Tests a Todo page by navigating to it, adding 100 todo items, and then deleting the odd-numbered todos by clicking delete buttons

Starting URL: https://material.playwrightvn.com/

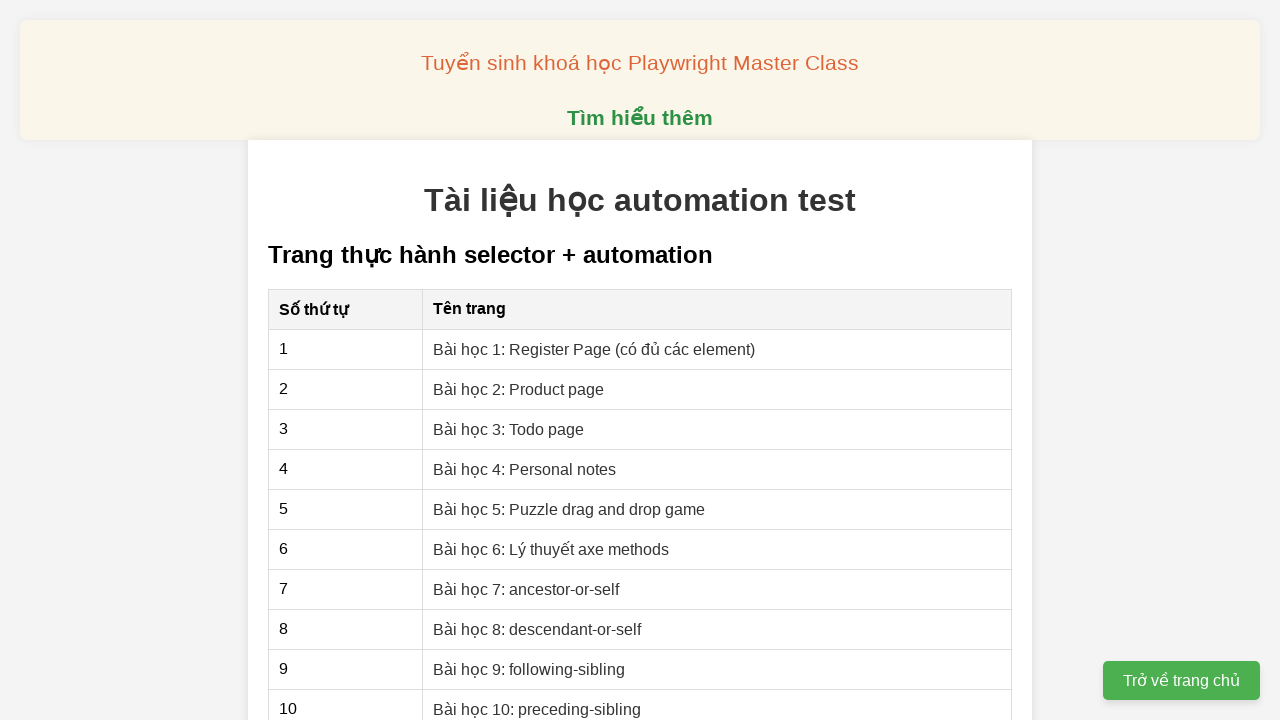

Clicked on 'Bài học 3: Todo page' link at (509, 429) on internal:role=link[name="Bài học 3: Todo page"i]
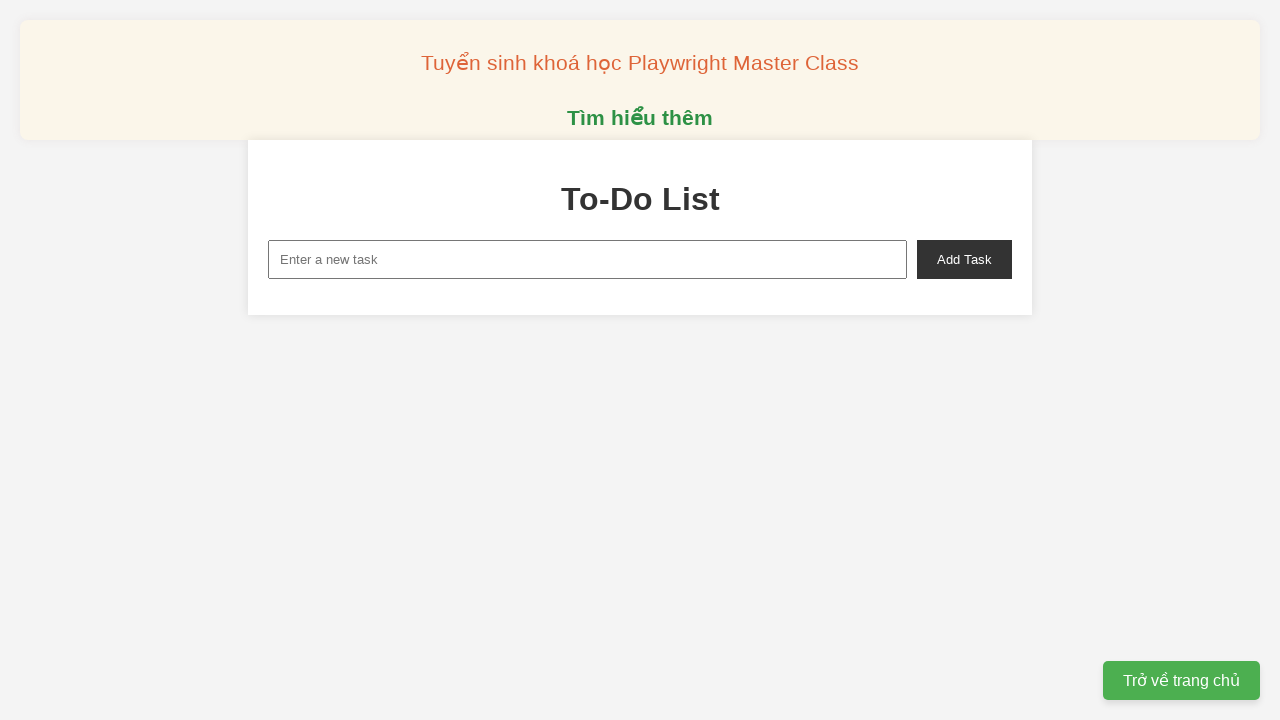

Set up dialog handler to accept alerts
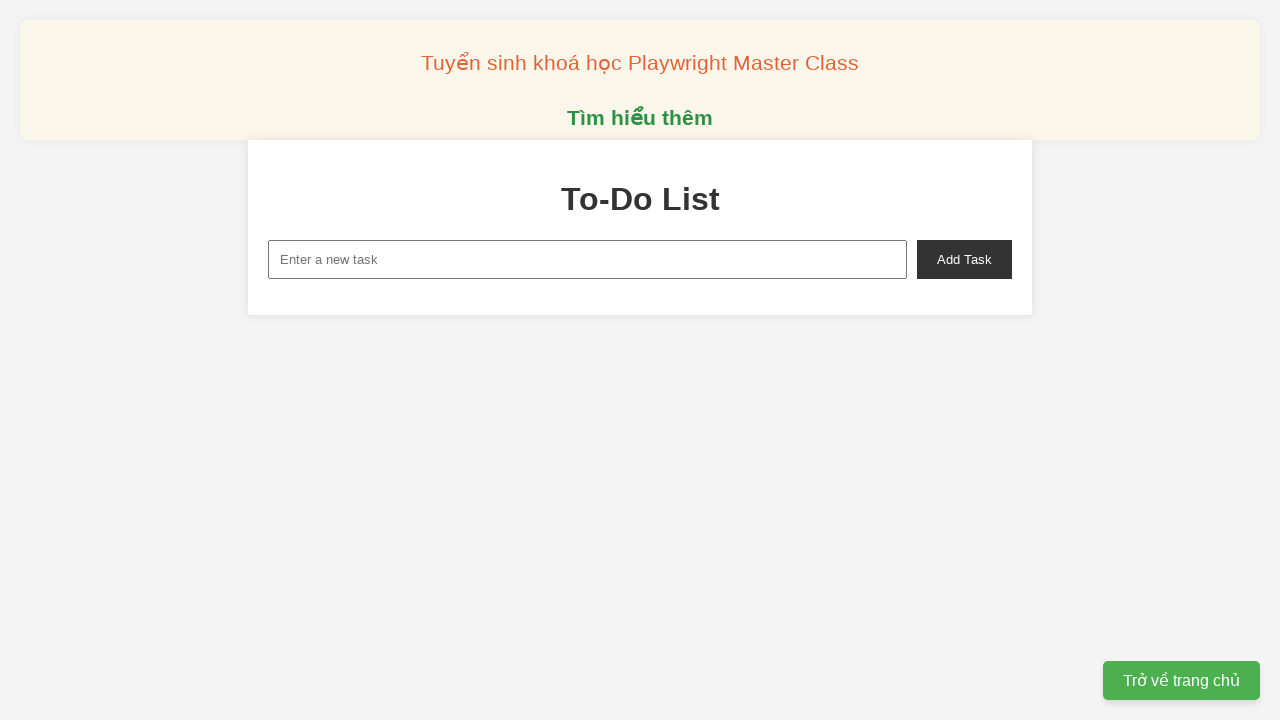

Filled input field with 'Todo 1' on xpath=//input[@id="new-task"]
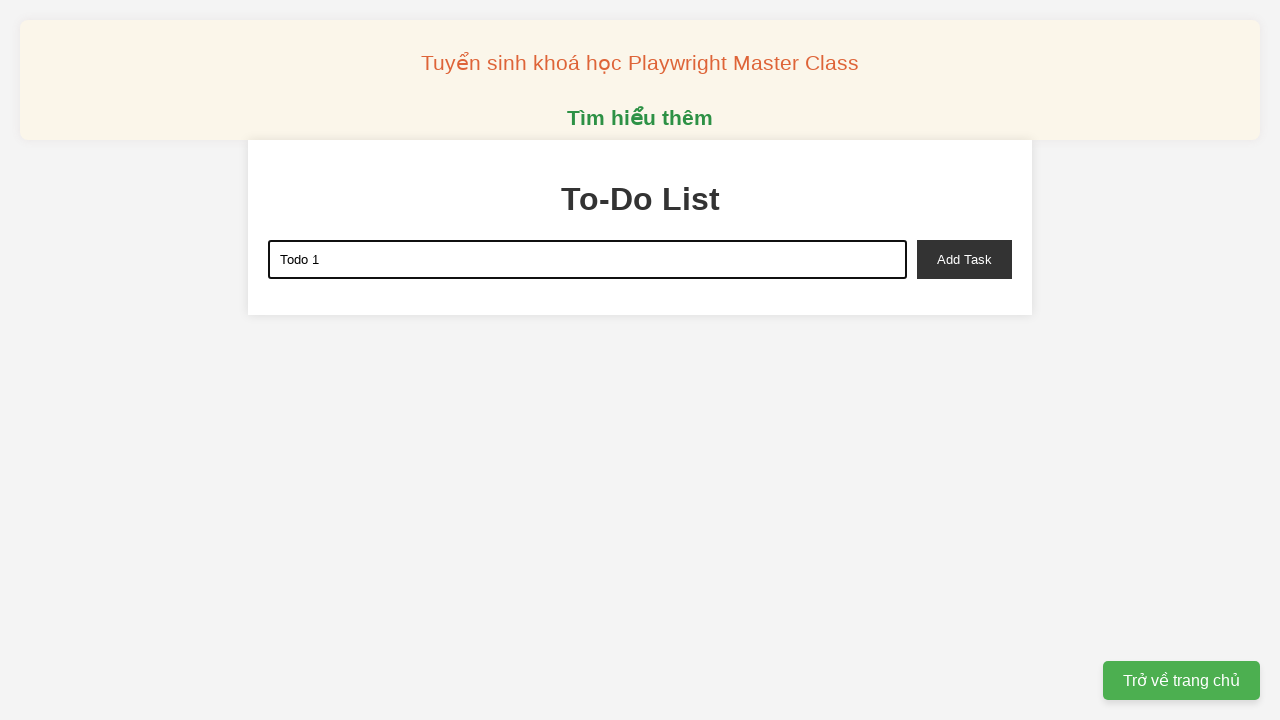

Clicked add-task button to add 'Todo 1' at (964, 259) on xpath=//button[@id="add-task"]
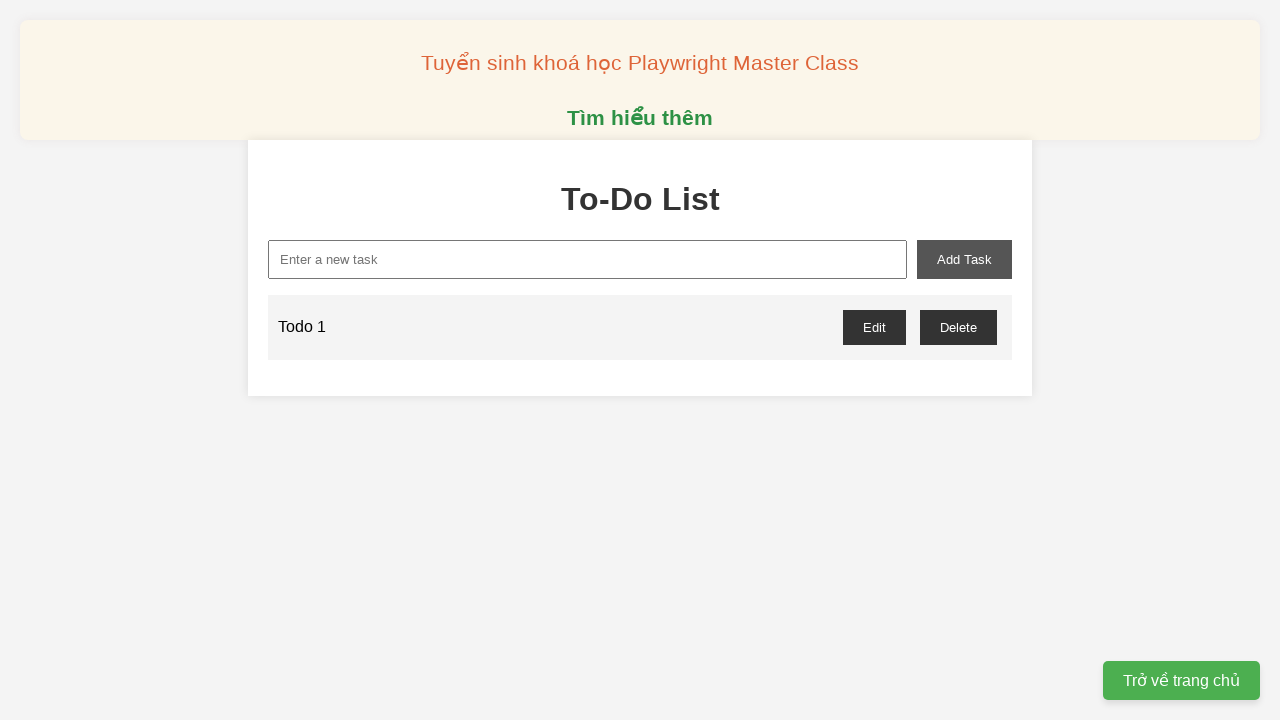

Filled input field with 'Todo 2' on xpath=//input[@id="new-task"]
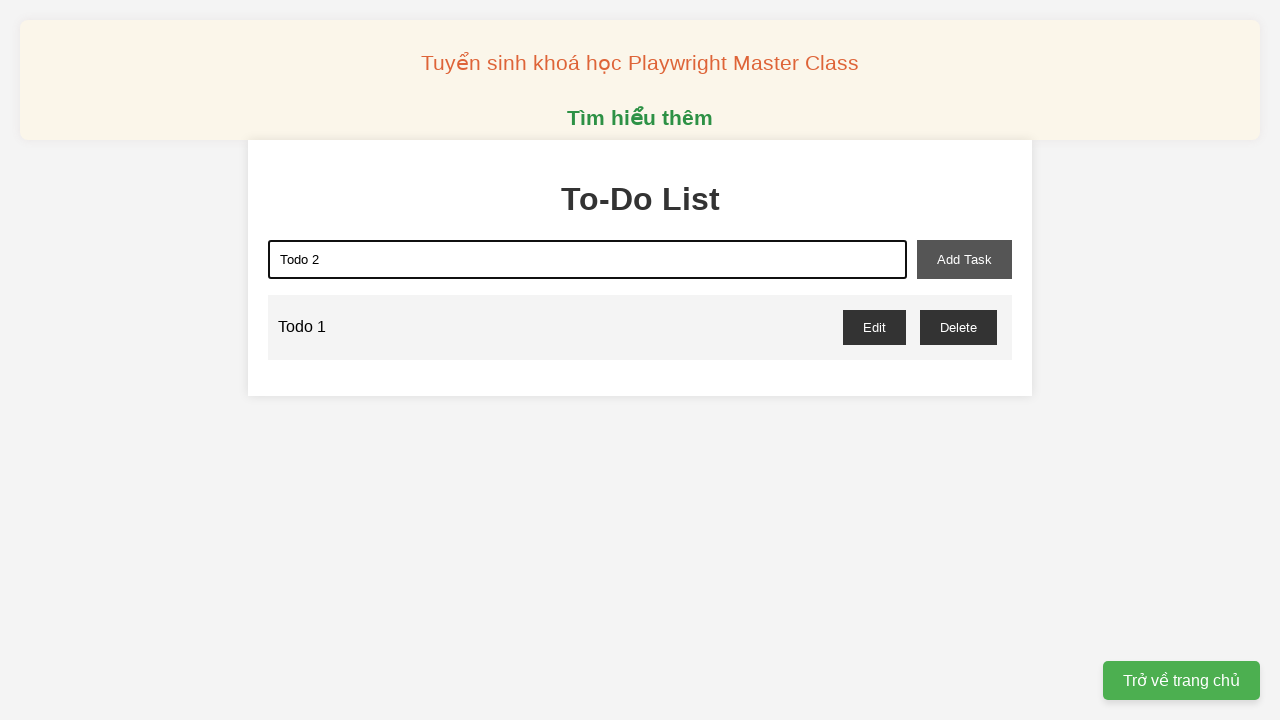

Clicked add-task button to add 'Todo 2' at (964, 259) on xpath=//button[@id="add-task"]
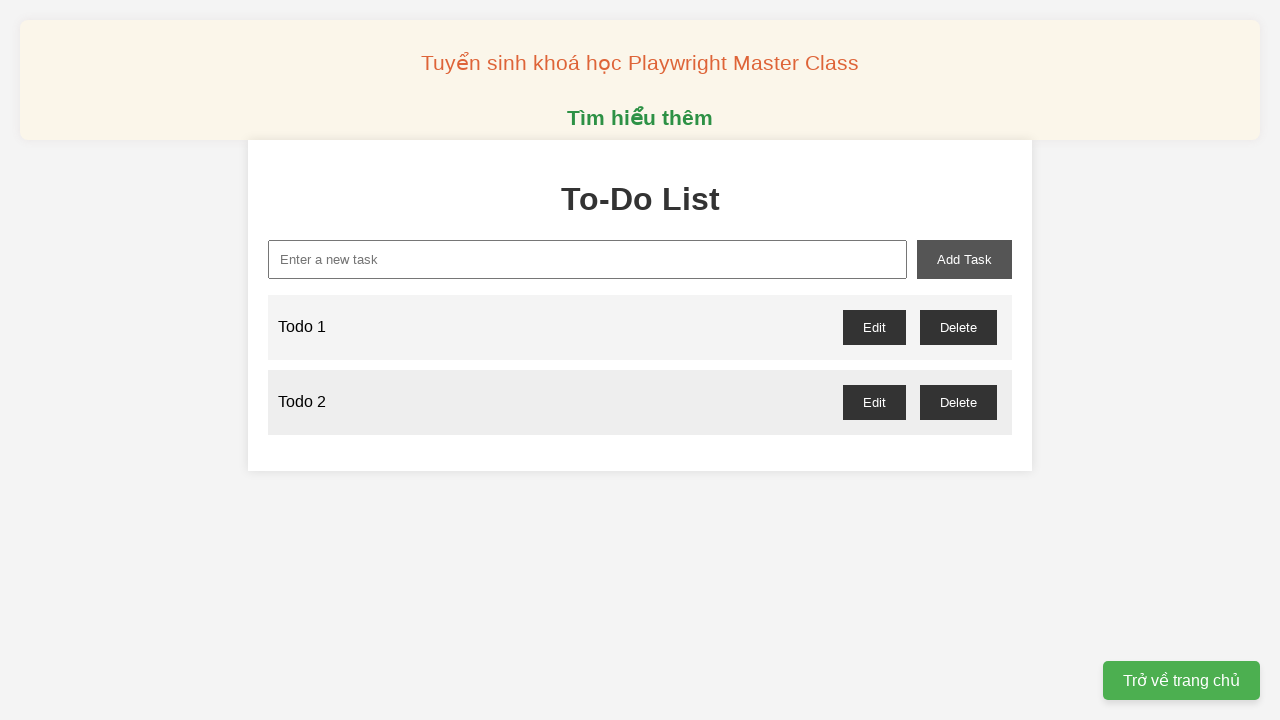

Filled input field with 'Todo 3' on xpath=//input[@id="new-task"]
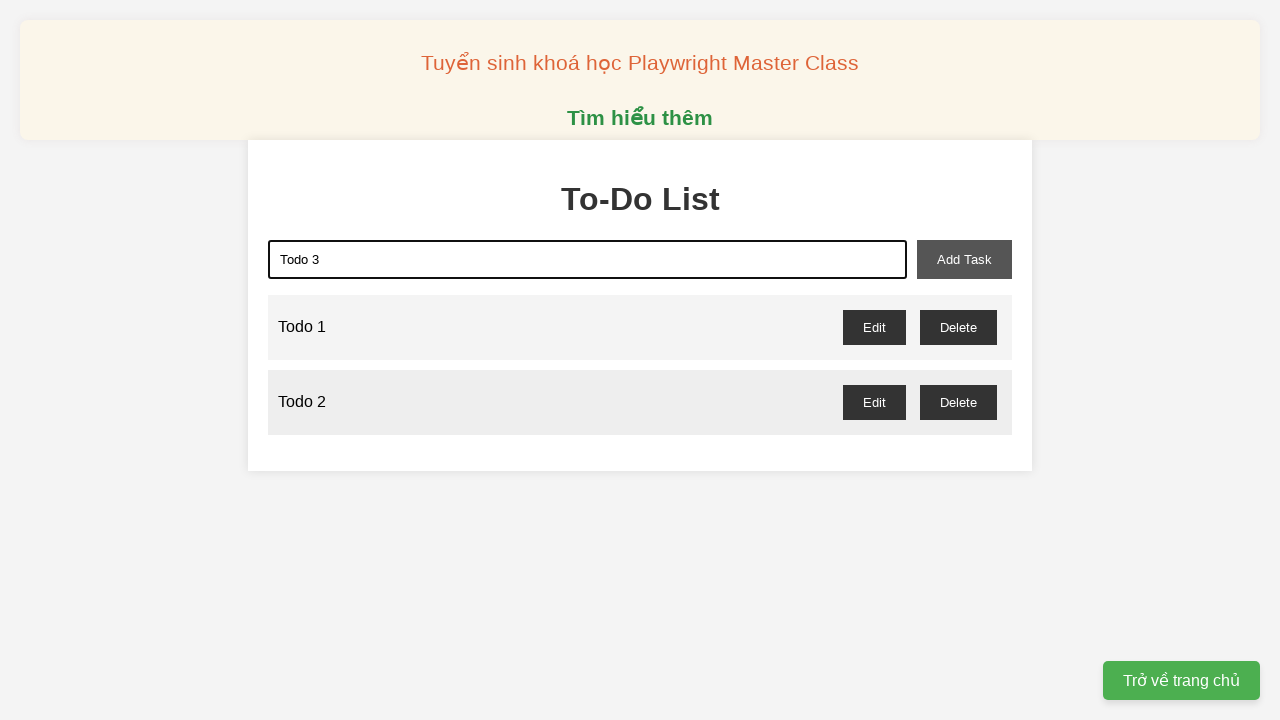

Clicked add-task button to add 'Todo 3' at (964, 259) on xpath=//button[@id="add-task"]
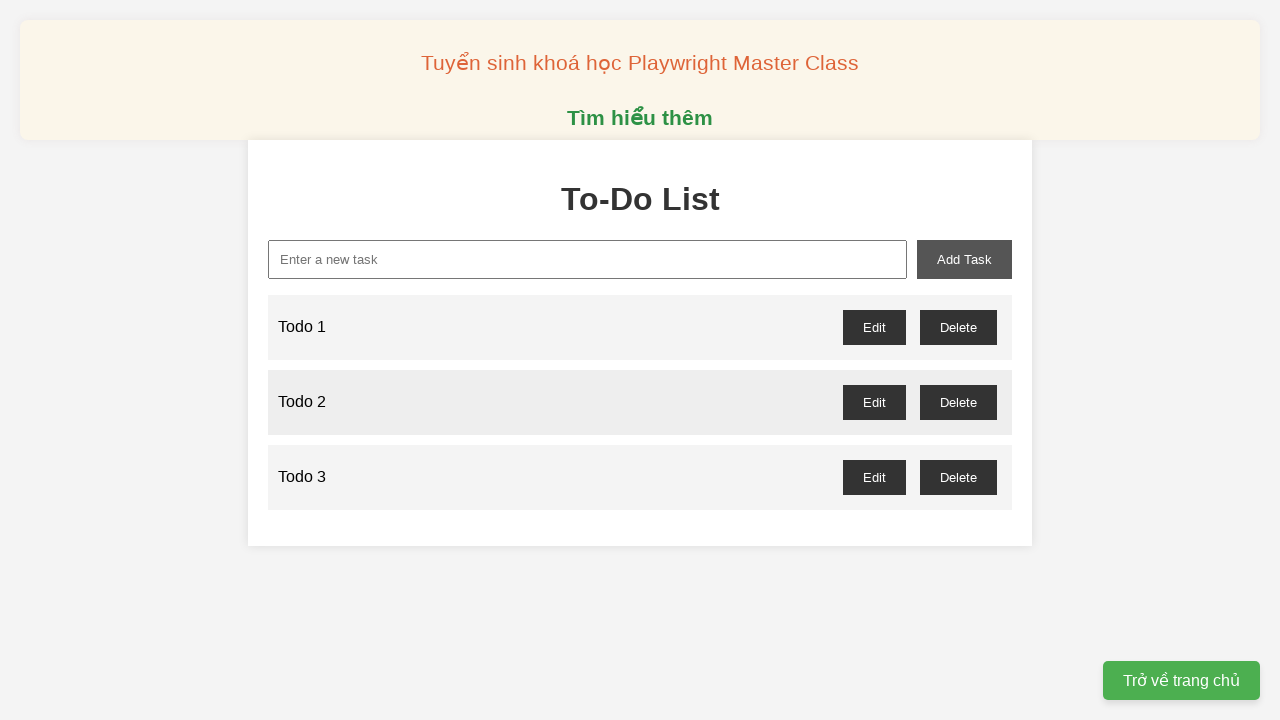

Filled input field with 'Todo 4' on xpath=//input[@id="new-task"]
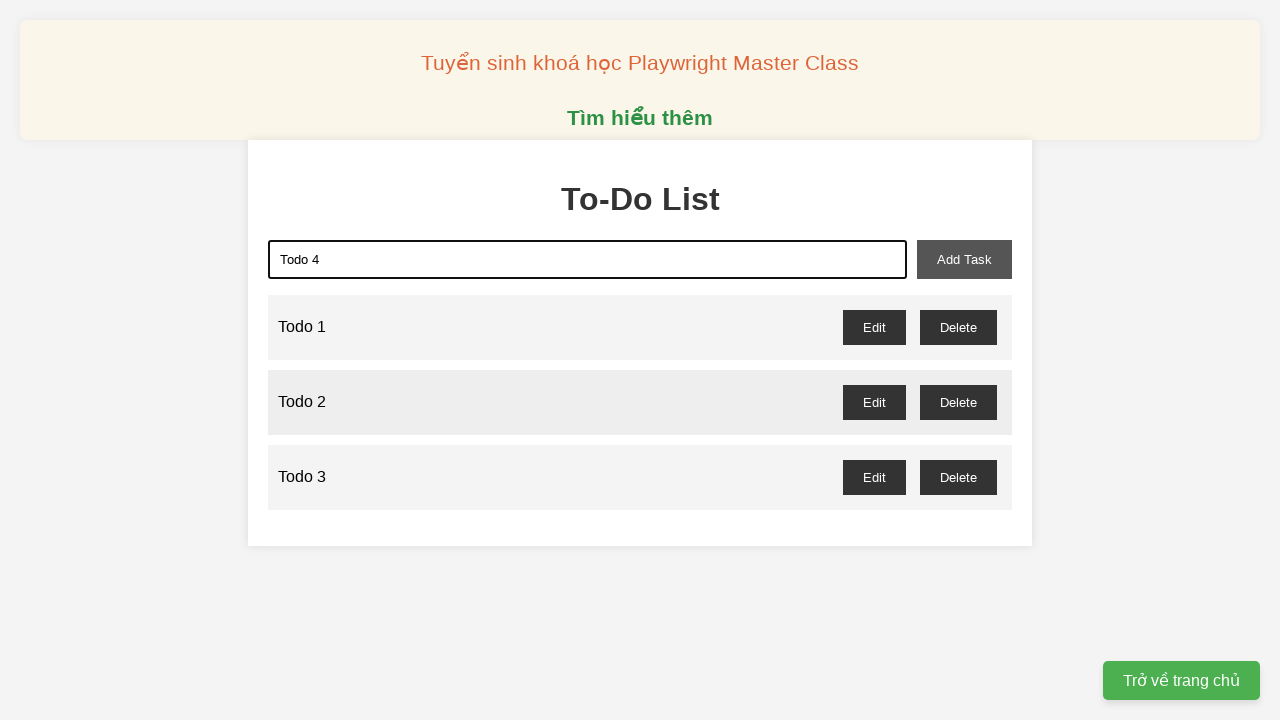

Clicked add-task button to add 'Todo 4' at (964, 259) on xpath=//button[@id="add-task"]
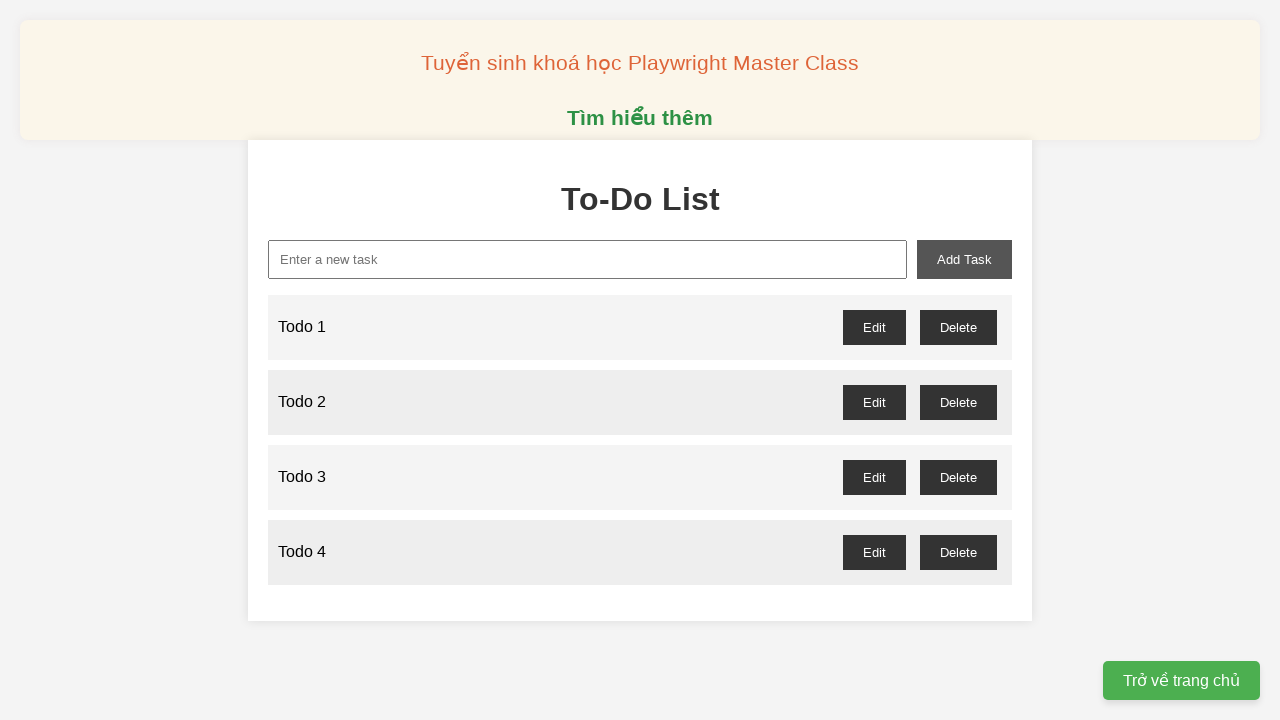

Filled input field with 'Todo 5' on xpath=//input[@id="new-task"]
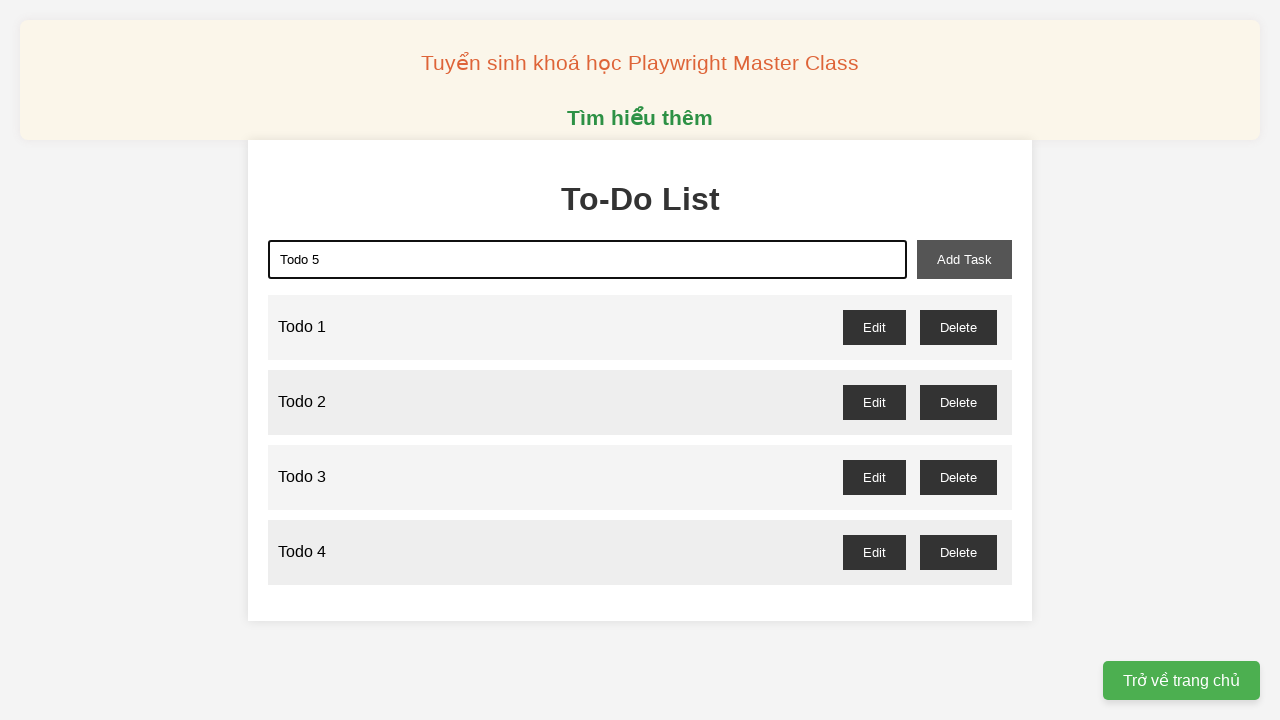

Clicked add-task button to add 'Todo 5' at (964, 259) on xpath=//button[@id="add-task"]
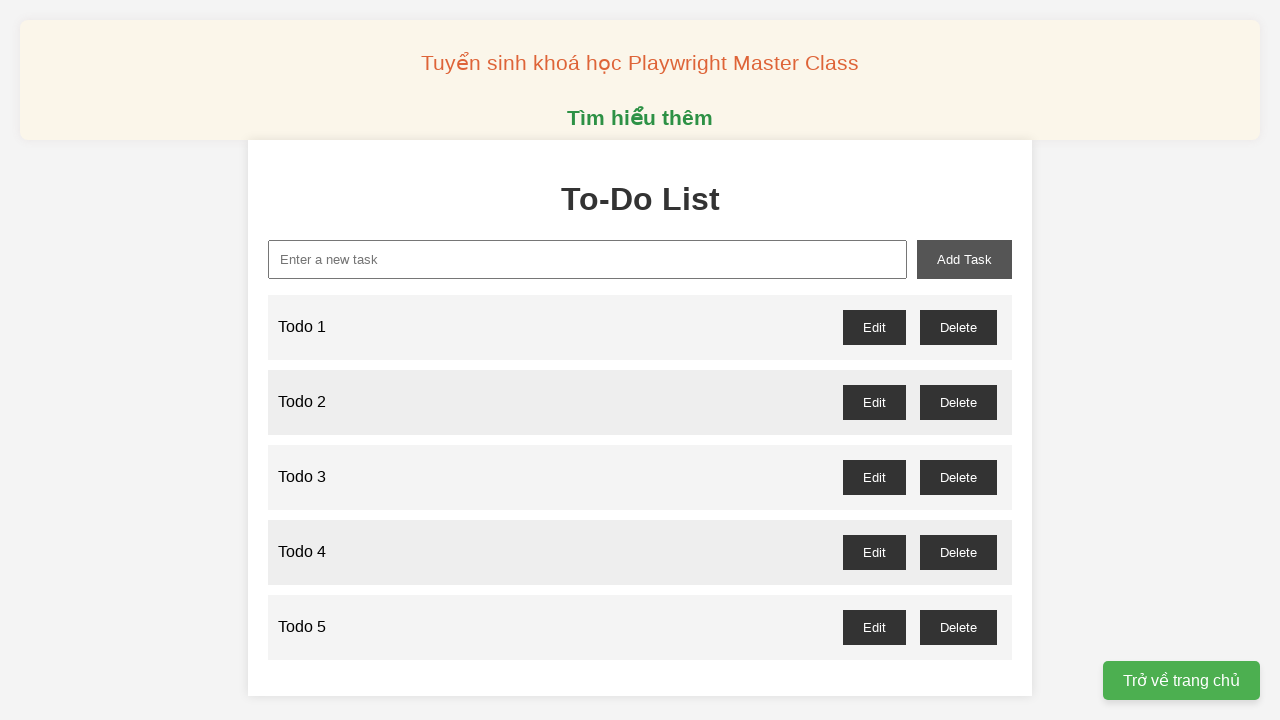

Filled input field with 'Todo 6' on xpath=//input[@id="new-task"]
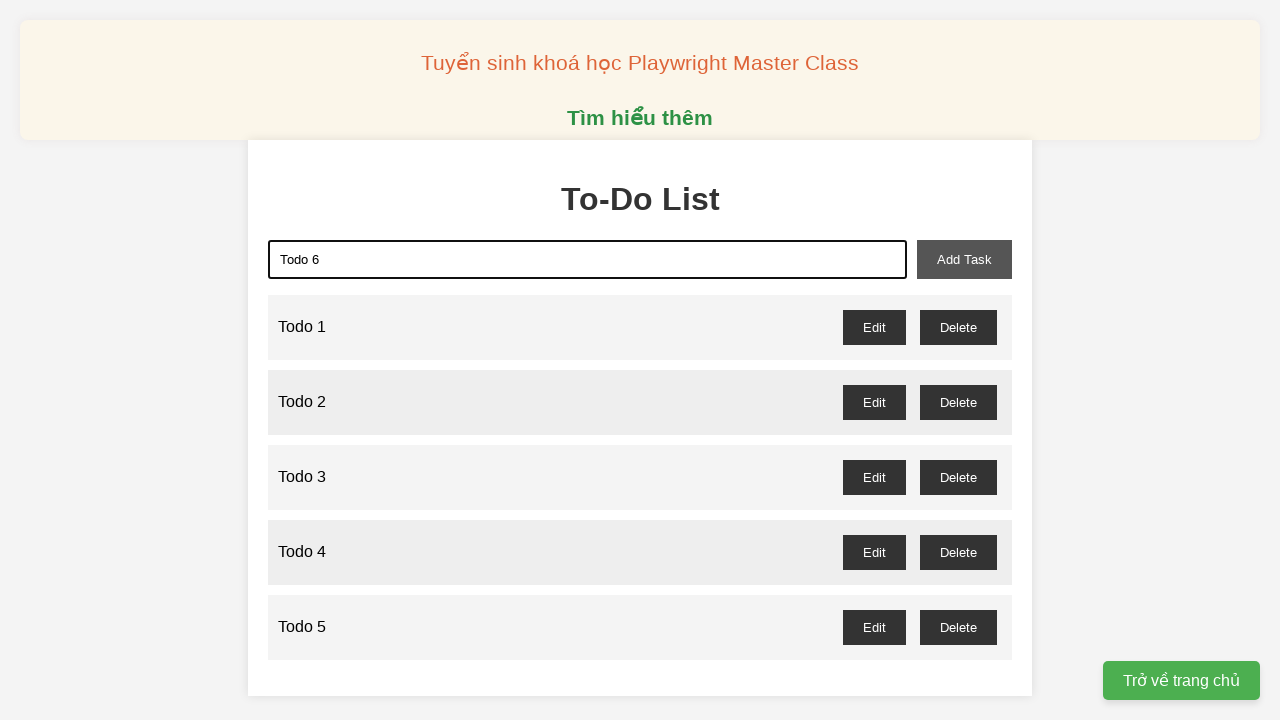

Clicked add-task button to add 'Todo 6' at (964, 259) on xpath=//button[@id="add-task"]
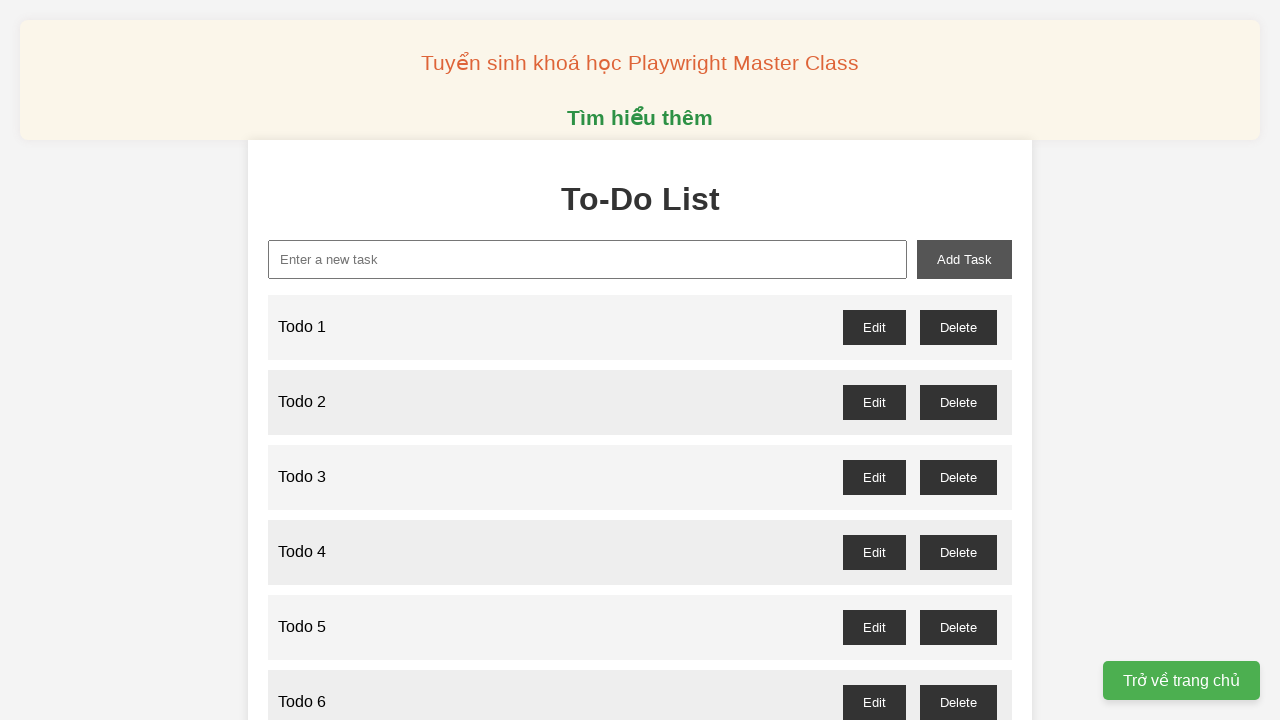

Filled input field with 'Todo 7' on xpath=//input[@id="new-task"]
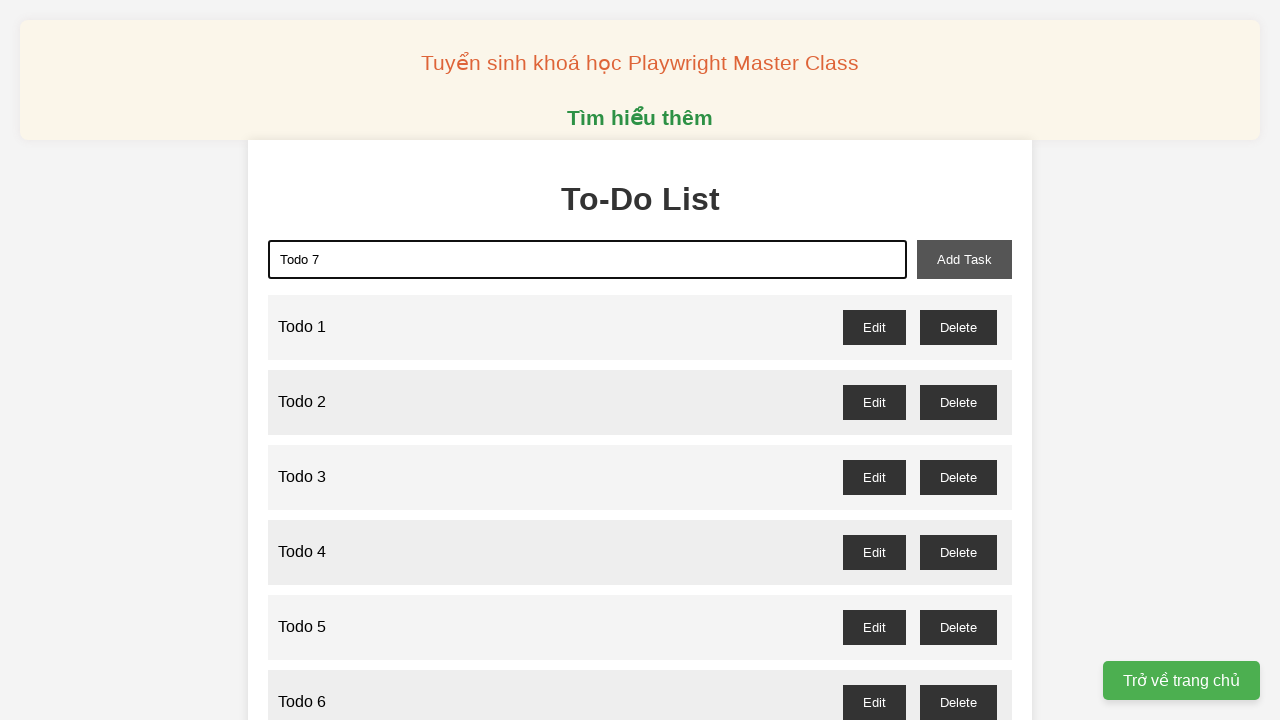

Clicked add-task button to add 'Todo 7' at (964, 259) on xpath=//button[@id="add-task"]
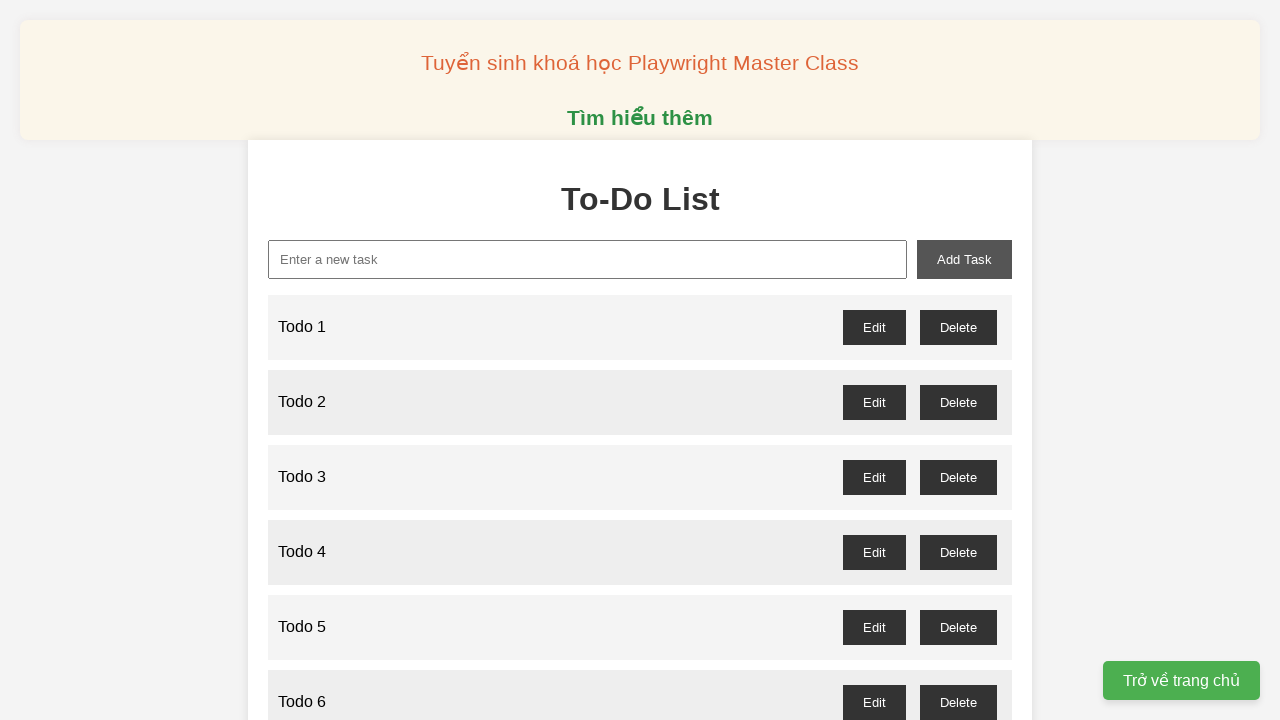

Filled input field with 'Todo 8' on xpath=//input[@id="new-task"]
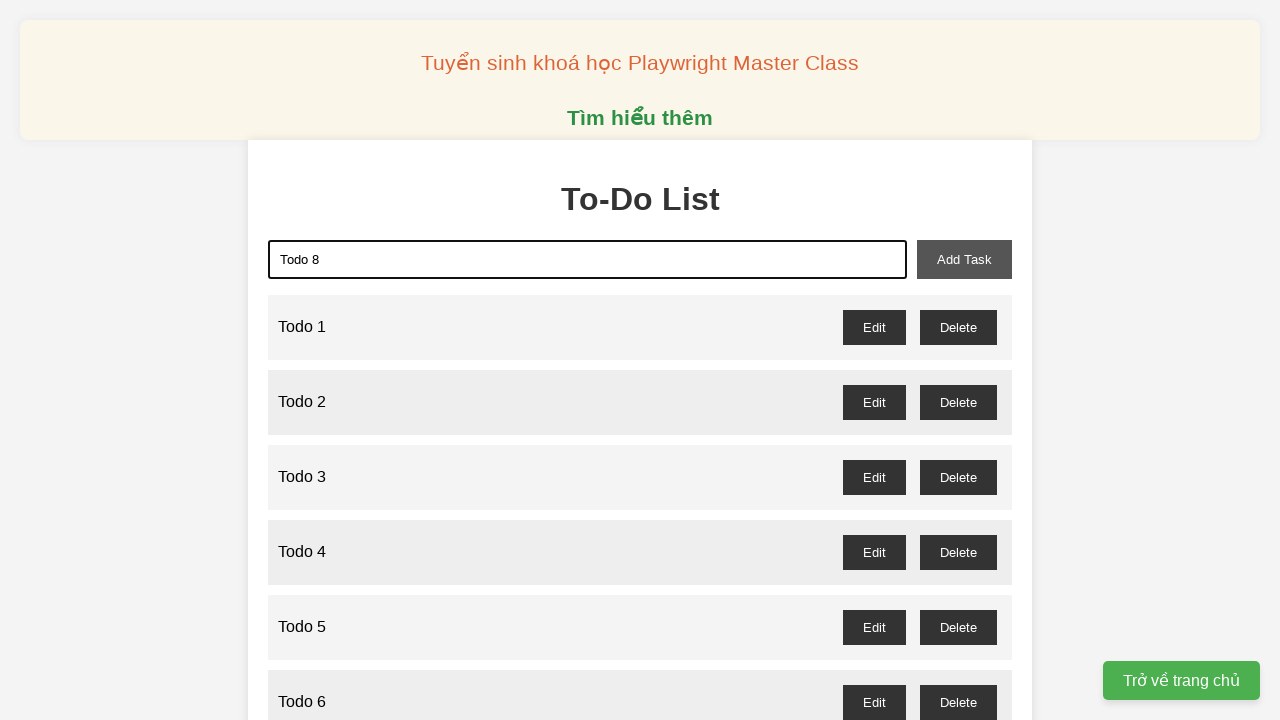

Clicked add-task button to add 'Todo 8' at (964, 259) on xpath=//button[@id="add-task"]
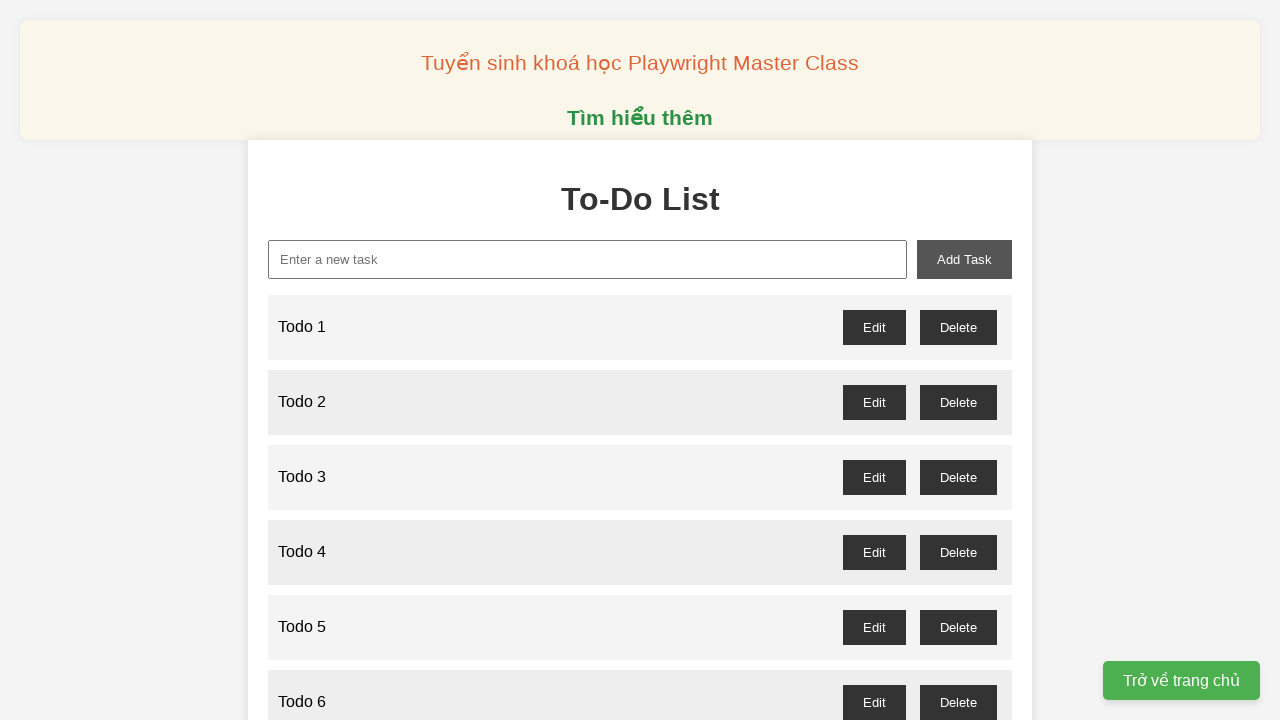

Filled input field with 'Todo 9' on xpath=//input[@id="new-task"]
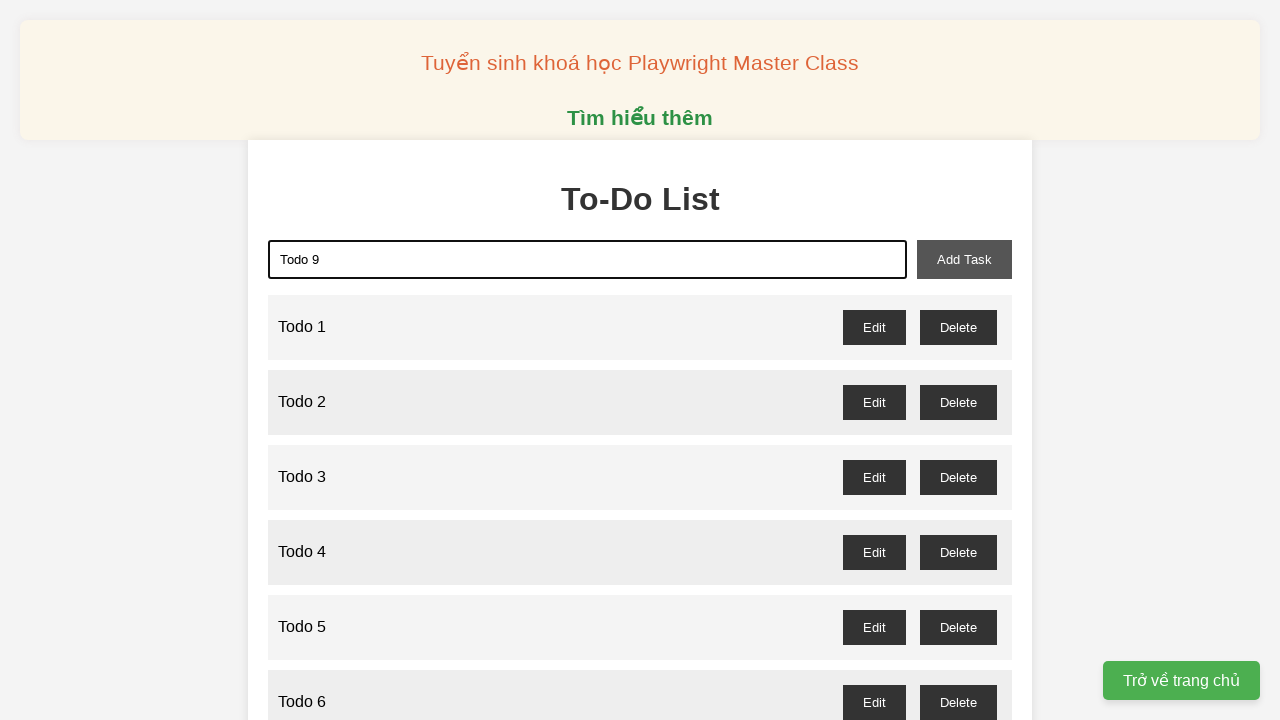

Clicked add-task button to add 'Todo 9' at (964, 259) on xpath=//button[@id="add-task"]
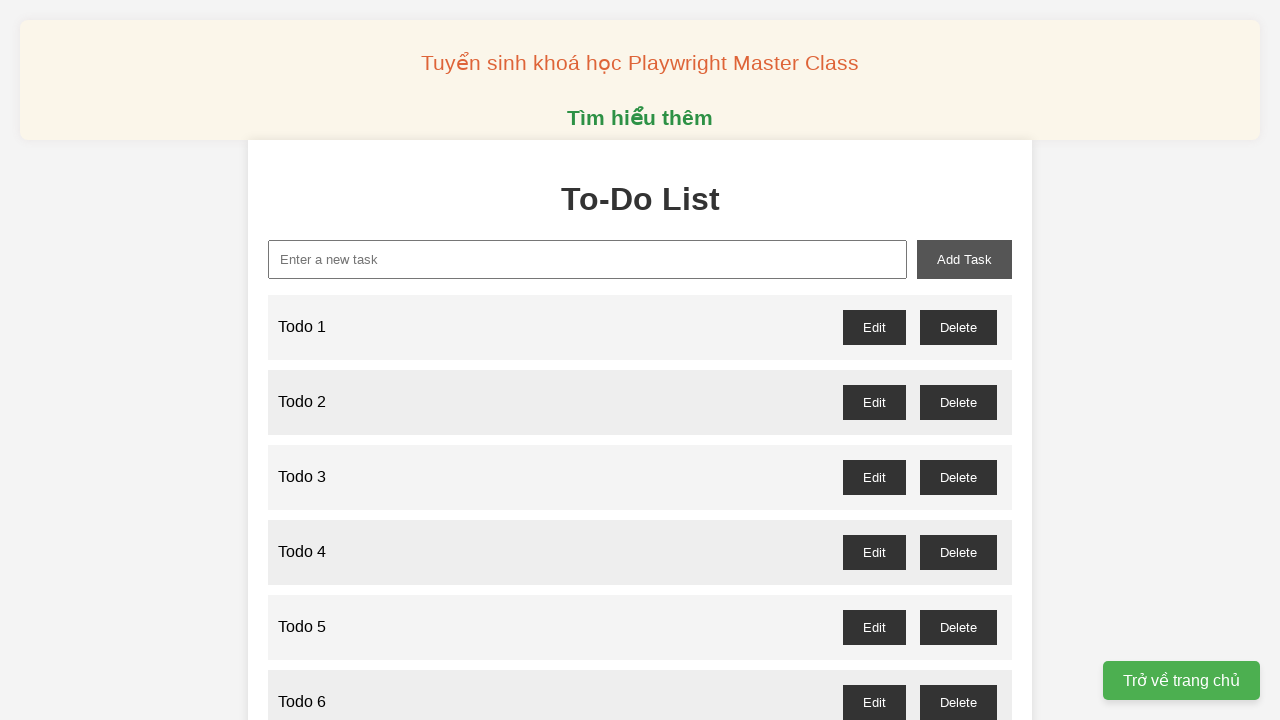

Filled input field with 'Todo 10' on xpath=//input[@id="new-task"]
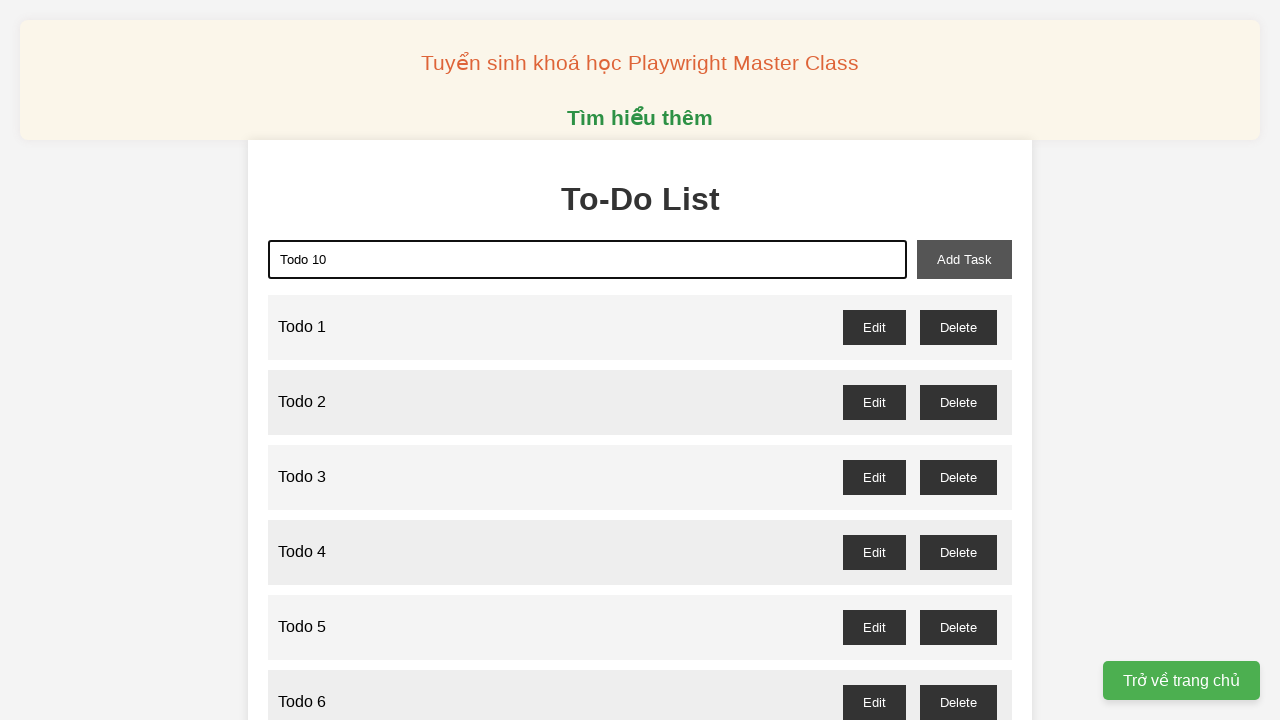

Clicked add-task button to add 'Todo 10' at (964, 259) on xpath=//button[@id="add-task"]
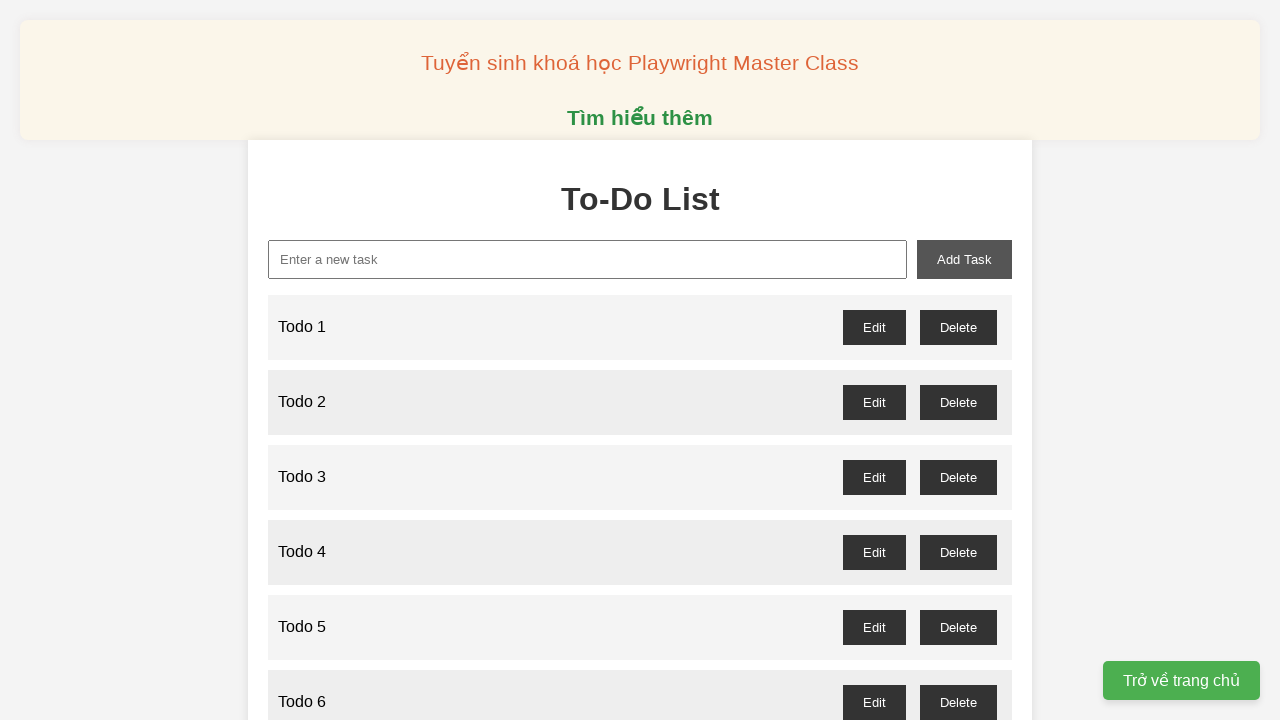

Filled input field with 'Todo 11' on xpath=//input[@id="new-task"]
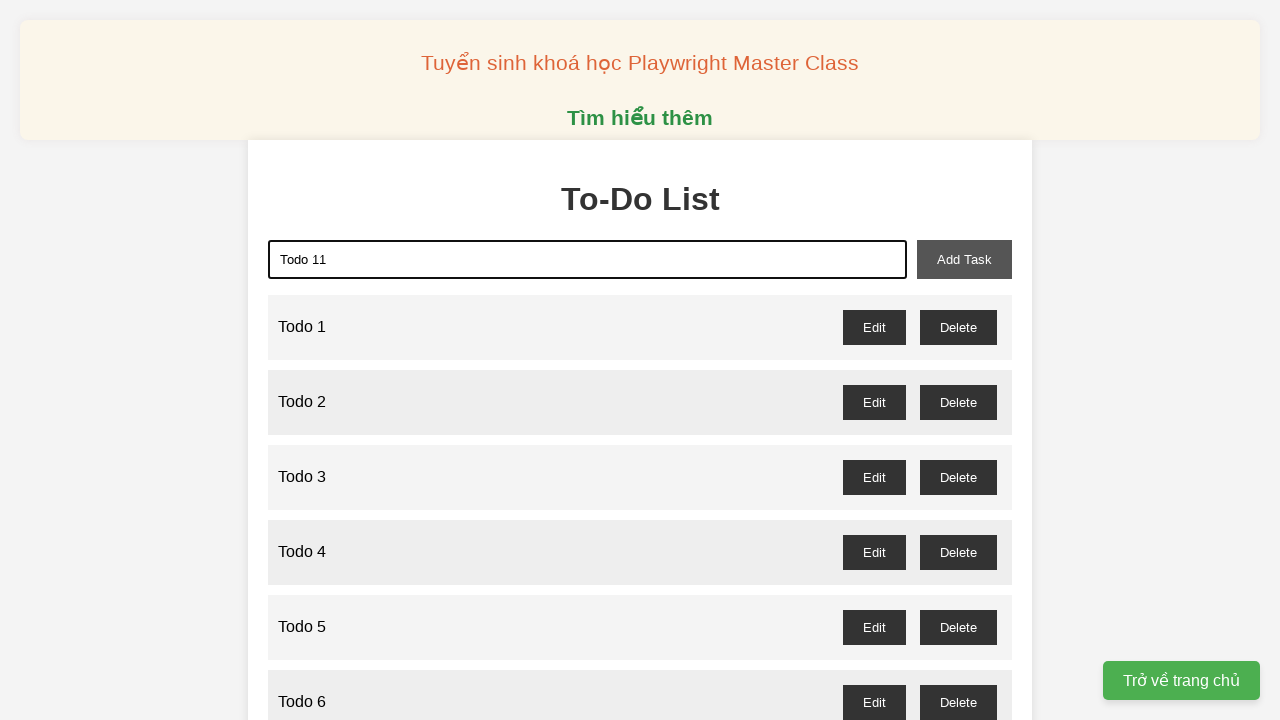

Clicked add-task button to add 'Todo 11' at (964, 259) on xpath=//button[@id="add-task"]
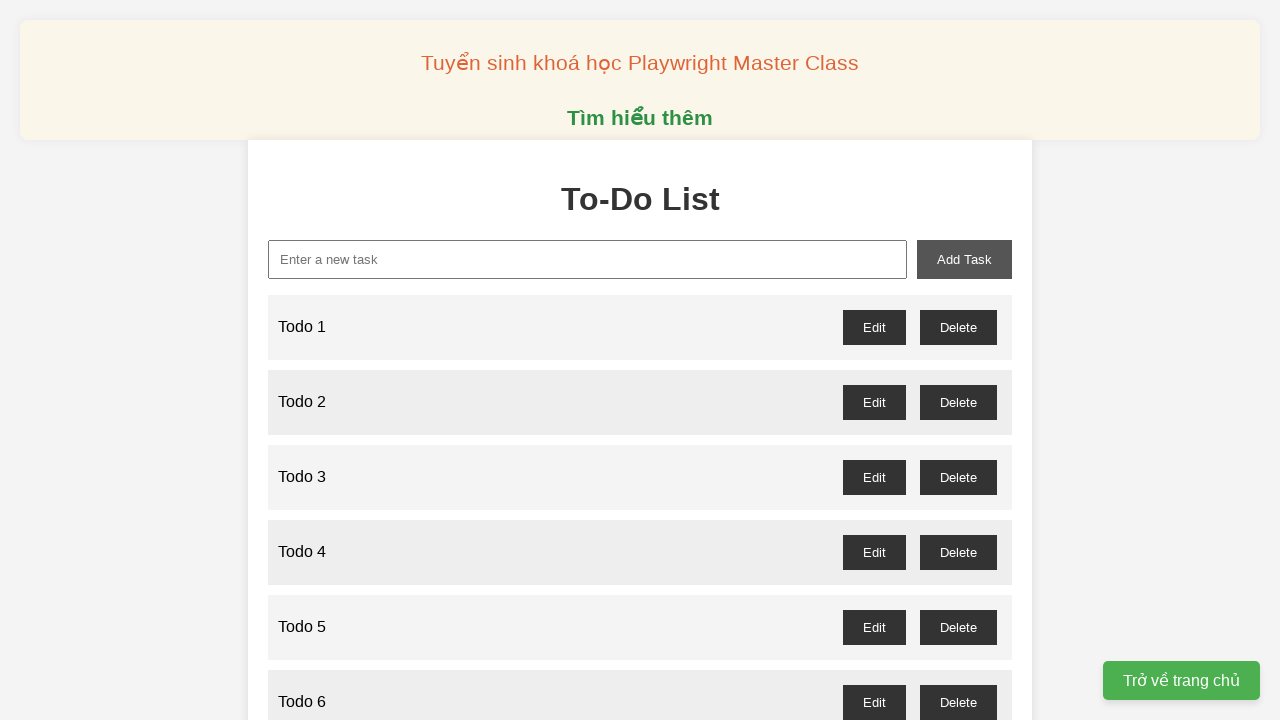

Filled input field with 'Todo 12' on xpath=//input[@id="new-task"]
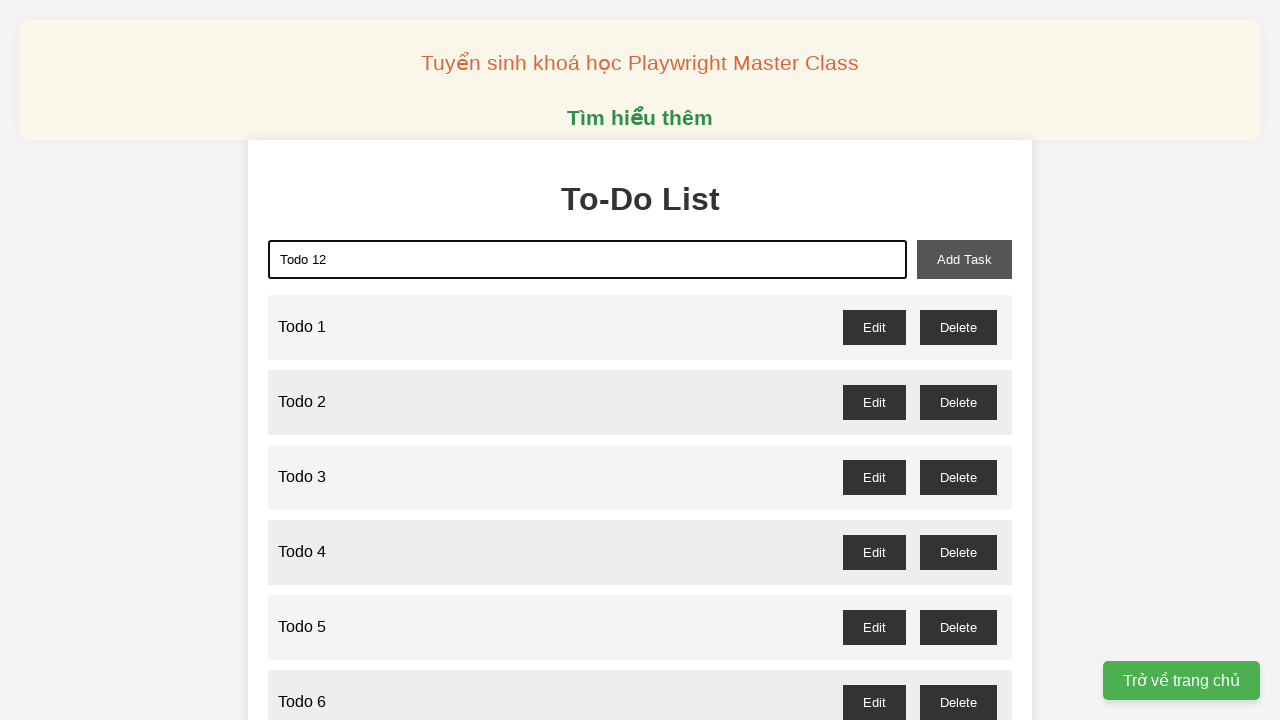

Clicked add-task button to add 'Todo 12' at (964, 259) on xpath=//button[@id="add-task"]
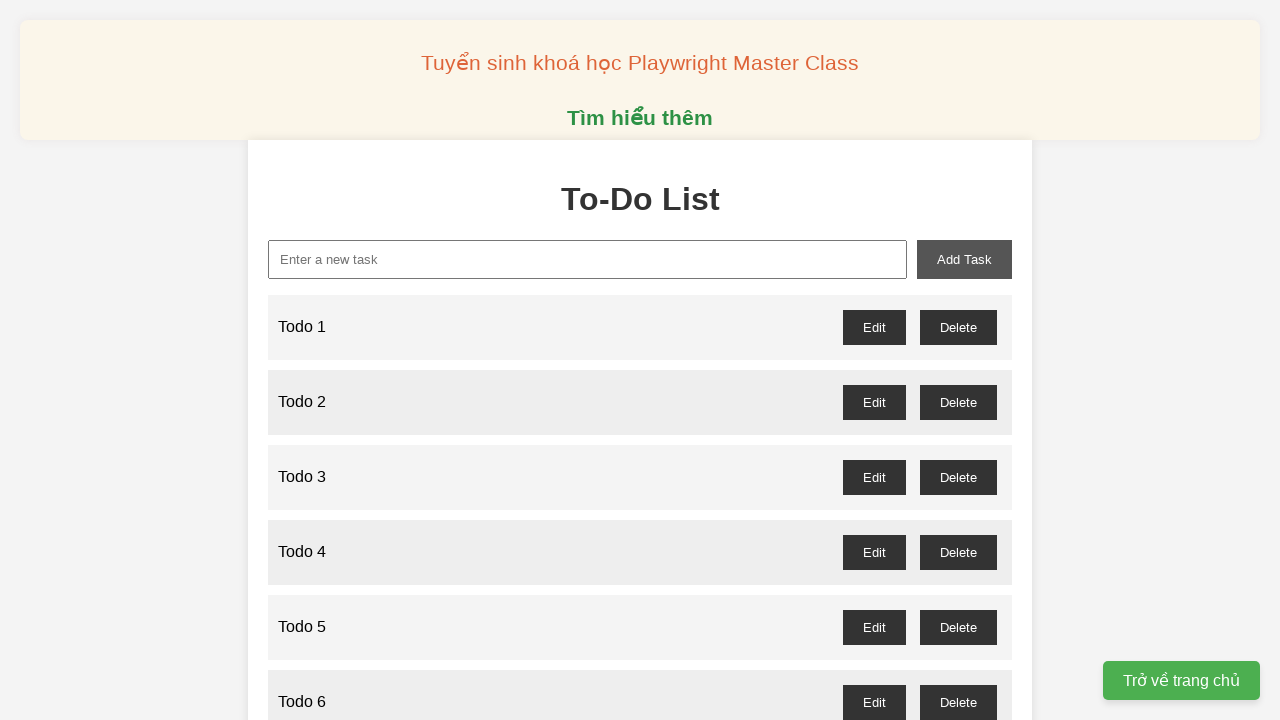

Filled input field with 'Todo 13' on xpath=//input[@id="new-task"]
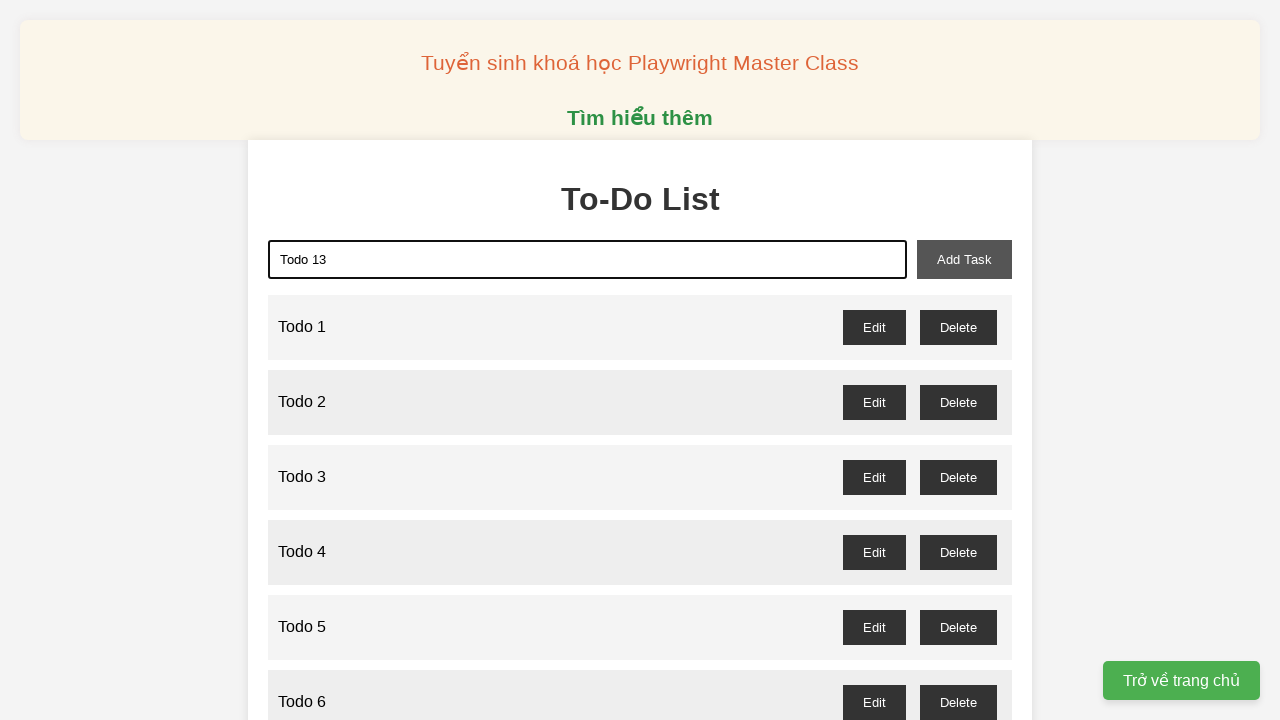

Clicked add-task button to add 'Todo 13' at (964, 259) on xpath=//button[@id="add-task"]
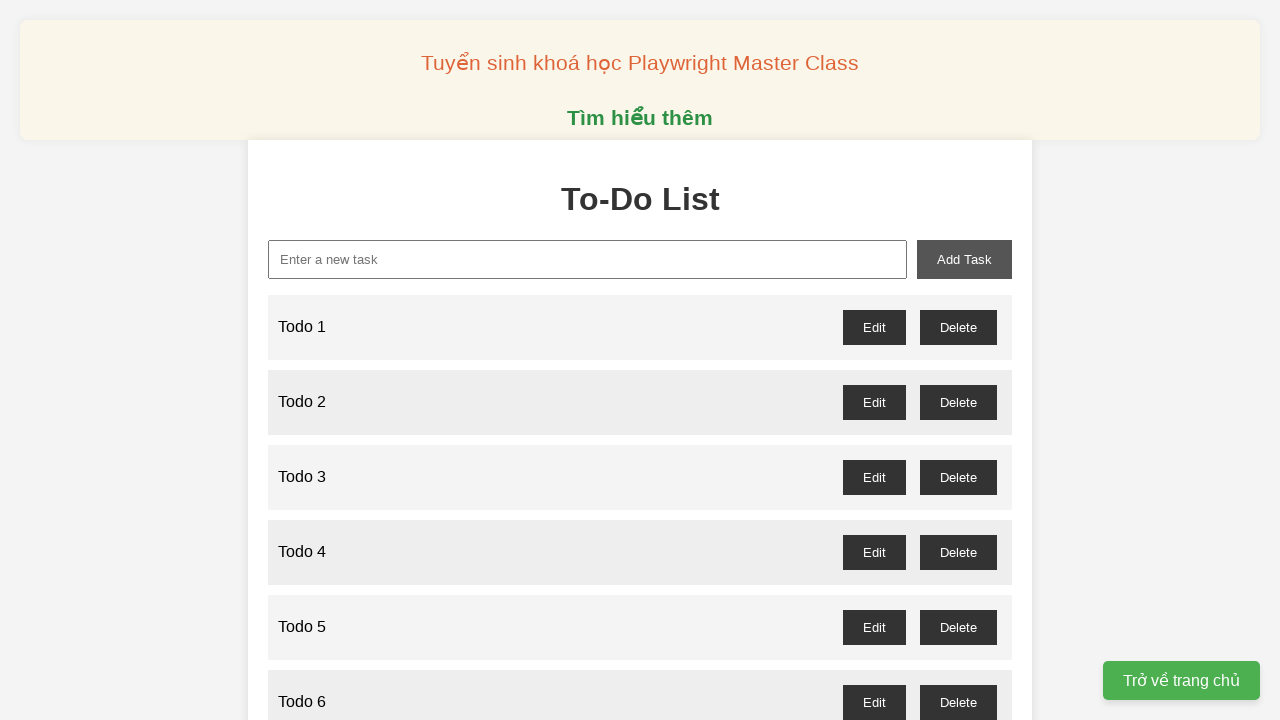

Filled input field with 'Todo 14' on xpath=//input[@id="new-task"]
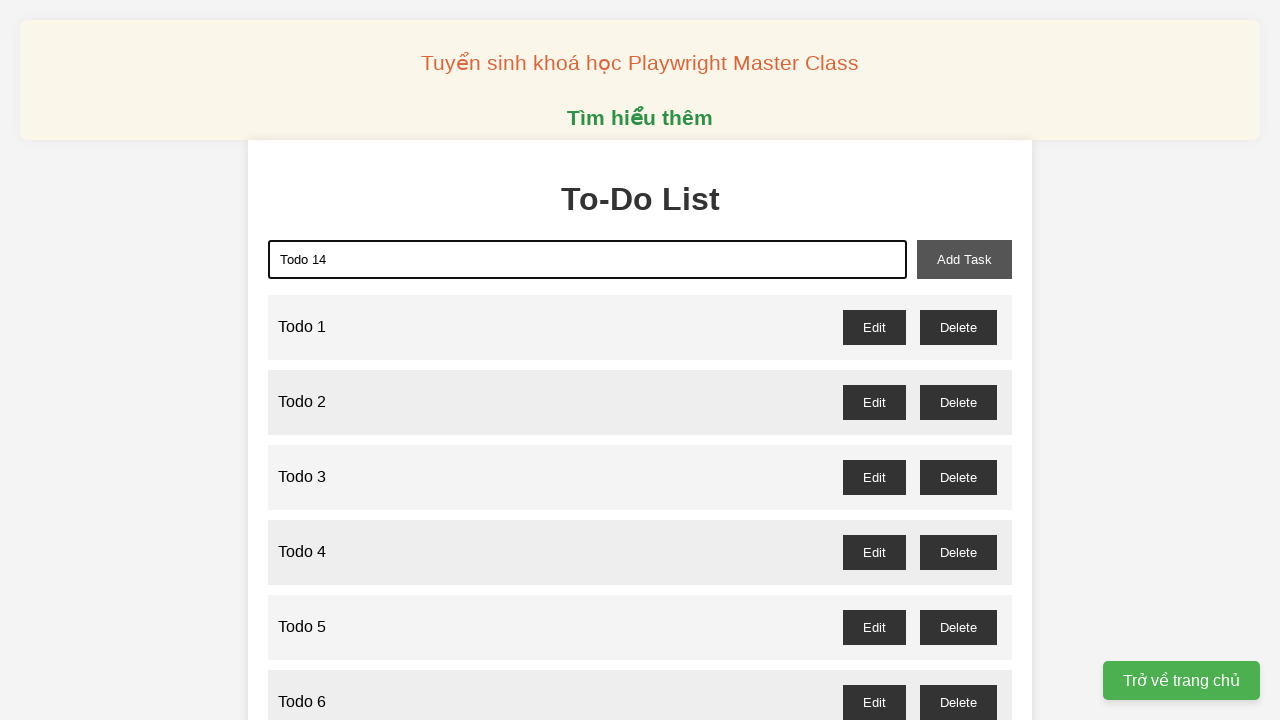

Clicked add-task button to add 'Todo 14' at (964, 259) on xpath=//button[@id="add-task"]
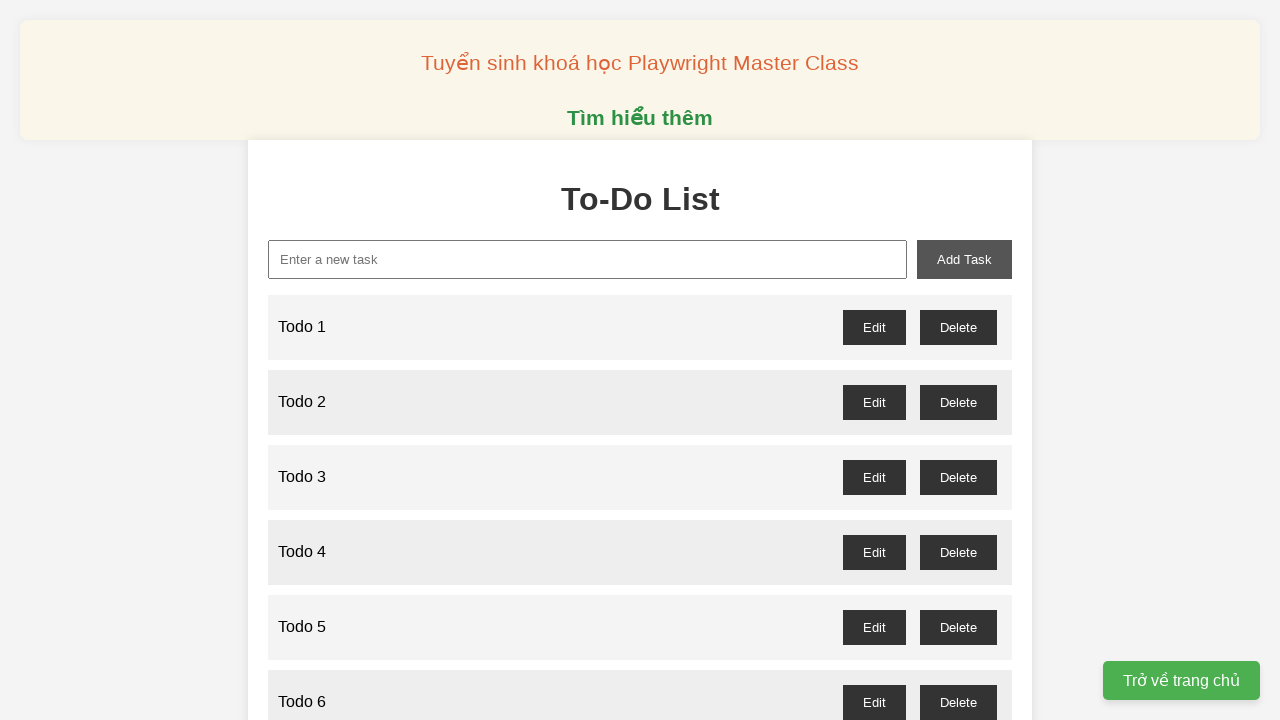

Filled input field with 'Todo 15' on xpath=//input[@id="new-task"]
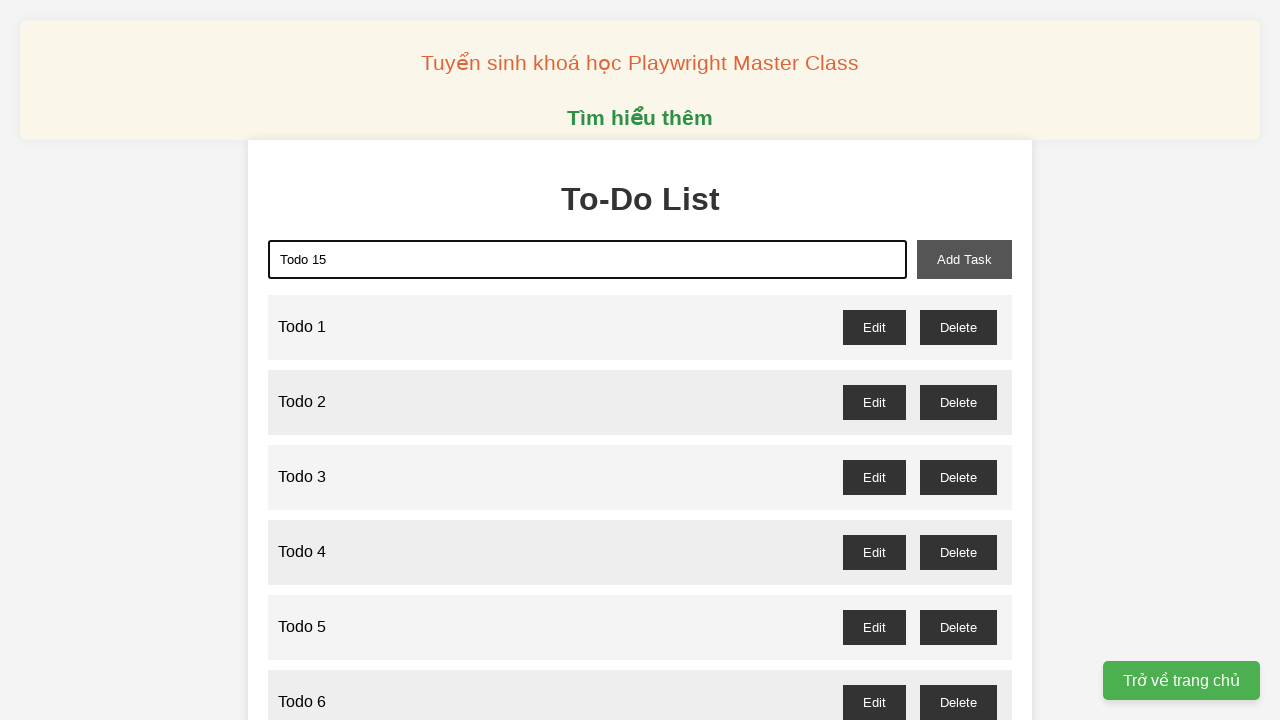

Clicked add-task button to add 'Todo 15' at (964, 259) on xpath=//button[@id="add-task"]
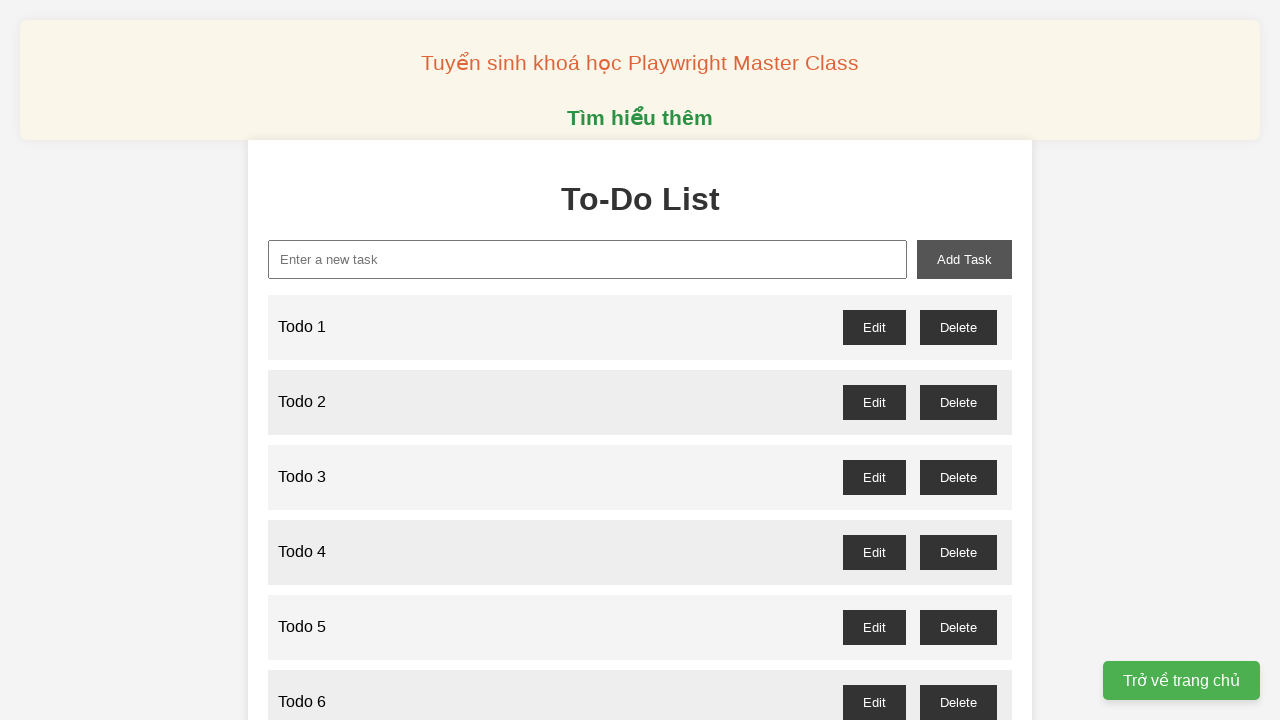

Filled input field with 'Todo 16' on xpath=//input[@id="new-task"]
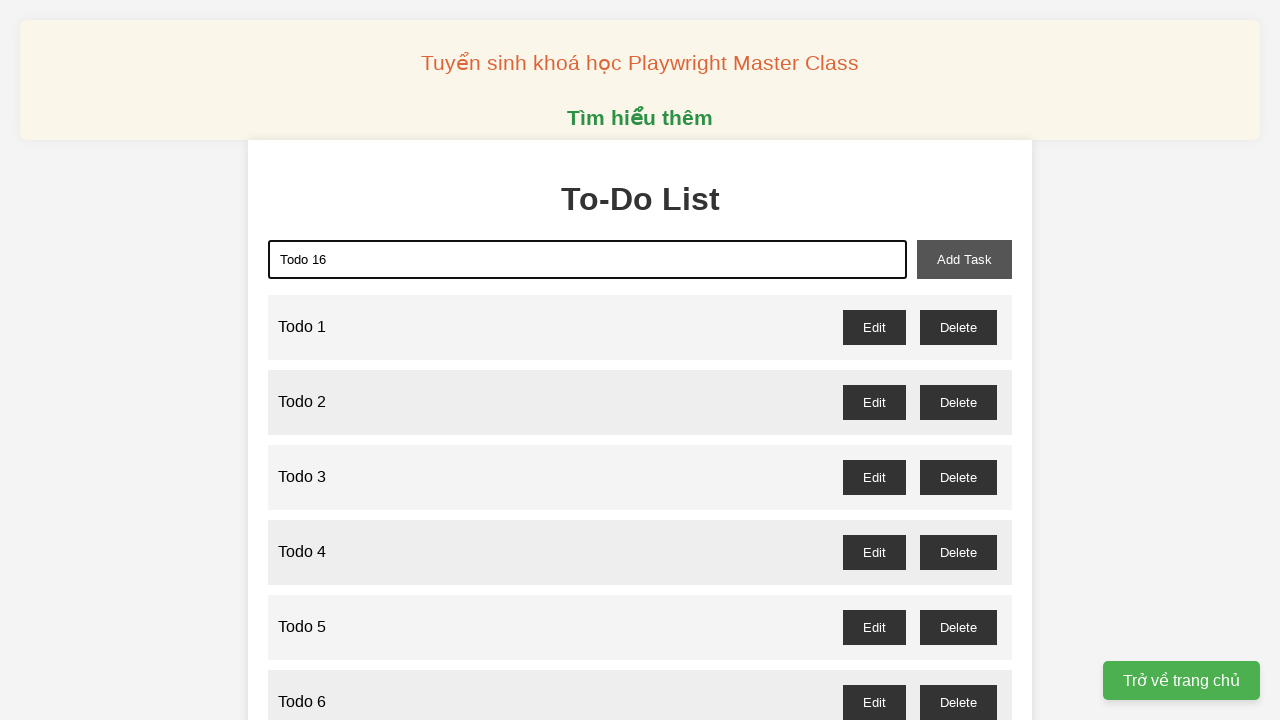

Clicked add-task button to add 'Todo 16' at (964, 259) on xpath=//button[@id="add-task"]
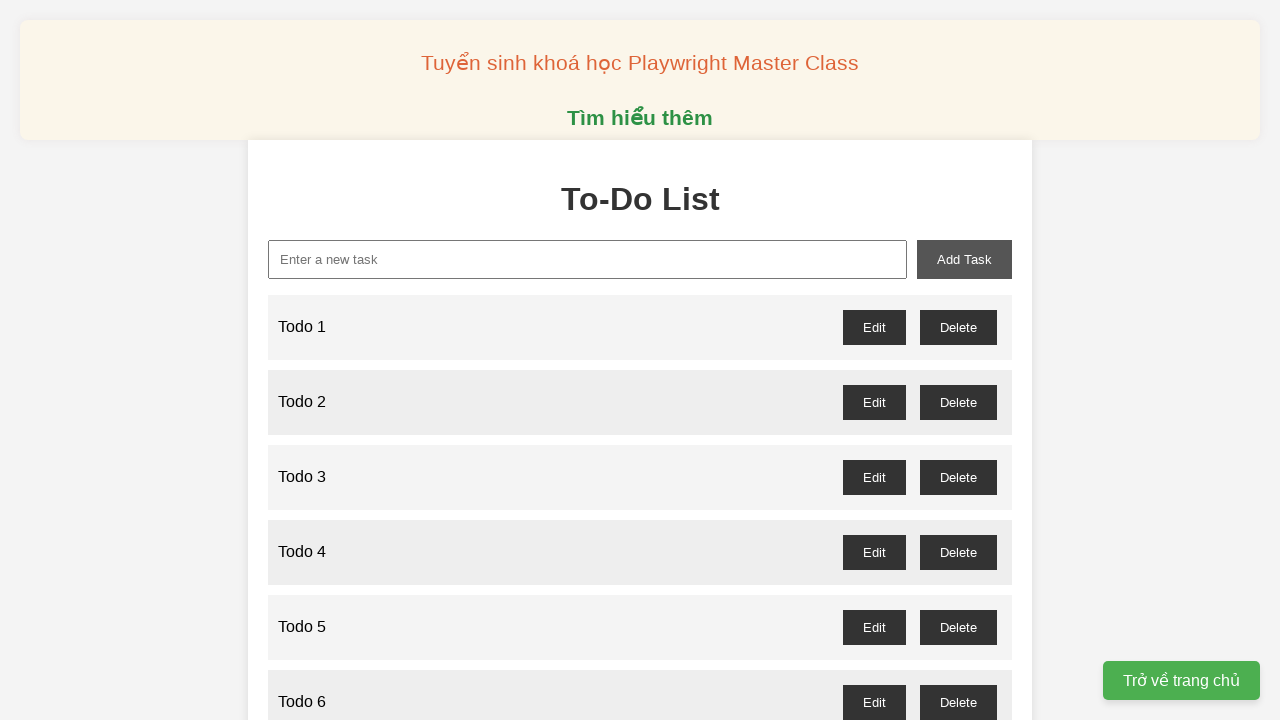

Filled input field with 'Todo 17' on xpath=//input[@id="new-task"]
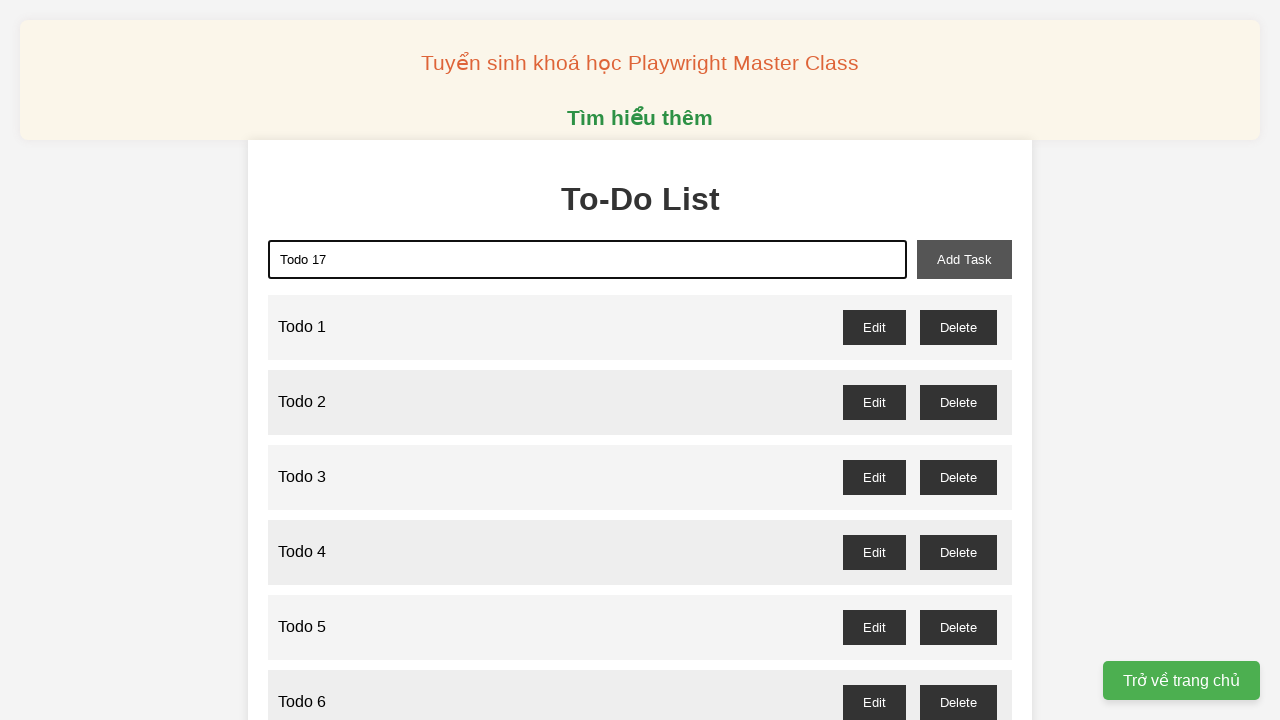

Clicked add-task button to add 'Todo 17' at (964, 259) on xpath=//button[@id="add-task"]
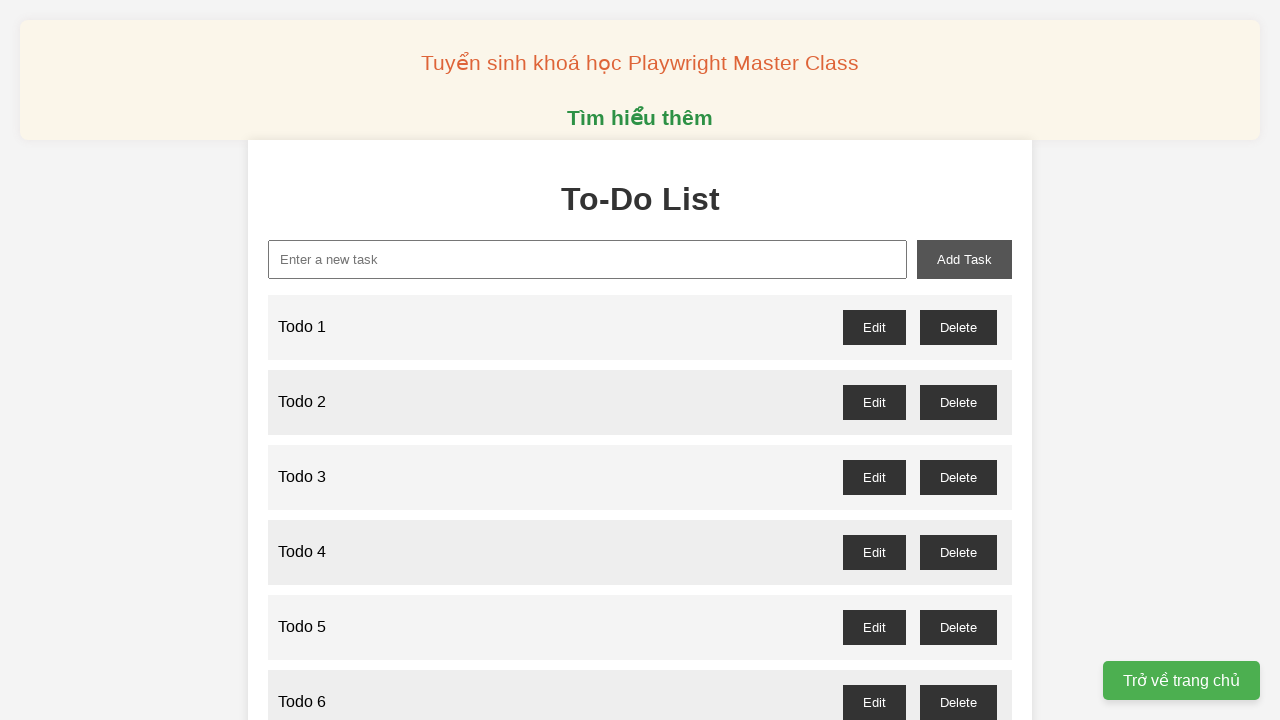

Filled input field with 'Todo 18' on xpath=//input[@id="new-task"]
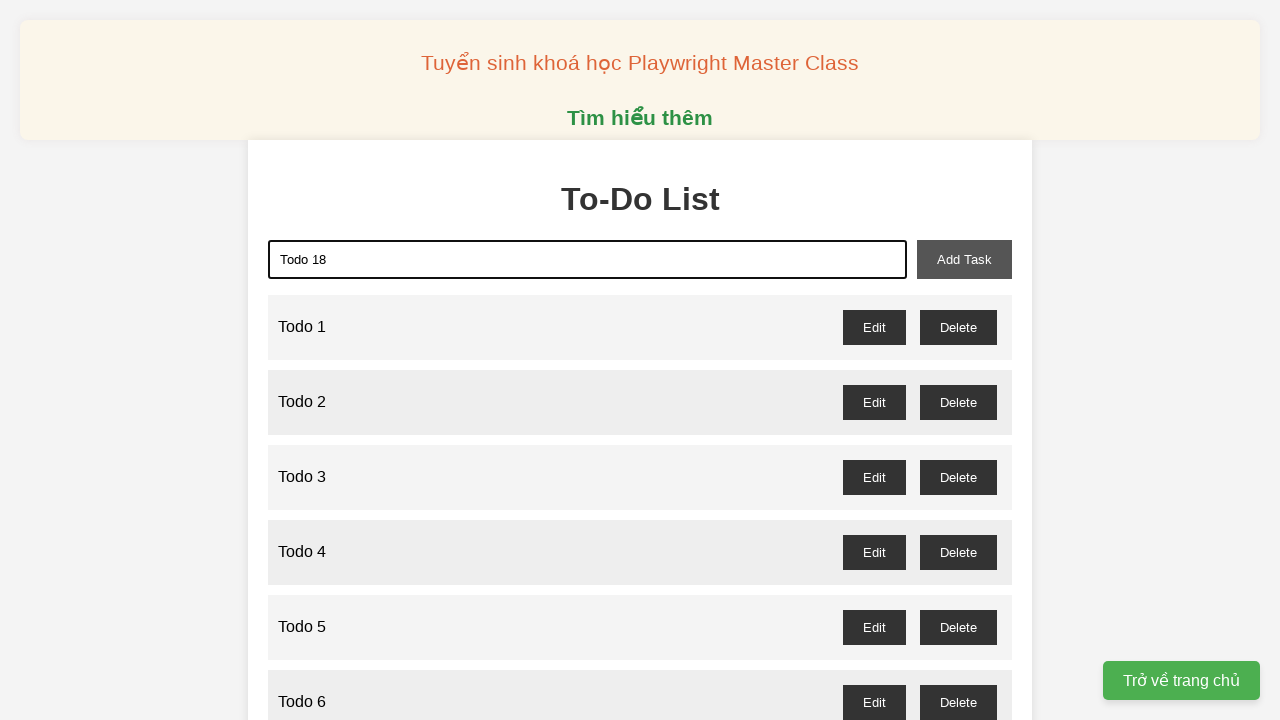

Clicked add-task button to add 'Todo 18' at (964, 259) on xpath=//button[@id="add-task"]
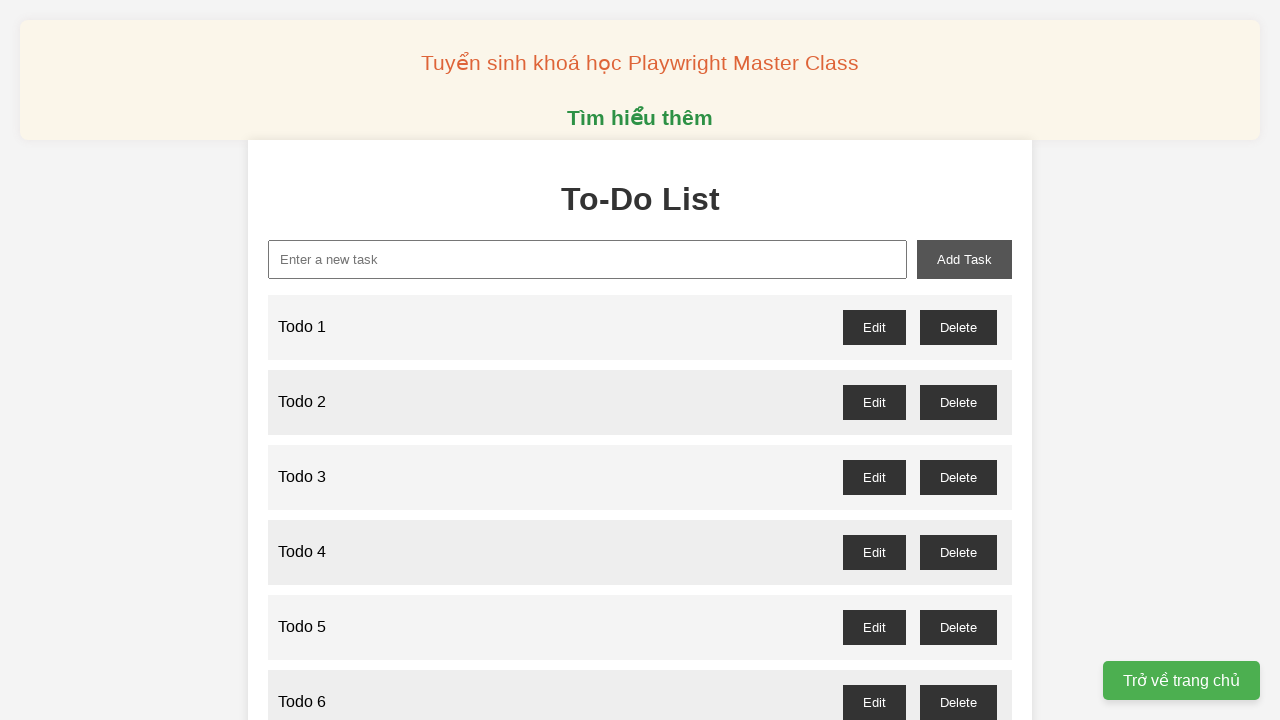

Filled input field with 'Todo 19' on xpath=//input[@id="new-task"]
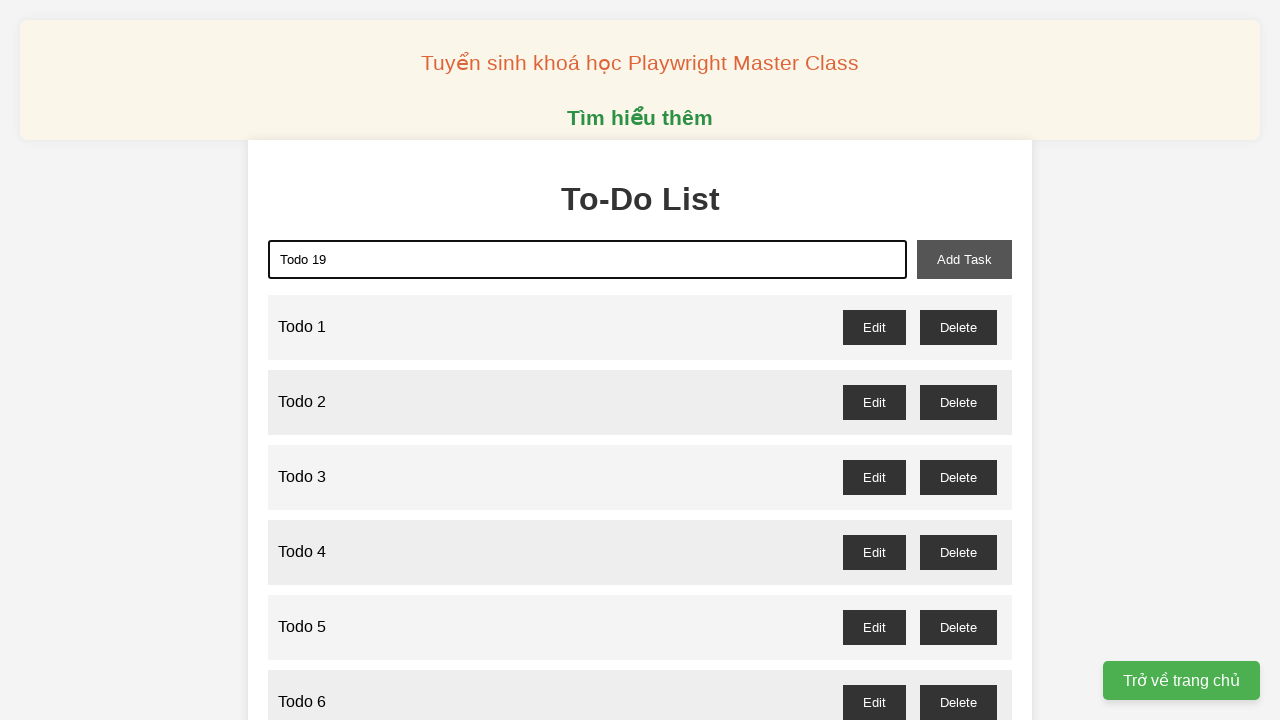

Clicked add-task button to add 'Todo 19' at (964, 259) on xpath=//button[@id="add-task"]
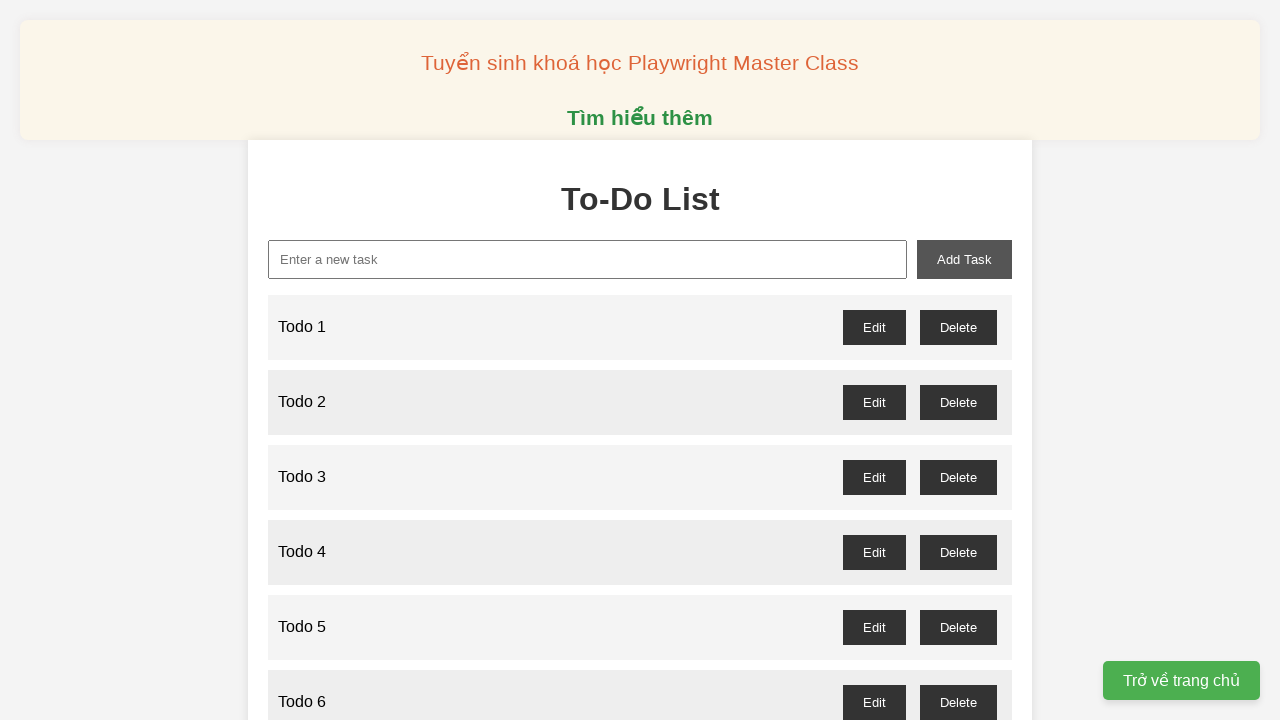

Filled input field with 'Todo 20' on xpath=//input[@id="new-task"]
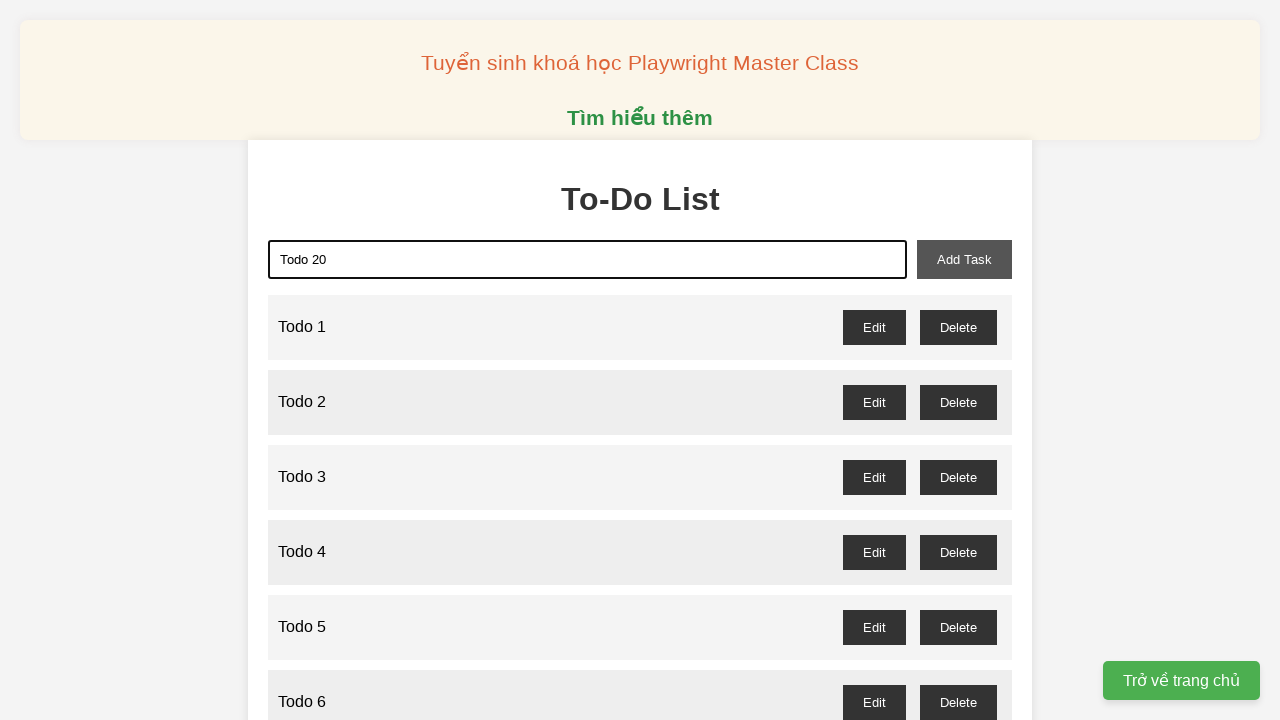

Clicked add-task button to add 'Todo 20' at (964, 259) on xpath=//button[@id="add-task"]
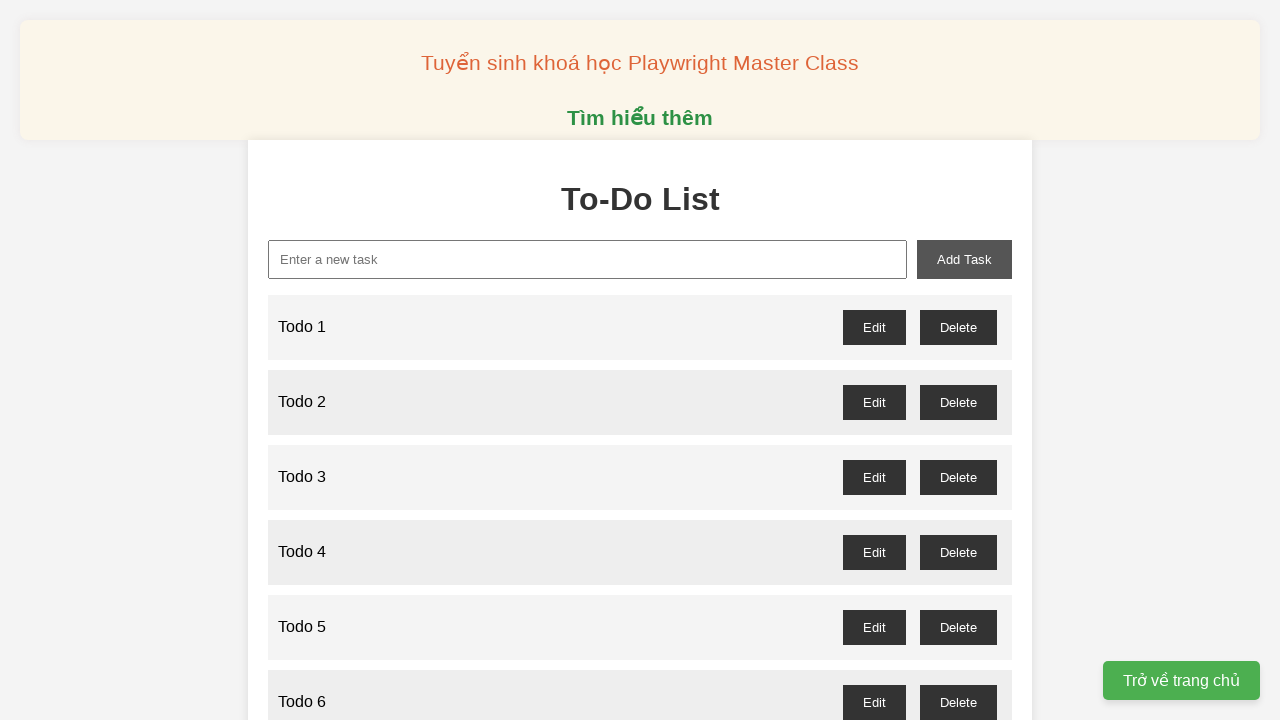

Filled input field with 'Todo 21' on xpath=//input[@id="new-task"]
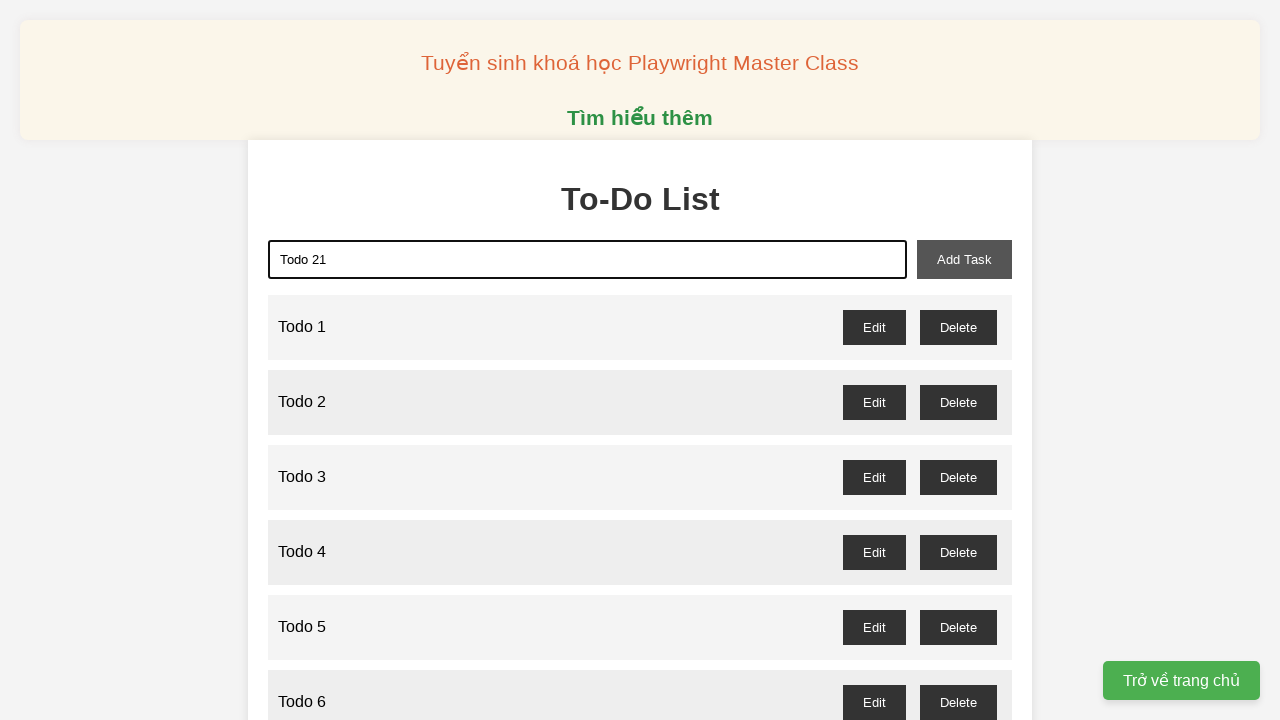

Clicked add-task button to add 'Todo 21' at (964, 259) on xpath=//button[@id="add-task"]
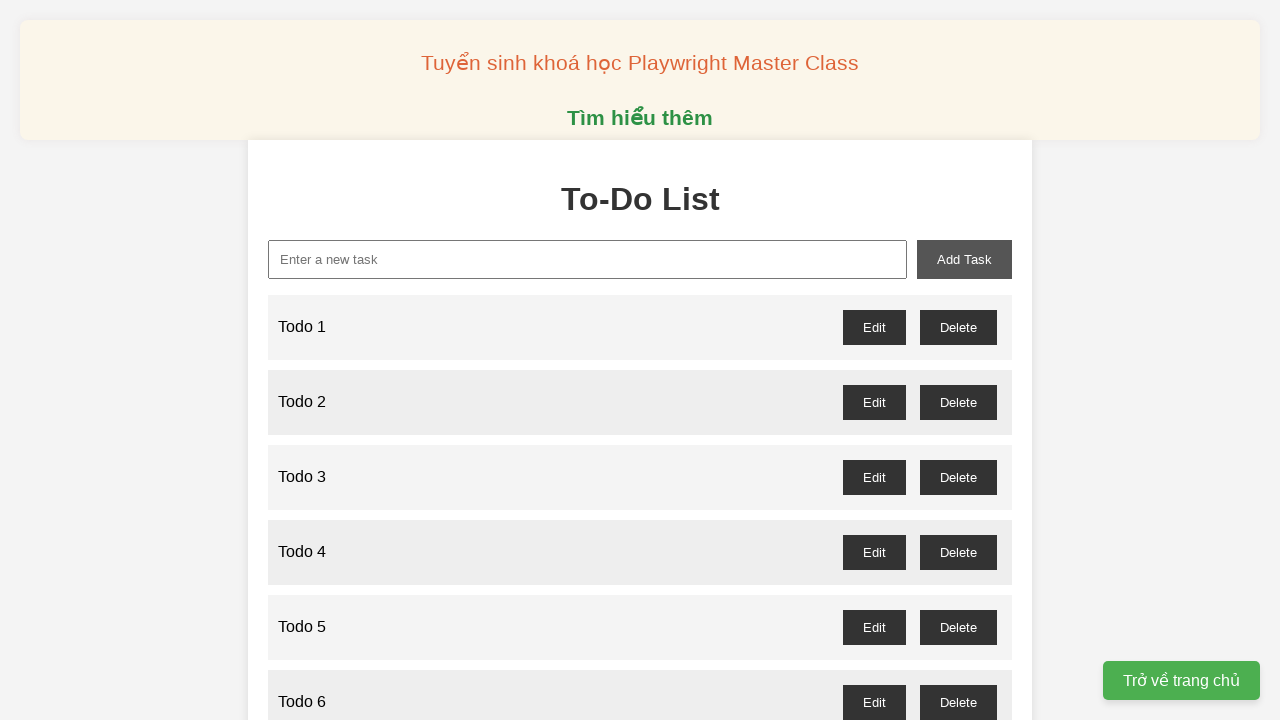

Filled input field with 'Todo 22' on xpath=//input[@id="new-task"]
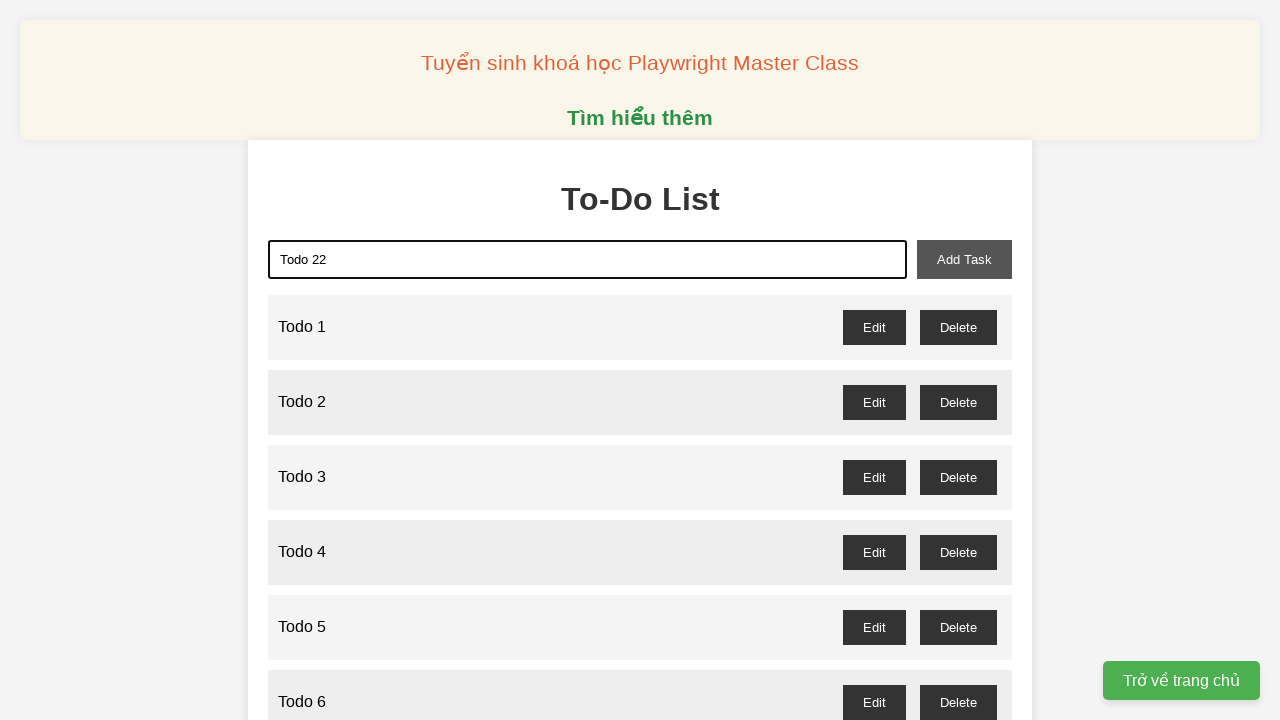

Clicked add-task button to add 'Todo 22' at (964, 259) on xpath=//button[@id="add-task"]
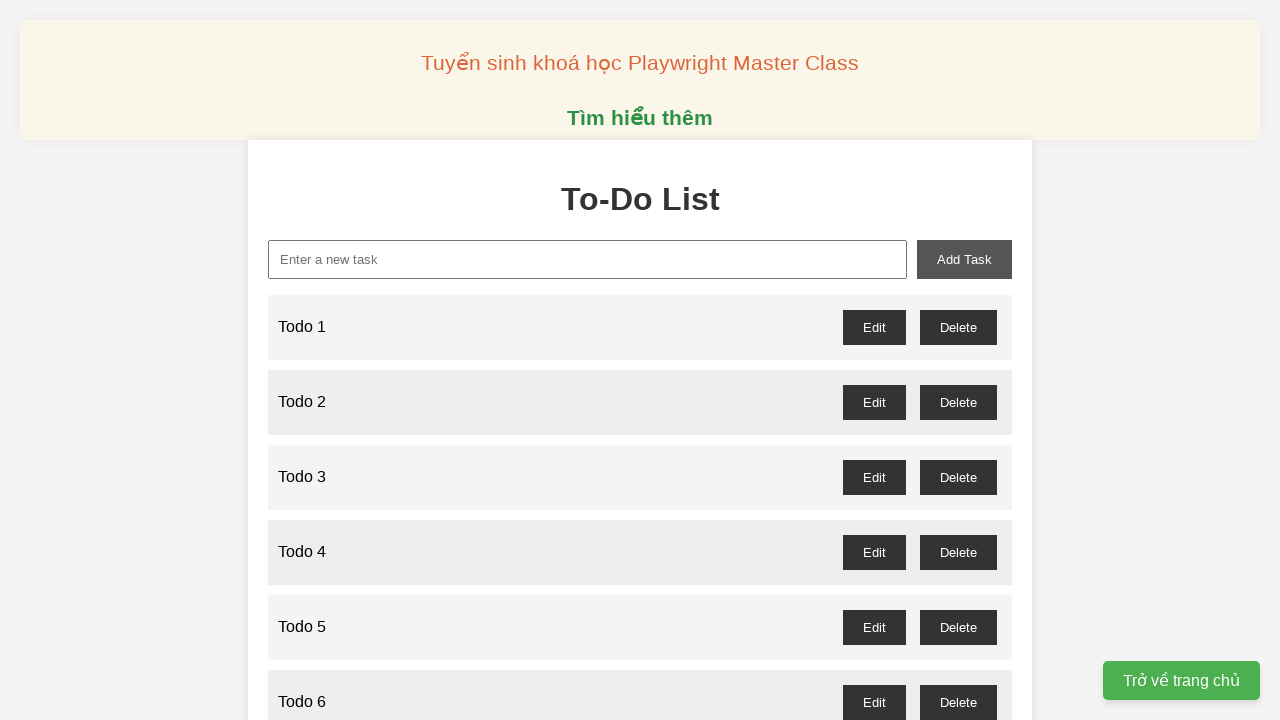

Filled input field with 'Todo 23' on xpath=//input[@id="new-task"]
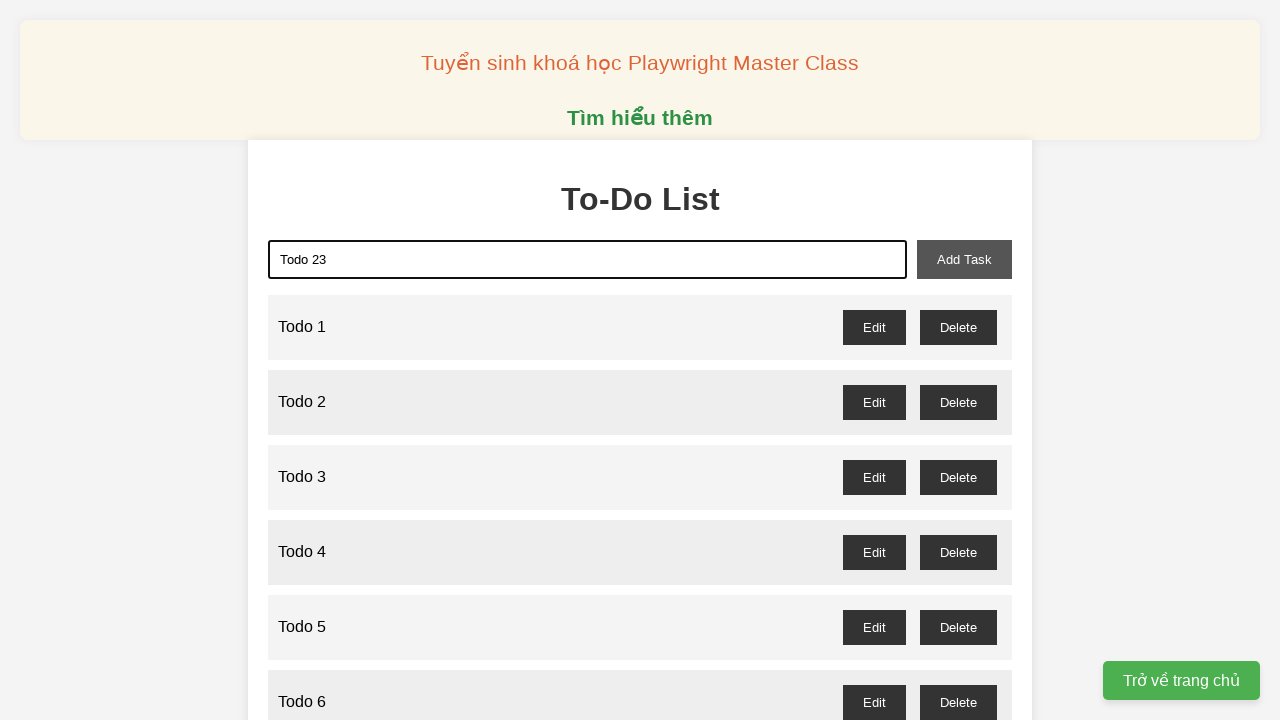

Clicked add-task button to add 'Todo 23' at (964, 259) on xpath=//button[@id="add-task"]
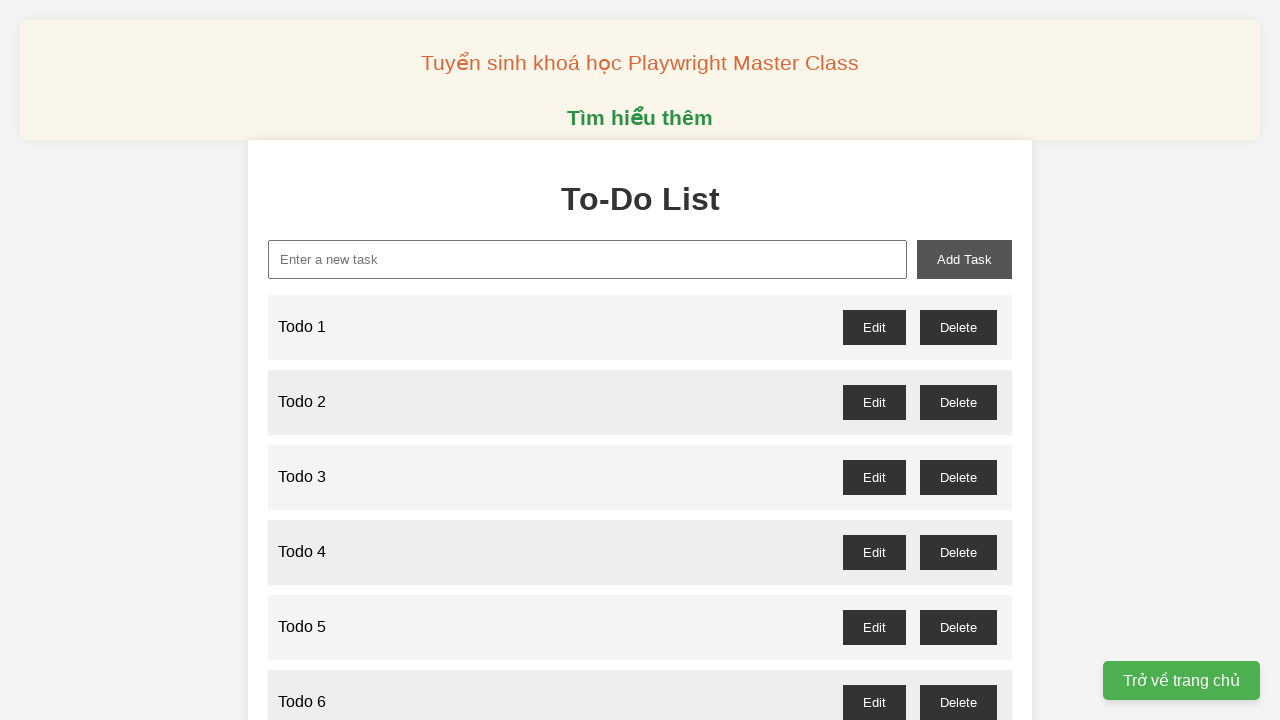

Filled input field with 'Todo 24' on xpath=//input[@id="new-task"]
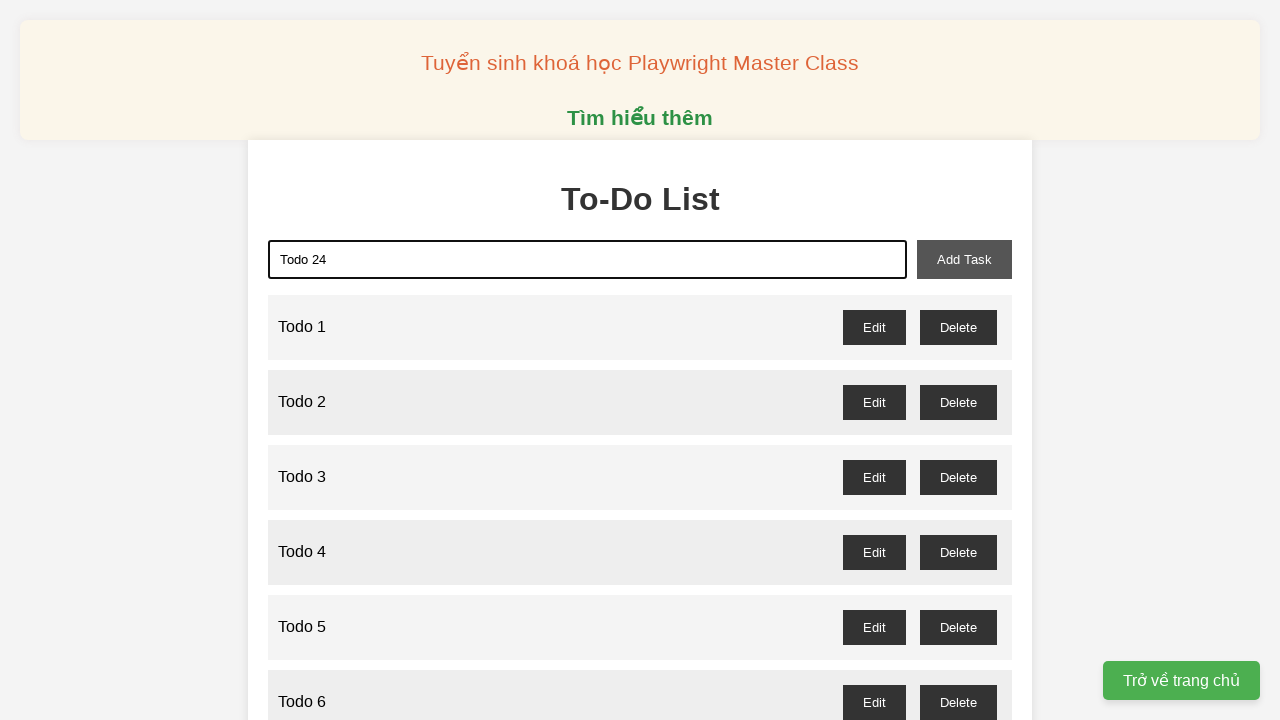

Clicked add-task button to add 'Todo 24' at (964, 259) on xpath=//button[@id="add-task"]
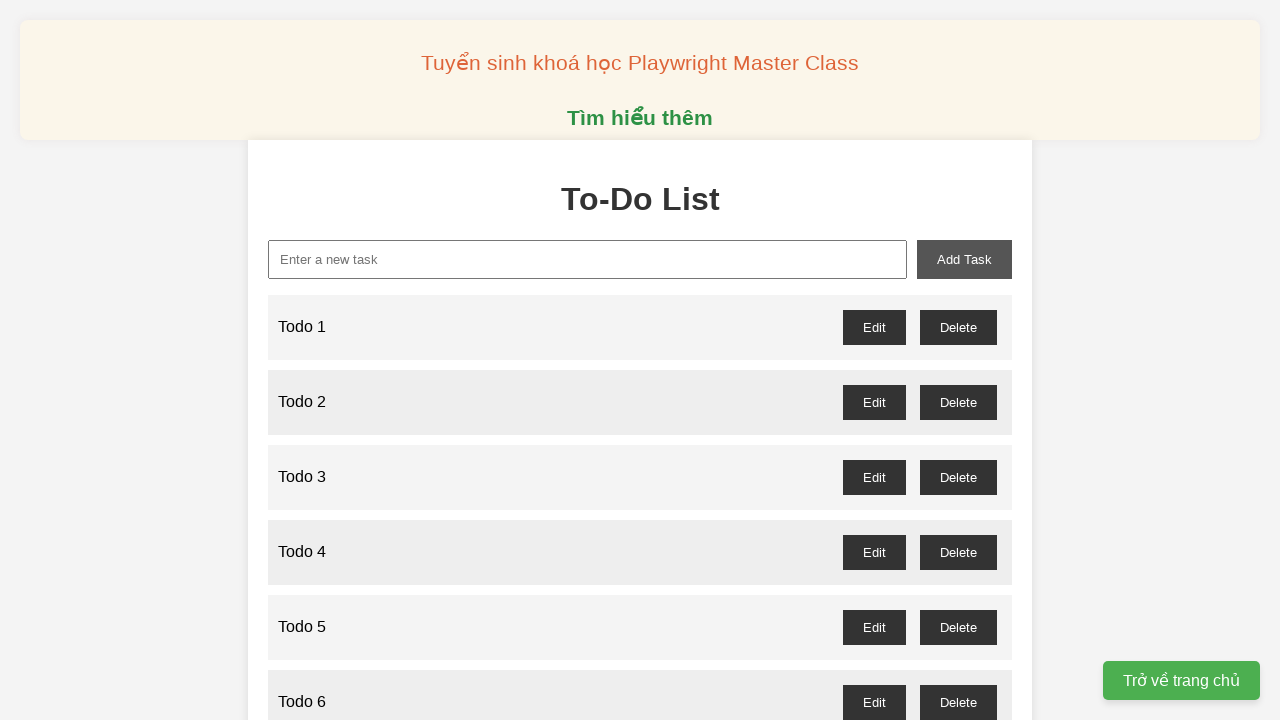

Filled input field with 'Todo 25' on xpath=//input[@id="new-task"]
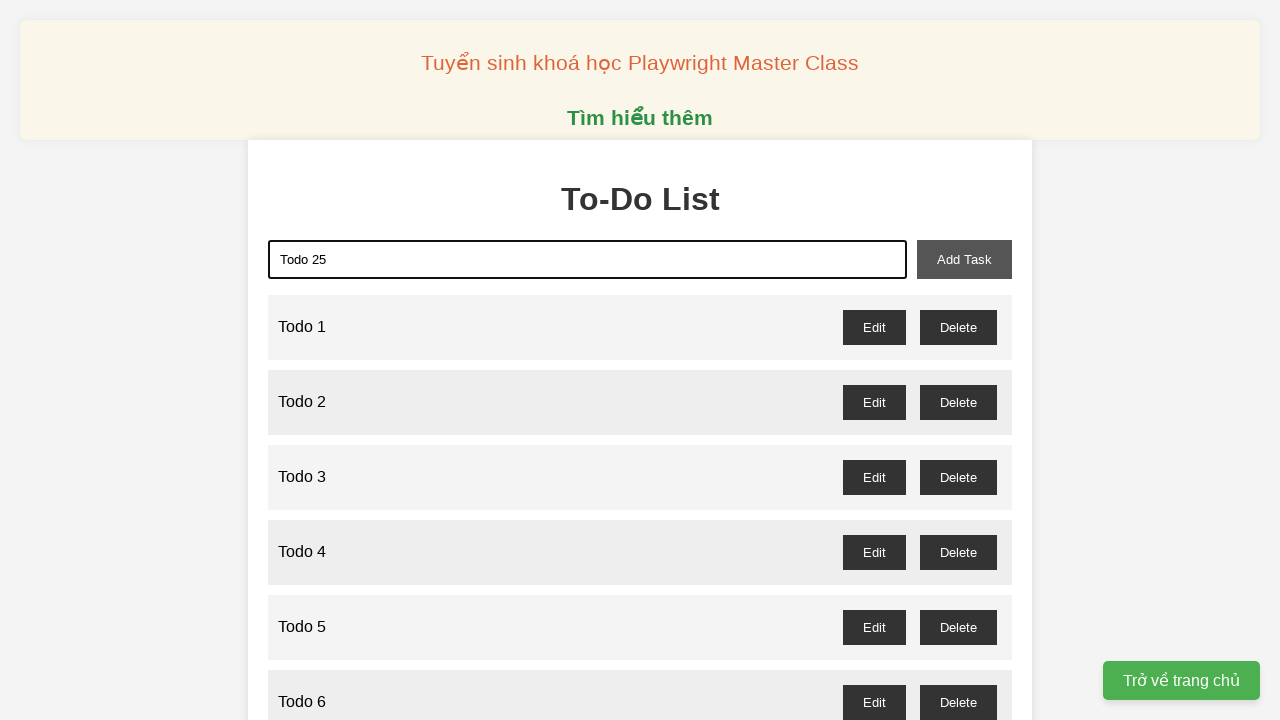

Clicked add-task button to add 'Todo 25' at (964, 259) on xpath=//button[@id="add-task"]
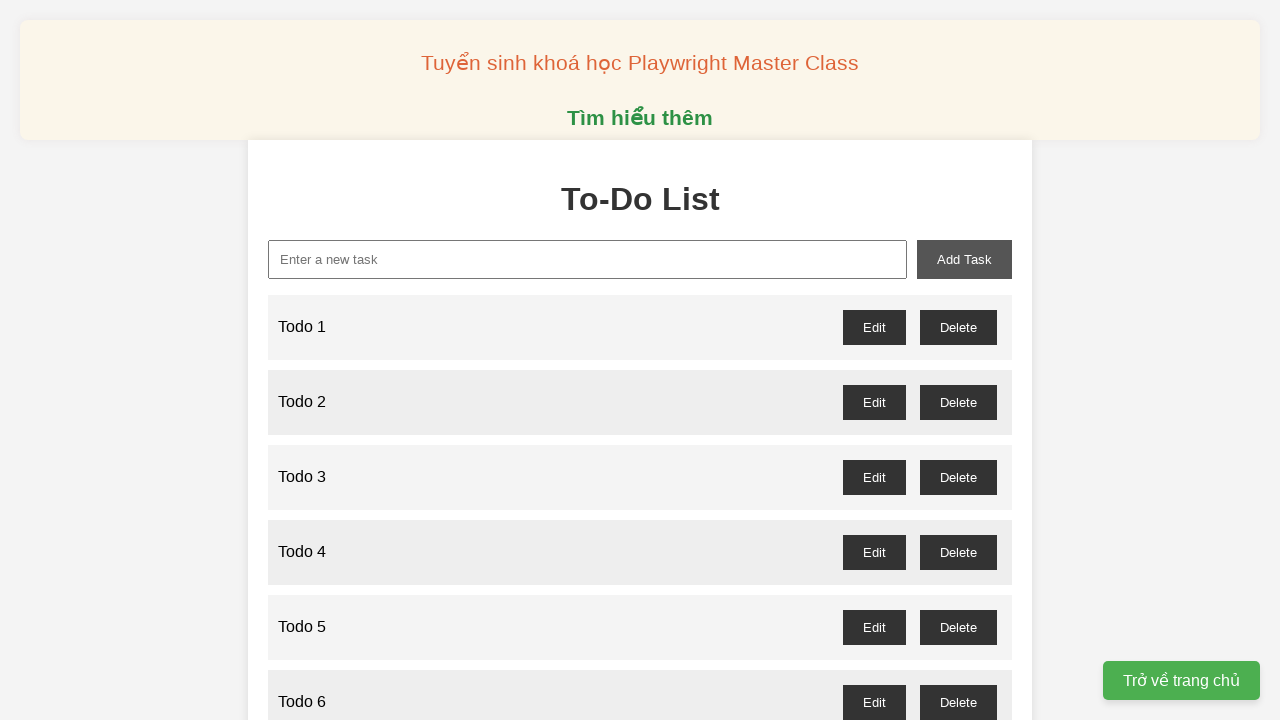

Filled input field with 'Todo 26' on xpath=//input[@id="new-task"]
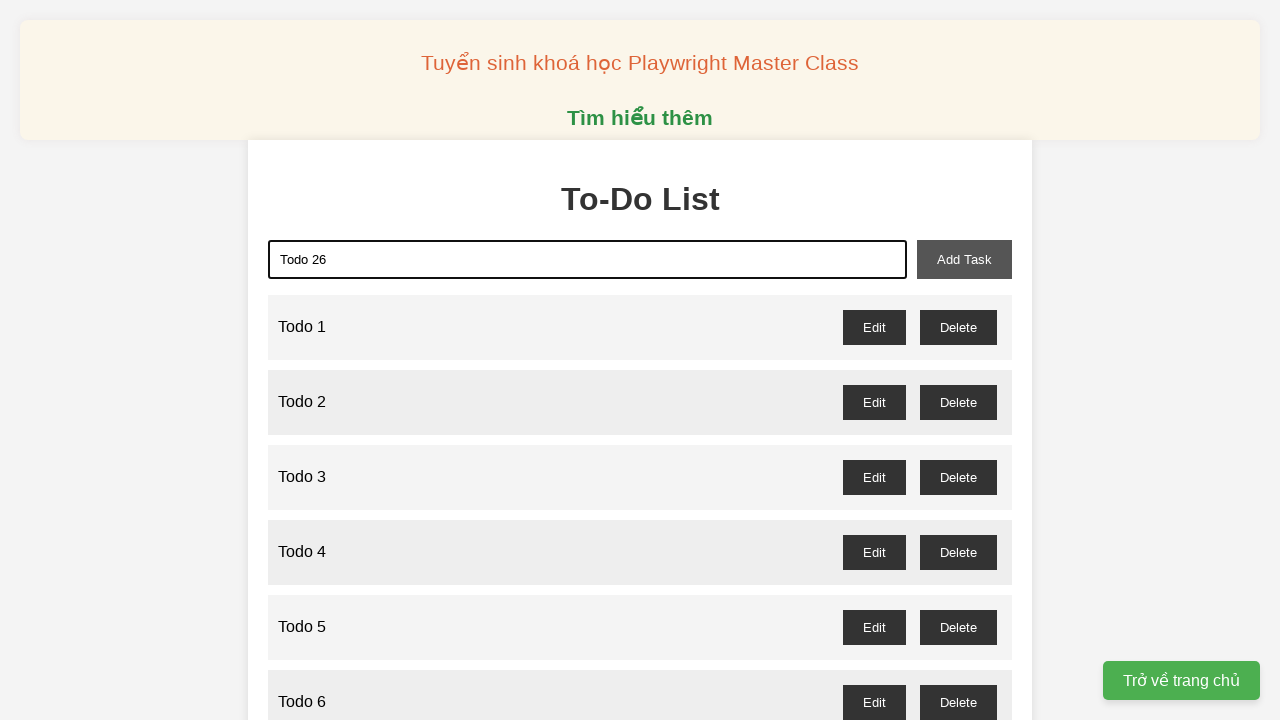

Clicked add-task button to add 'Todo 26' at (964, 259) on xpath=//button[@id="add-task"]
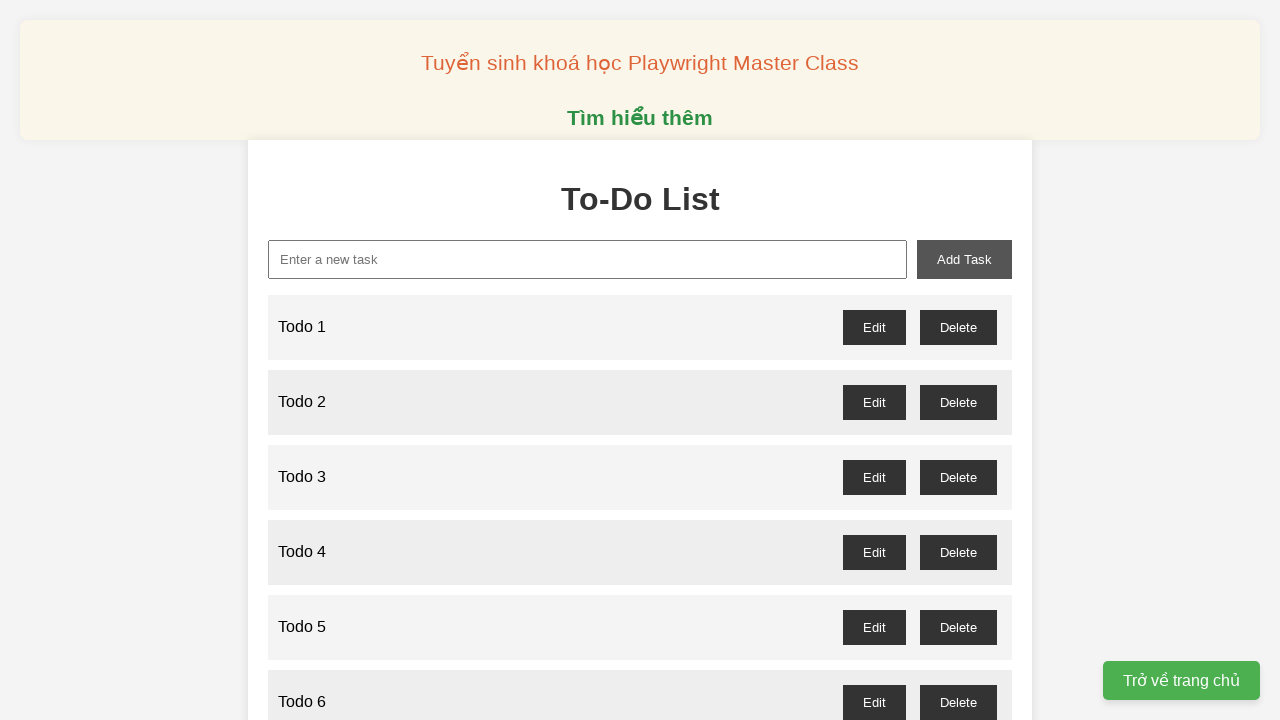

Filled input field with 'Todo 27' on xpath=//input[@id="new-task"]
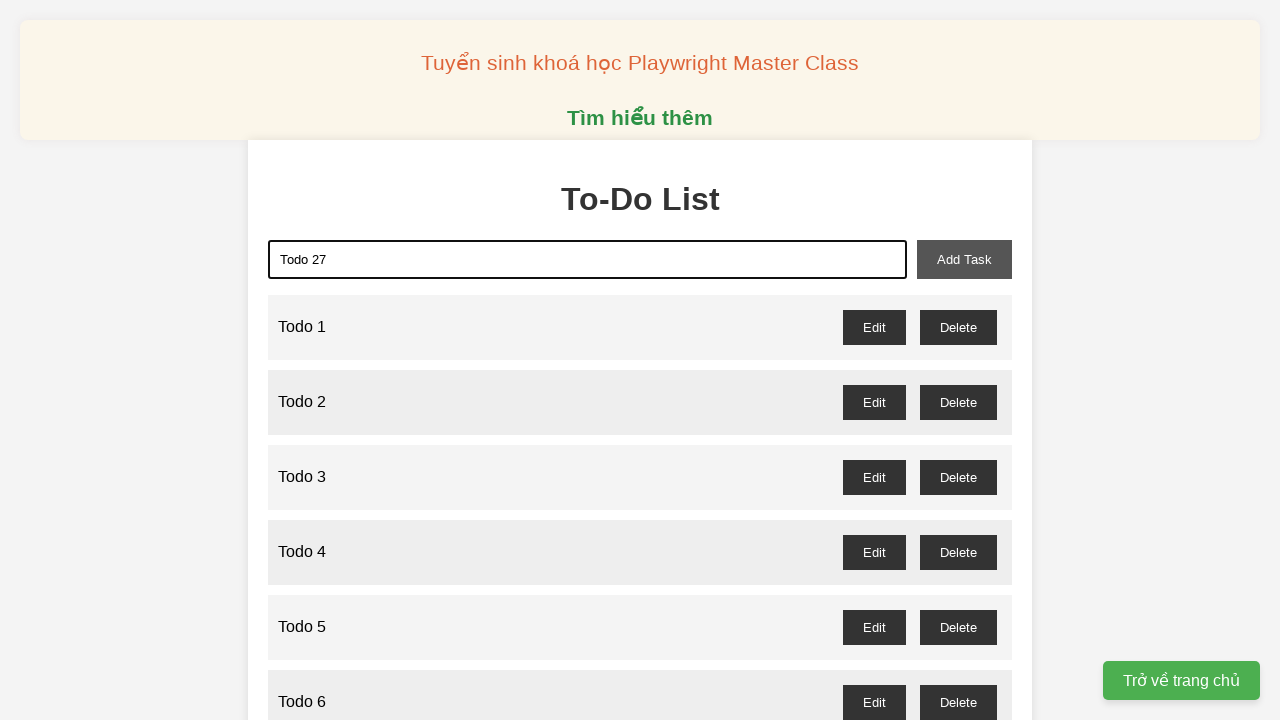

Clicked add-task button to add 'Todo 27' at (964, 259) on xpath=//button[@id="add-task"]
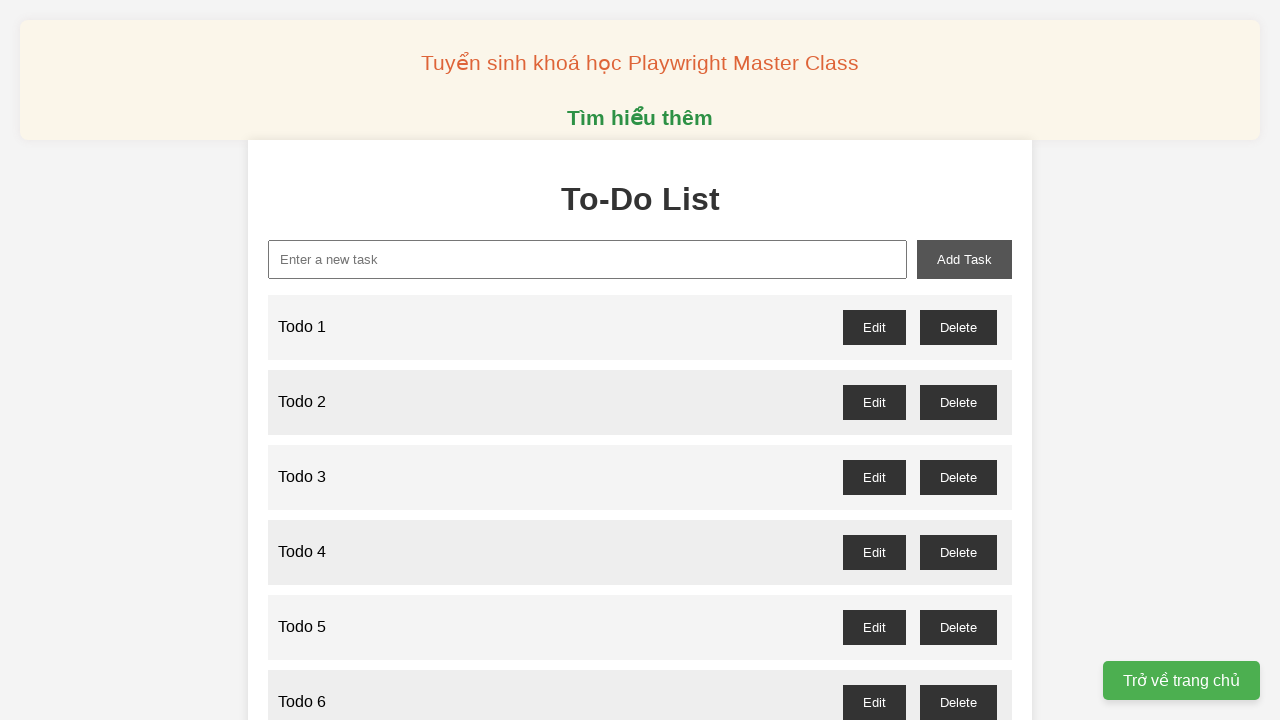

Filled input field with 'Todo 28' on xpath=//input[@id="new-task"]
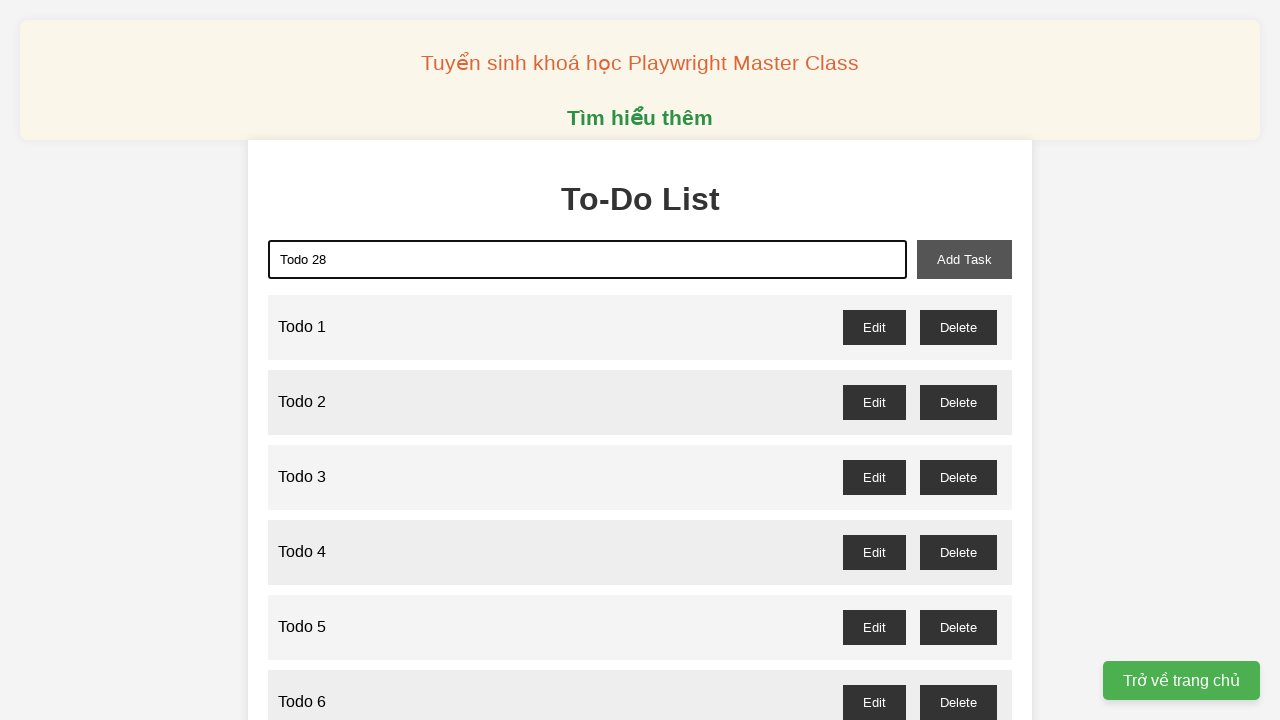

Clicked add-task button to add 'Todo 28' at (964, 259) on xpath=//button[@id="add-task"]
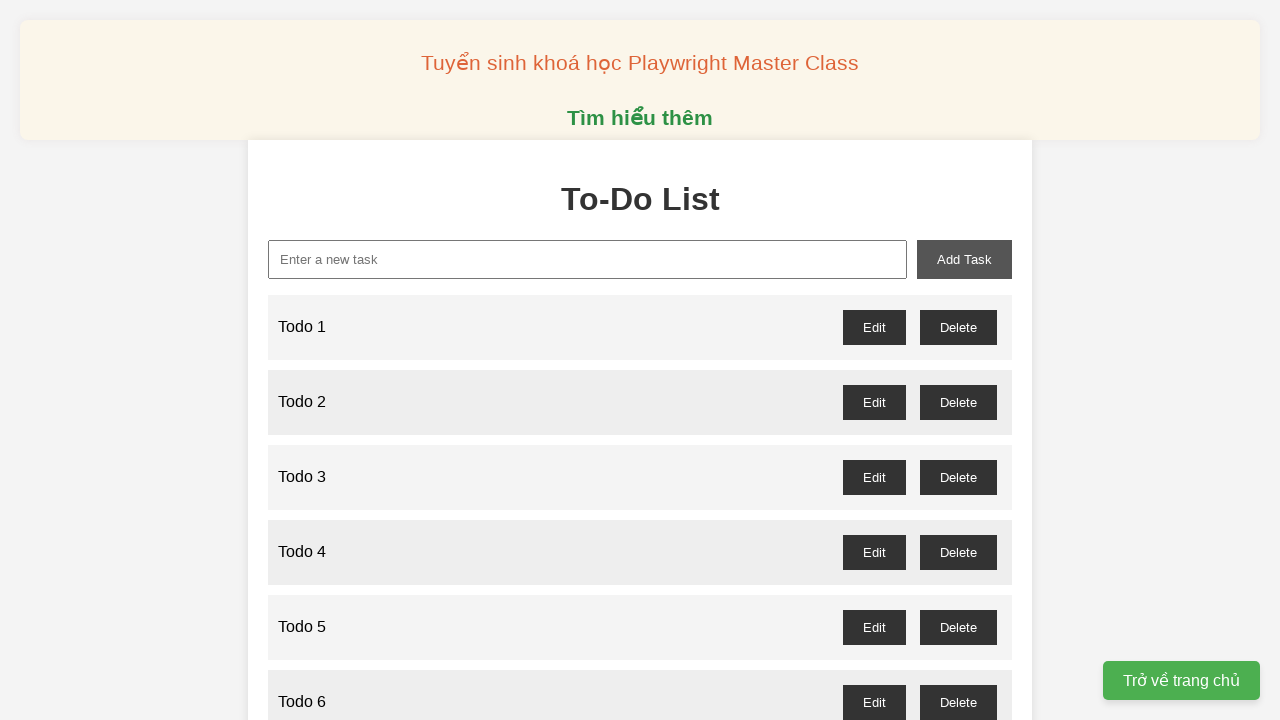

Filled input field with 'Todo 29' on xpath=//input[@id="new-task"]
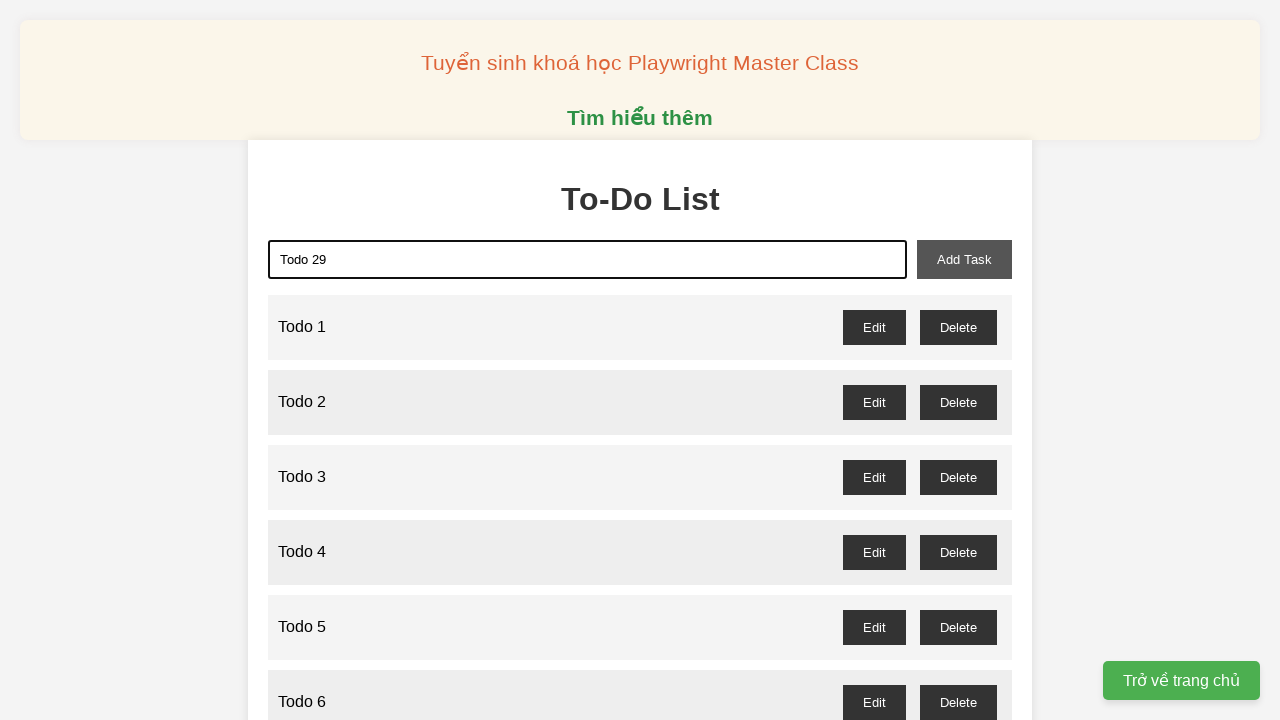

Clicked add-task button to add 'Todo 29' at (964, 259) on xpath=//button[@id="add-task"]
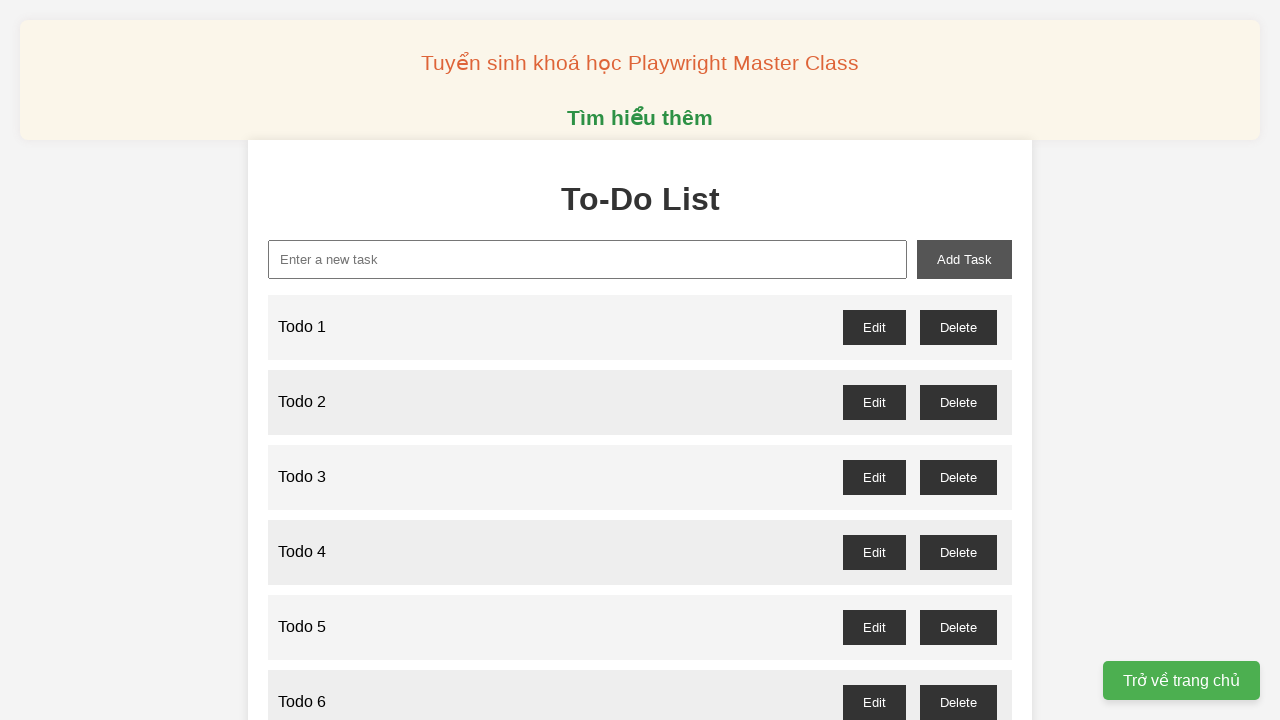

Filled input field with 'Todo 30' on xpath=//input[@id="new-task"]
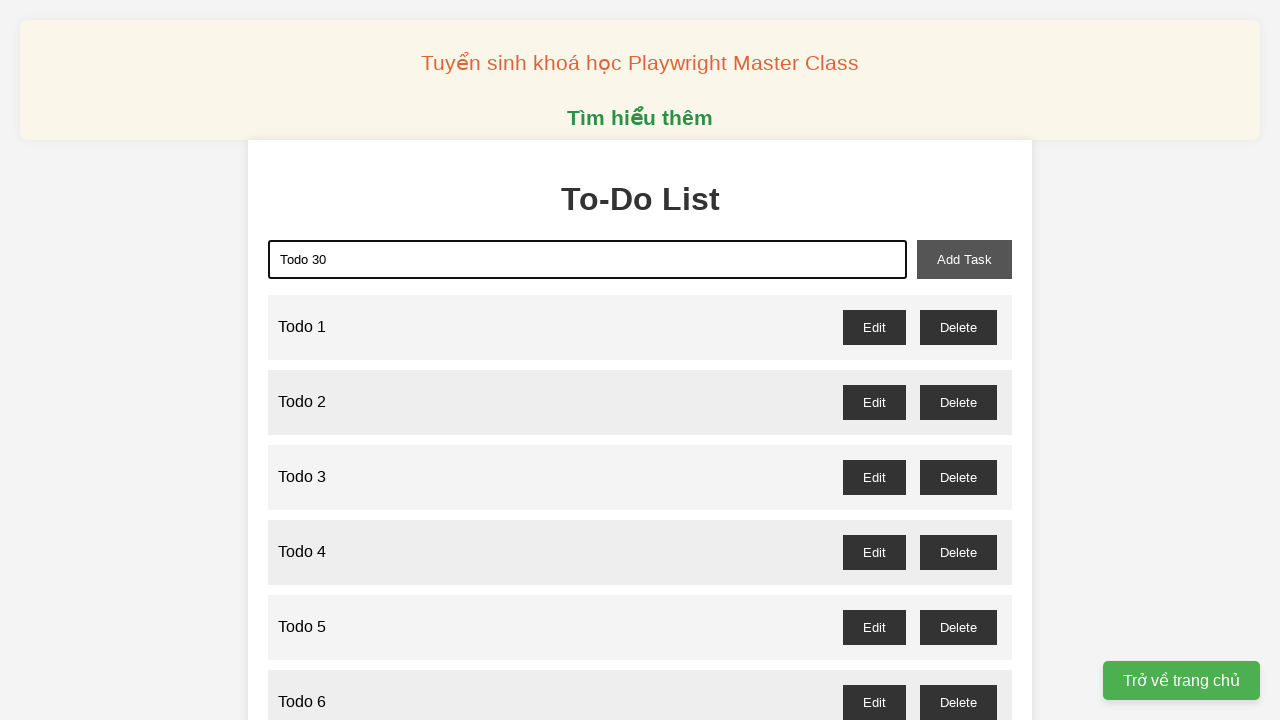

Clicked add-task button to add 'Todo 30' at (964, 259) on xpath=//button[@id="add-task"]
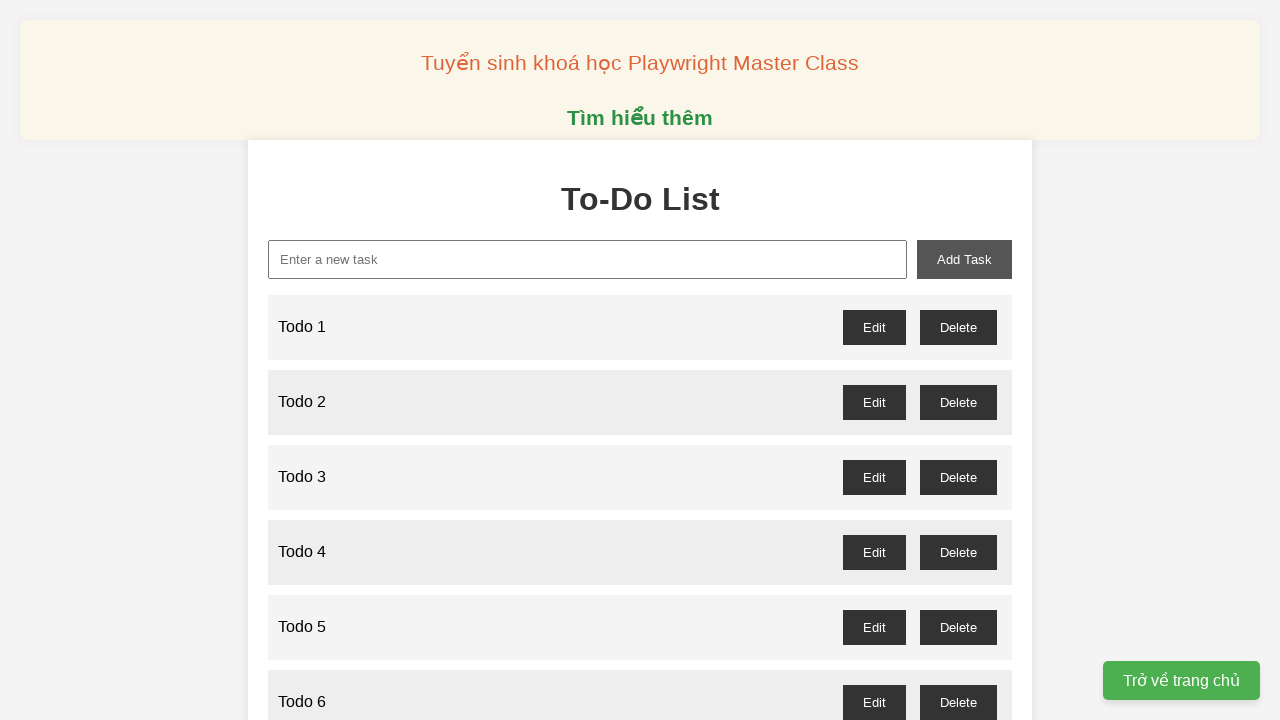

Filled input field with 'Todo 31' on xpath=//input[@id="new-task"]
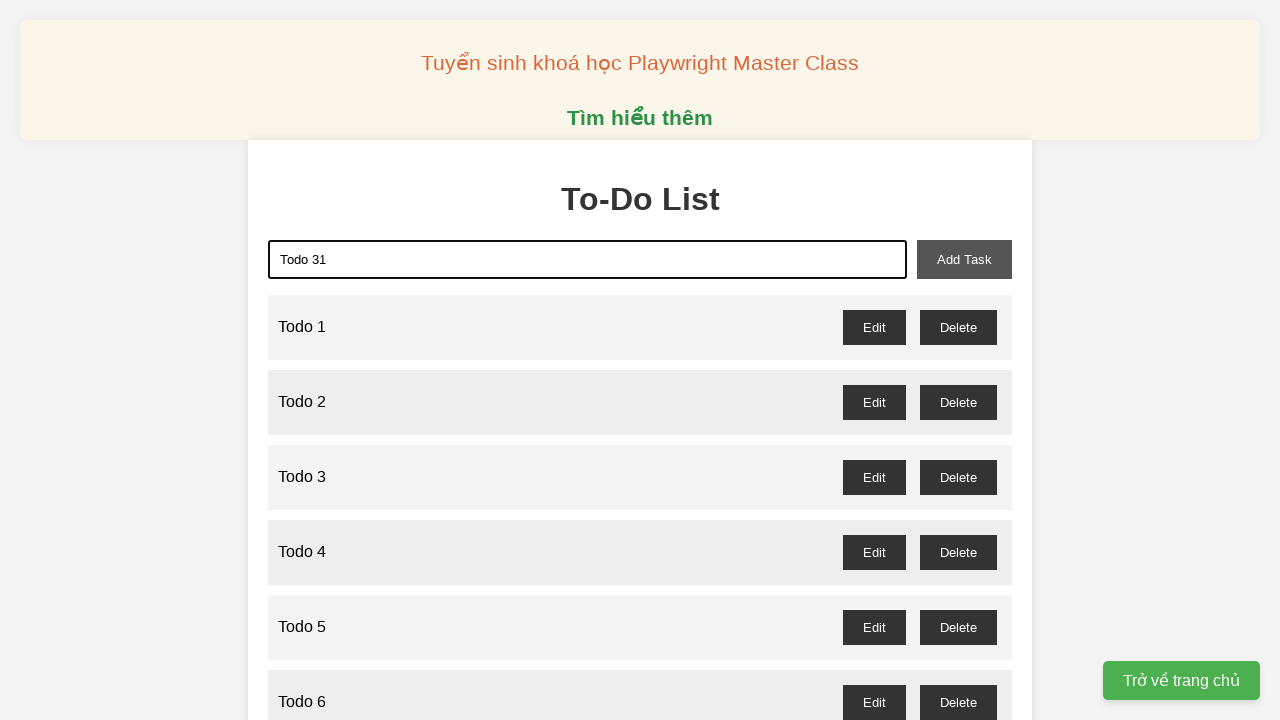

Clicked add-task button to add 'Todo 31' at (964, 259) on xpath=//button[@id="add-task"]
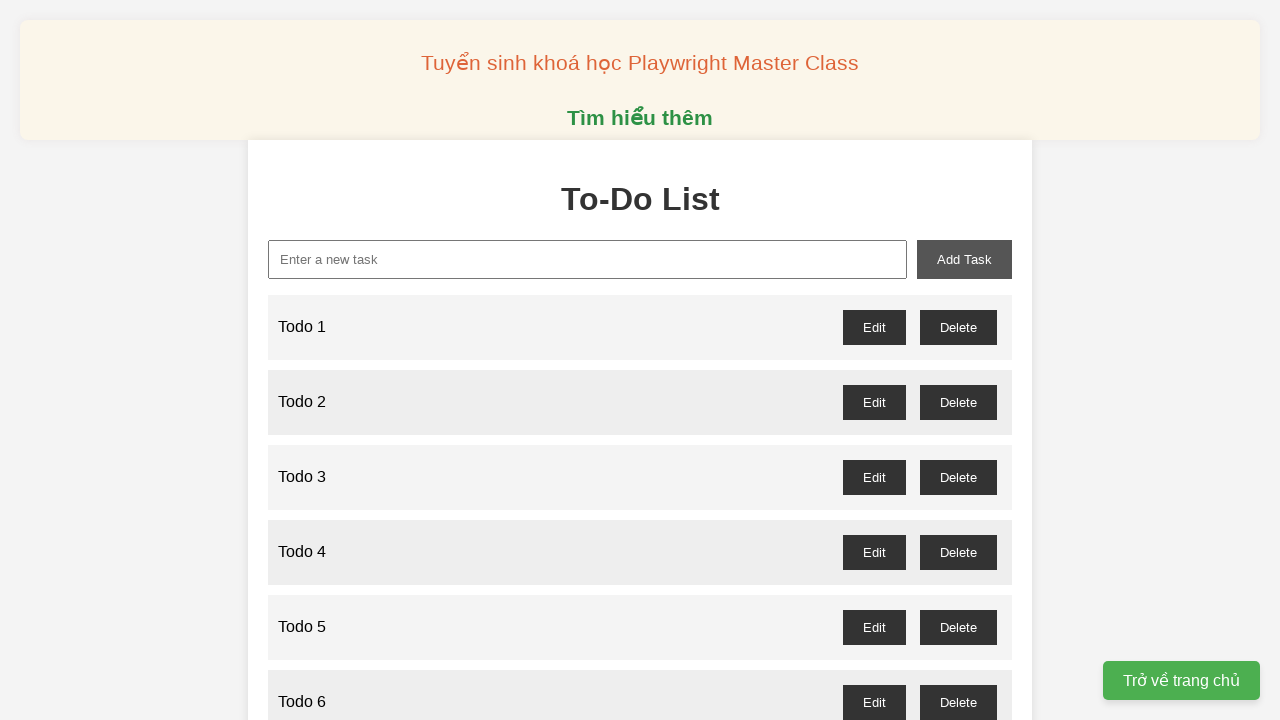

Filled input field with 'Todo 32' on xpath=//input[@id="new-task"]
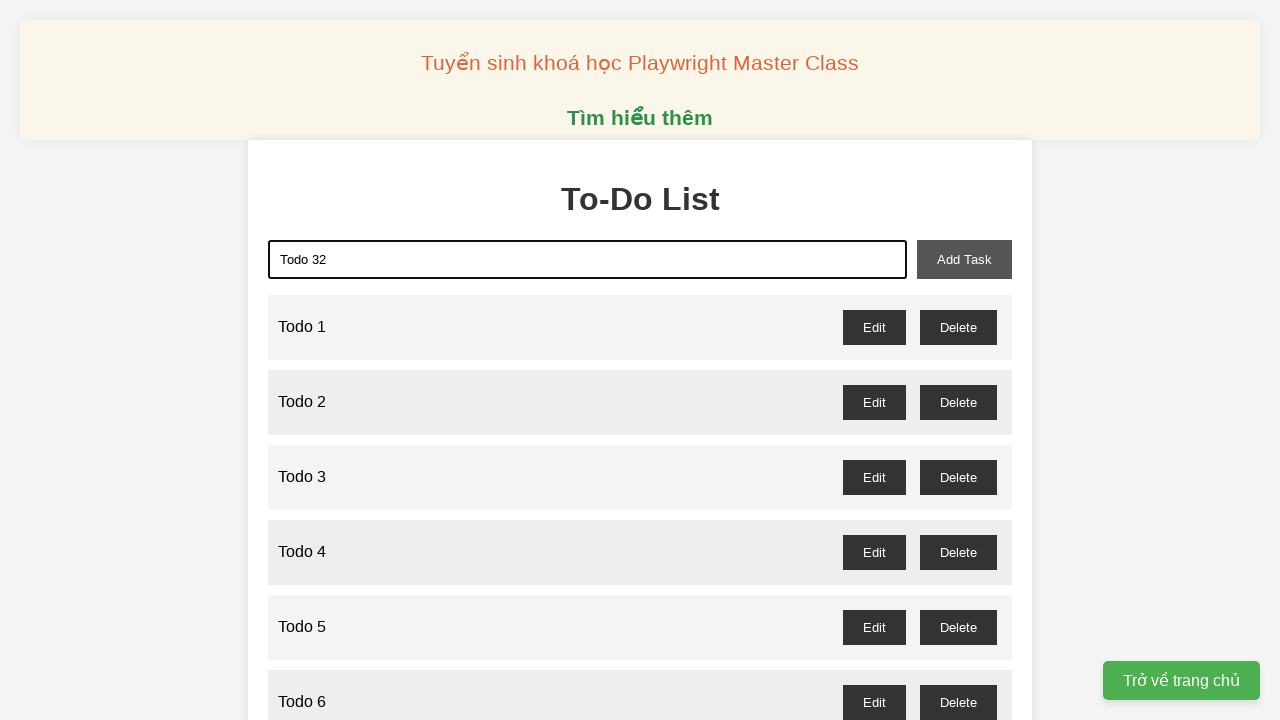

Clicked add-task button to add 'Todo 32' at (964, 259) on xpath=//button[@id="add-task"]
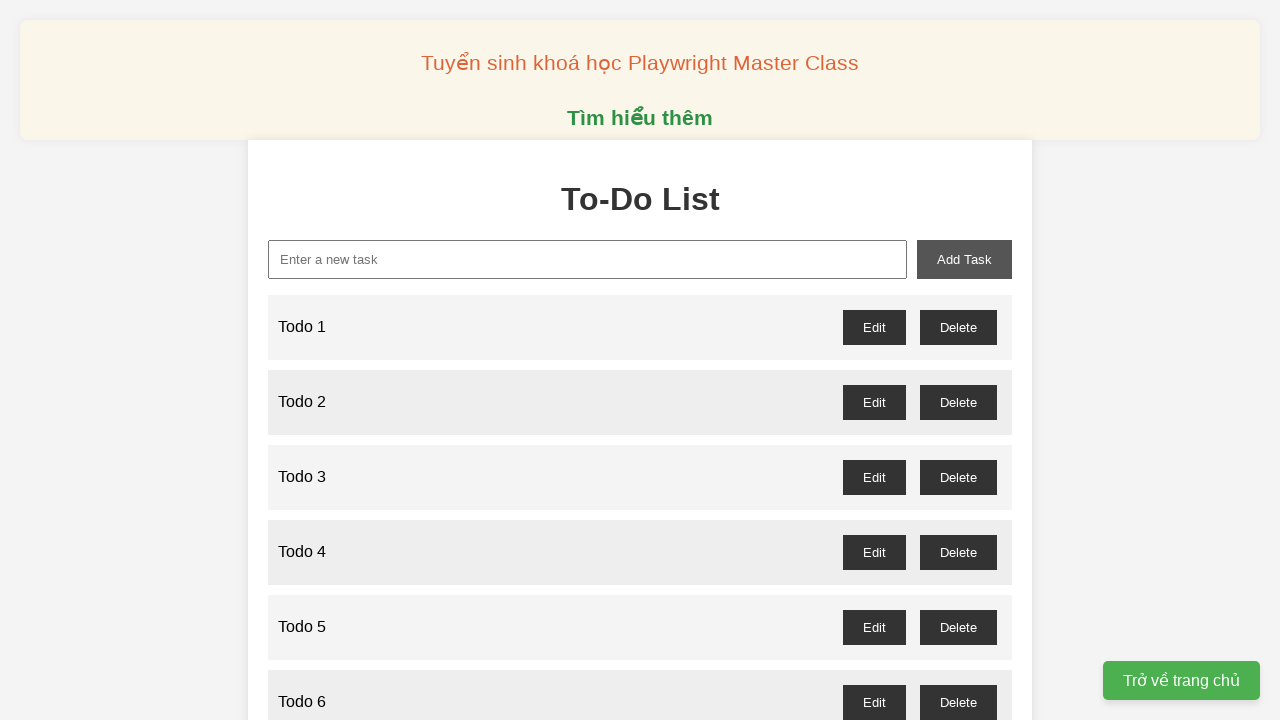

Filled input field with 'Todo 33' on xpath=//input[@id="new-task"]
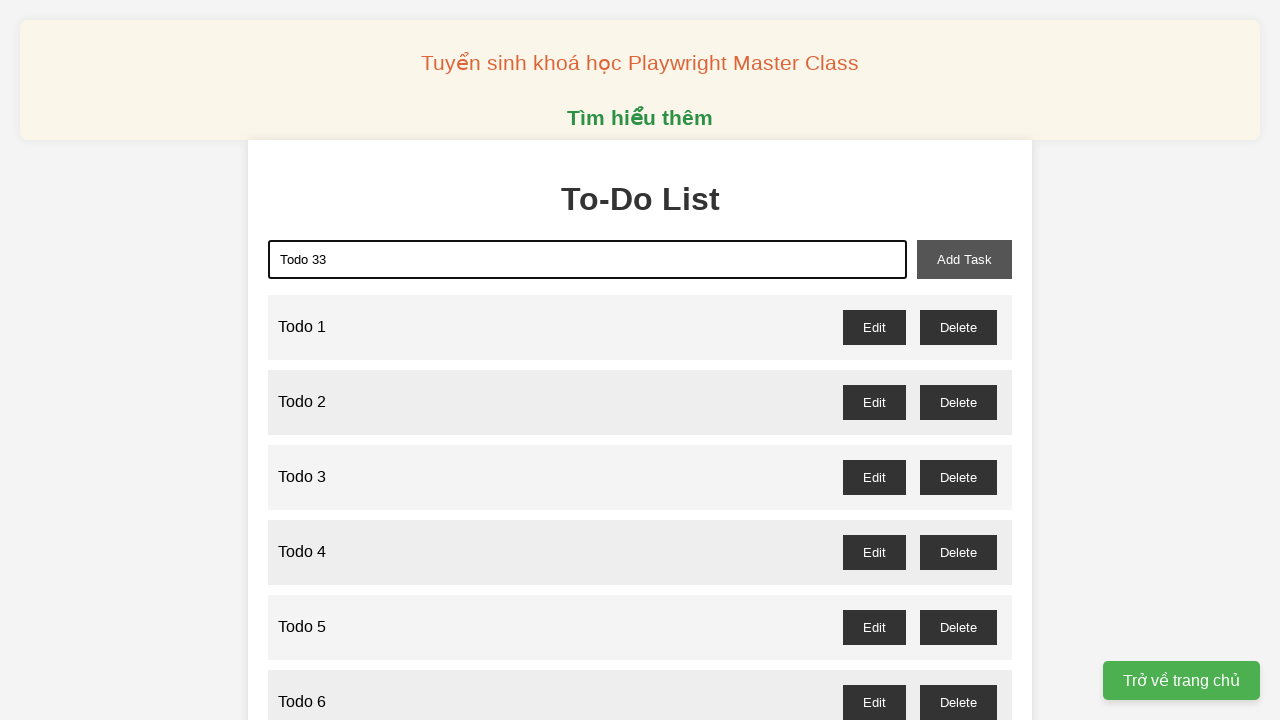

Clicked add-task button to add 'Todo 33' at (964, 259) on xpath=//button[@id="add-task"]
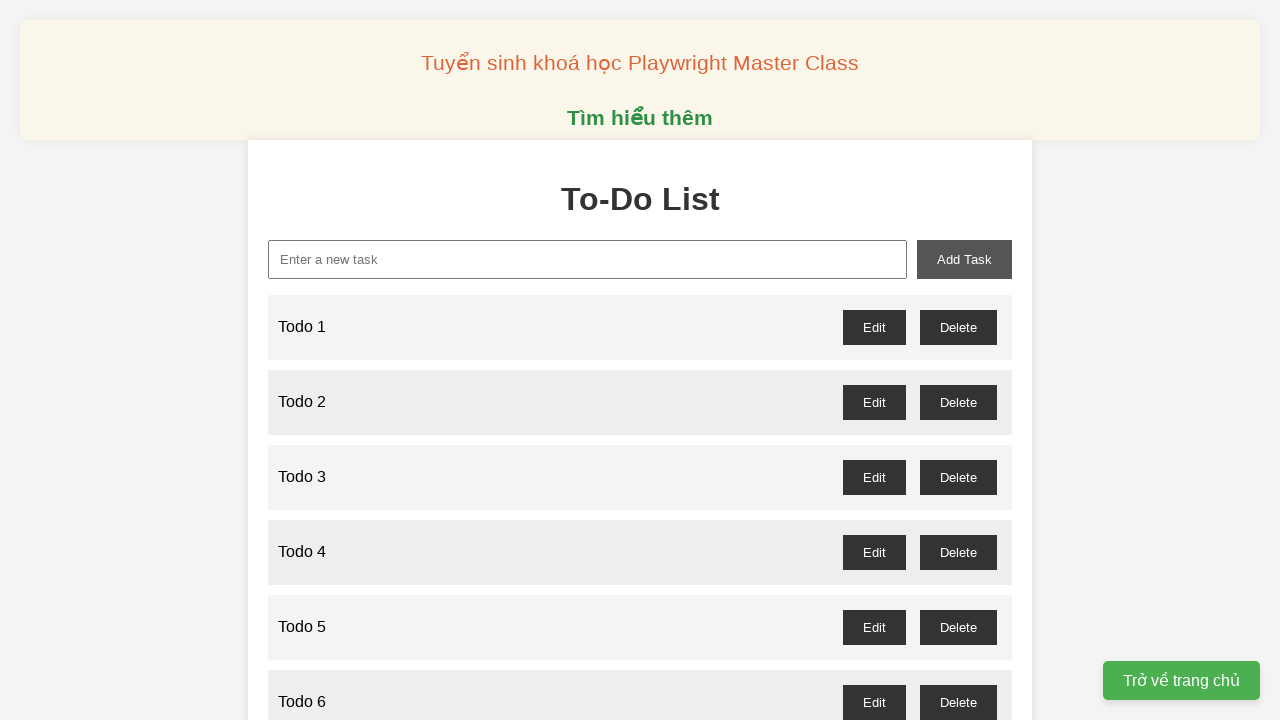

Filled input field with 'Todo 34' on xpath=//input[@id="new-task"]
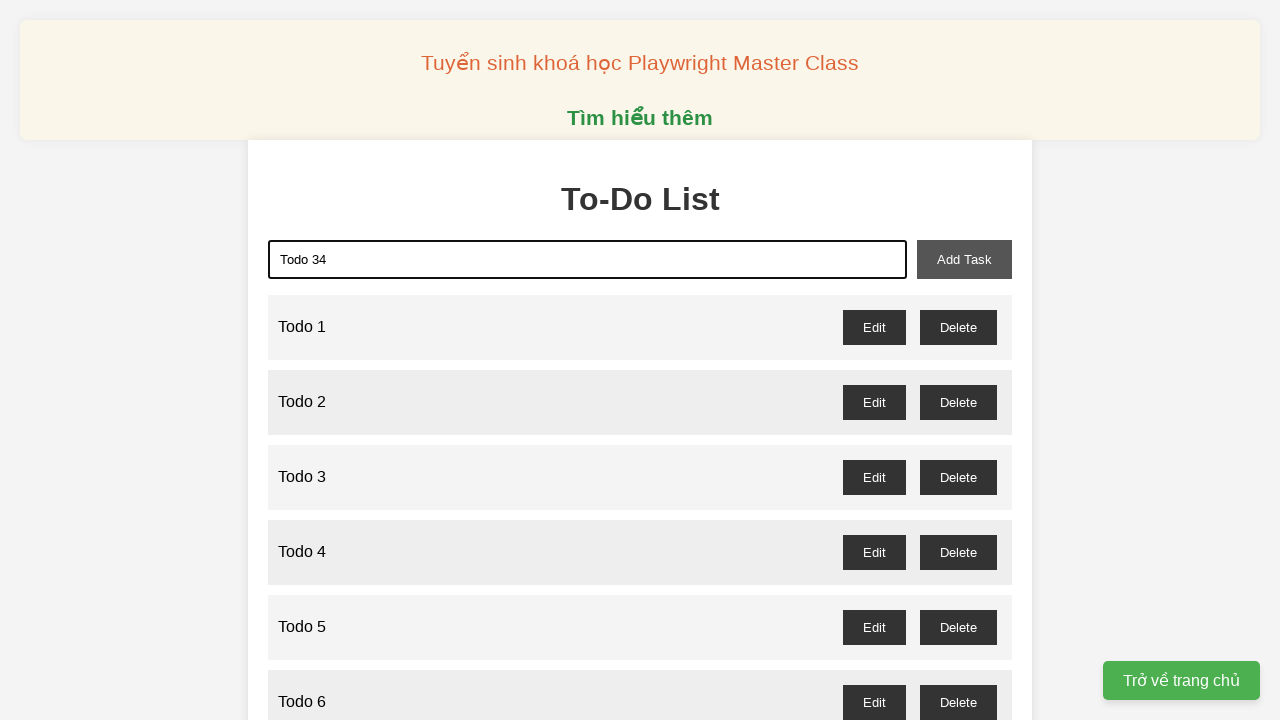

Clicked add-task button to add 'Todo 34' at (964, 259) on xpath=//button[@id="add-task"]
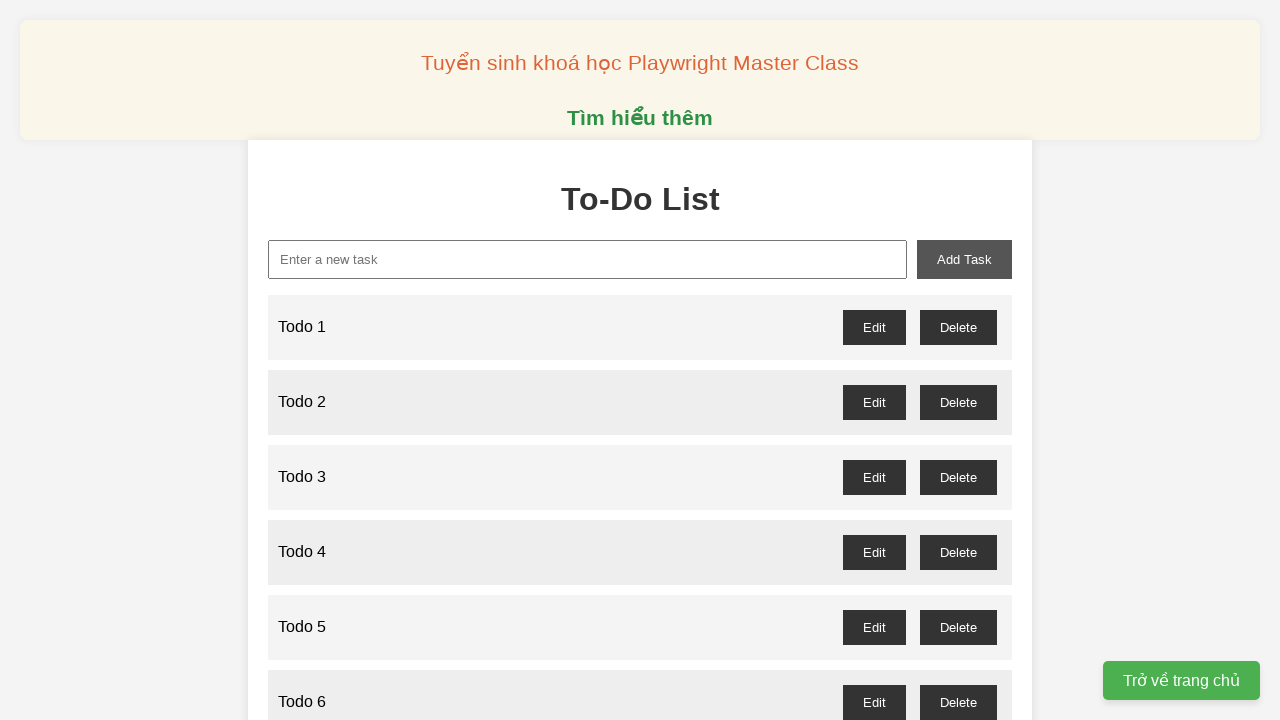

Filled input field with 'Todo 35' on xpath=//input[@id="new-task"]
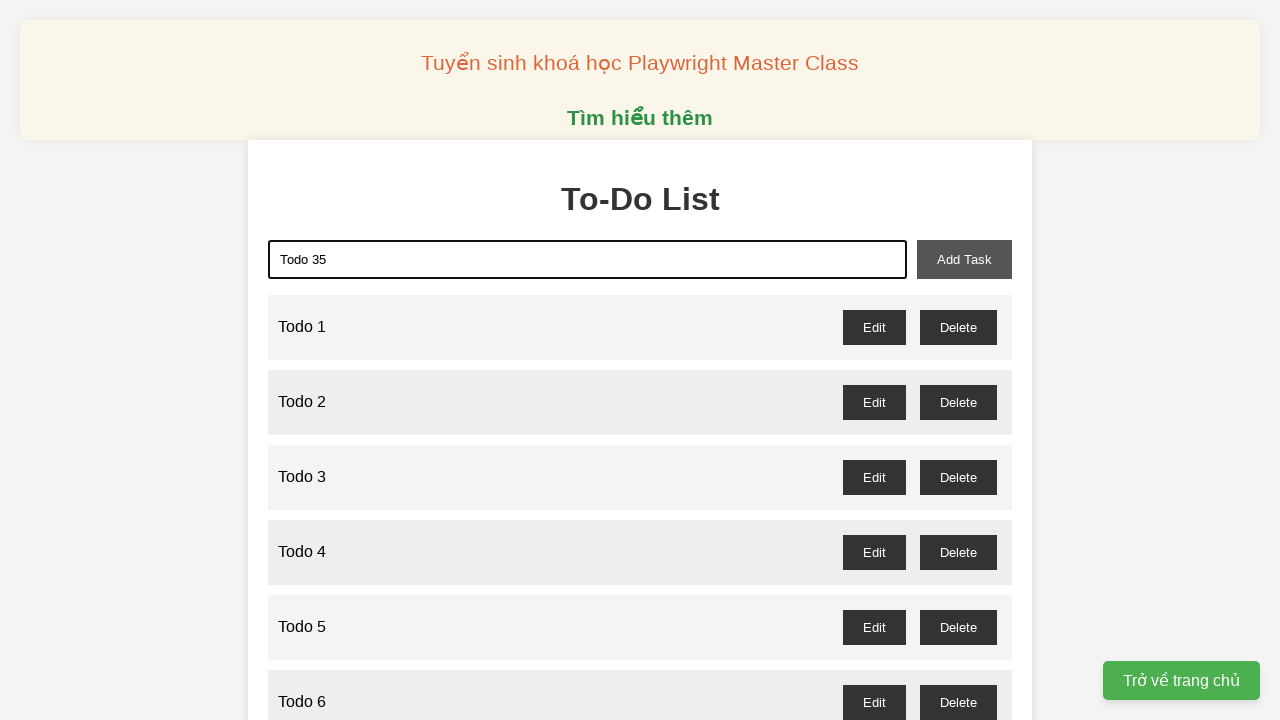

Clicked add-task button to add 'Todo 35' at (964, 259) on xpath=//button[@id="add-task"]
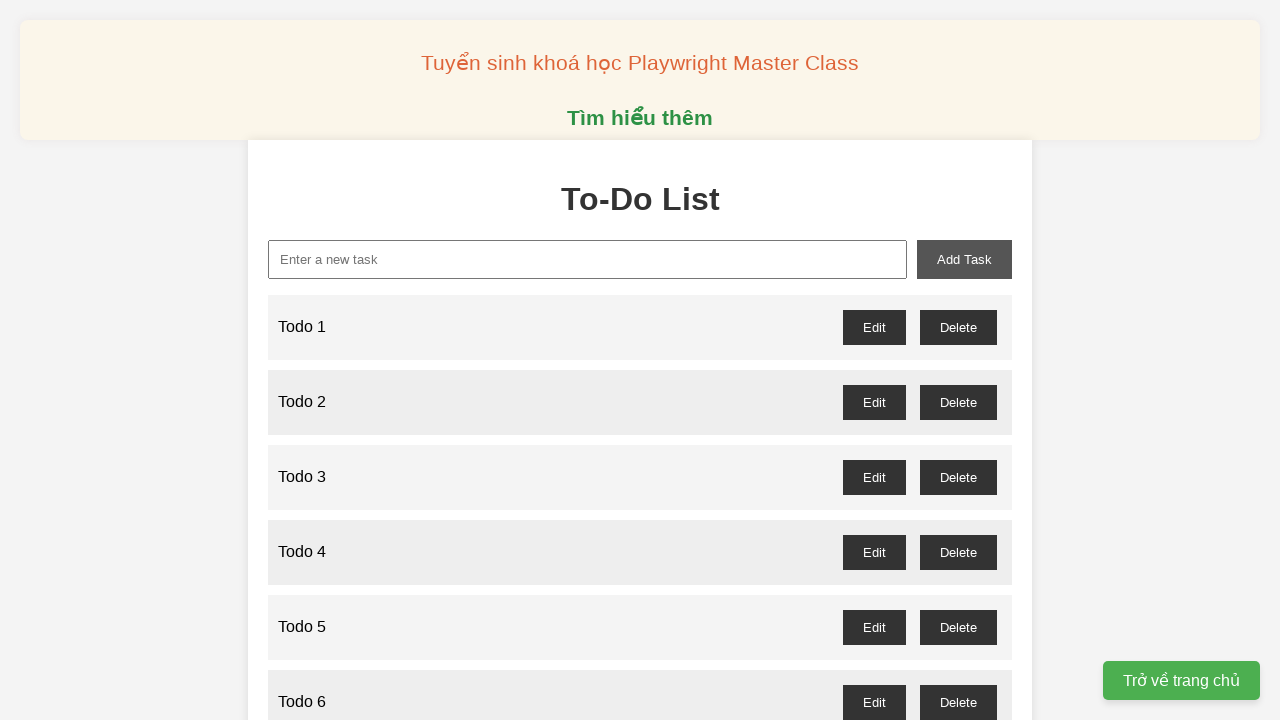

Filled input field with 'Todo 36' on xpath=//input[@id="new-task"]
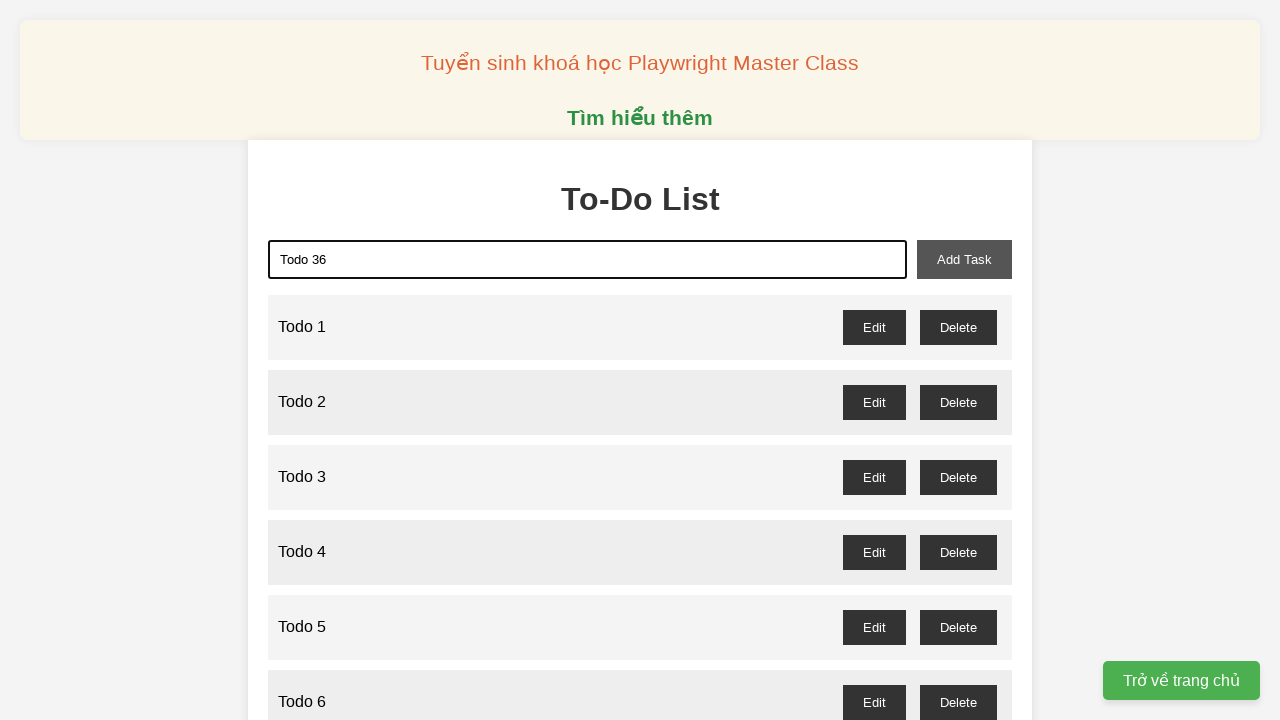

Clicked add-task button to add 'Todo 36' at (964, 259) on xpath=//button[@id="add-task"]
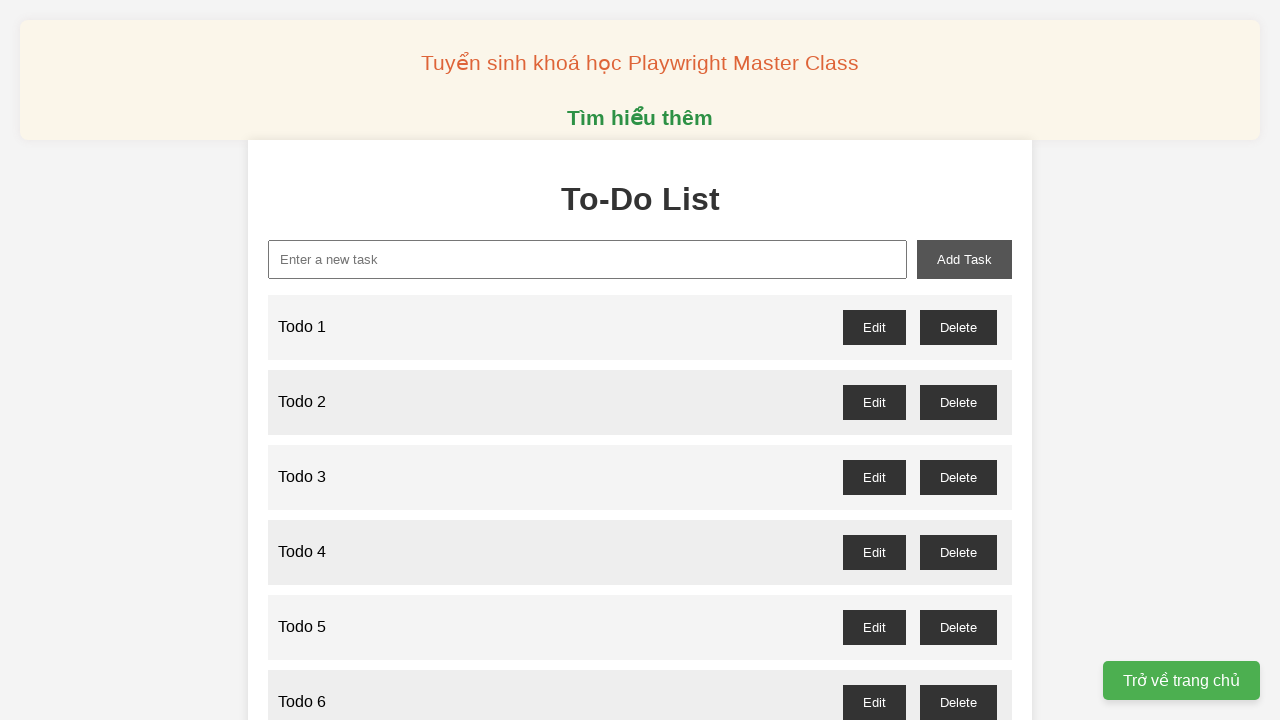

Filled input field with 'Todo 37' on xpath=//input[@id="new-task"]
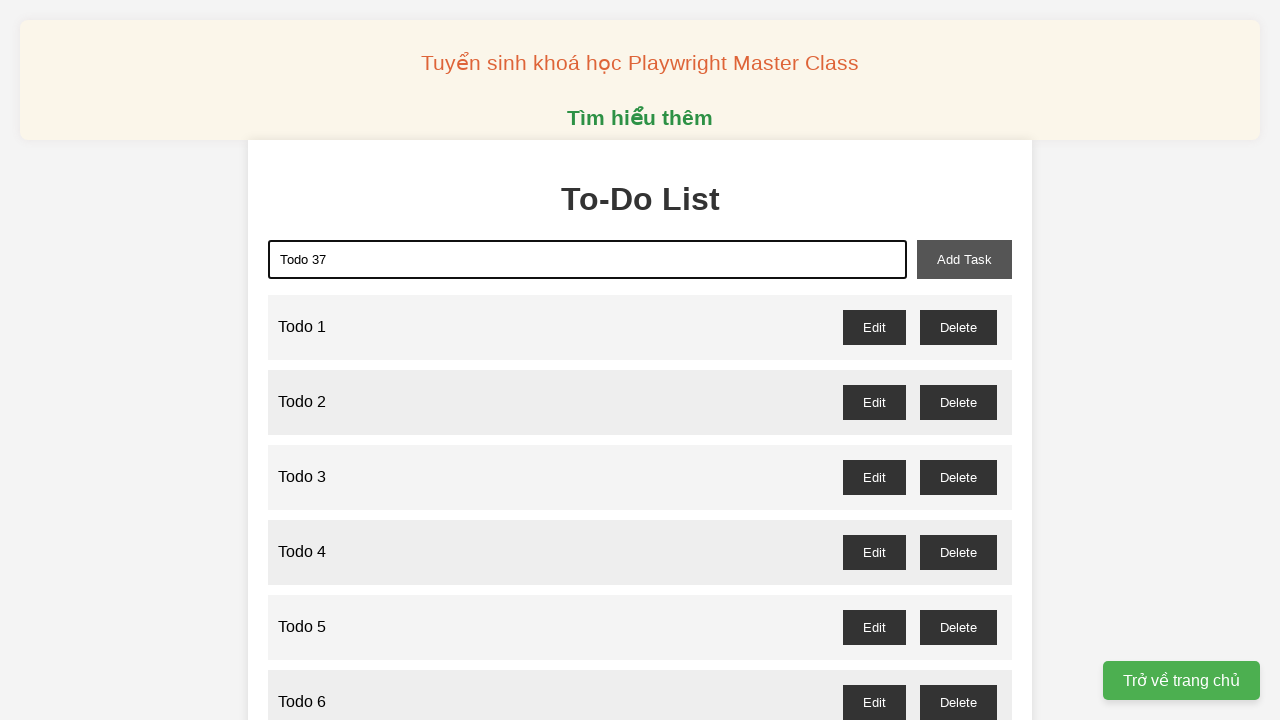

Clicked add-task button to add 'Todo 37' at (964, 259) on xpath=//button[@id="add-task"]
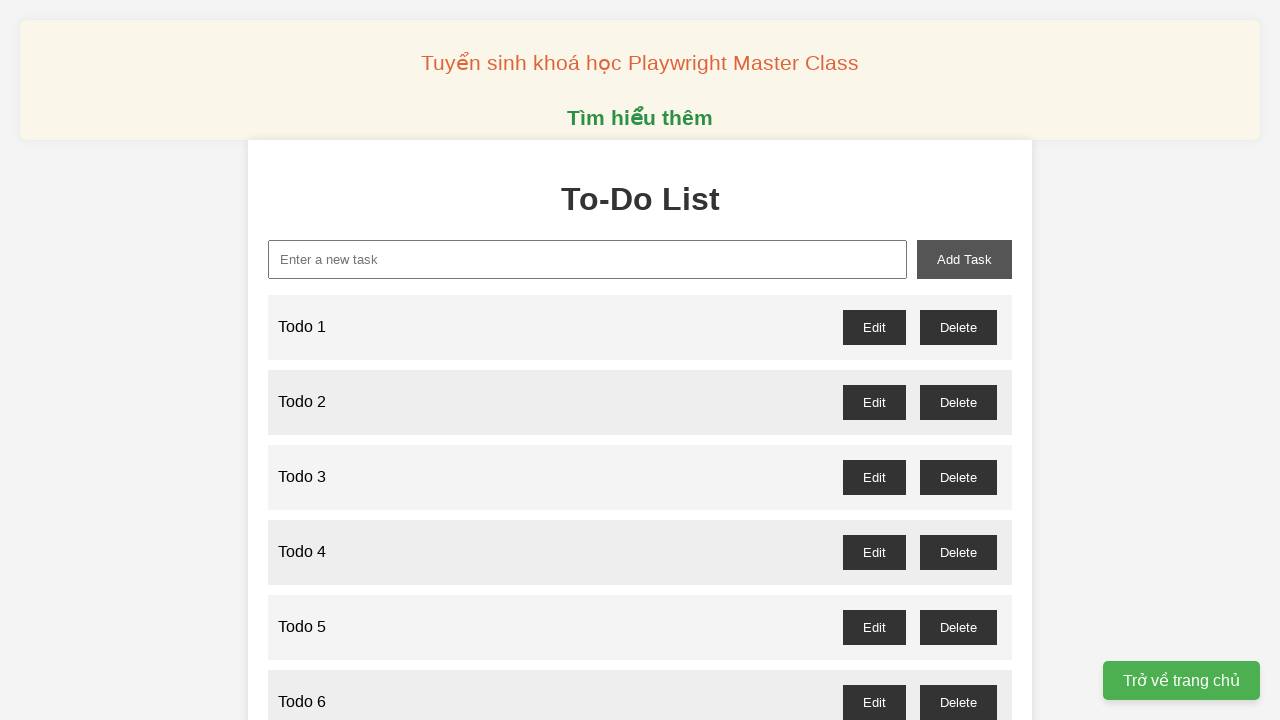

Filled input field with 'Todo 38' on xpath=//input[@id="new-task"]
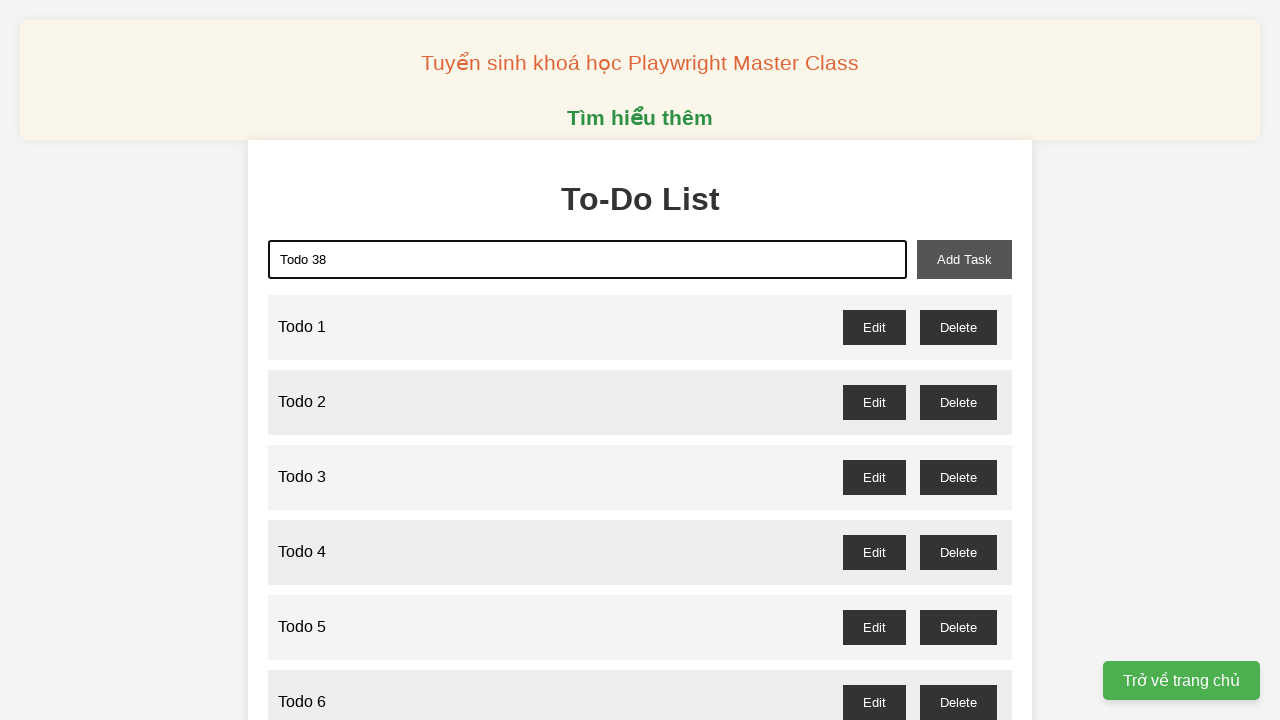

Clicked add-task button to add 'Todo 38' at (964, 259) on xpath=//button[@id="add-task"]
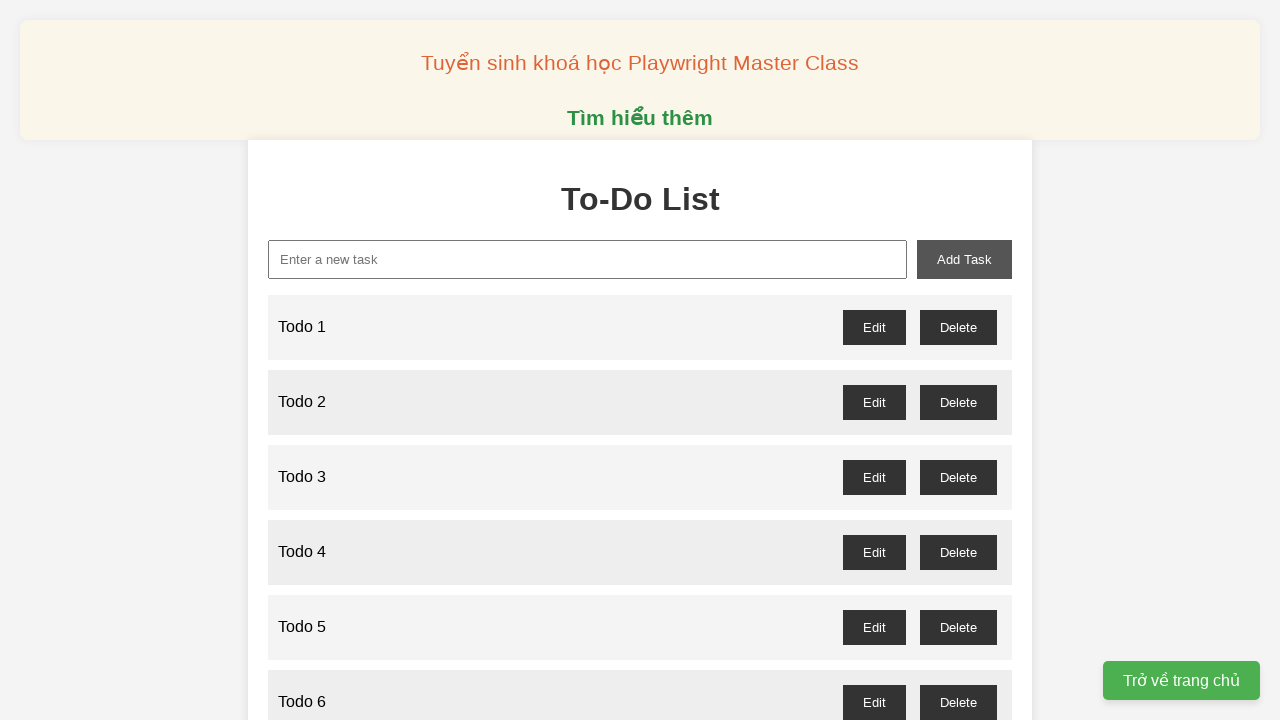

Filled input field with 'Todo 39' on xpath=//input[@id="new-task"]
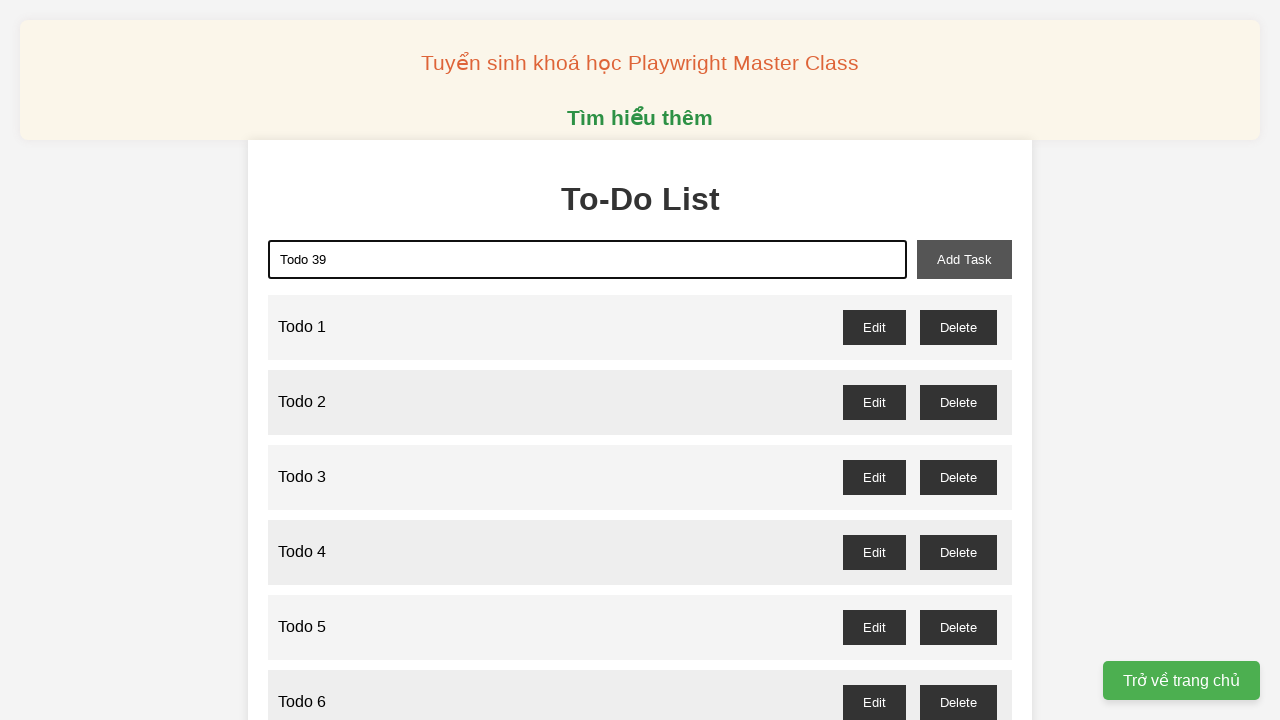

Clicked add-task button to add 'Todo 39' at (964, 259) on xpath=//button[@id="add-task"]
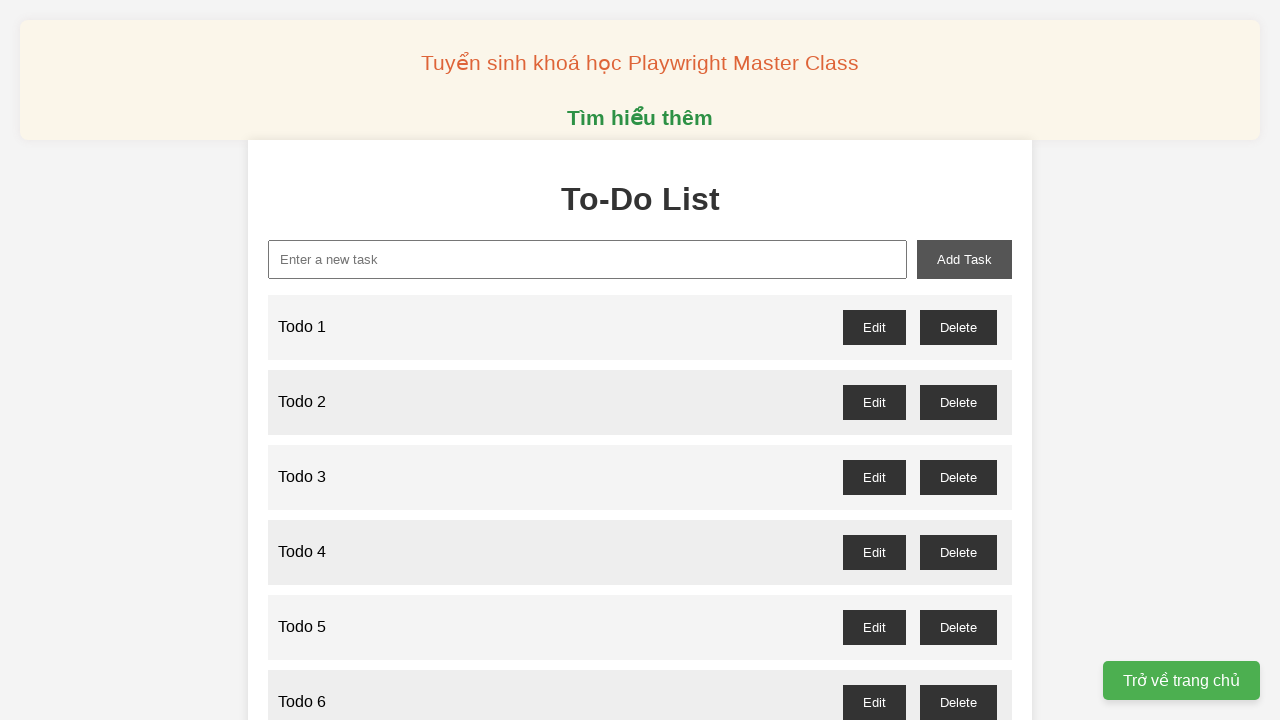

Filled input field with 'Todo 40' on xpath=//input[@id="new-task"]
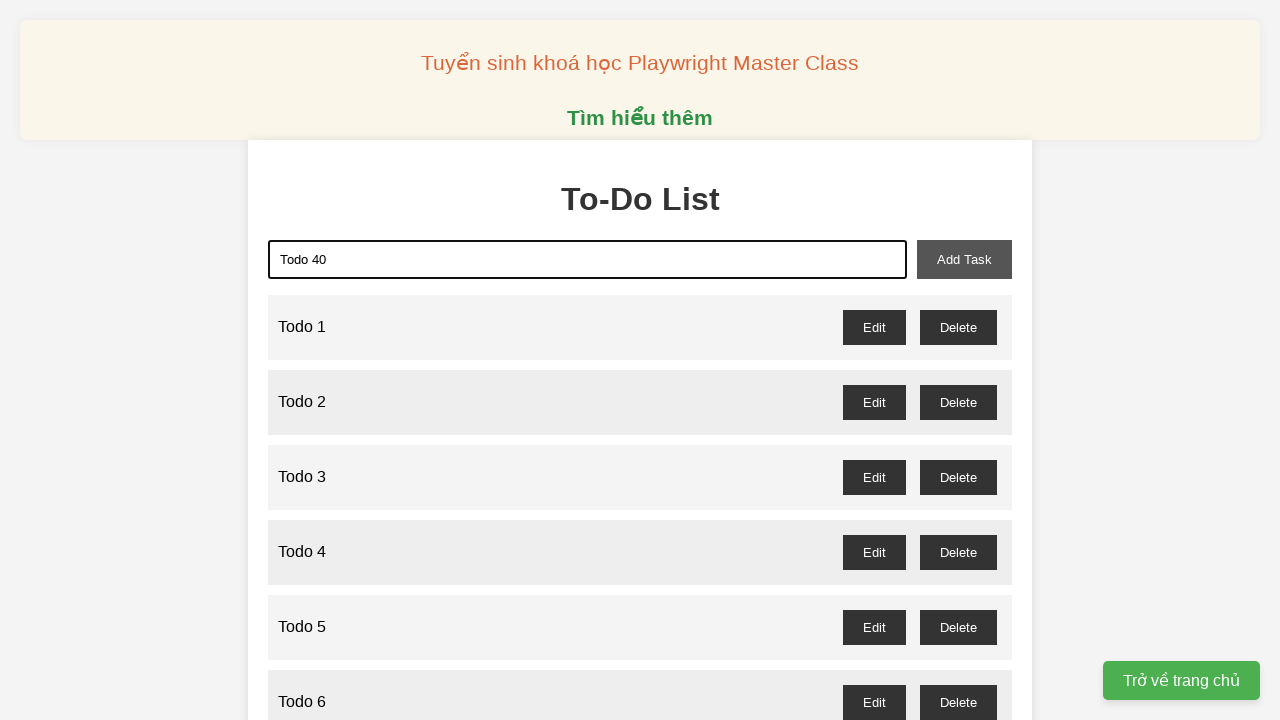

Clicked add-task button to add 'Todo 40' at (964, 259) on xpath=//button[@id="add-task"]
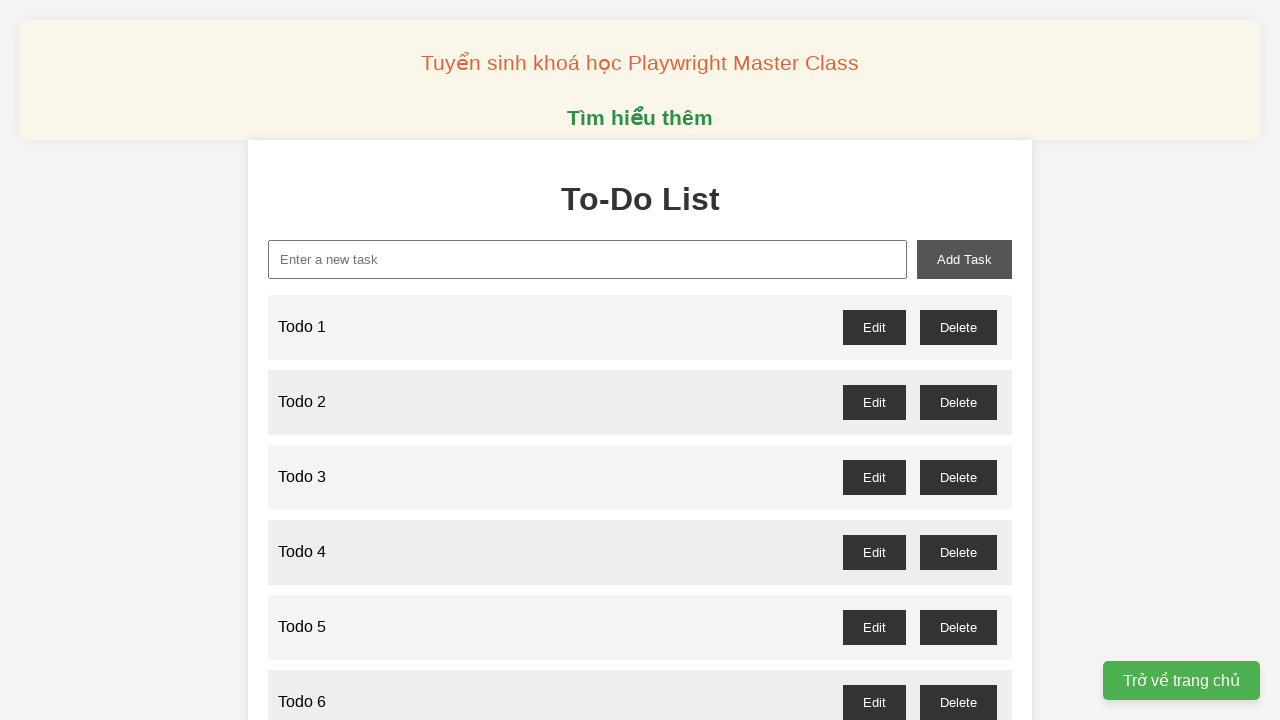

Filled input field with 'Todo 41' on xpath=//input[@id="new-task"]
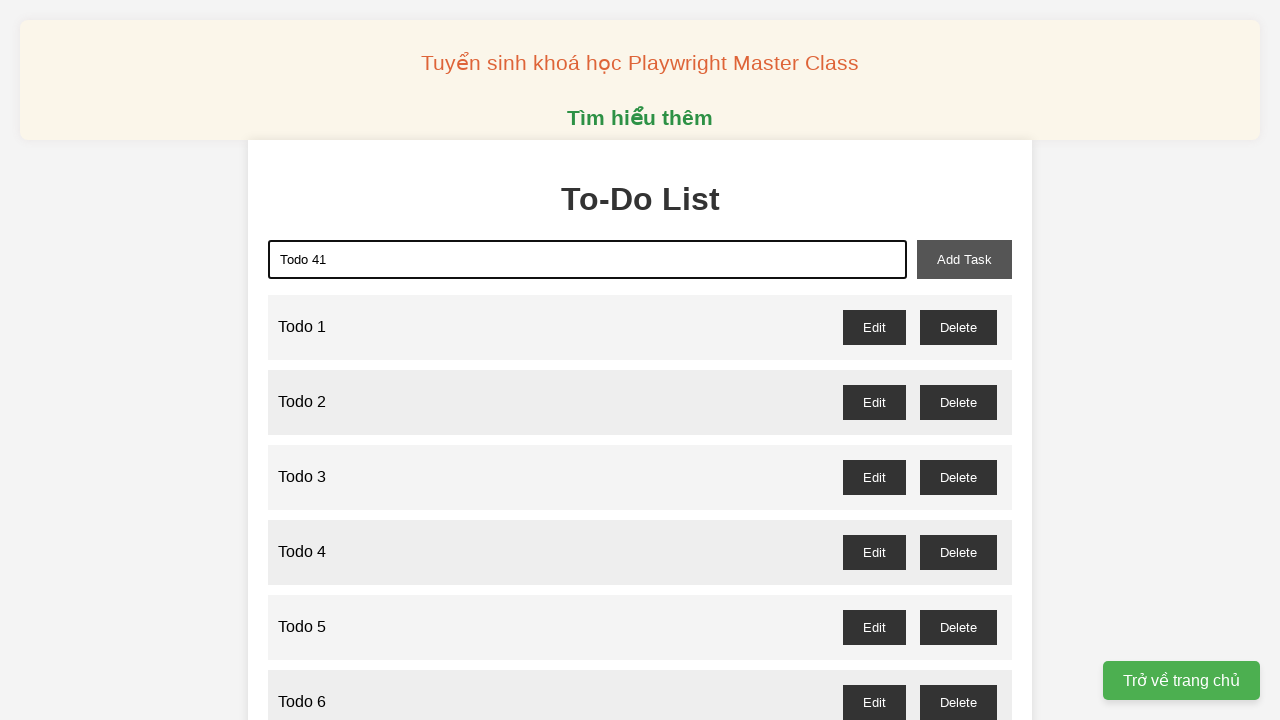

Clicked add-task button to add 'Todo 41' at (964, 259) on xpath=//button[@id="add-task"]
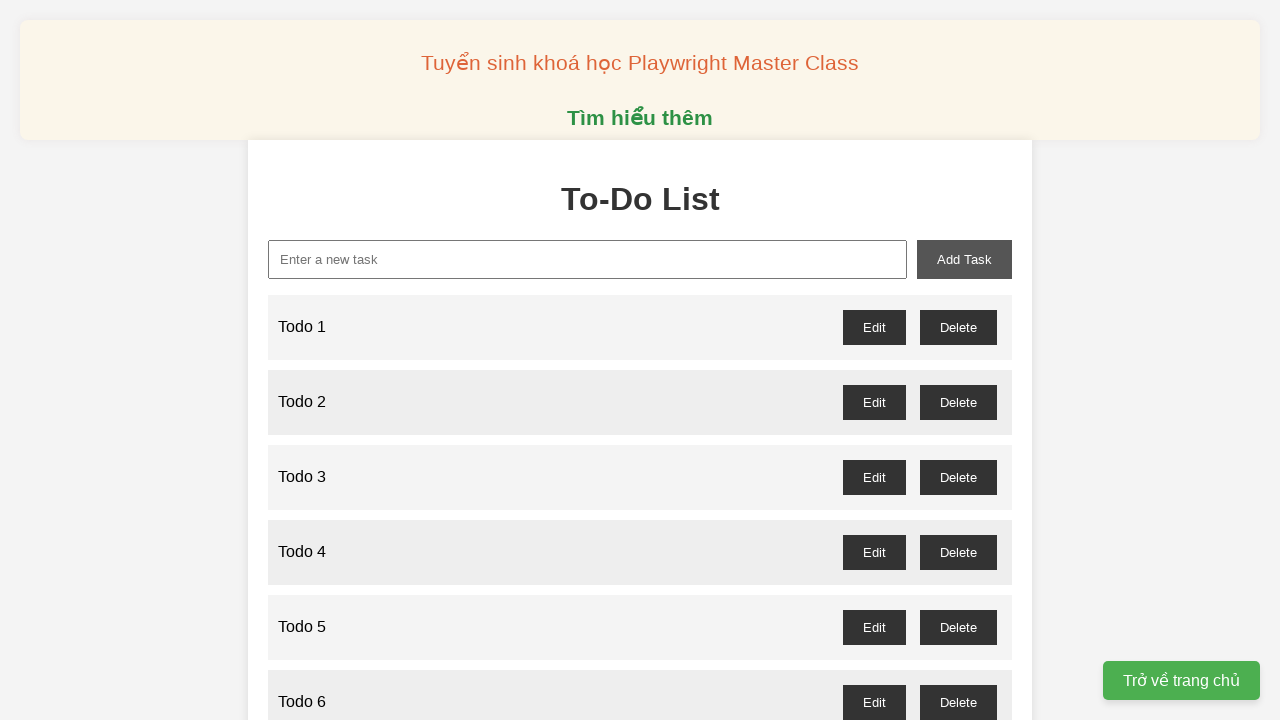

Filled input field with 'Todo 42' on xpath=//input[@id="new-task"]
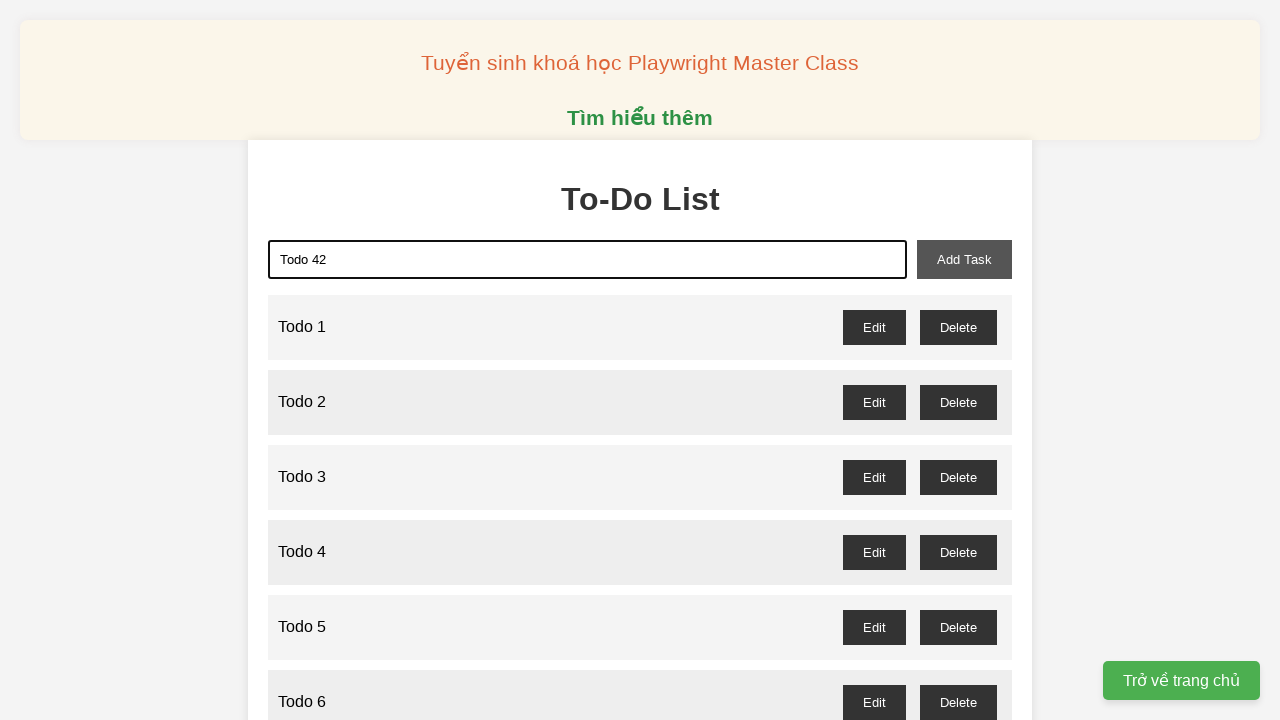

Clicked add-task button to add 'Todo 42' at (964, 259) on xpath=//button[@id="add-task"]
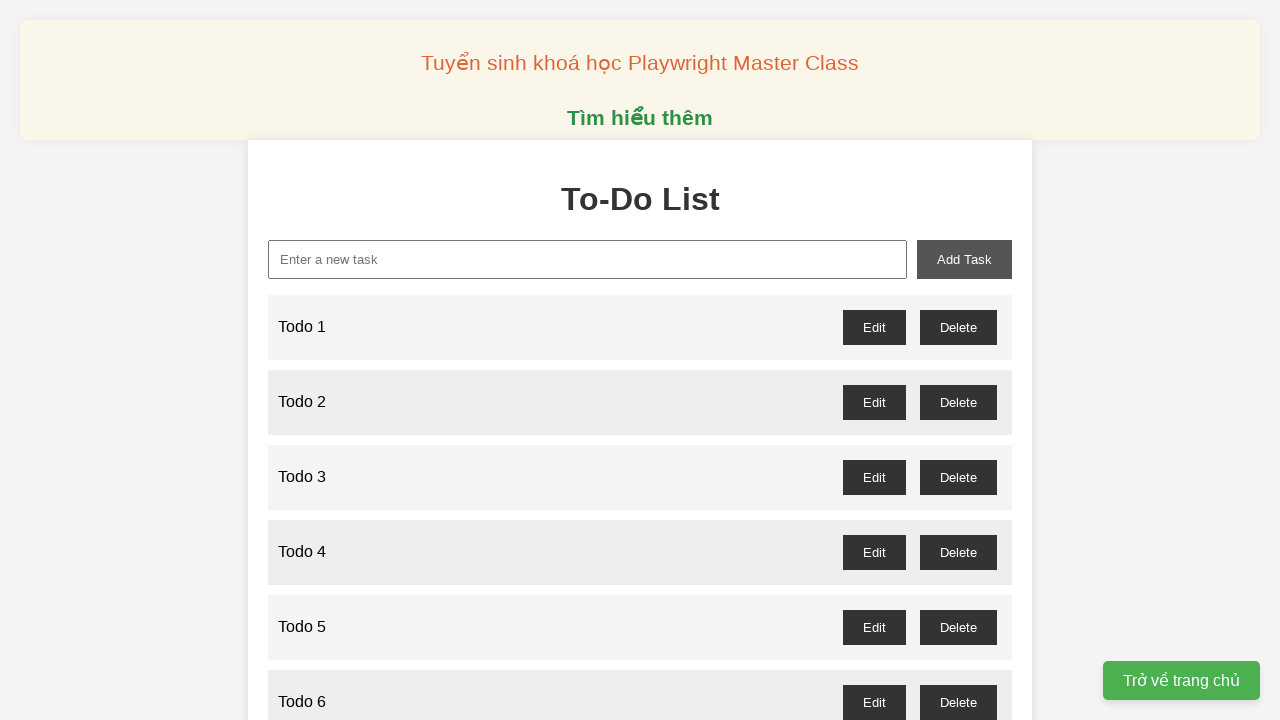

Filled input field with 'Todo 43' on xpath=//input[@id="new-task"]
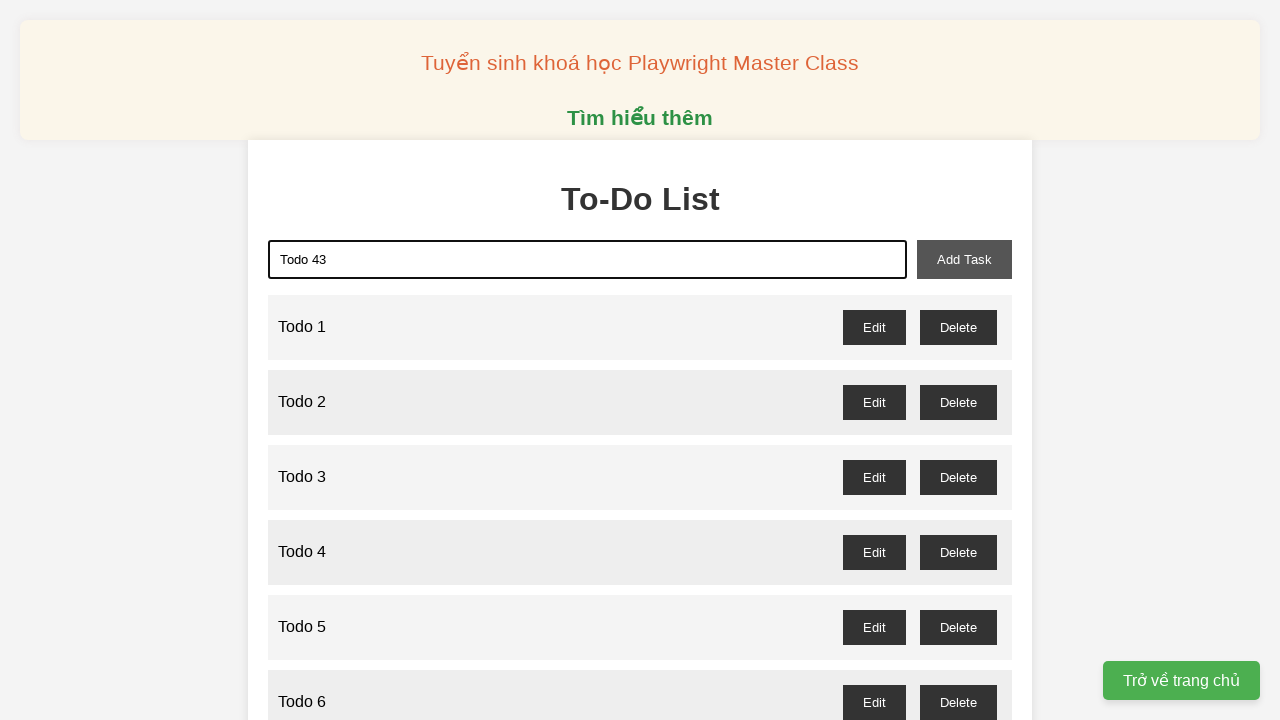

Clicked add-task button to add 'Todo 43' at (964, 259) on xpath=//button[@id="add-task"]
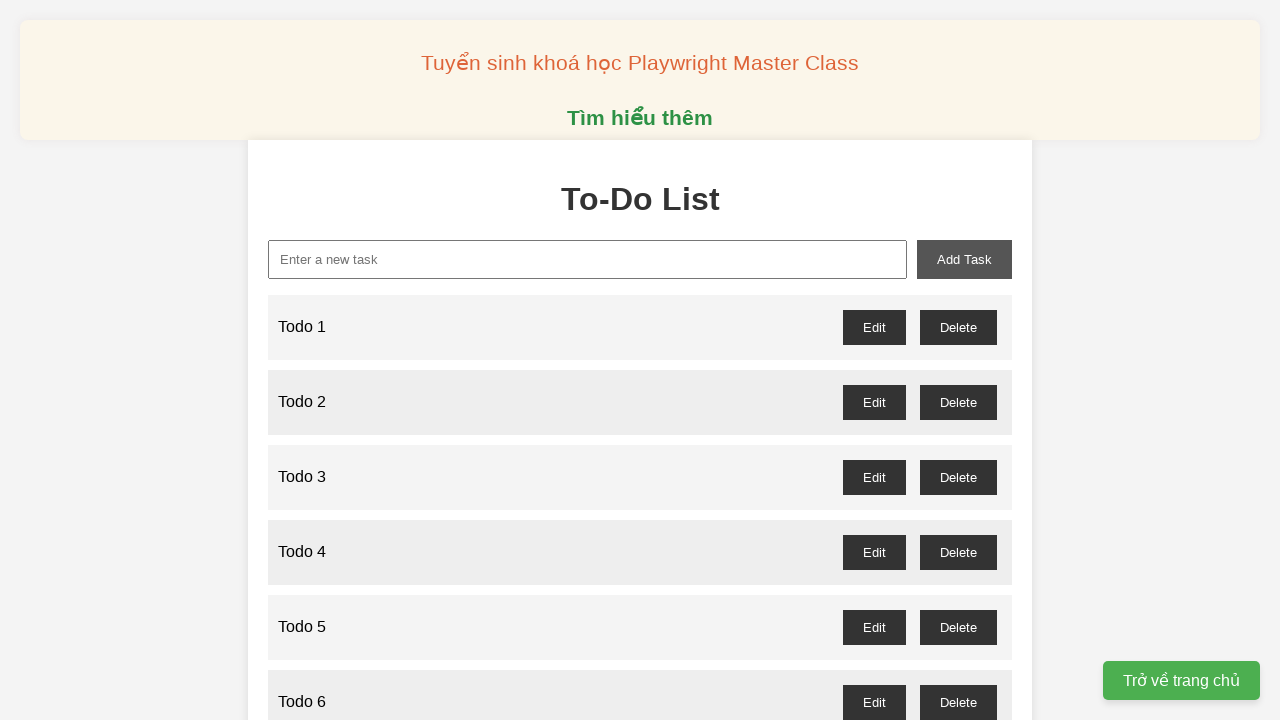

Filled input field with 'Todo 44' on xpath=//input[@id="new-task"]
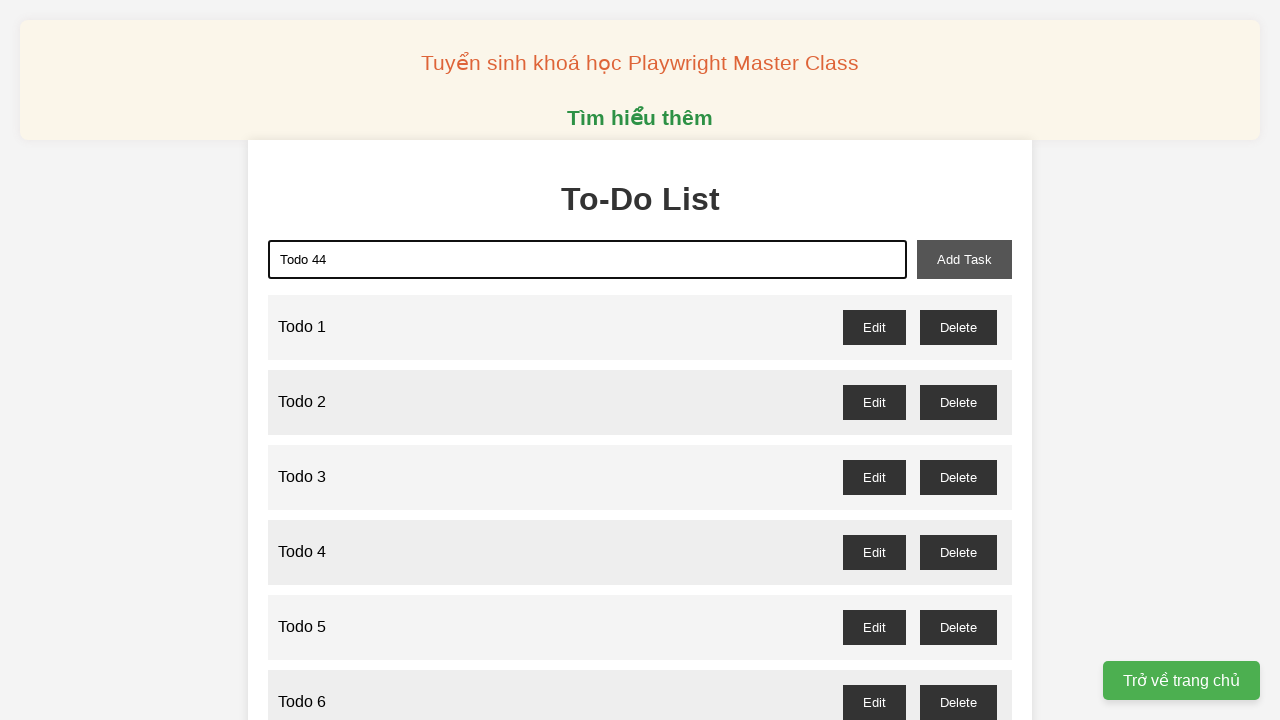

Clicked add-task button to add 'Todo 44' at (964, 259) on xpath=//button[@id="add-task"]
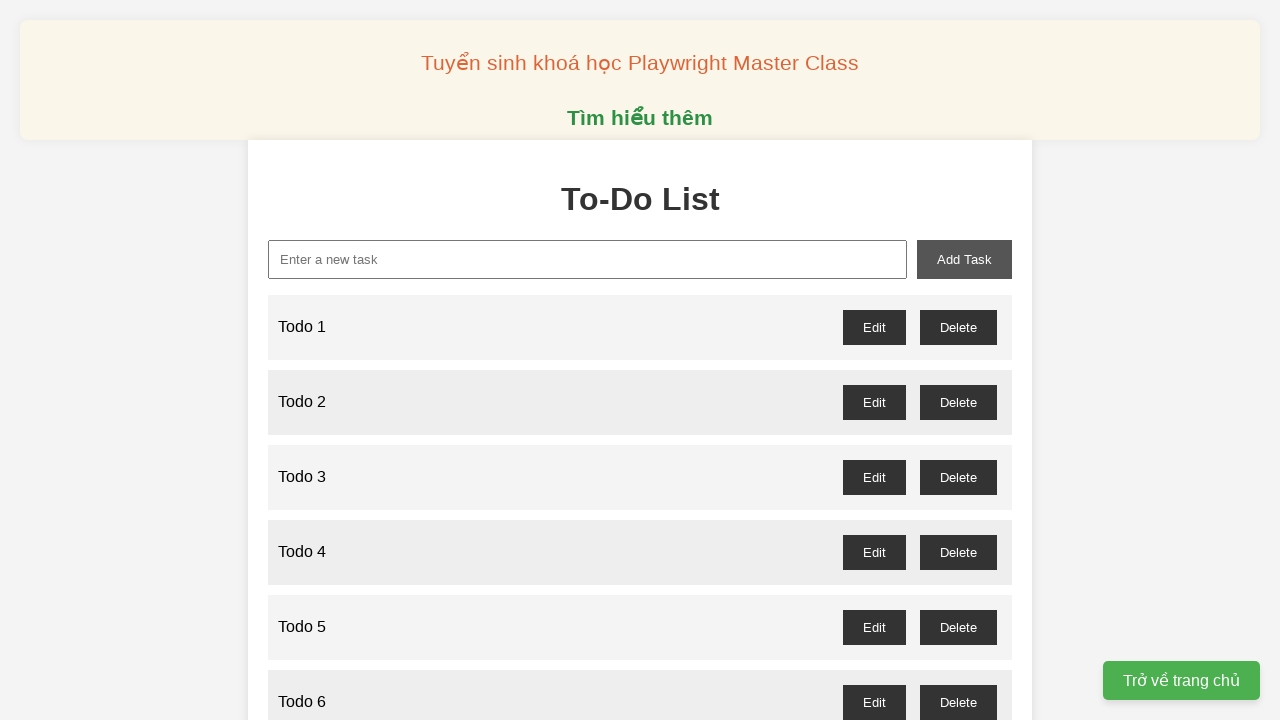

Filled input field with 'Todo 45' on xpath=//input[@id="new-task"]
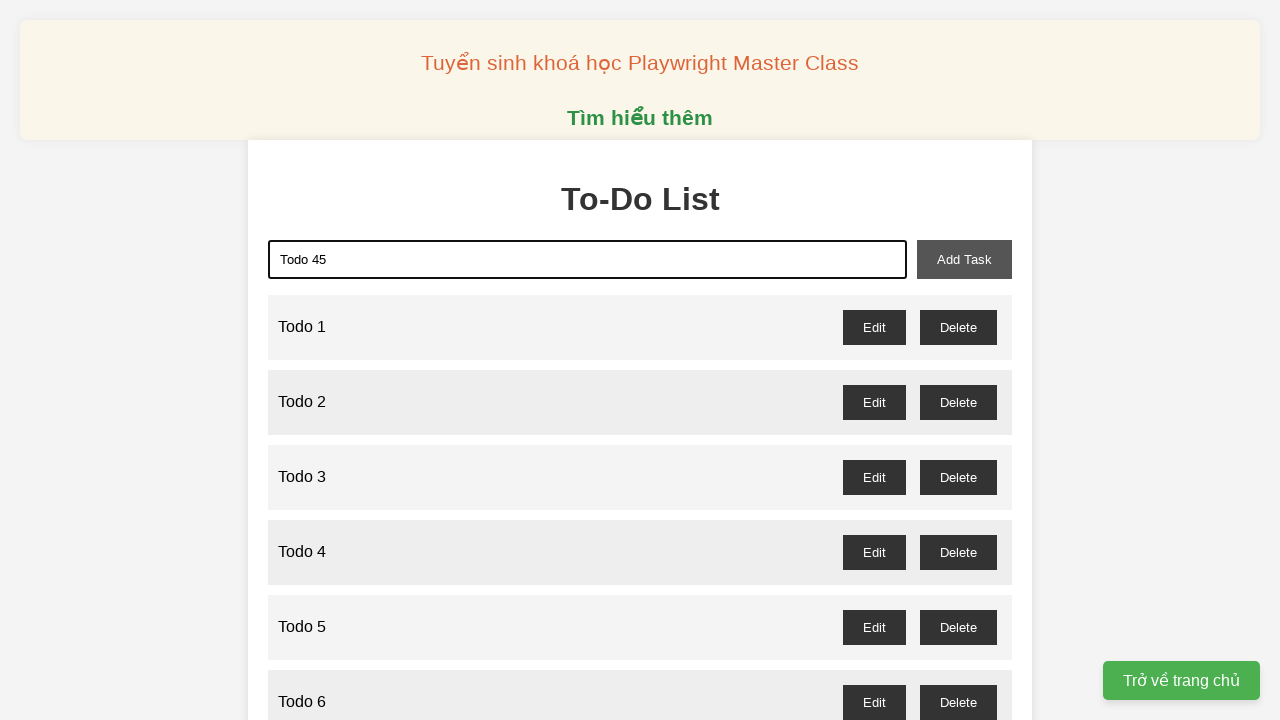

Clicked add-task button to add 'Todo 45' at (964, 259) on xpath=//button[@id="add-task"]
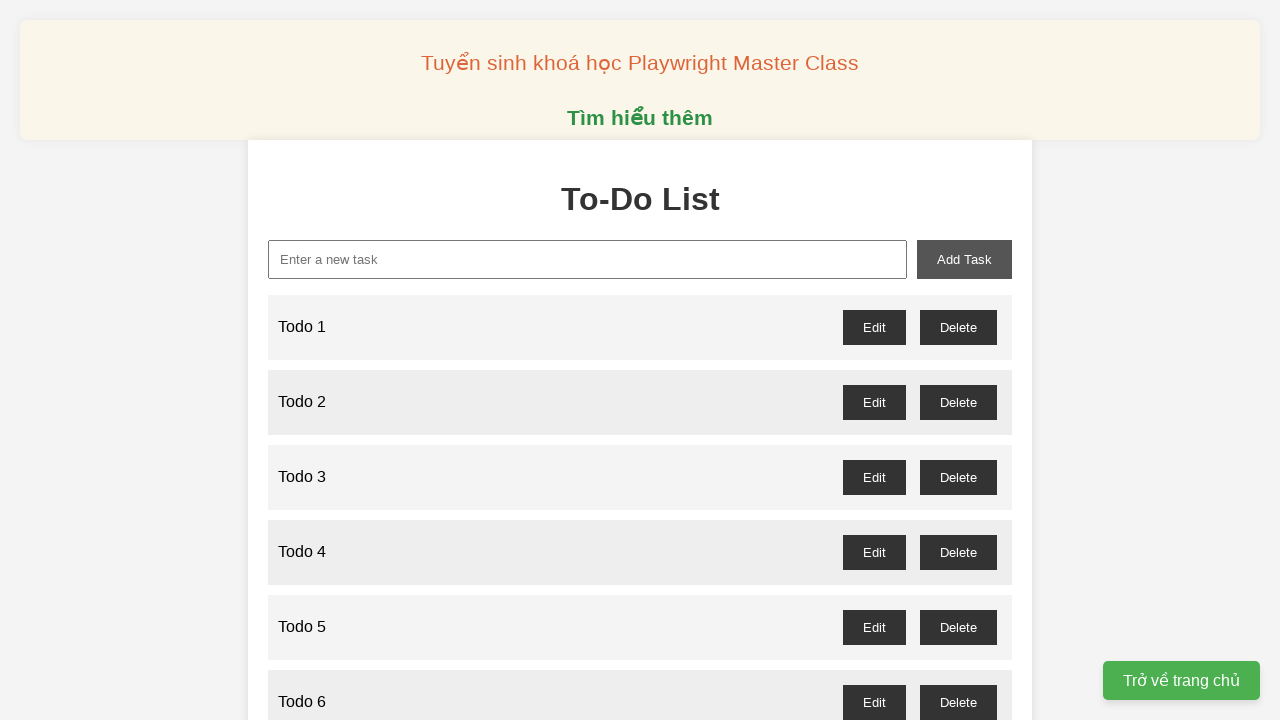

Filled input field with 'Todo 46' on xpath=//input[@id="new-task"]
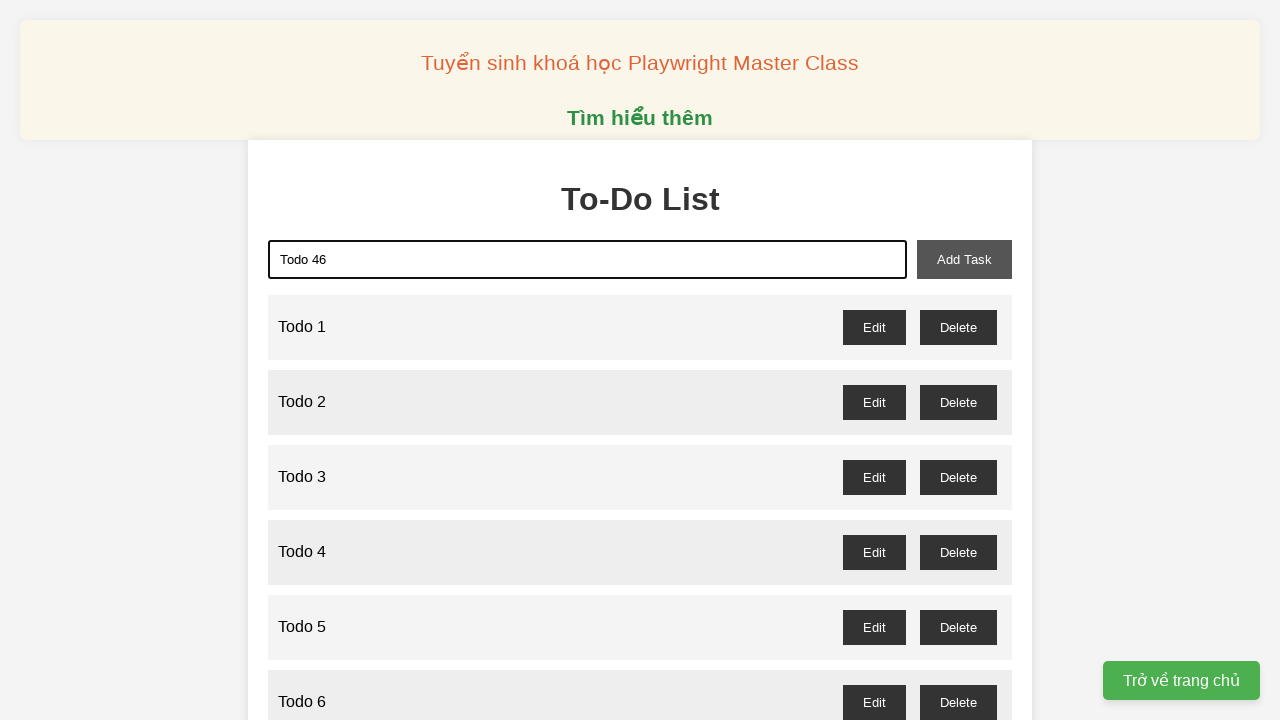

Clicked add-task button to add 'Todo 46' at (964, 259) on xpath=//button[@id="add-task"]
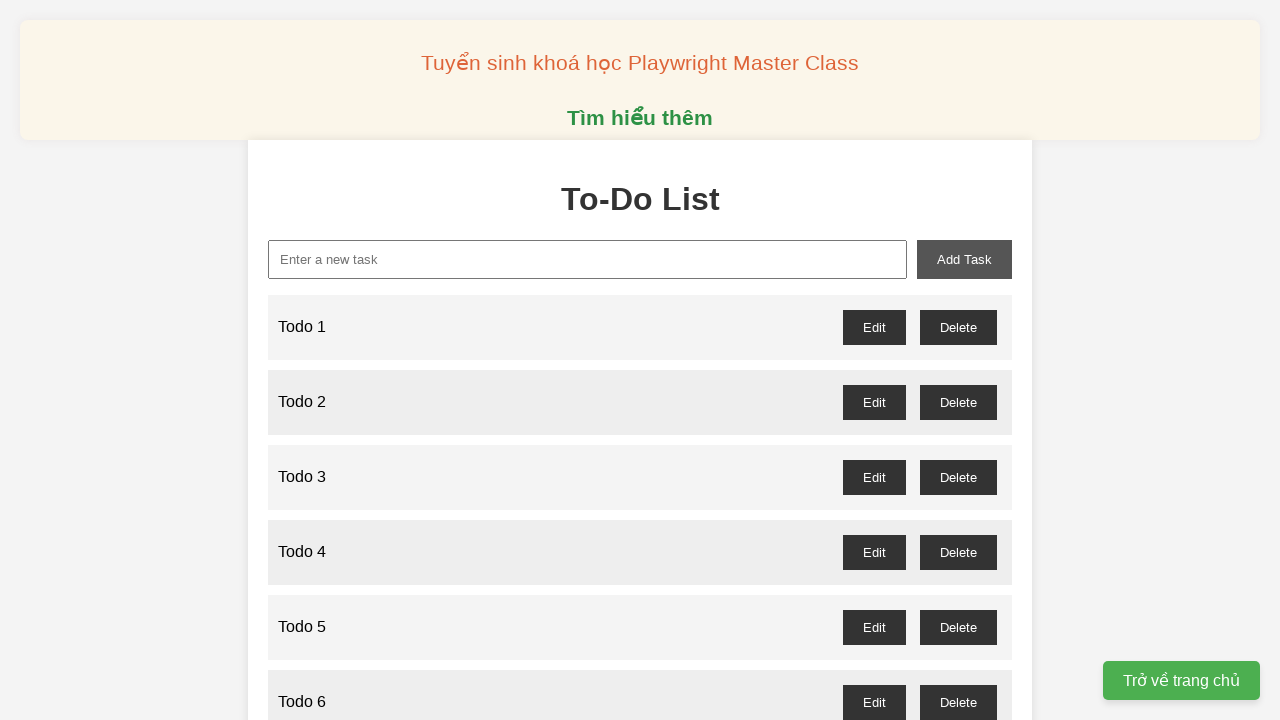

Filled input field with 'Todo 47' on xpath=//input[@id="new-task"]
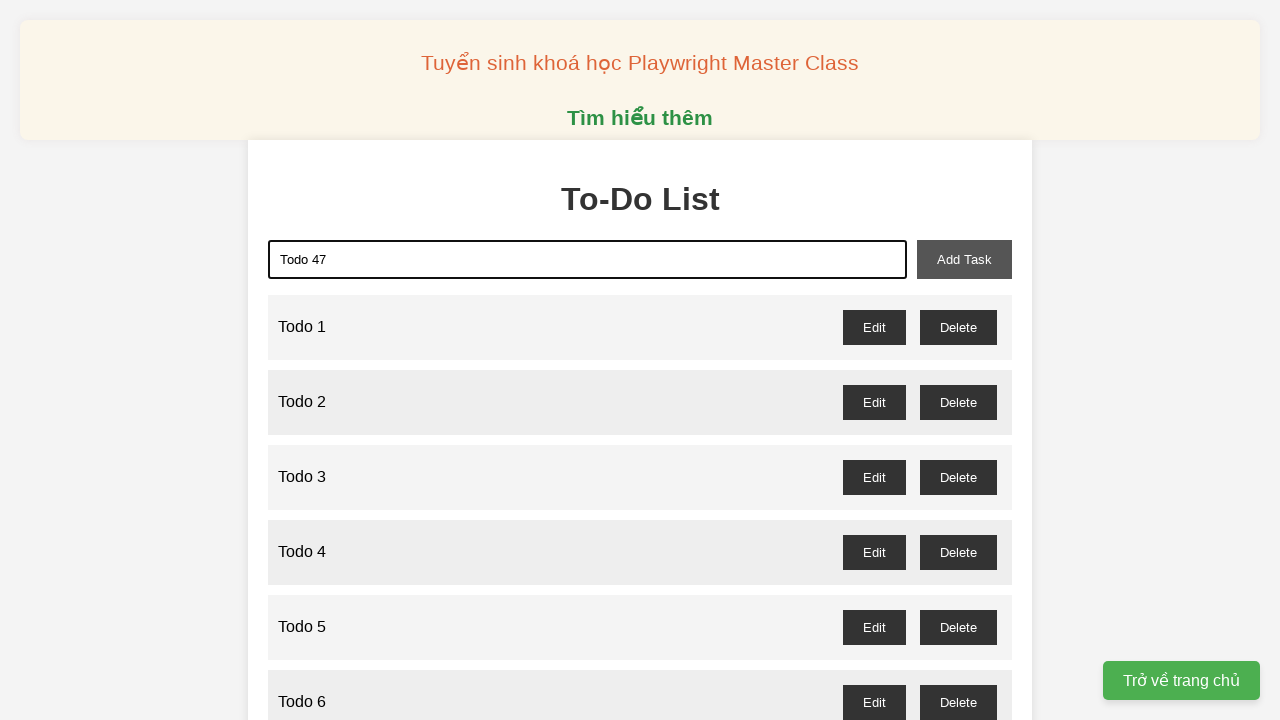

Clicked add-task button to add 'Todo 47' at (964, 259) on xpath=//button[@id="add-task"]
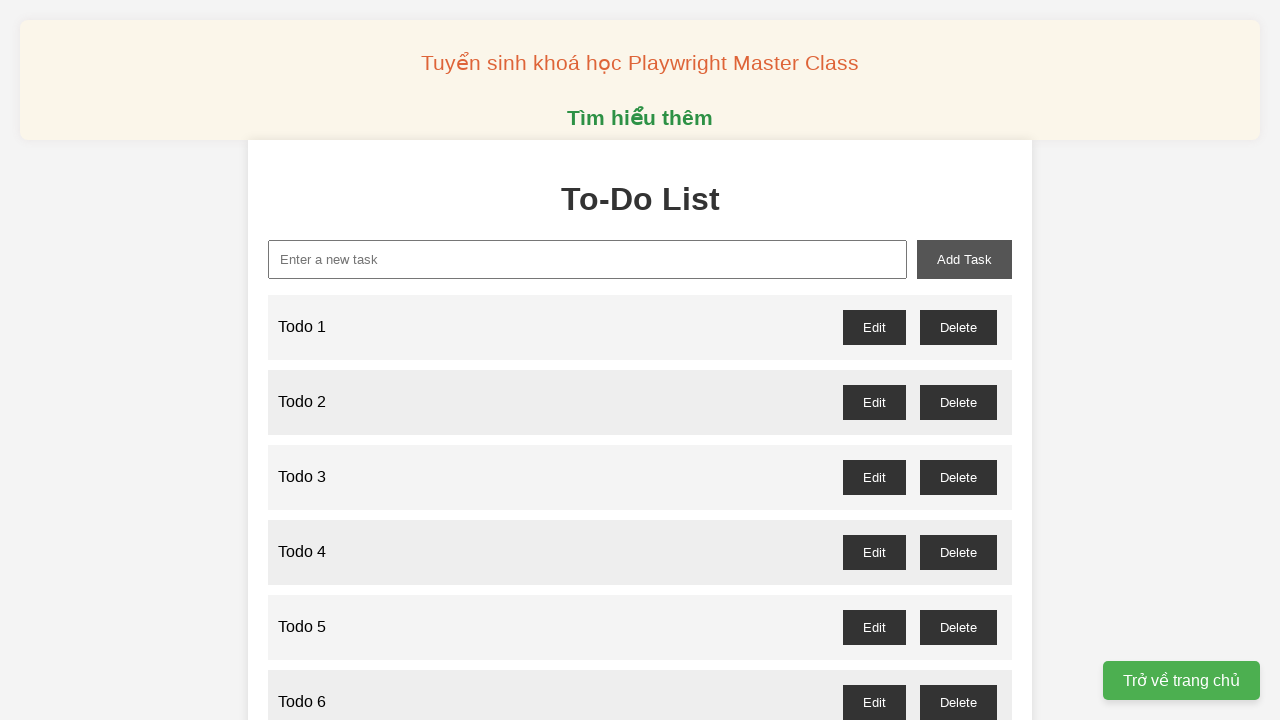

Filled input field with 'Todo 48' on xpath=//input[@id="new-task"]
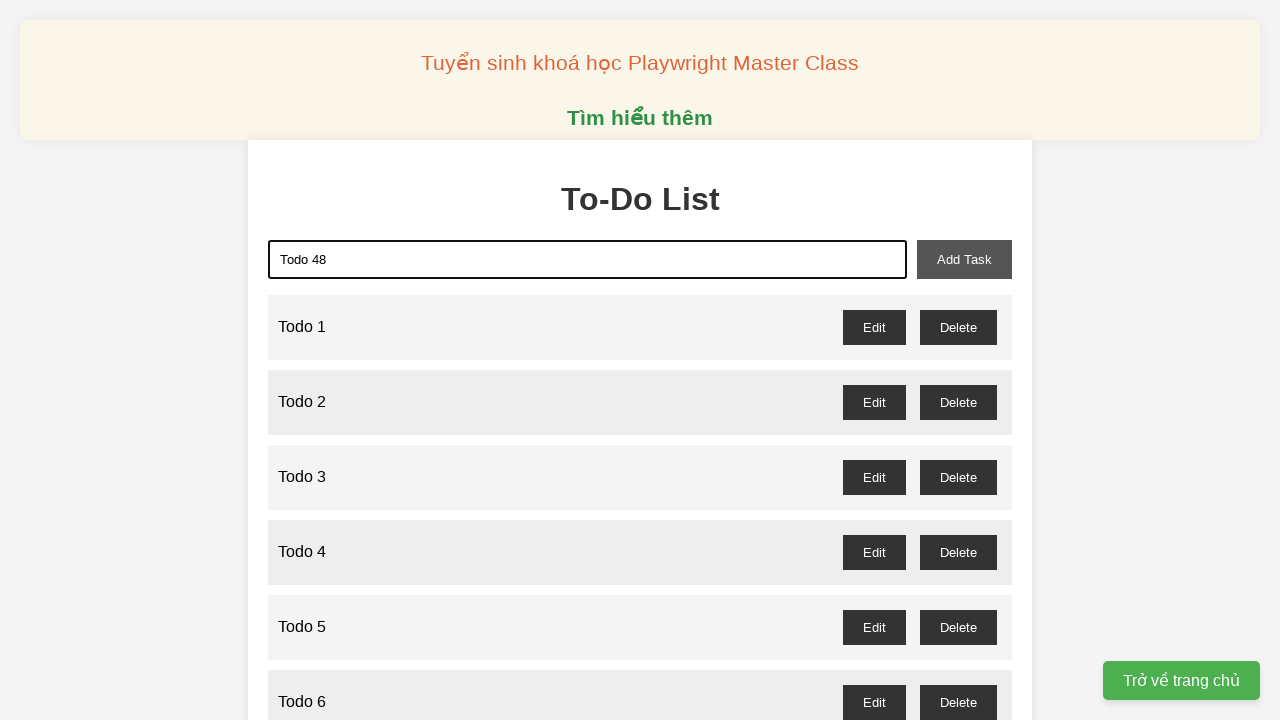

Clicked add-task button to add 'Todo 48' at (964, 259) on xpath=//button[@id="add-task"]
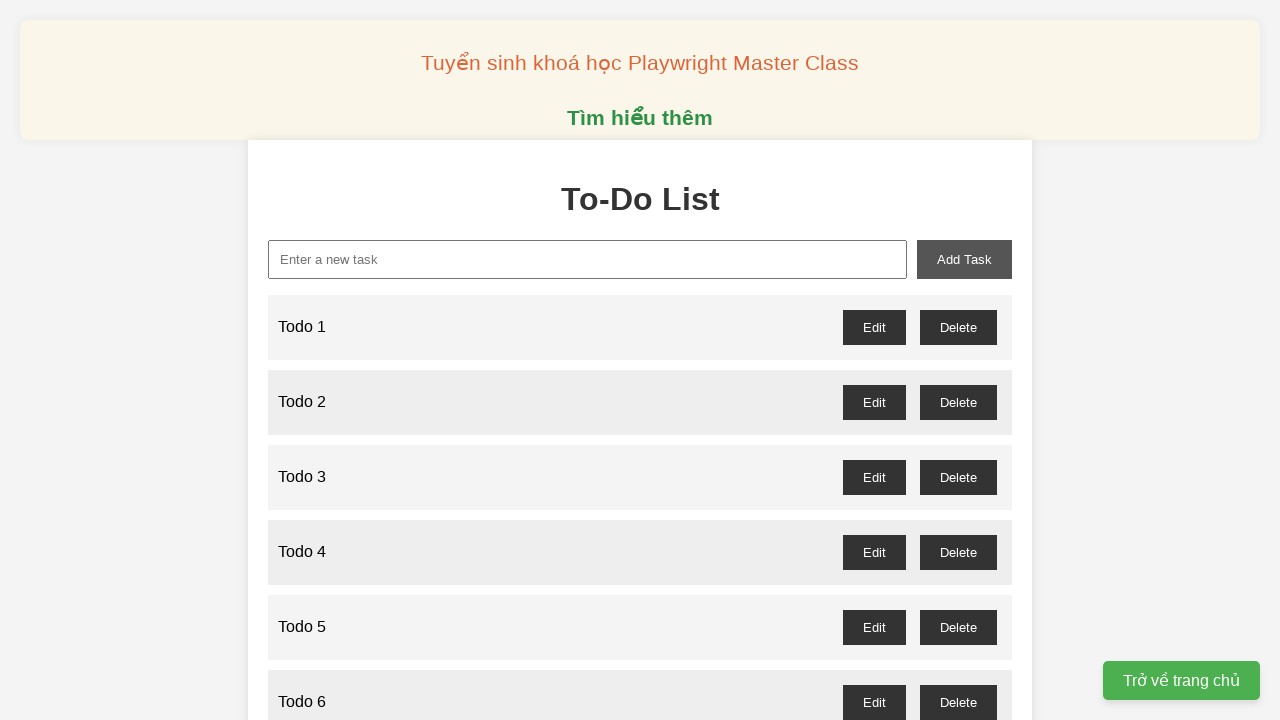

Filled input field with 'Todo 49' on xpath=//input[@id="new-task"]
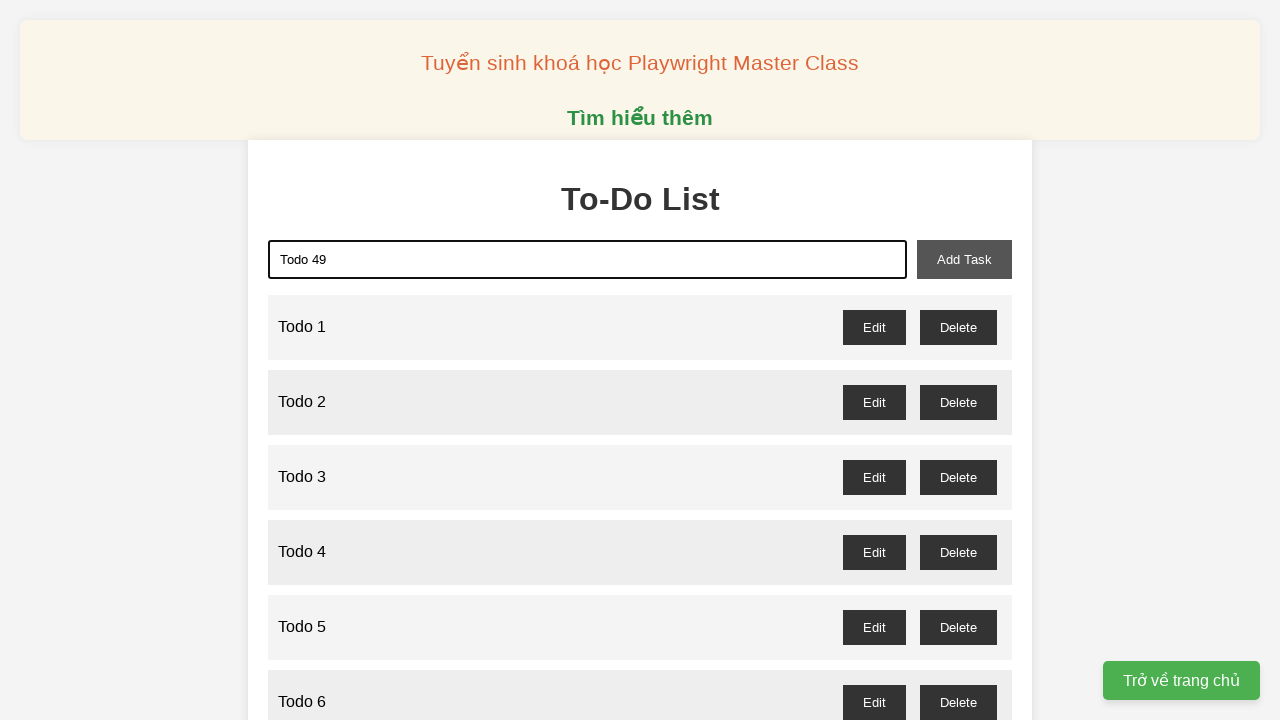

Clicked add-task button to add 'Todo 49' at (964, 259) on xpath=//button[@id="add-task"]
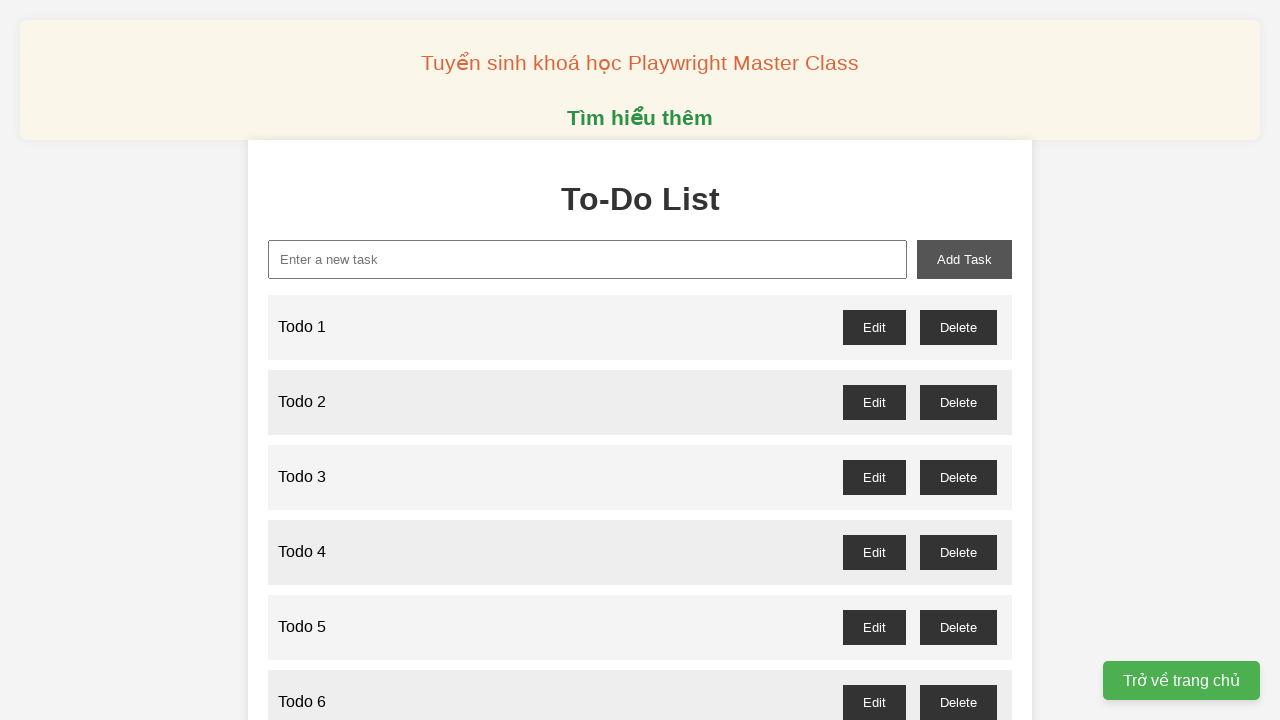

Filled input field with 'Todo 50' on xpath=//input[@id="new-task"]
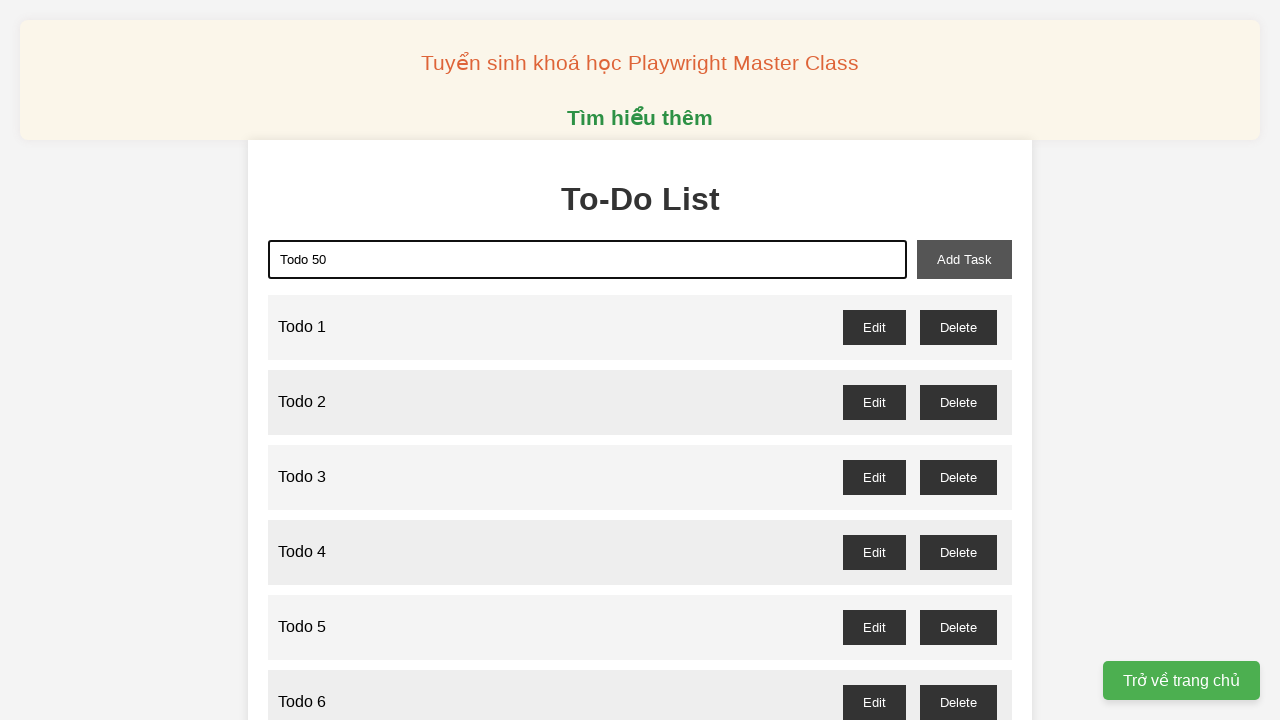

Clicked add-task button to add 'Todo 50' at (964, 259) on xpath=//button[@id="add-task"]
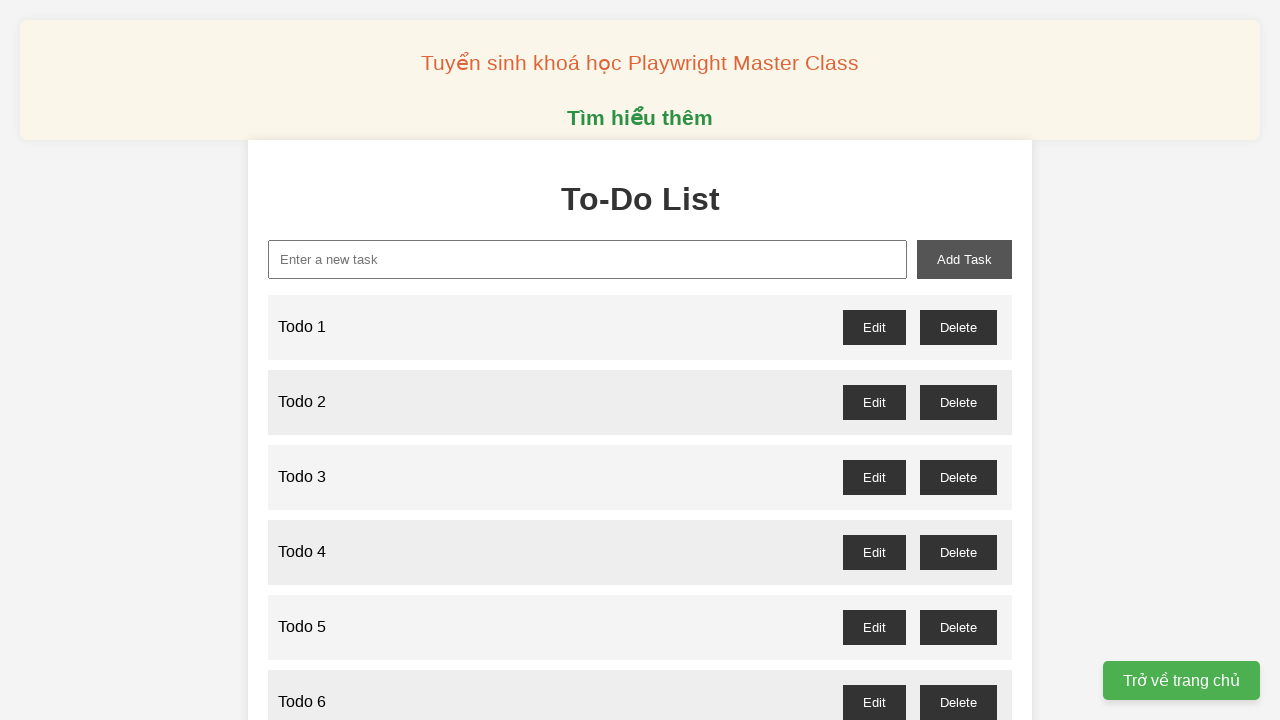

Filled input field with 'Todo 51' on xpath=//input[@id="new-task"]
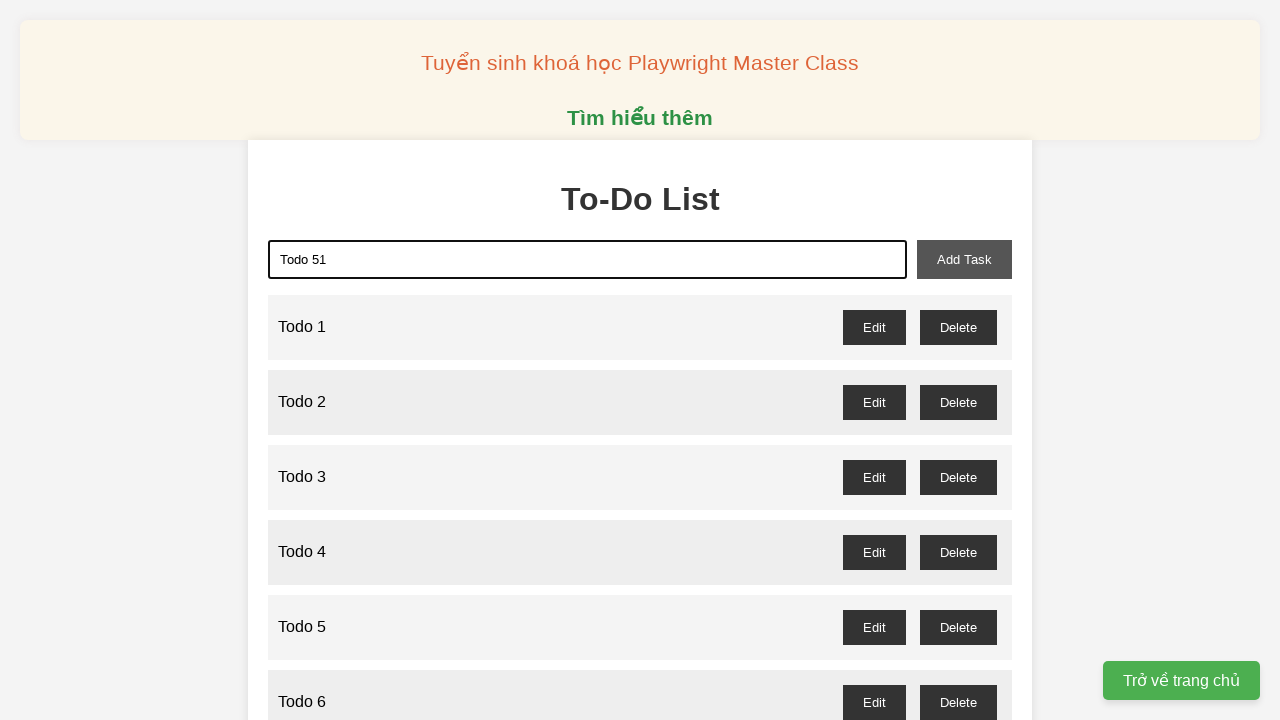

Clicked add-task button to add 'Todo 51' at (964, 259) on xpath=//button[@id="add-task"]
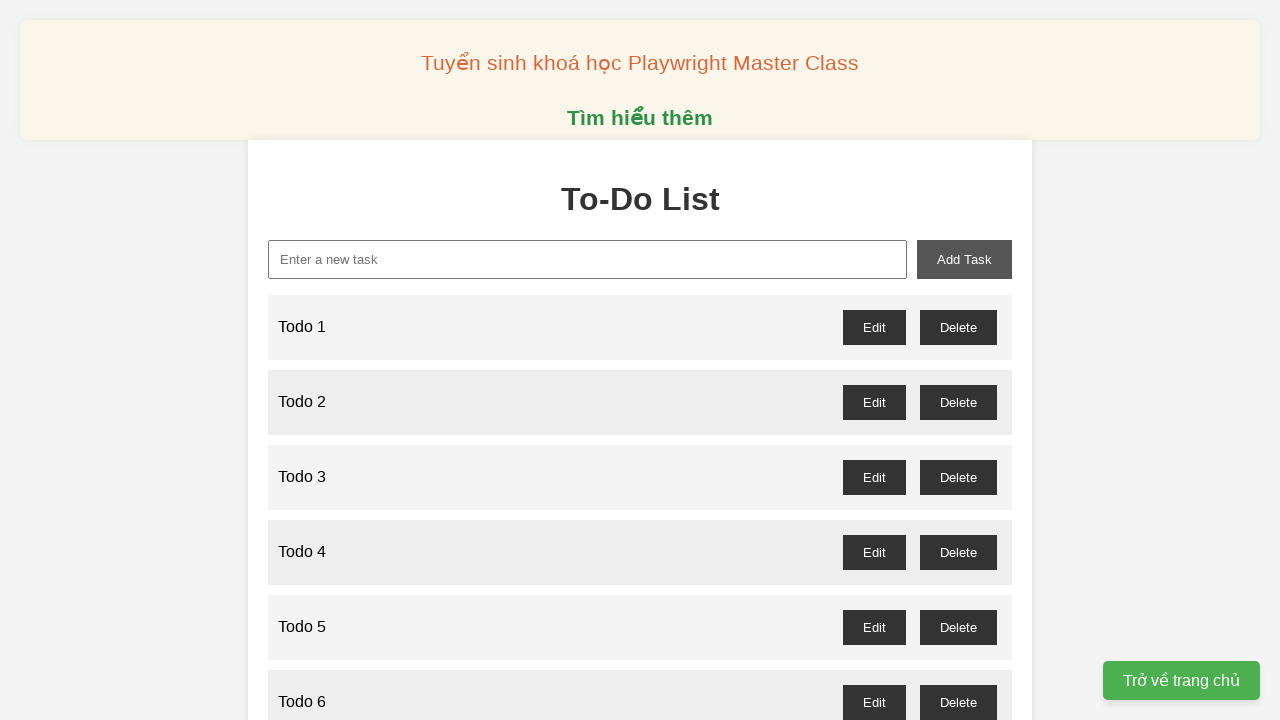

Filled input field with 'Todo 52' on xpath=//input[@id="new-task"]
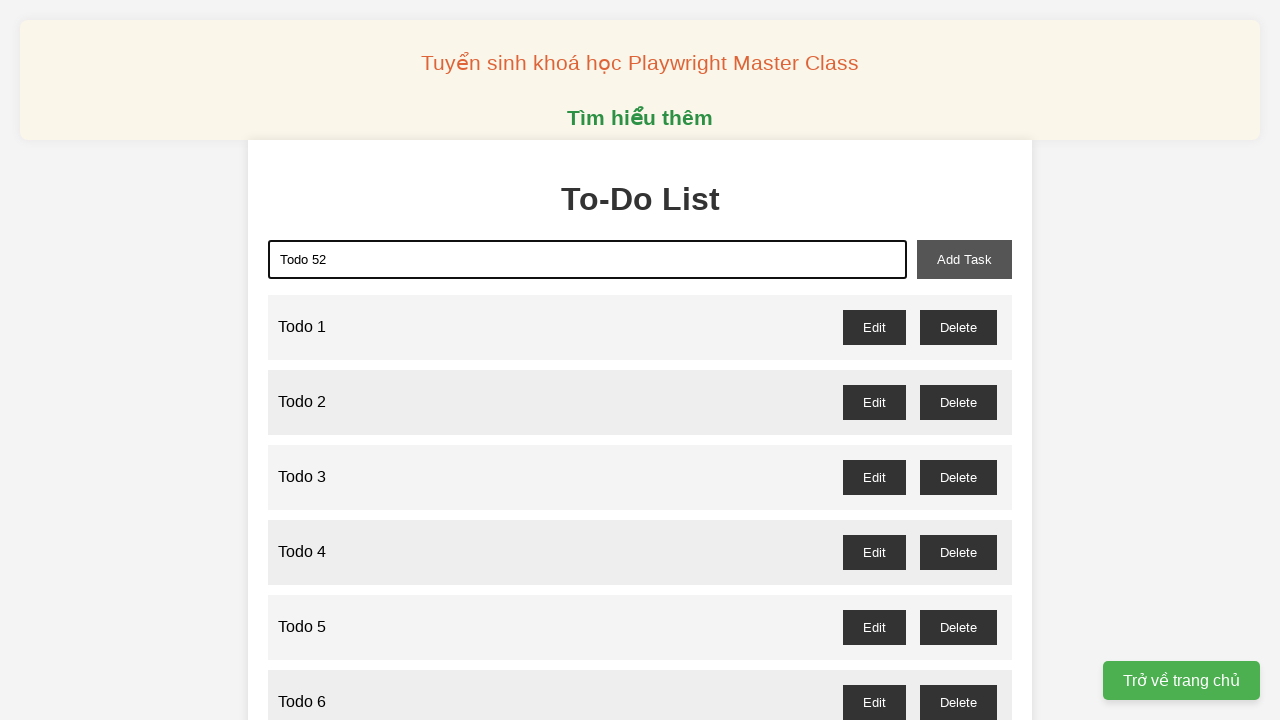

Clicked add-task button to add 'Todo 52' at (964, 259) on xpath=//button[@id="add-task"]
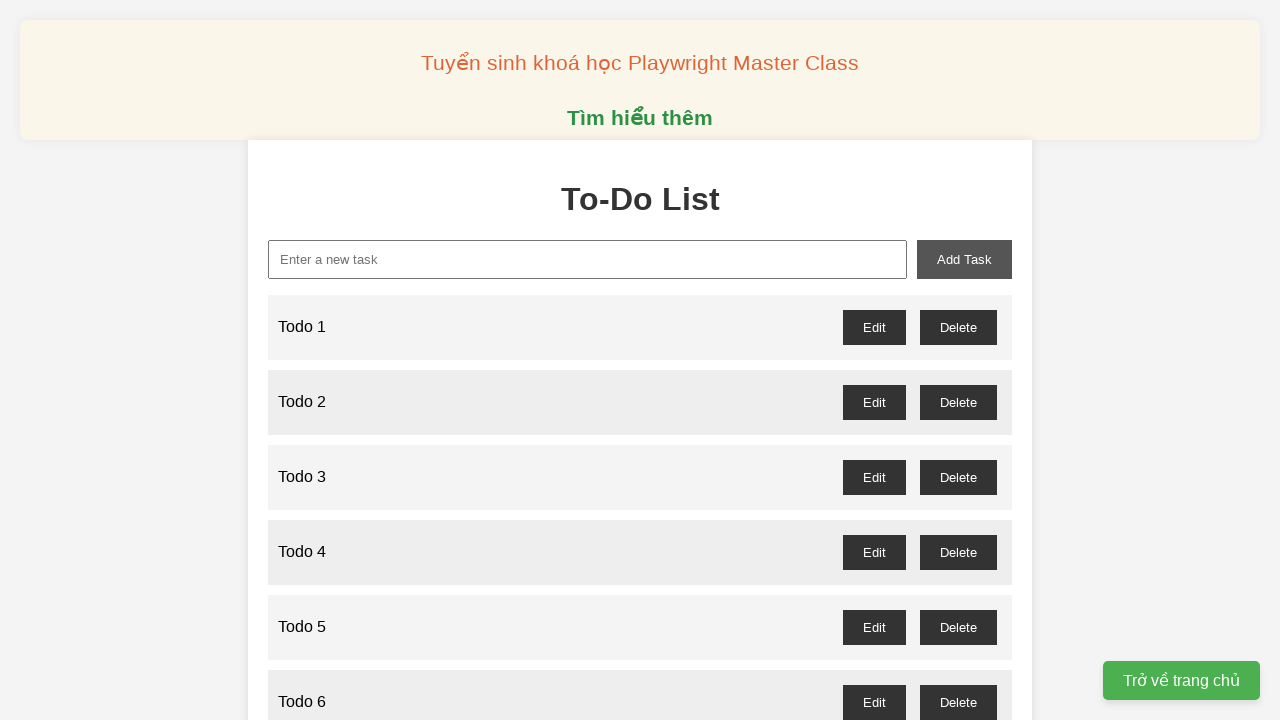

Filled input field with 'Todo 53' on xpath=//input[@id="new-task"]
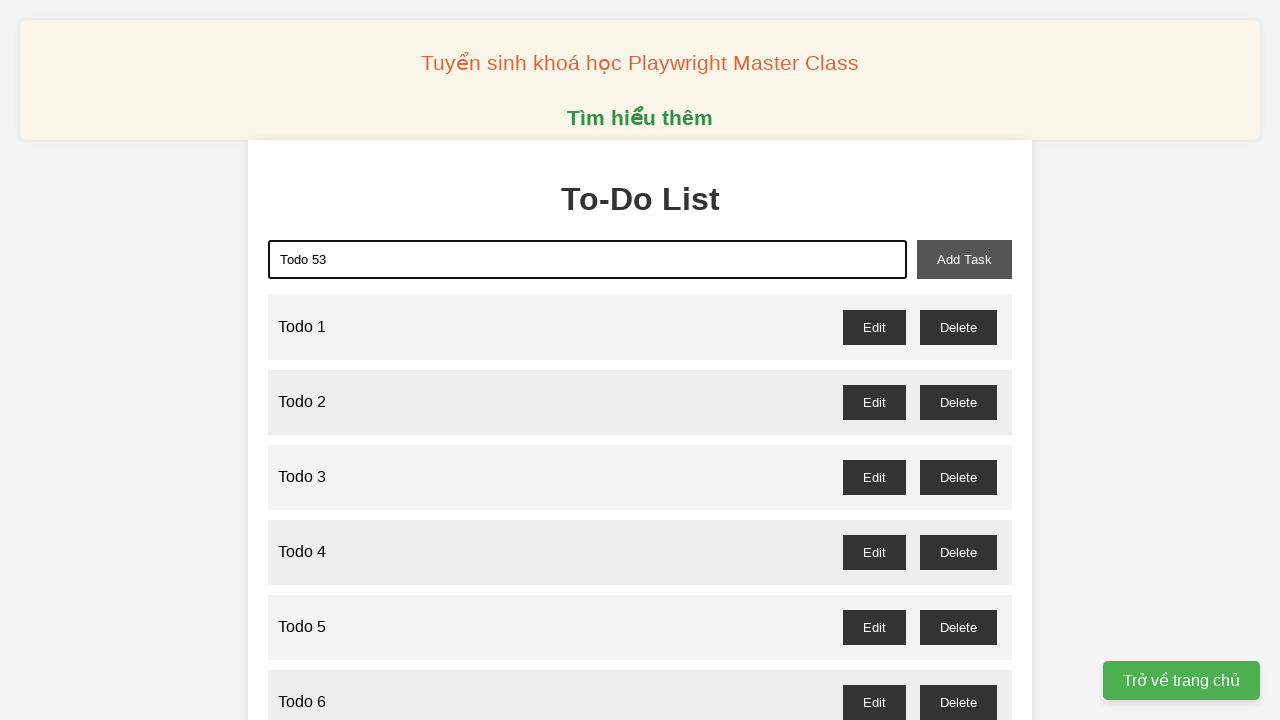

Clicked add-task button to add 'Todo 53' at (964, 259) on xpath=//button[@id="add-task"]
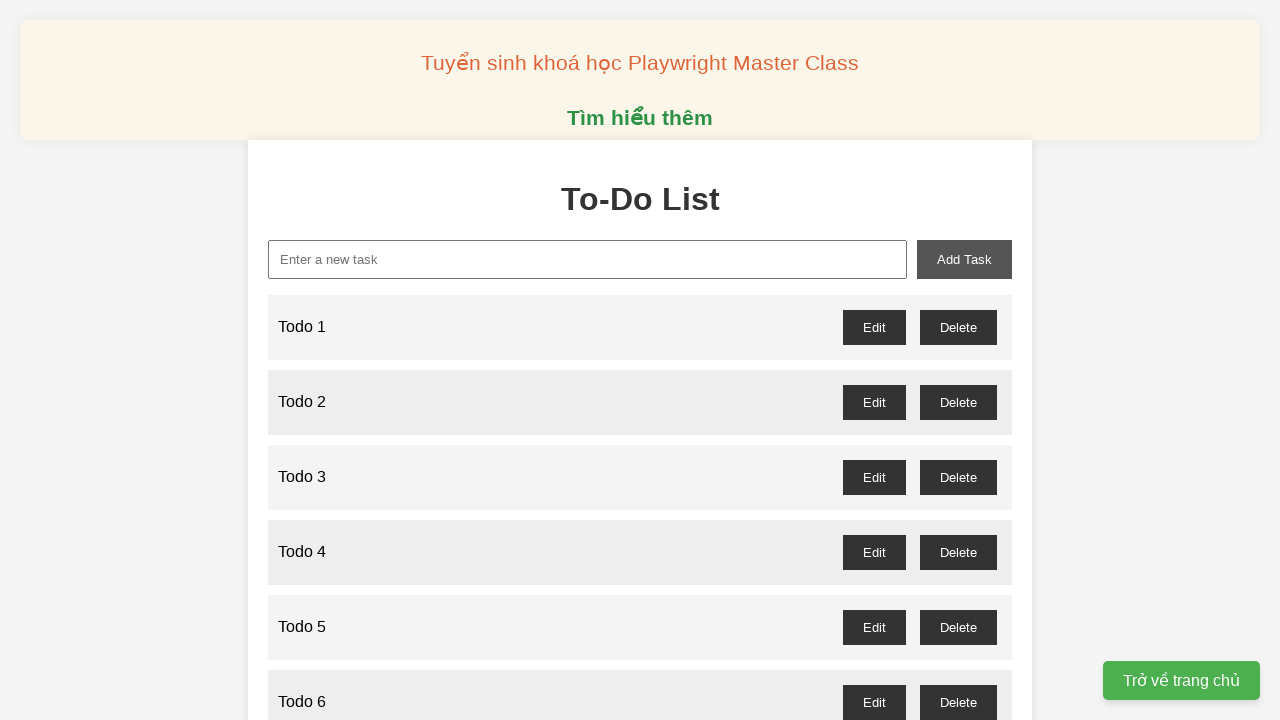

Filled input field with 'Todo 54' on xpath=//input[@id="new-task"]
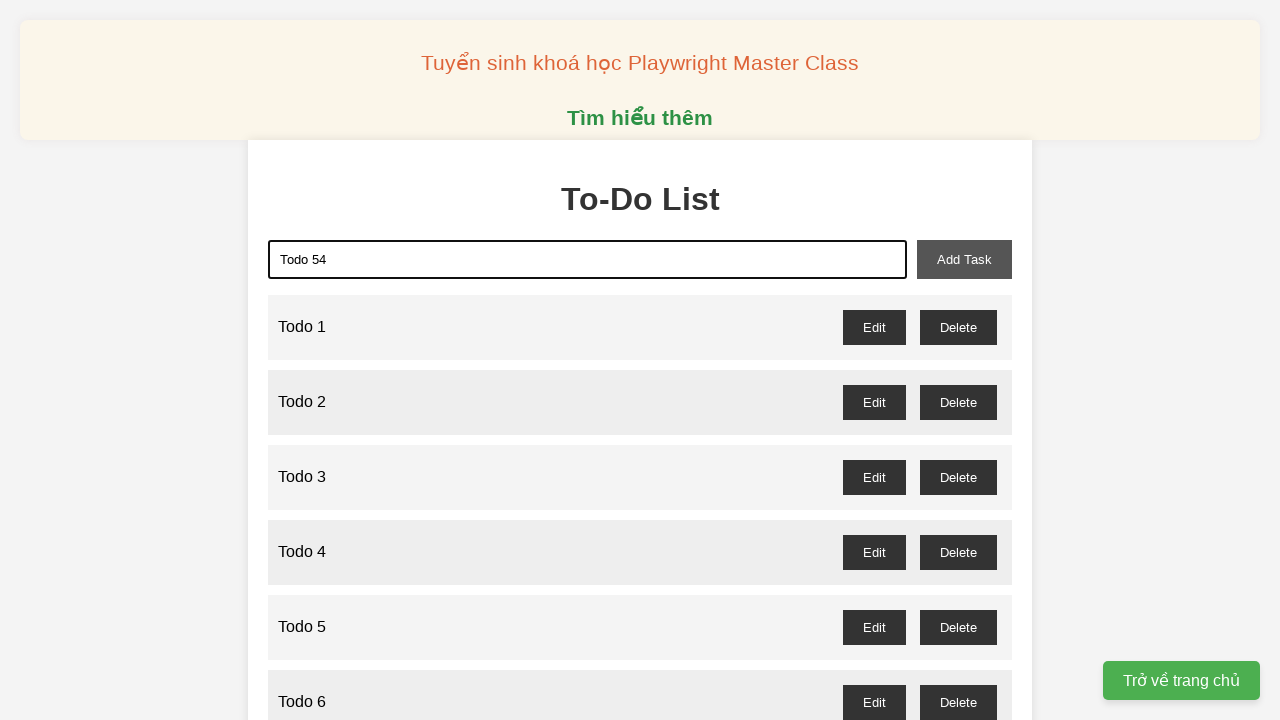

Clicked add-task button to add 'Todo 54' at (964, 259) on xpath=//button[@id="add-task"]
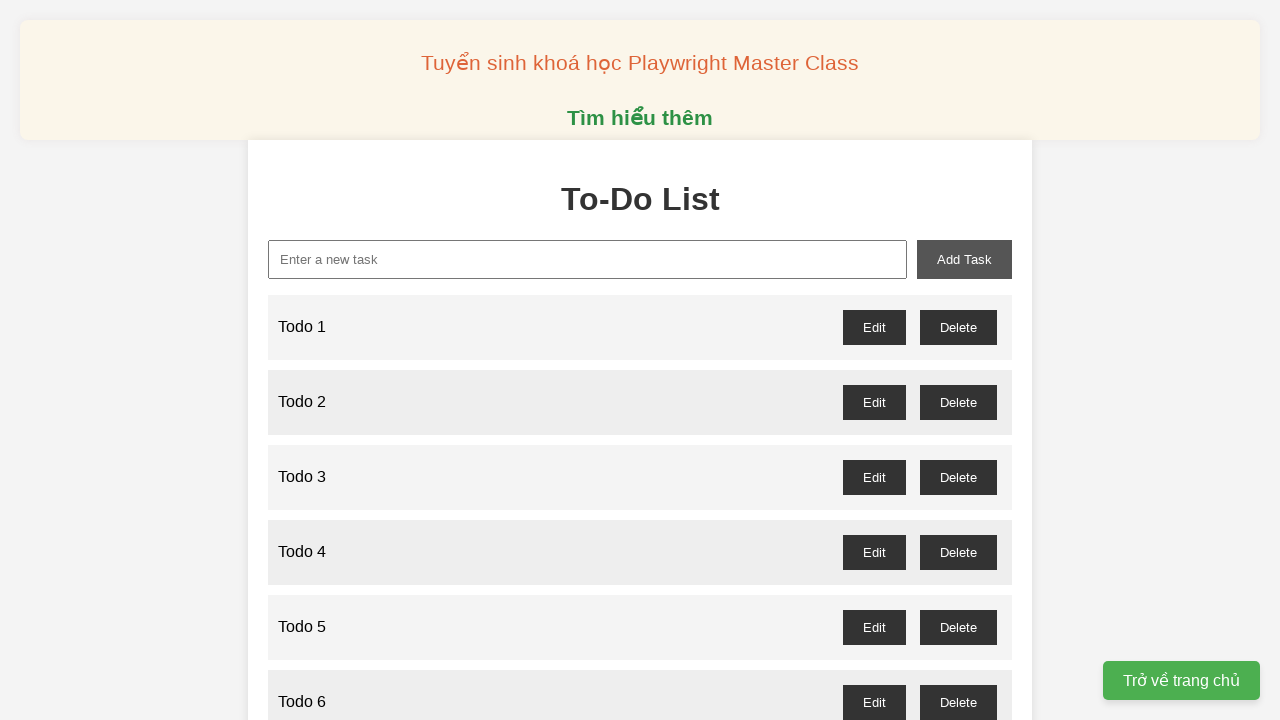

Filled input field with 'Todo 55' on xpath=//input[@id="new-task"]
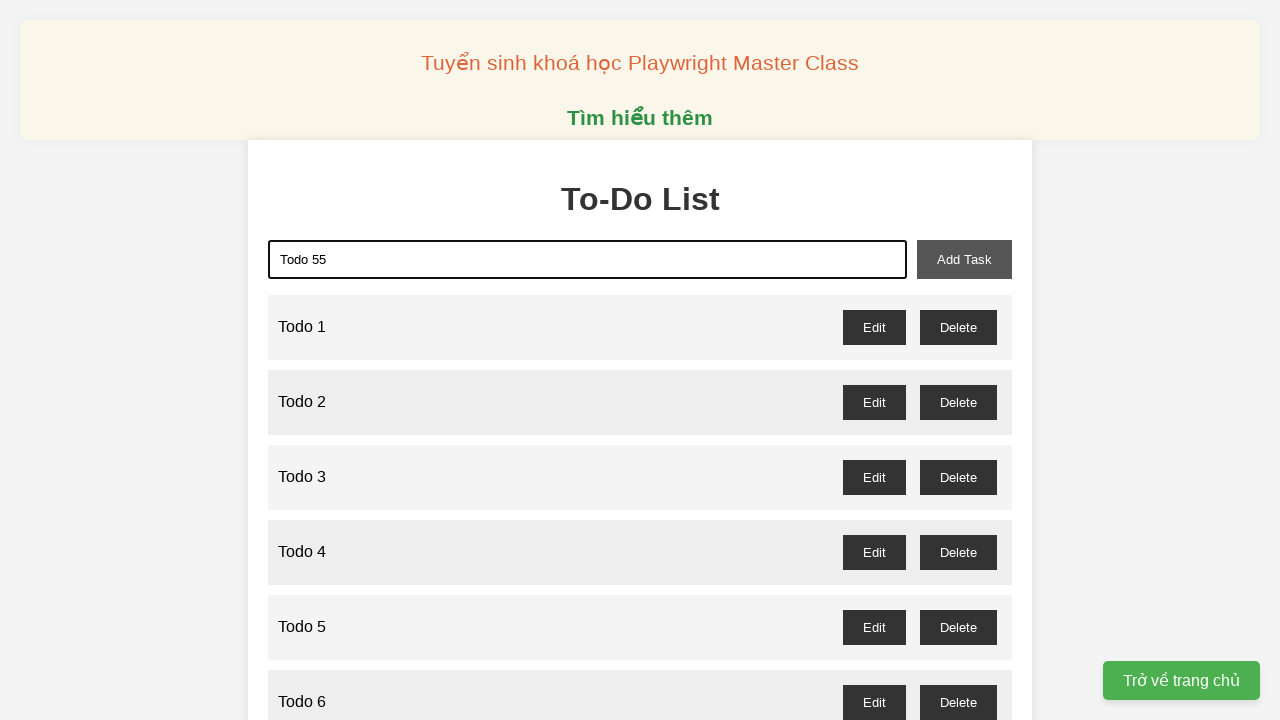

Clicked add-task button to add 'Todo 55' at (964, 259) on xpath=//button[@id="add-task"]
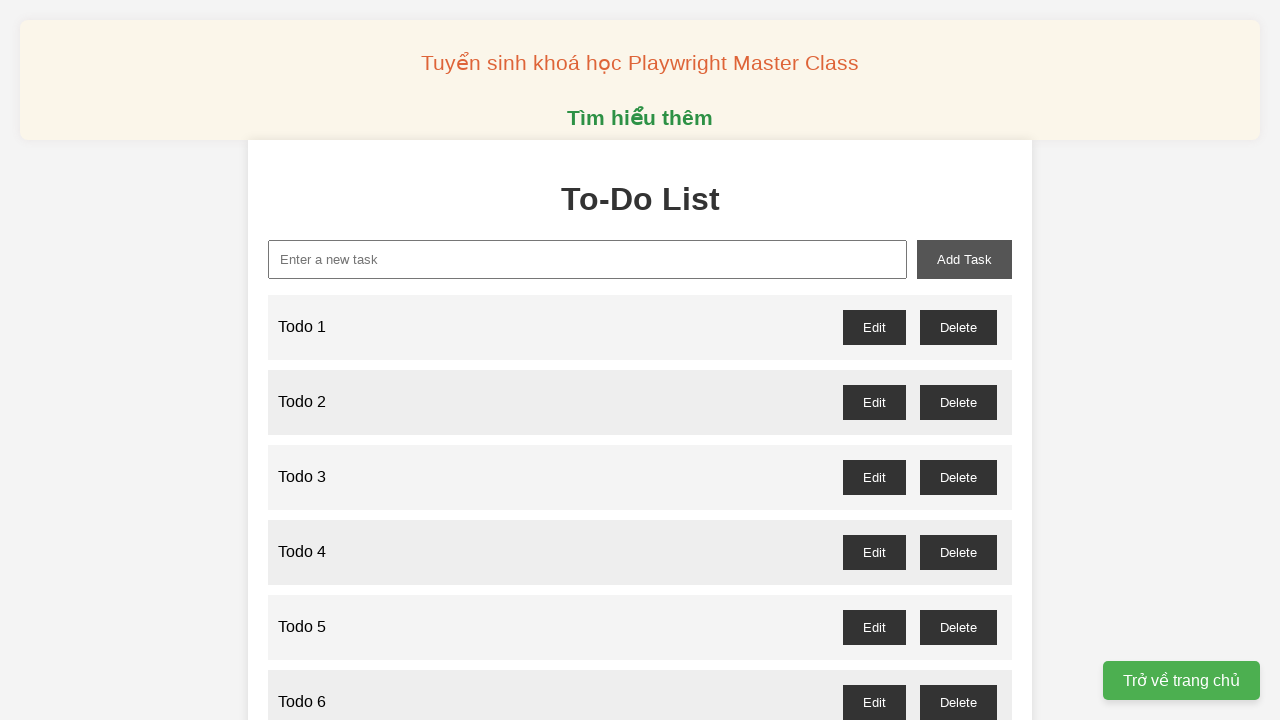

Filled input field with 'Todo 56' on xpath=//input[@id="new-task"]
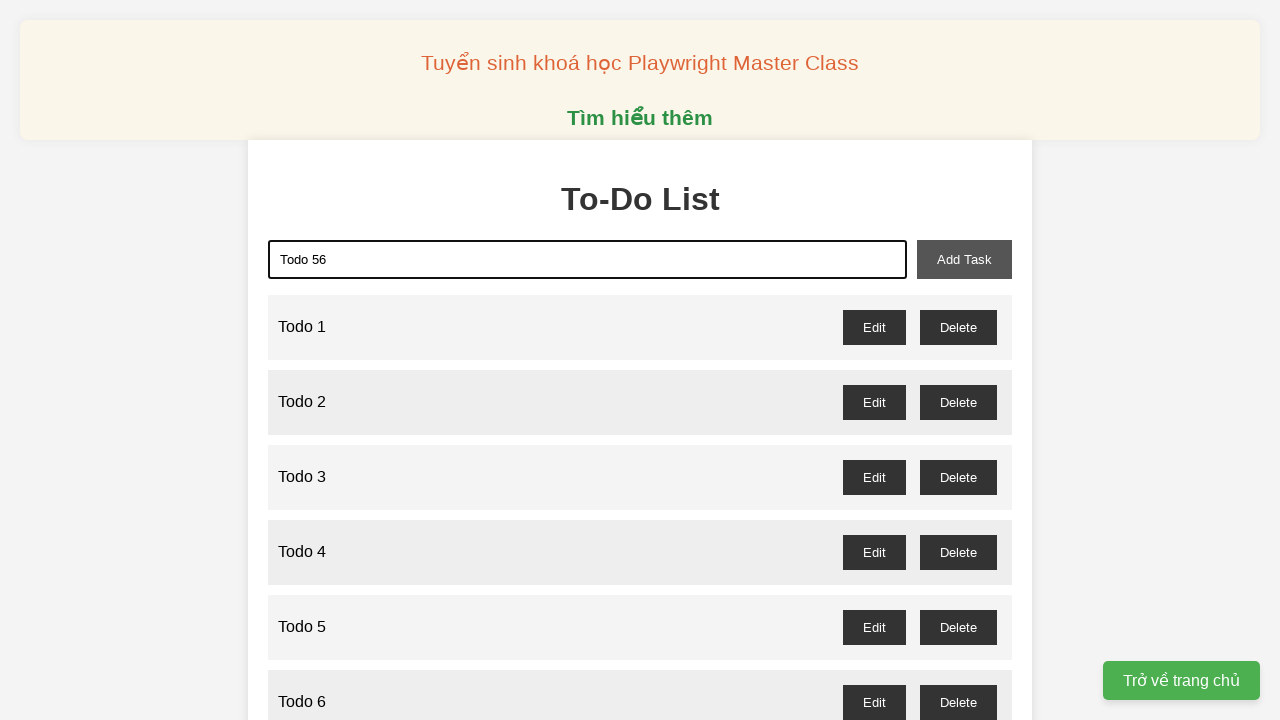

Clicked add-task button to add 'Todo 56' at (964, 259) on xpath=//button[@id="add-task"]
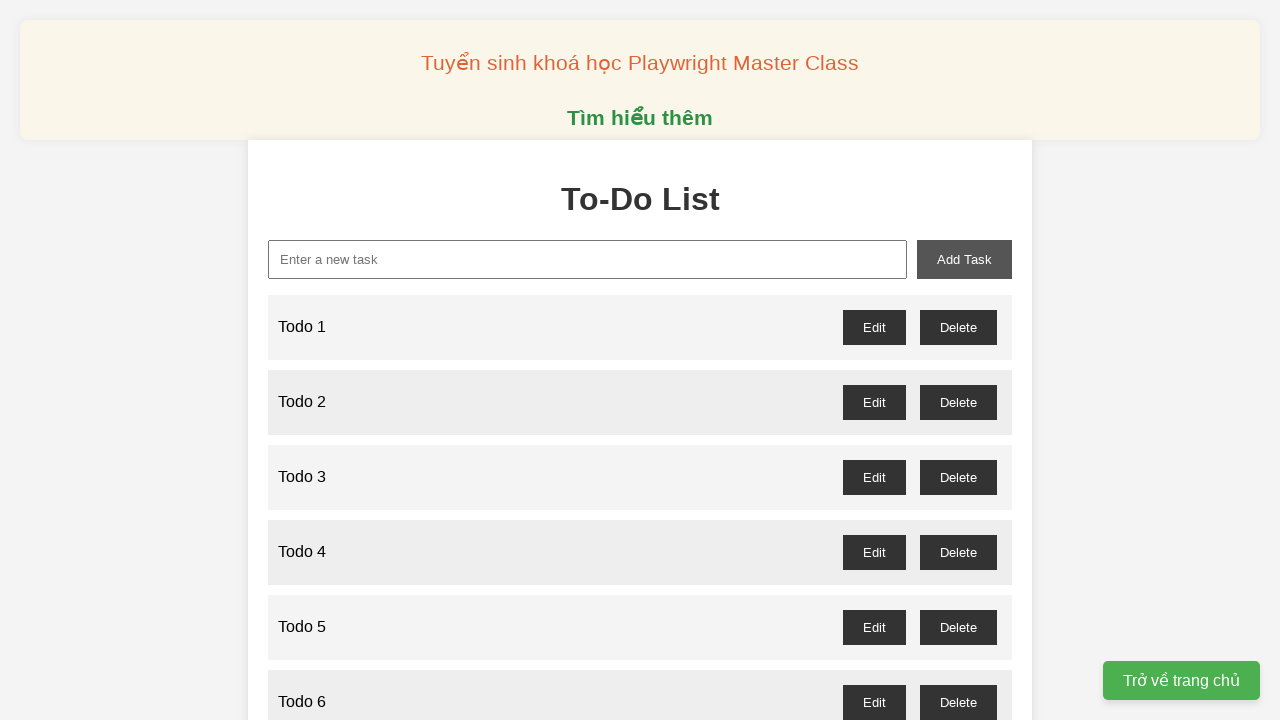

Filled input field with 'Todo 57' on xpath=//input[@id="new-task"]
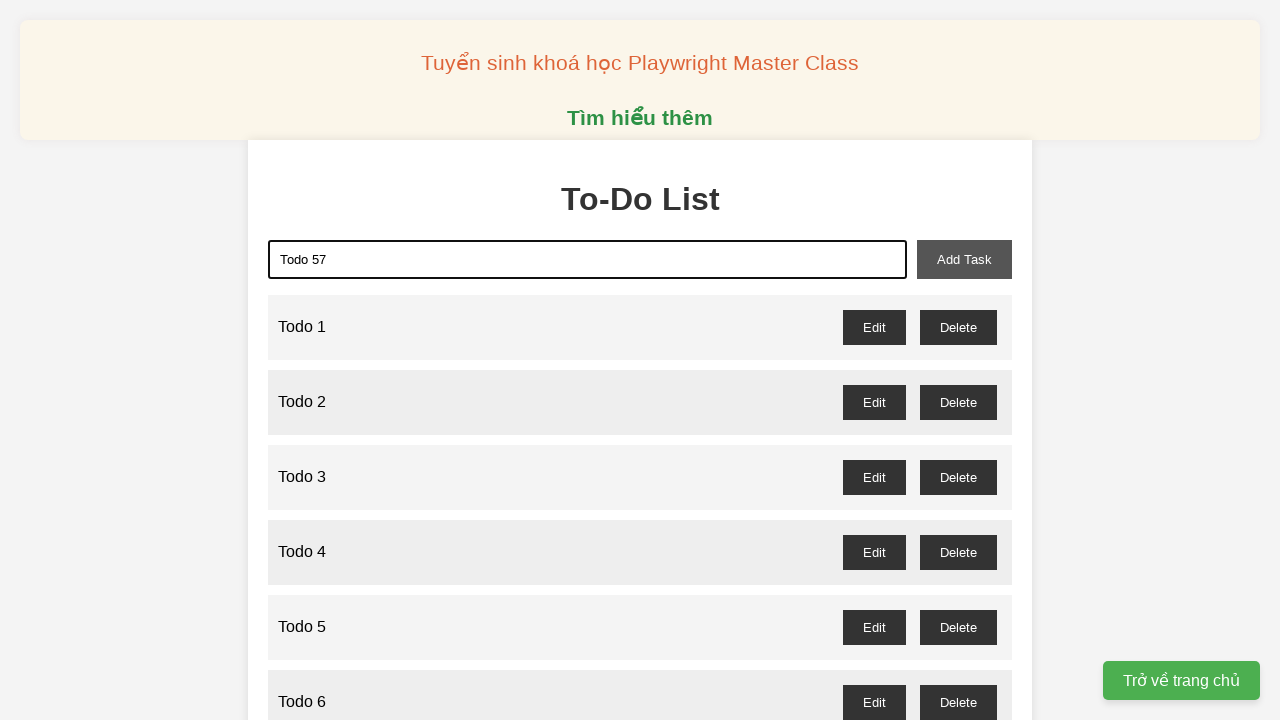

Clicked add-task button to add 'Todo 57' at (964, 259) on xpath=//button[@id="add-task"]
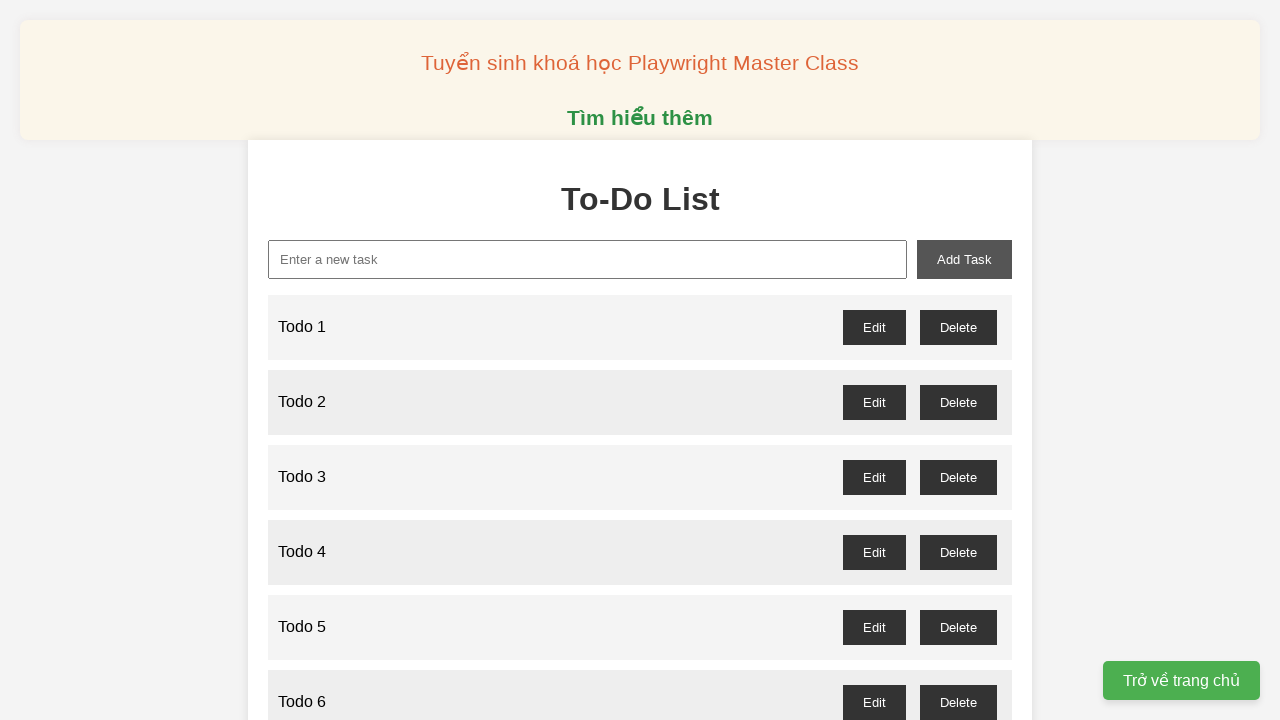

Filled input field with 'Todo 58' on xpath=//input[@id="new-task"]
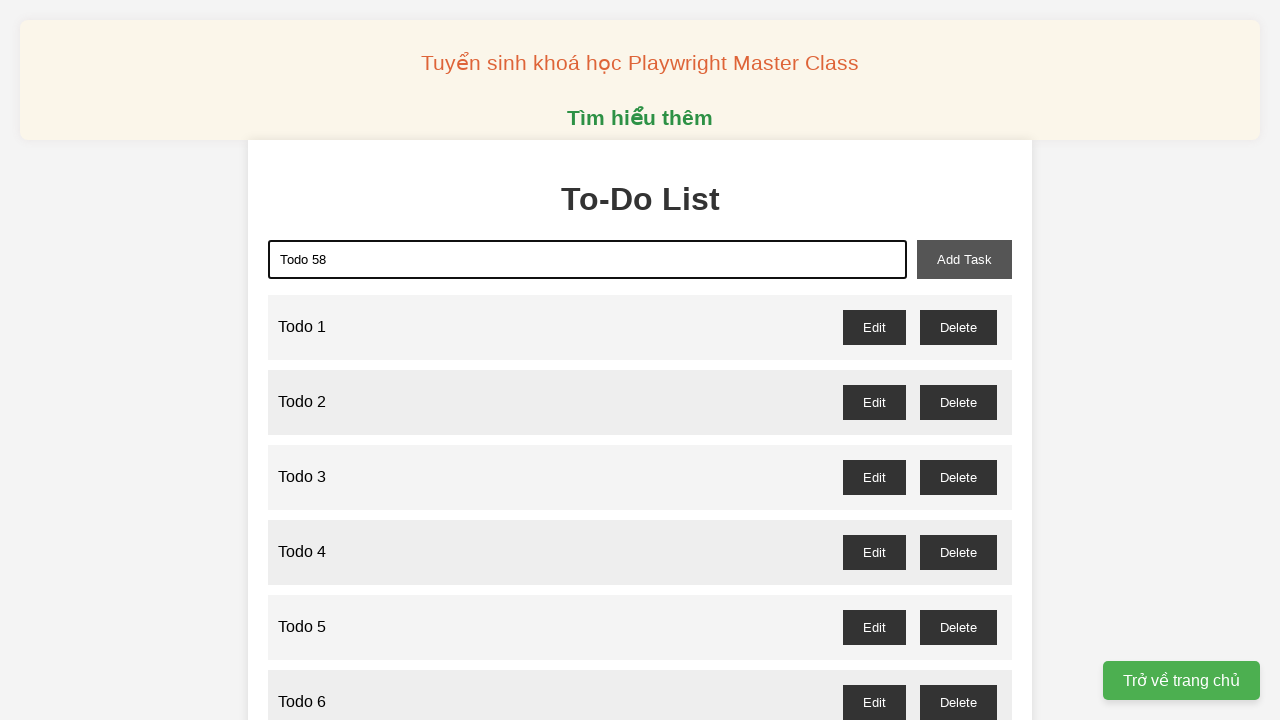

Clicked add-task button to add 'Todo 58' at (964, 259) on xpath=//button[@id="add-task"]
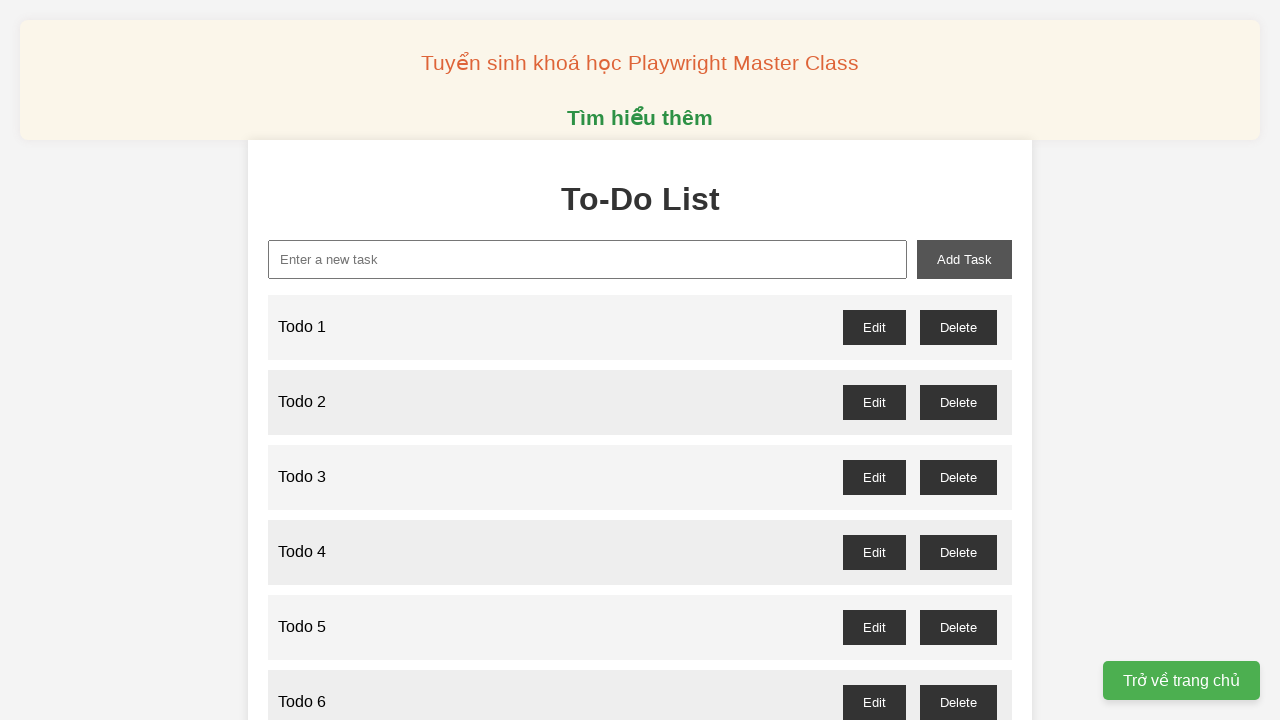

Filled input field with 'Todo 59' on xpath=//input[@id="new-task"]
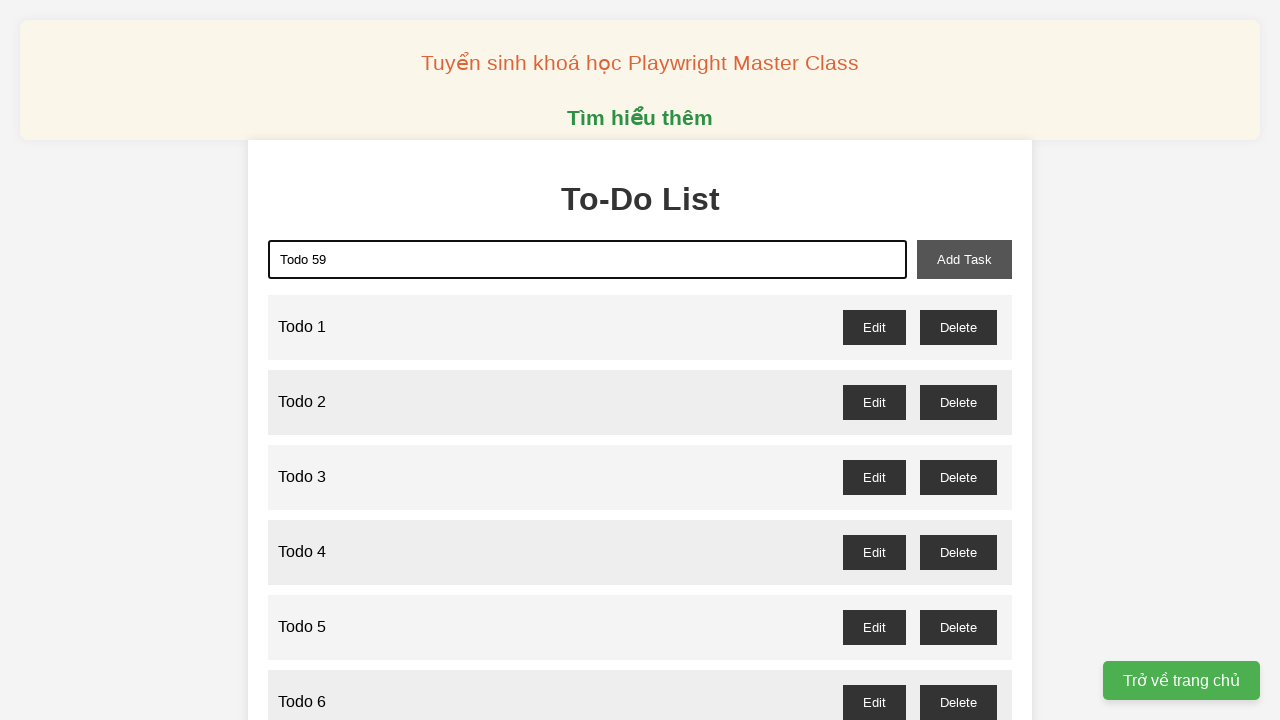

Clicked add-task button to add 'Todo 59' at (964, 259) on xpath=//button[@id="add-task"]
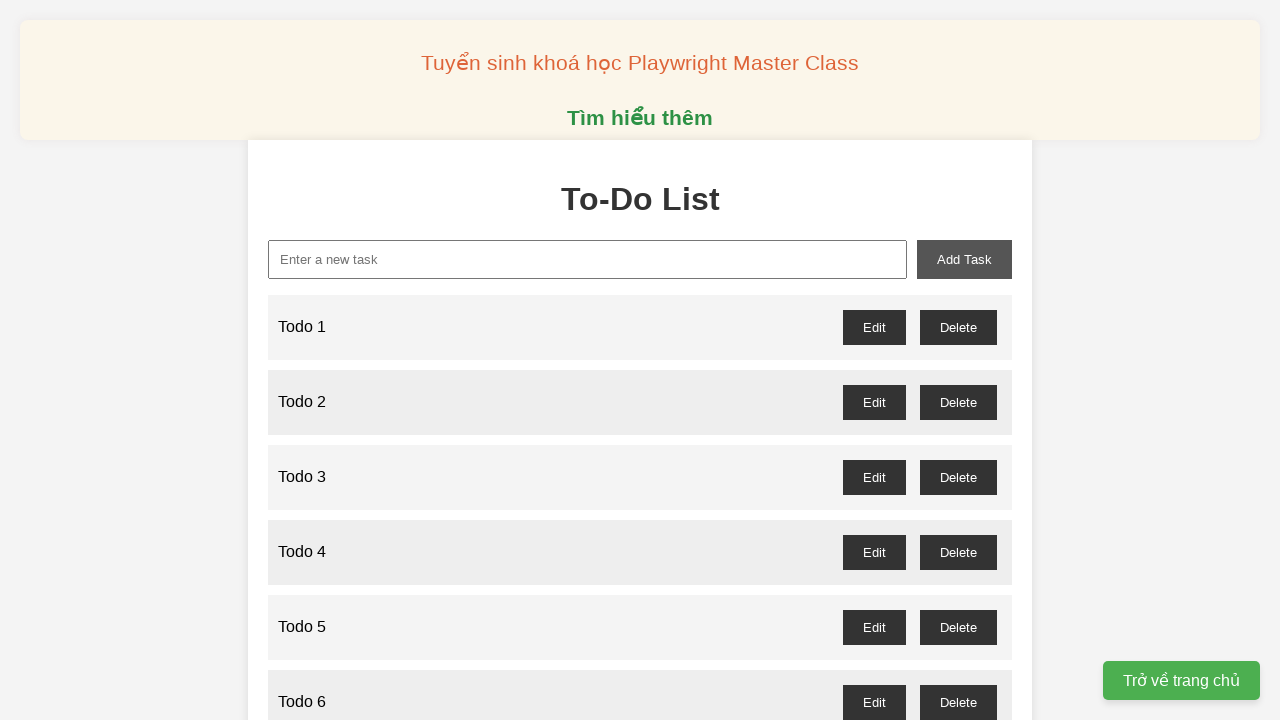

Filled input field with 'Todo 60' on xpath=//input[@id="new-task"]
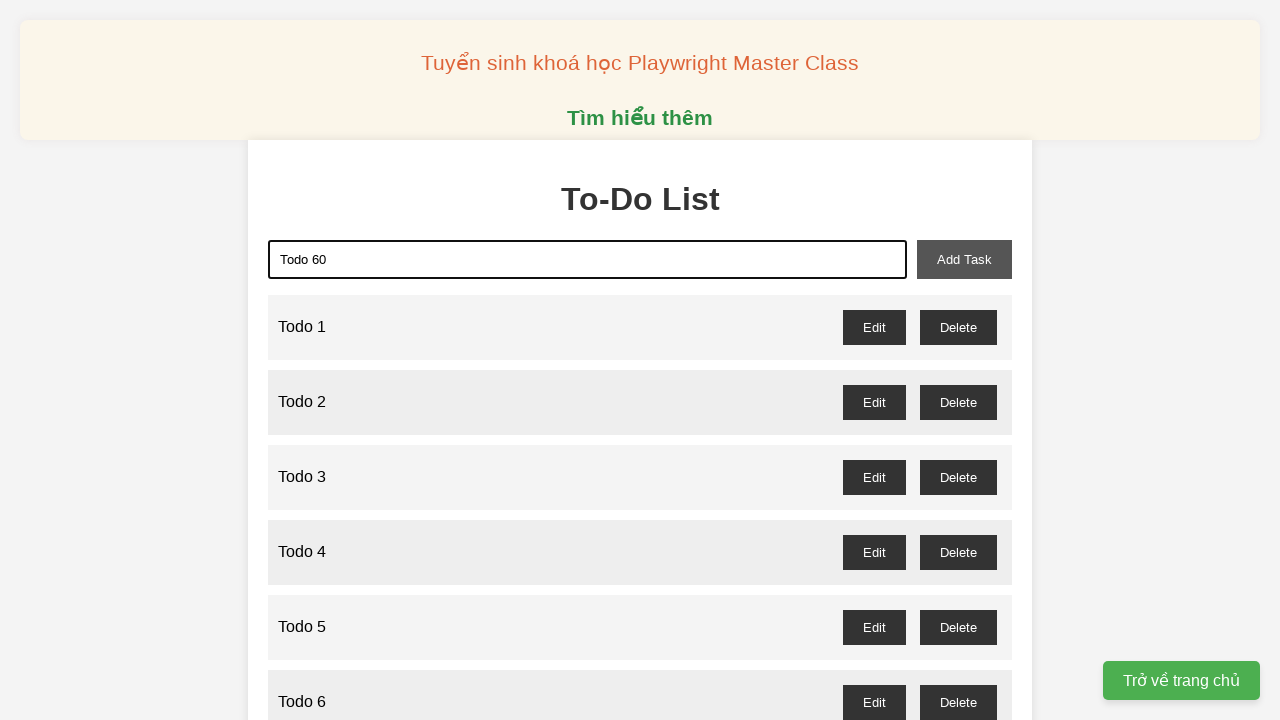

Clicked add-task button to add 'Todo 60' at (964, 259) on xpath=//button[@id="add-task"]
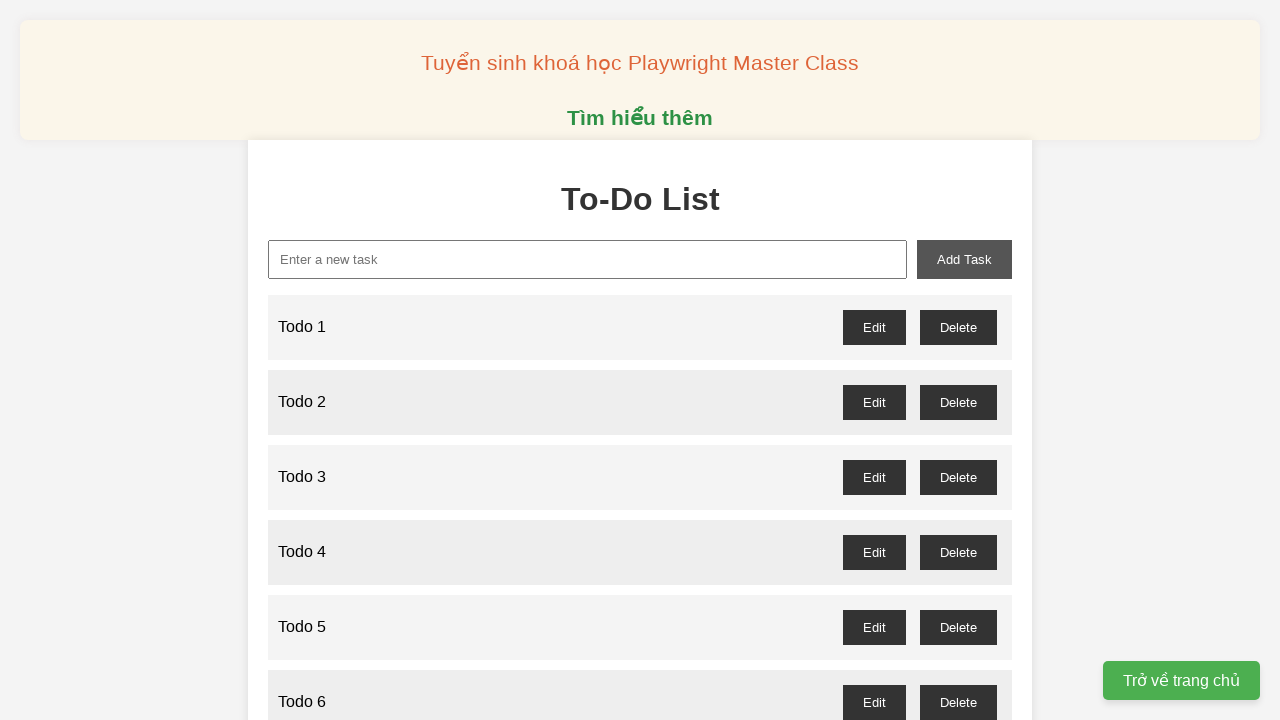

Filled input field with 'Todo 61' on xpath=//input[@id="new-task"]
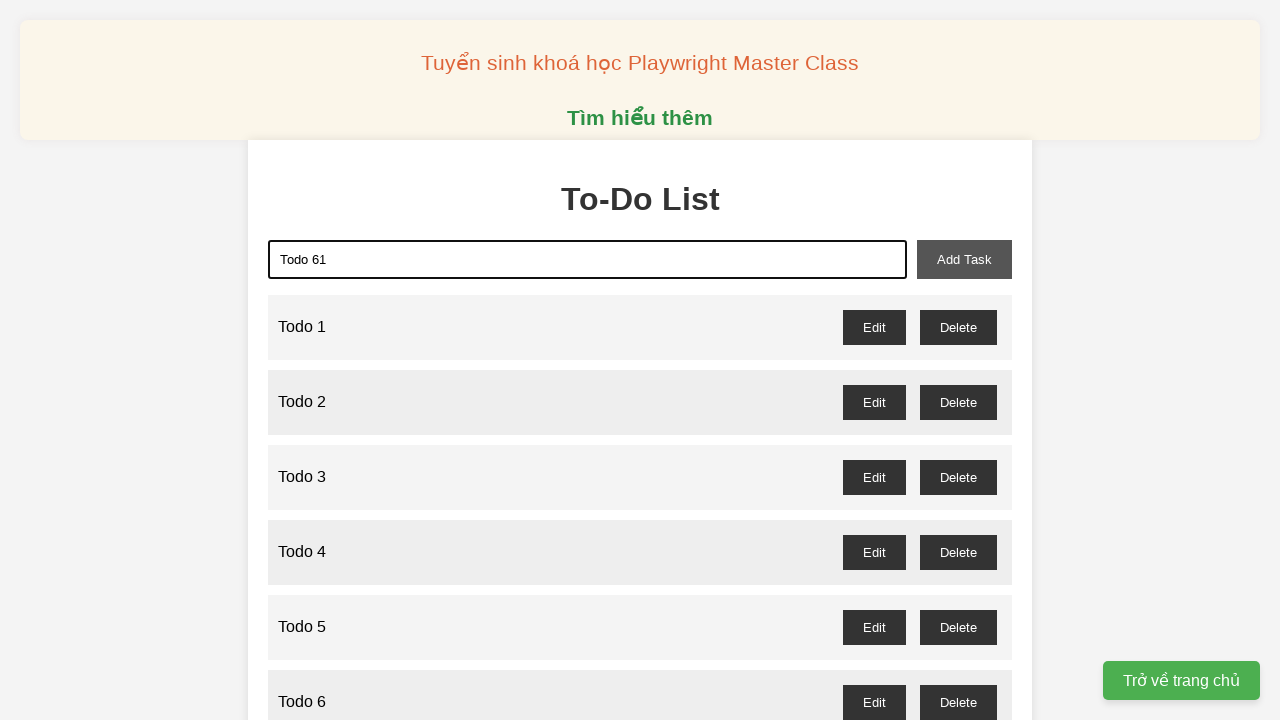

Clicked add-task button to add 'Todo 61' at (964, 259) on xpath=//button[@id="add-task"]
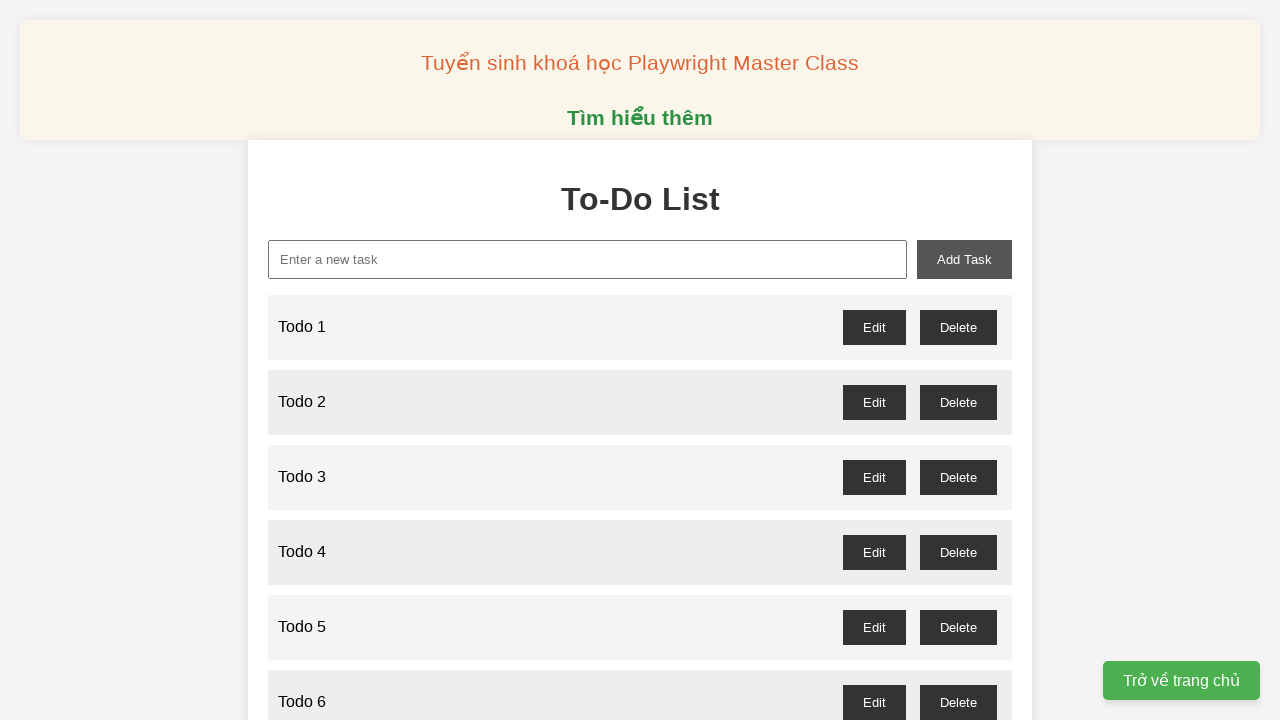

Filled input field with 'Todo 62' on xpath=//input[@id="new-task"]
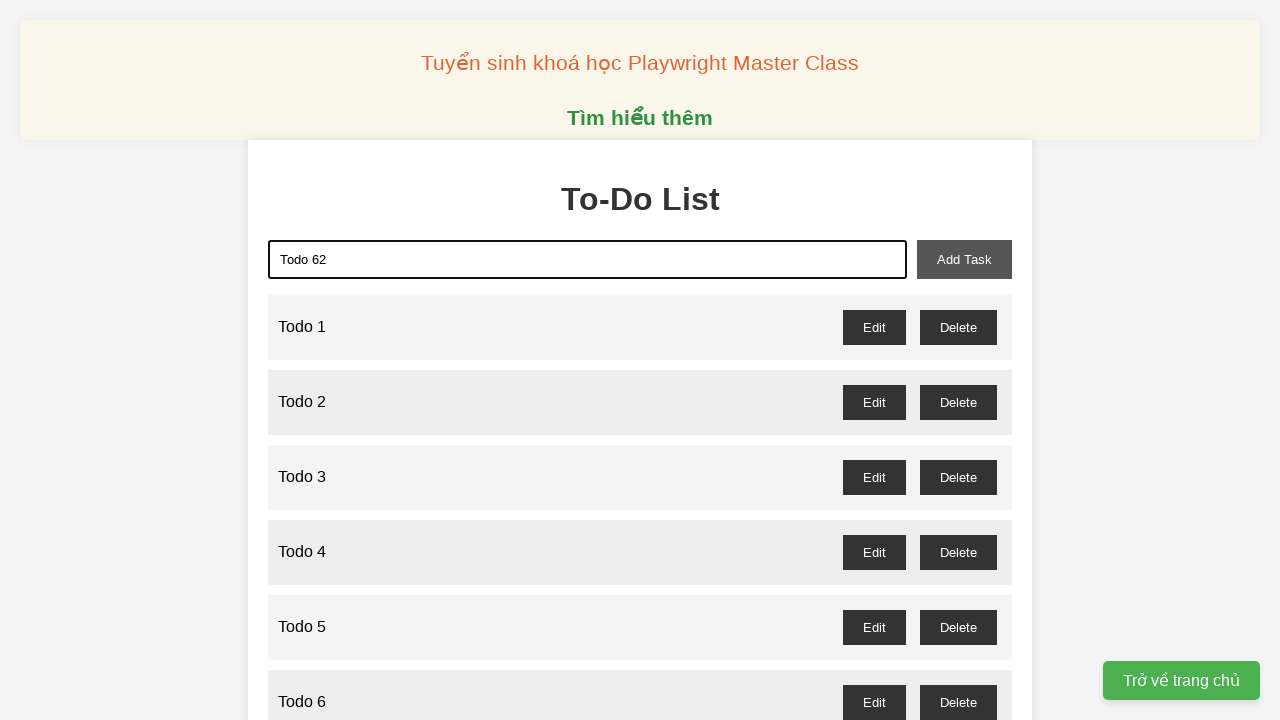

Clicked add-task button to add 'Todo 62' at (964, 259) on xpath=//button[@id="add-task"]
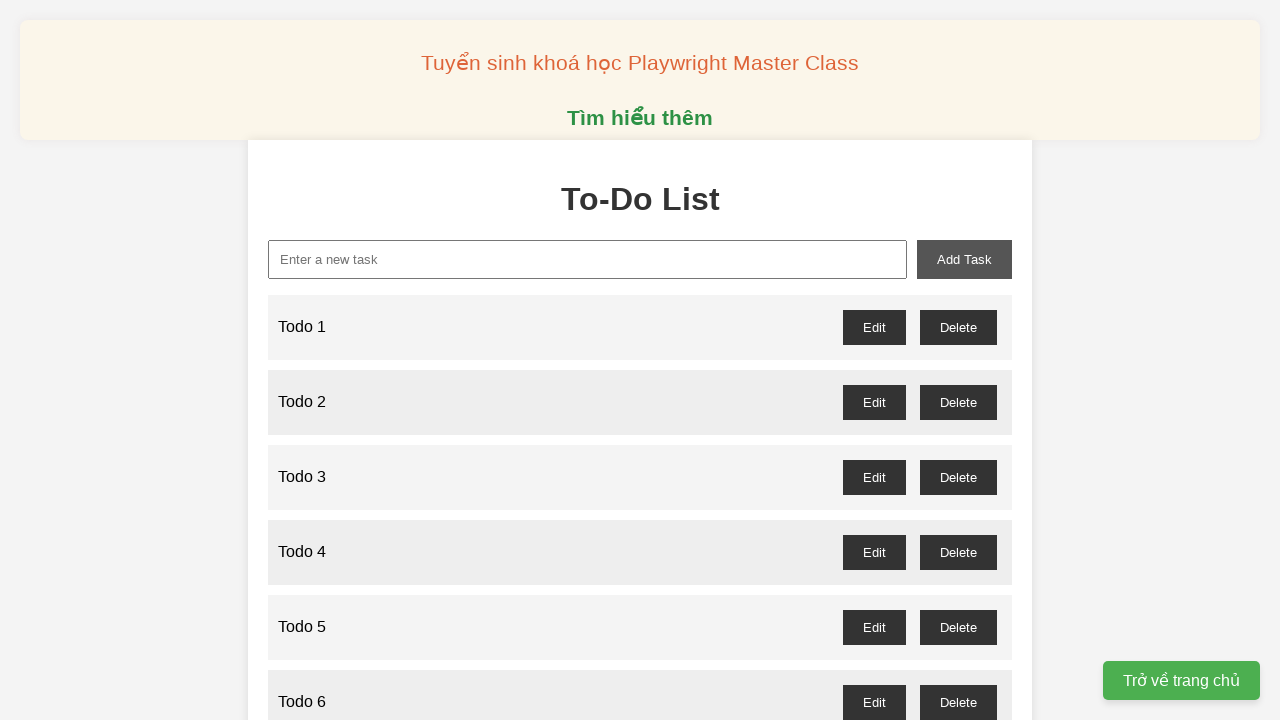

Filled input field with 'Todo 63' on xpath=//input[@id="new-task"]
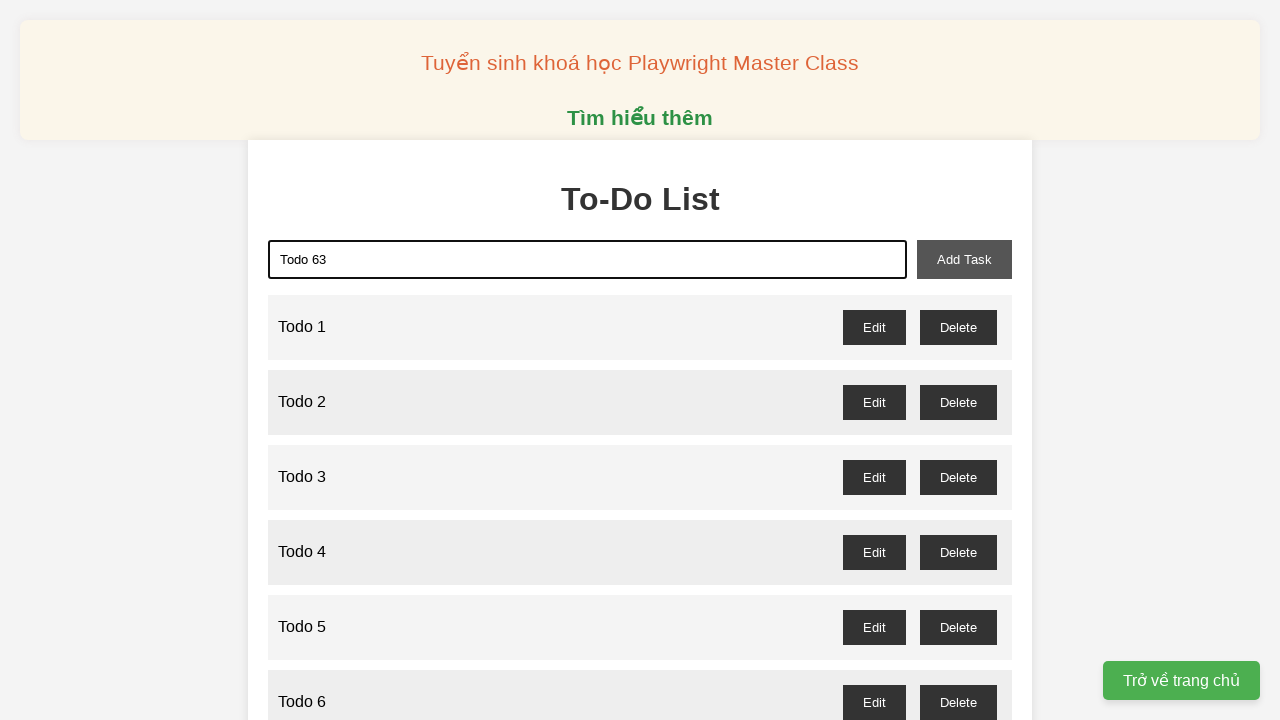

Clicked add-task button to add 'Todo 63' at (964, 259) on xpath=//button[@id="add-task"]
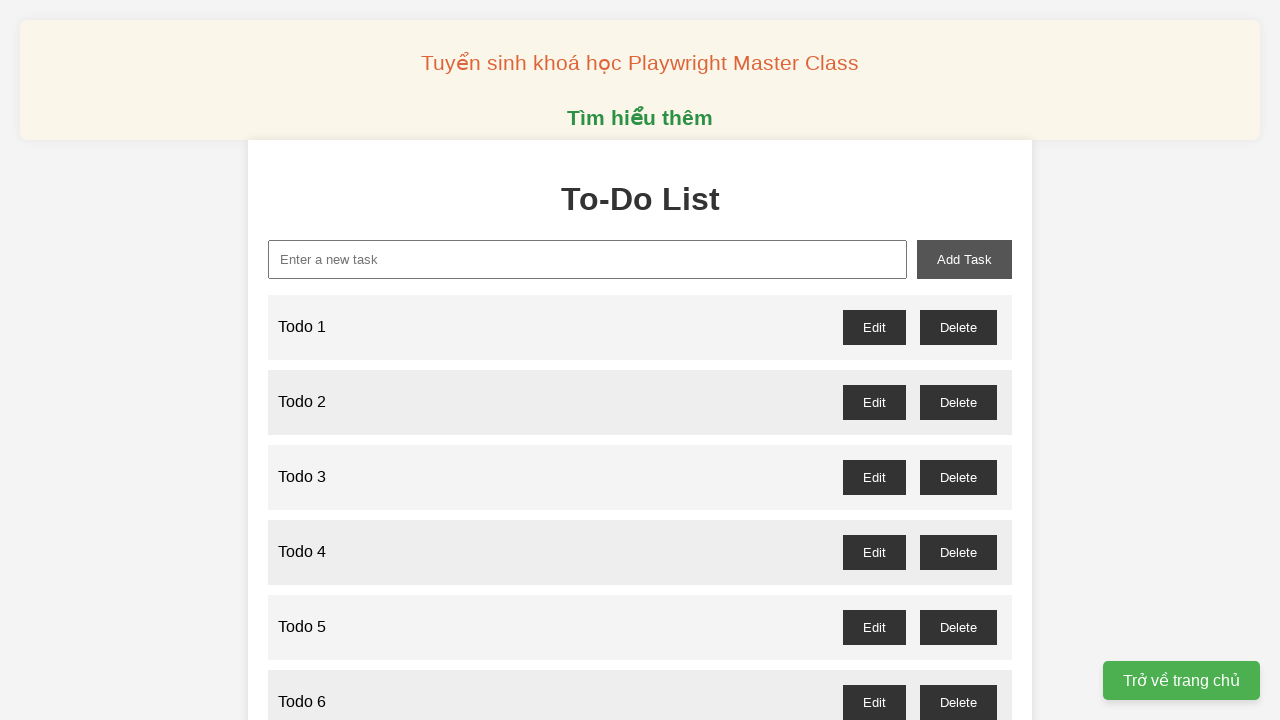

Filled input field with 'Todo 64' on xpath=//input[@id="new-task"]
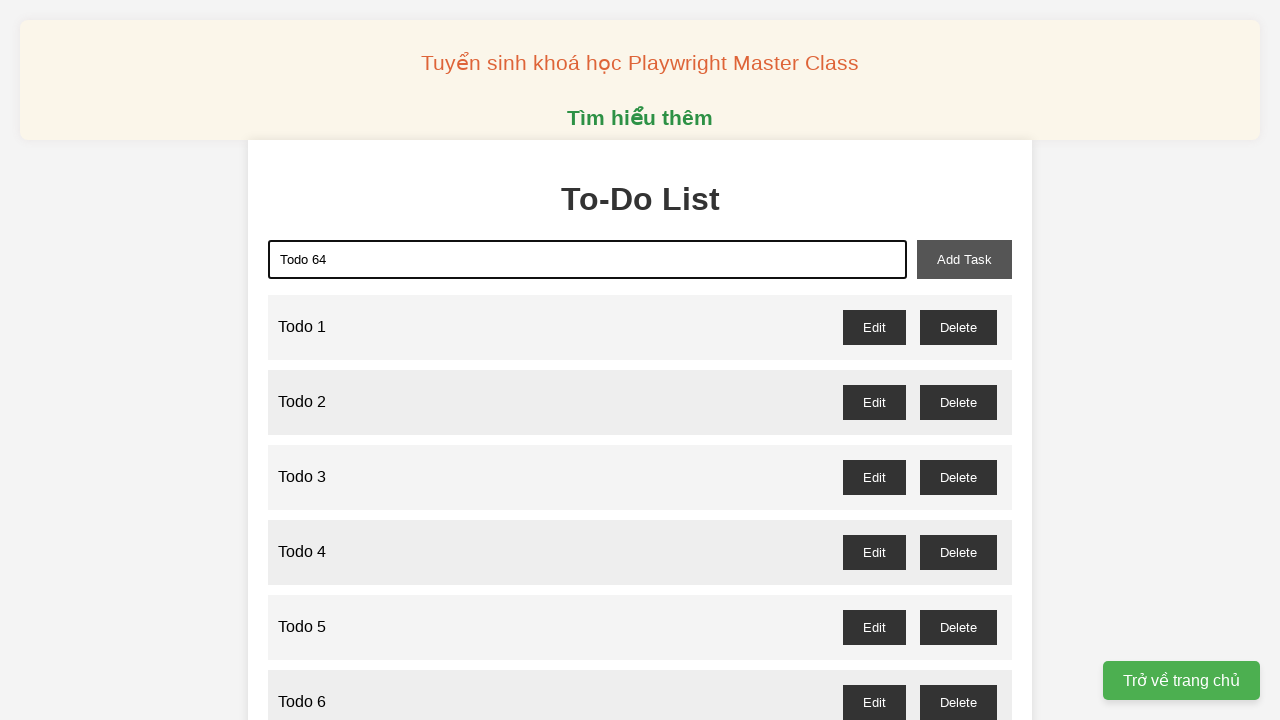

Clicked add-task button to add 'Todo 64' at (964, 259) on xpath=//button[@id="add-task"]
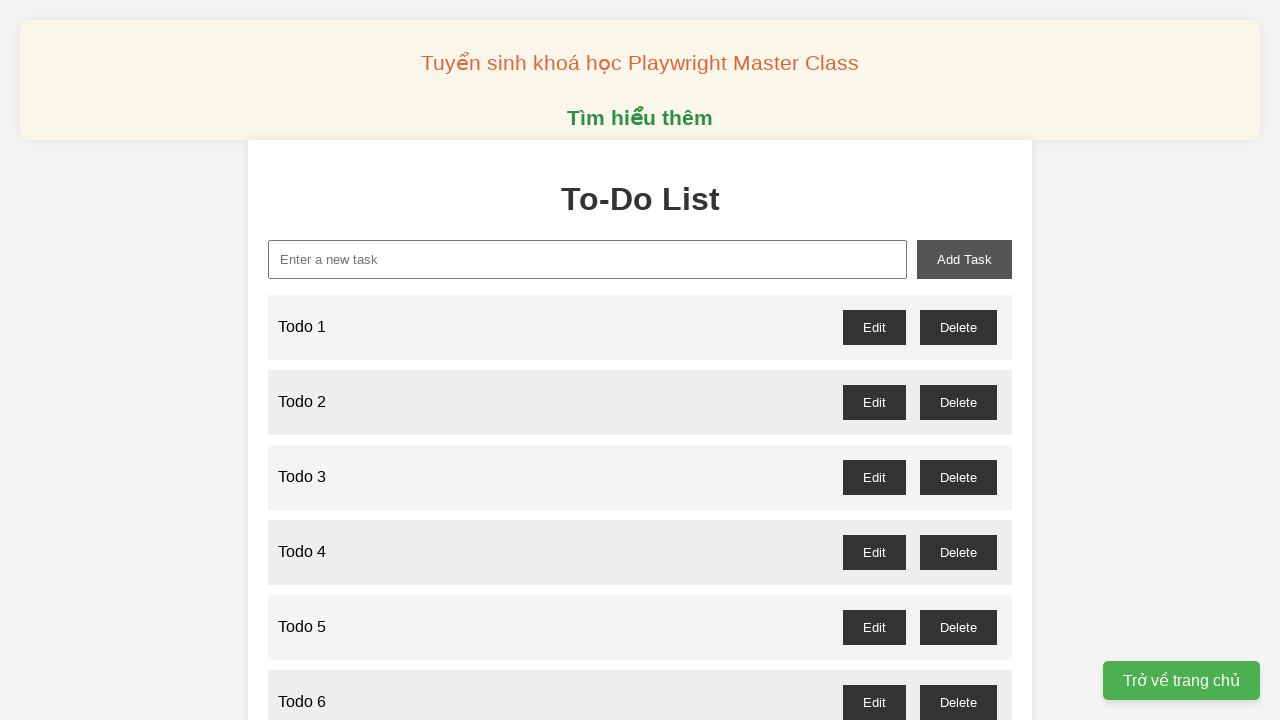

Filled input field with 'Todo 65' on xpath=//input[@id="new-task"]
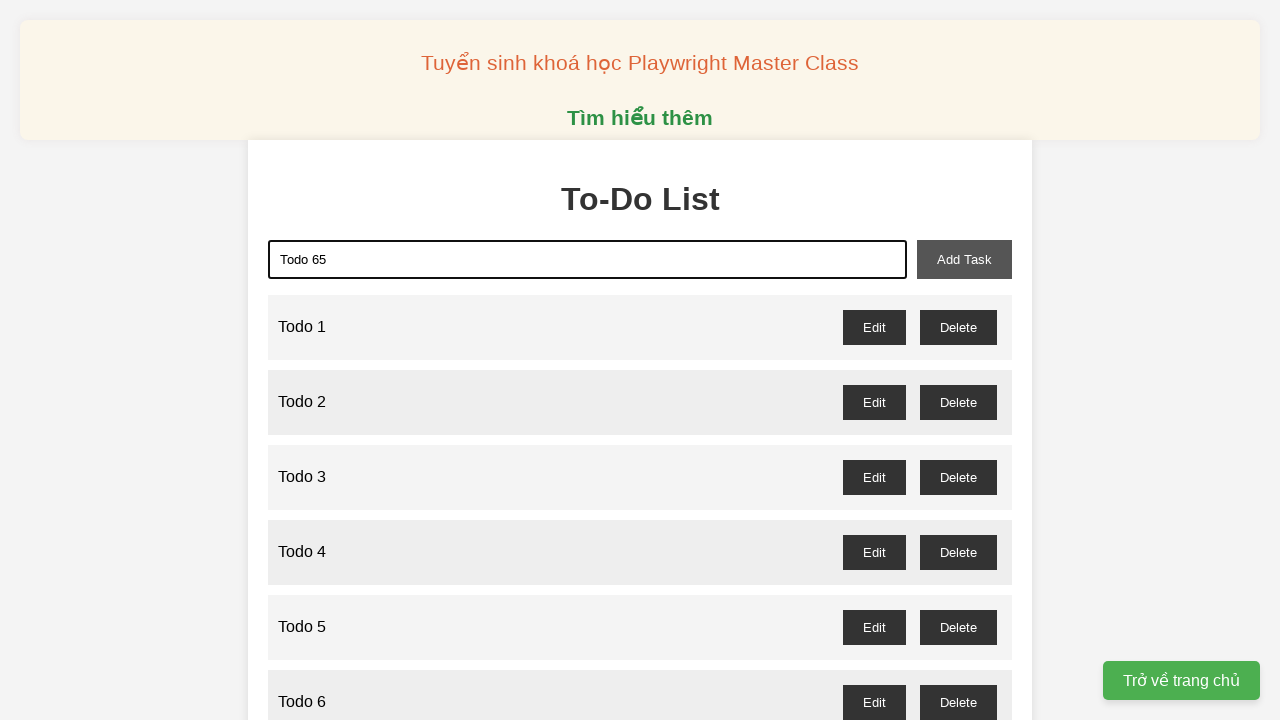

Clicked add-task button to add 'Todo 65' at (964, 259) on xpath=//button[@id="add-task"]
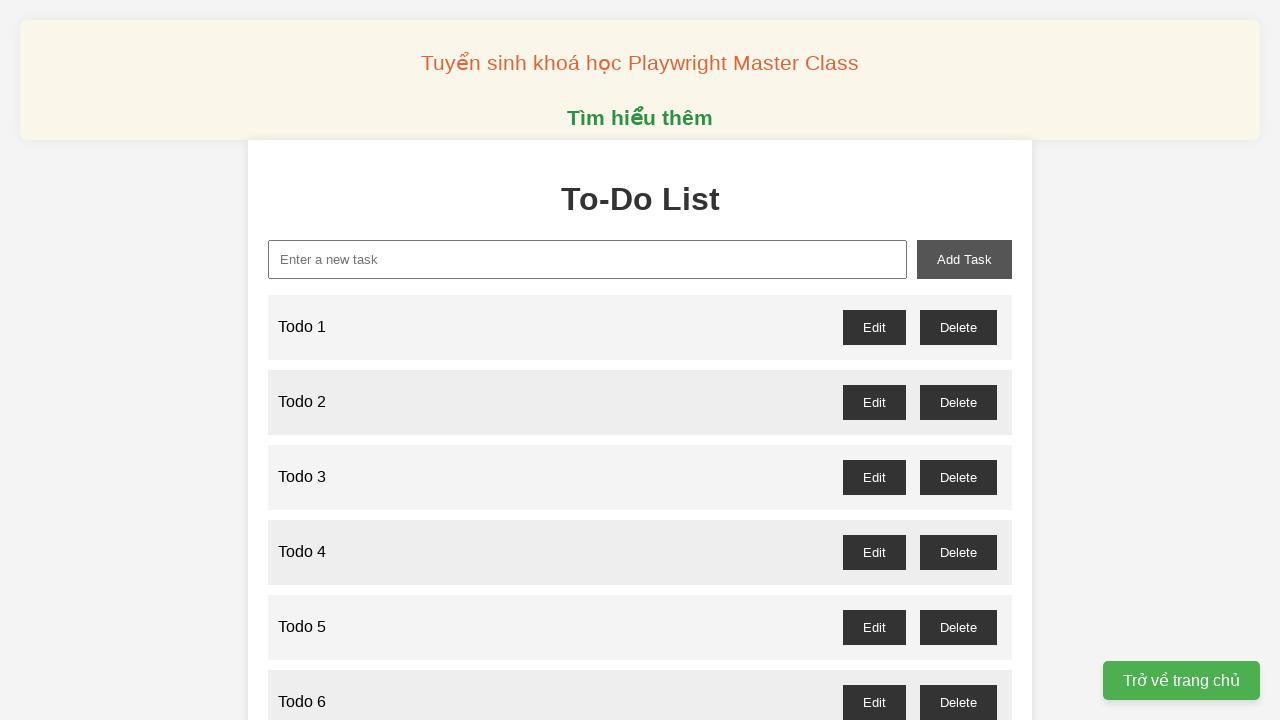

Filled input field with 'Todo 66' on xpath=//input[@id="new-task"]
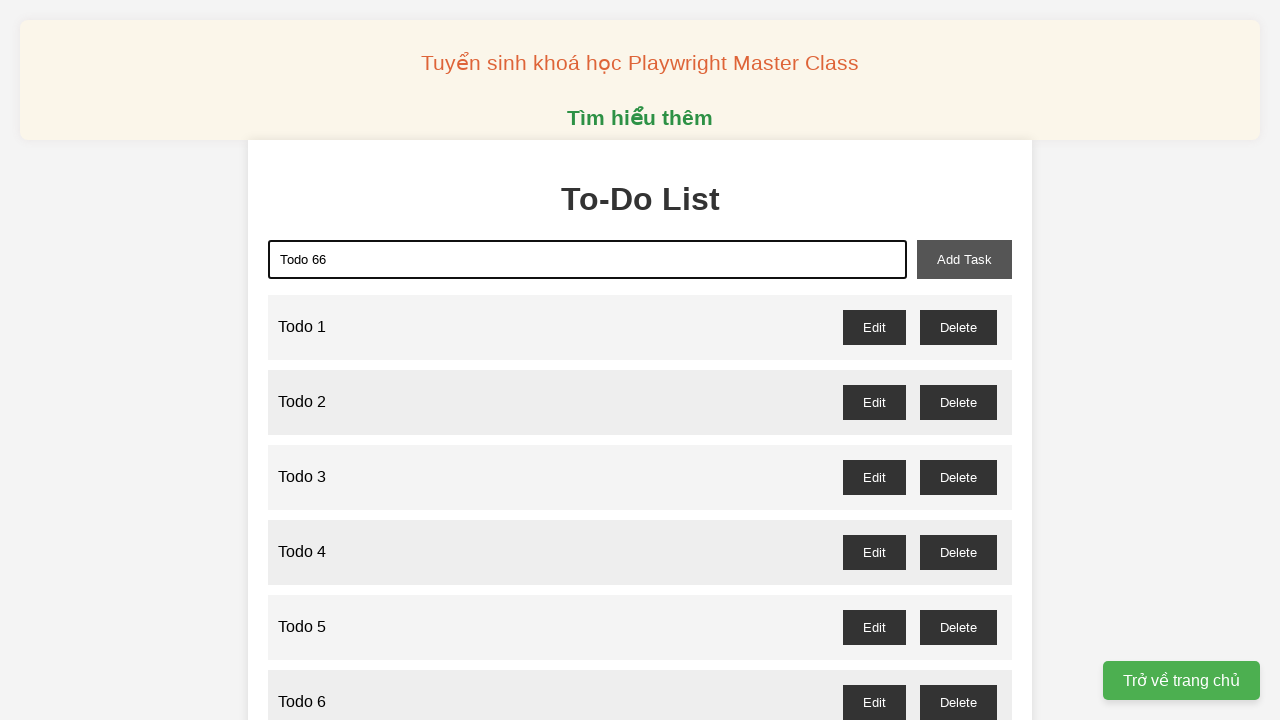

Clicked add-task button to add 'Todo 66' at (964, 259) on xpath=//button[@id="add-task"]
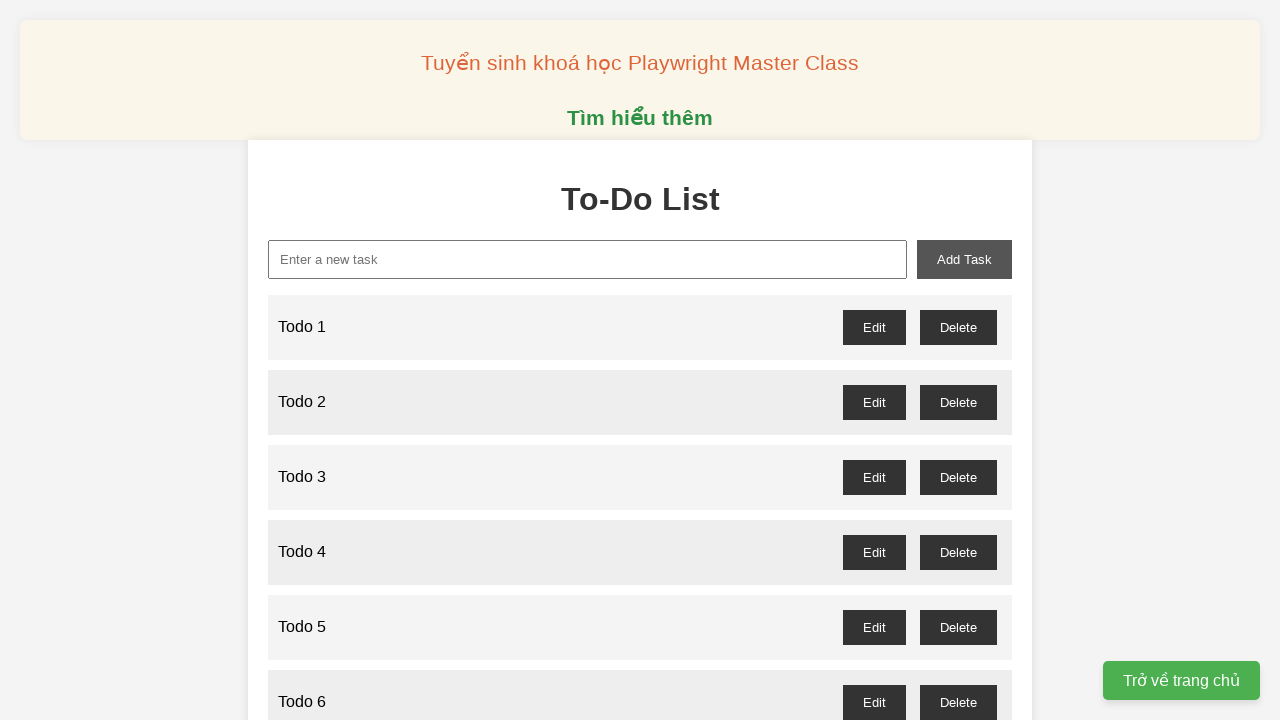

Filled input field with 'Todo 67' on xpath=//input[@id="new-task"]
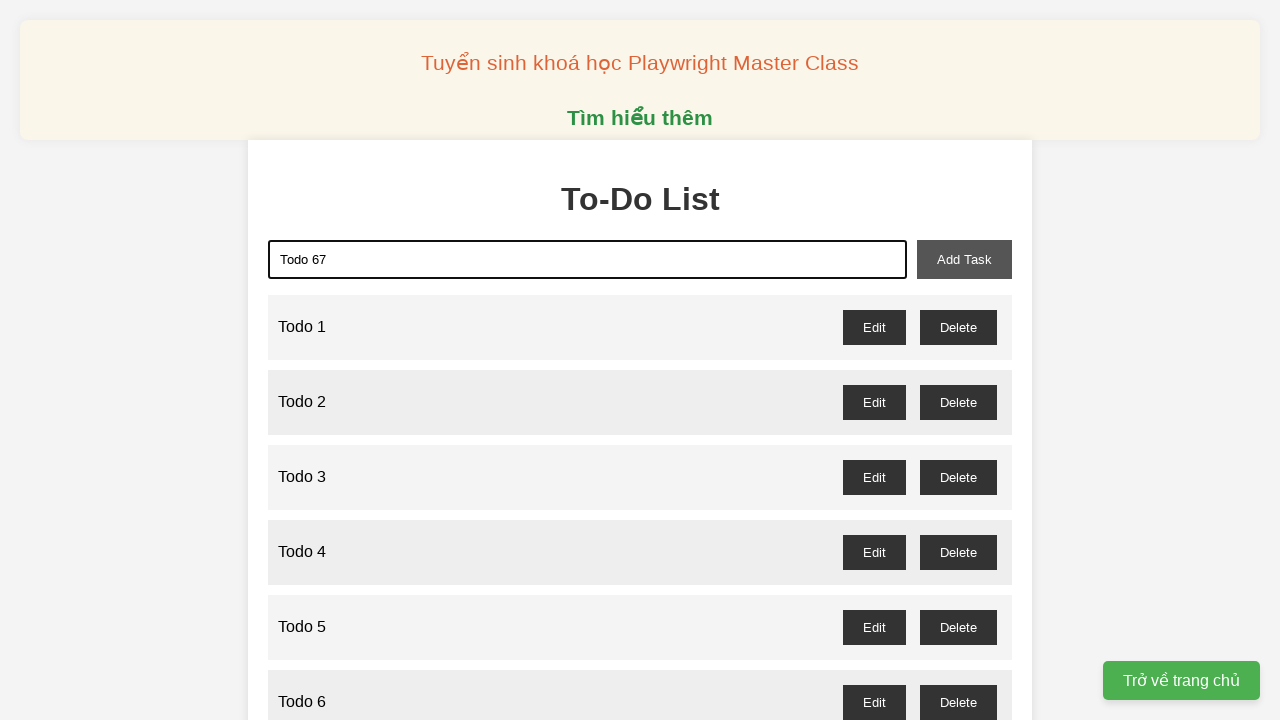

Clicked add-task button to add 'Todo 67' at (964, 259) on xpath=//button[@id="add-task"]
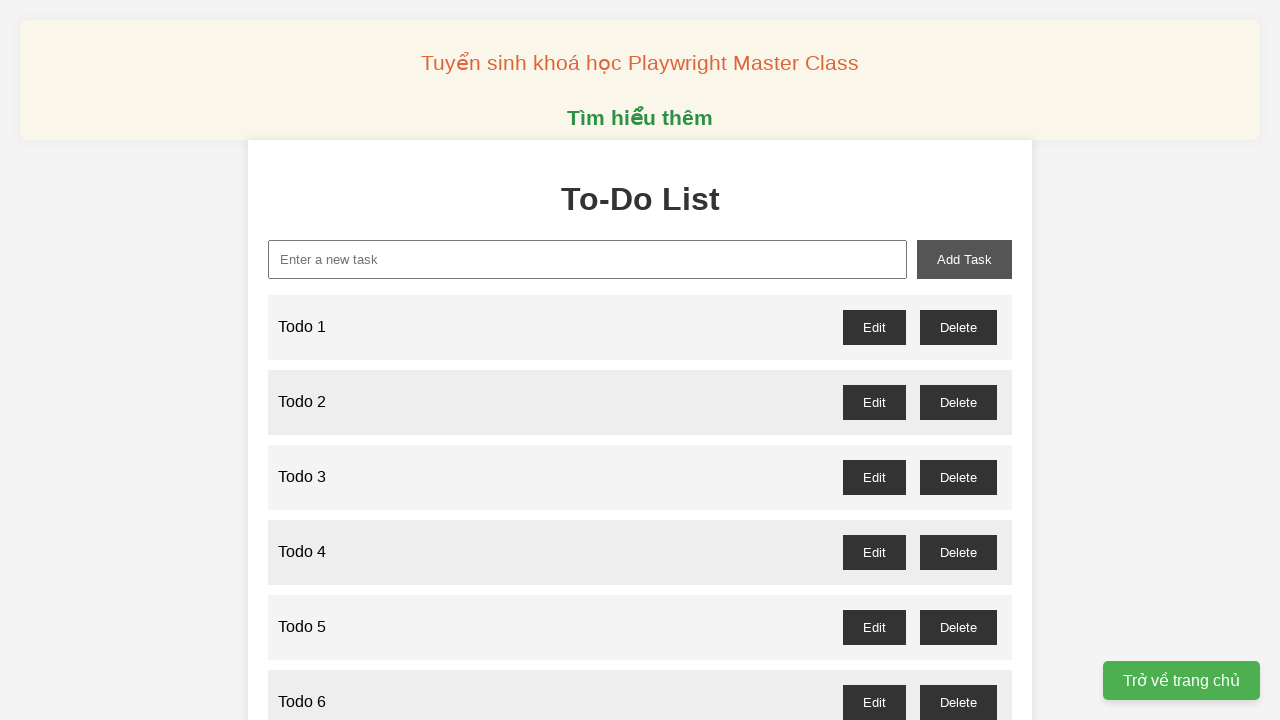

Filled input field with 'Todo 68' on xpath=//input[@id="new-task"]
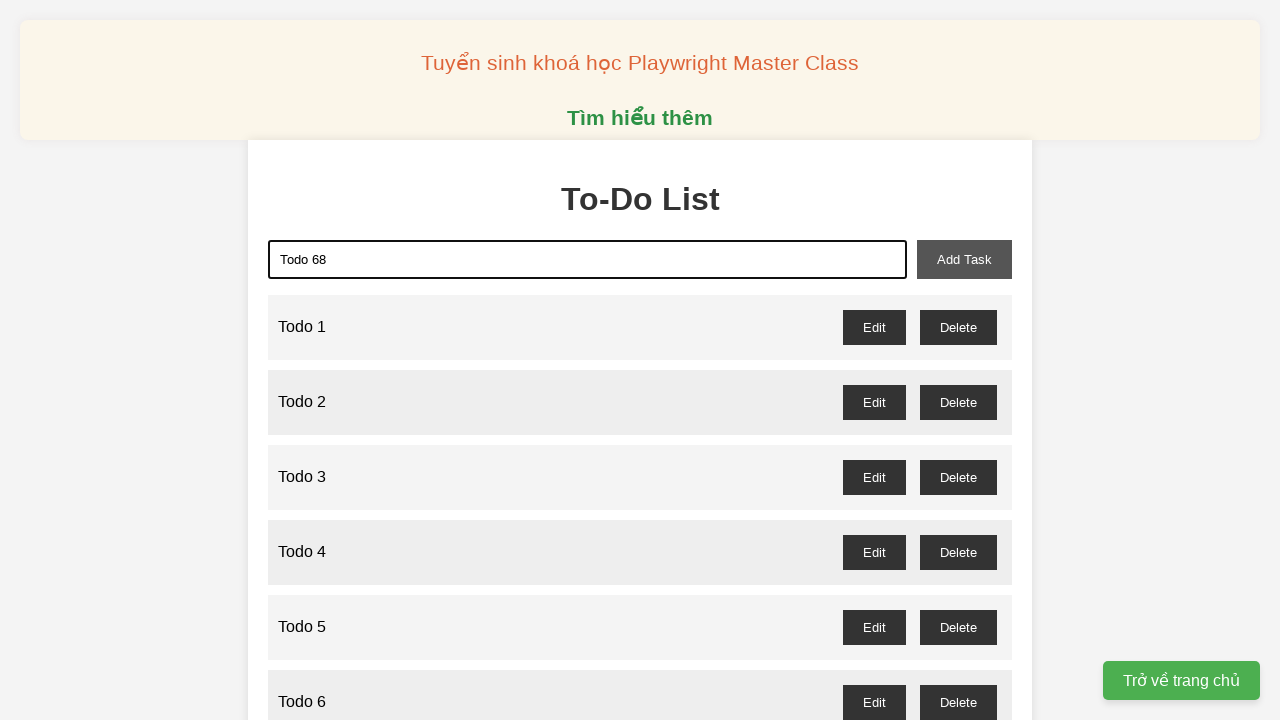

Clicked add-task button to add 'Todo 68' at (964, 259) on xpath=//button[@id="add-task"]
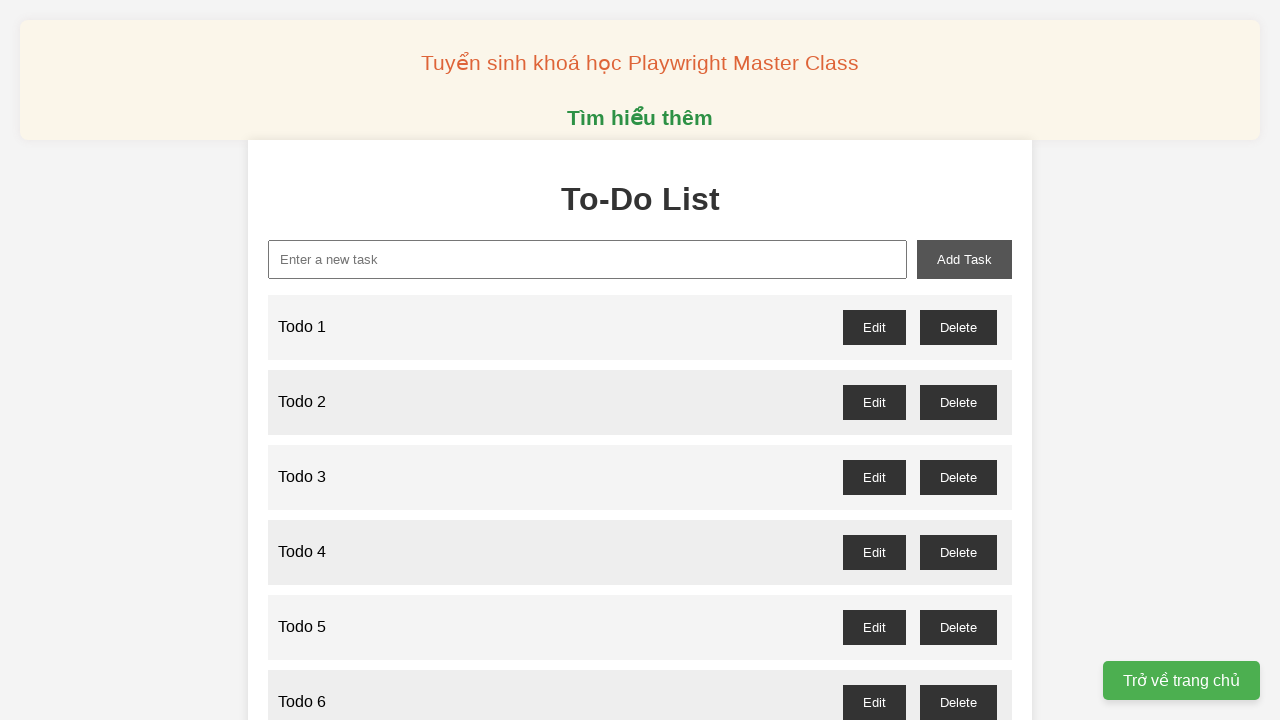

Filled input field with 'Todo 69' on xpath=//input[@id="new-task"]
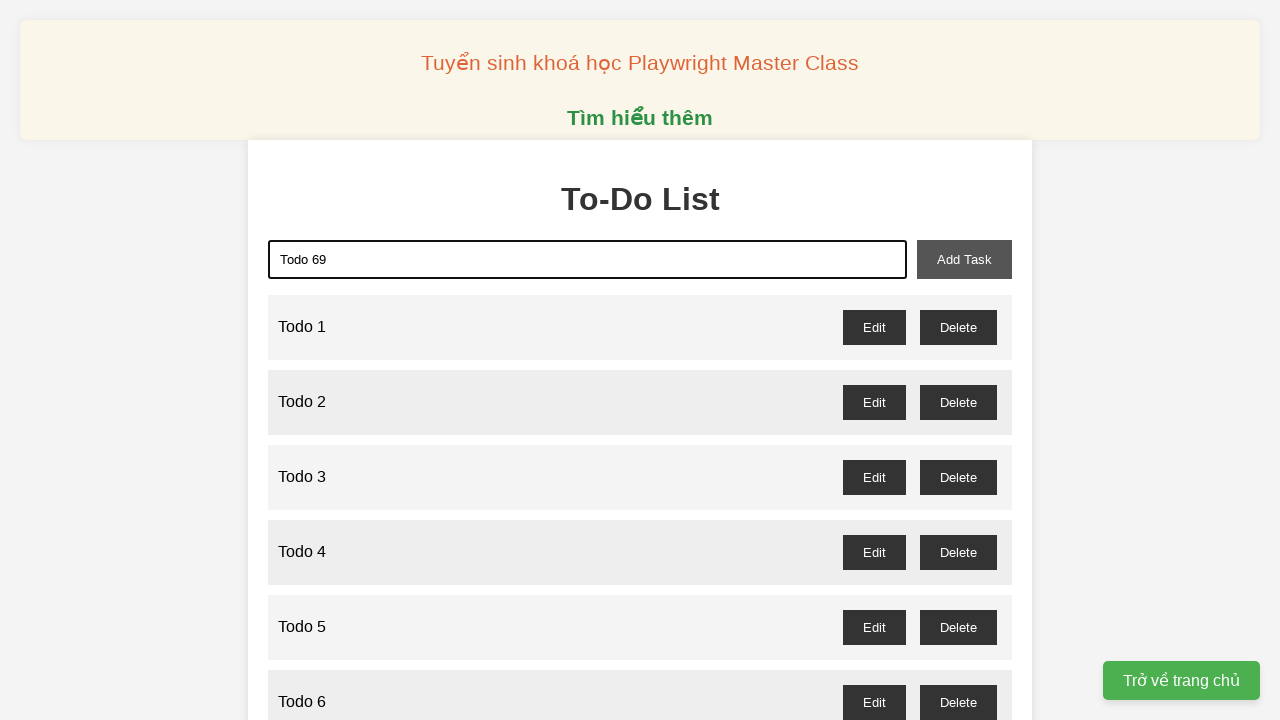

Clicked add-task button to add 'Todo 69' at (964, 259) on xpath=//button[@id="add-task"]
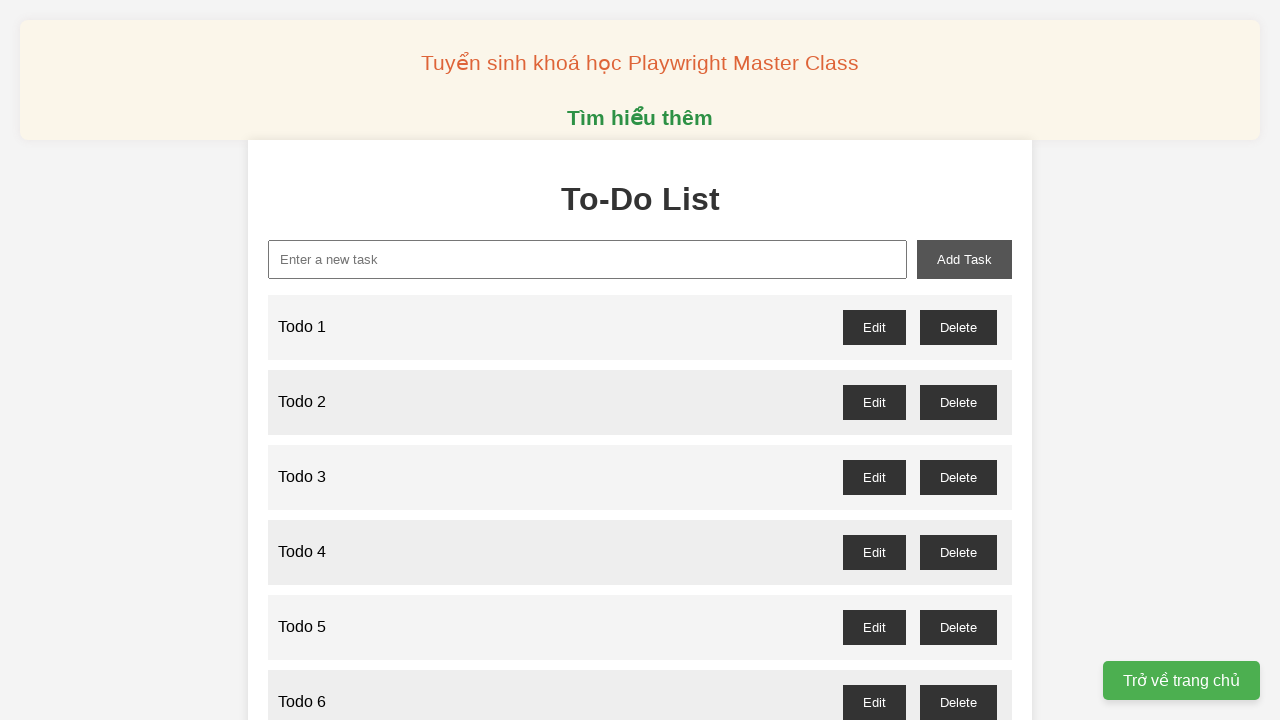

Filled input field with 'Todo 70' on xpath=//input[@id="new-task"]
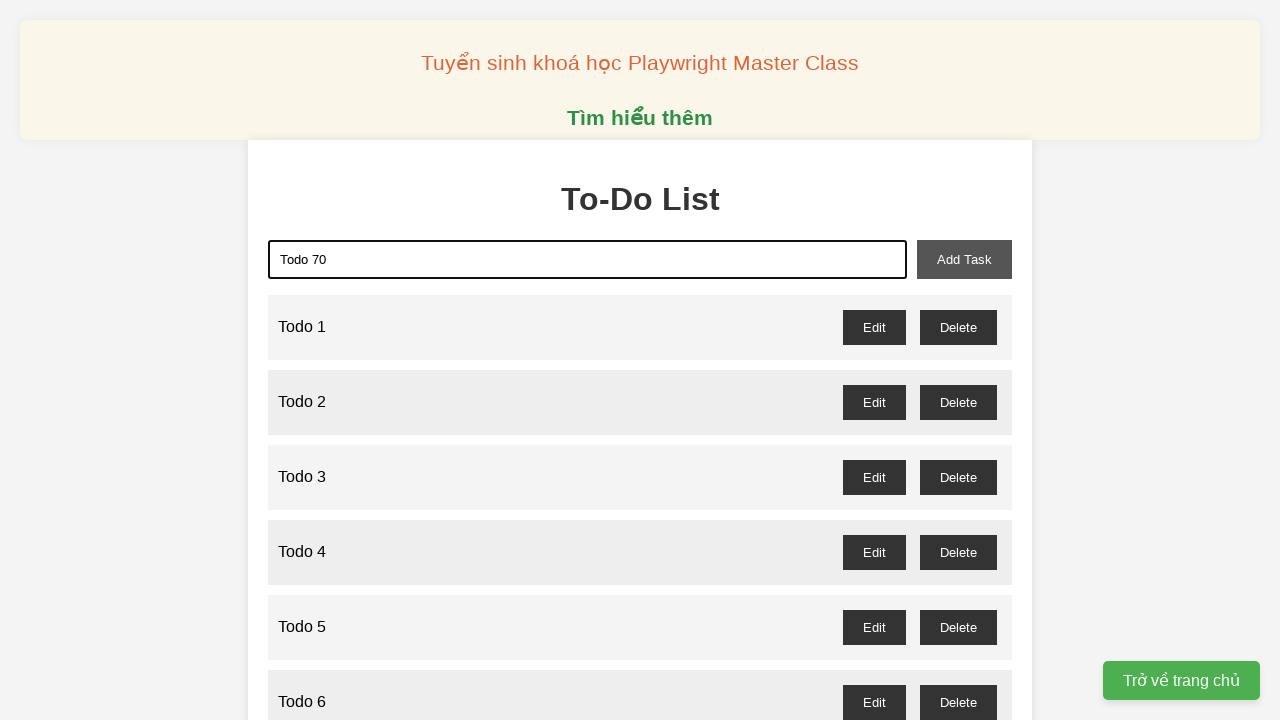

Clicked add-task button to add 'Todo 70' at (964, 259) on xpath=//button[@id="add-task"]
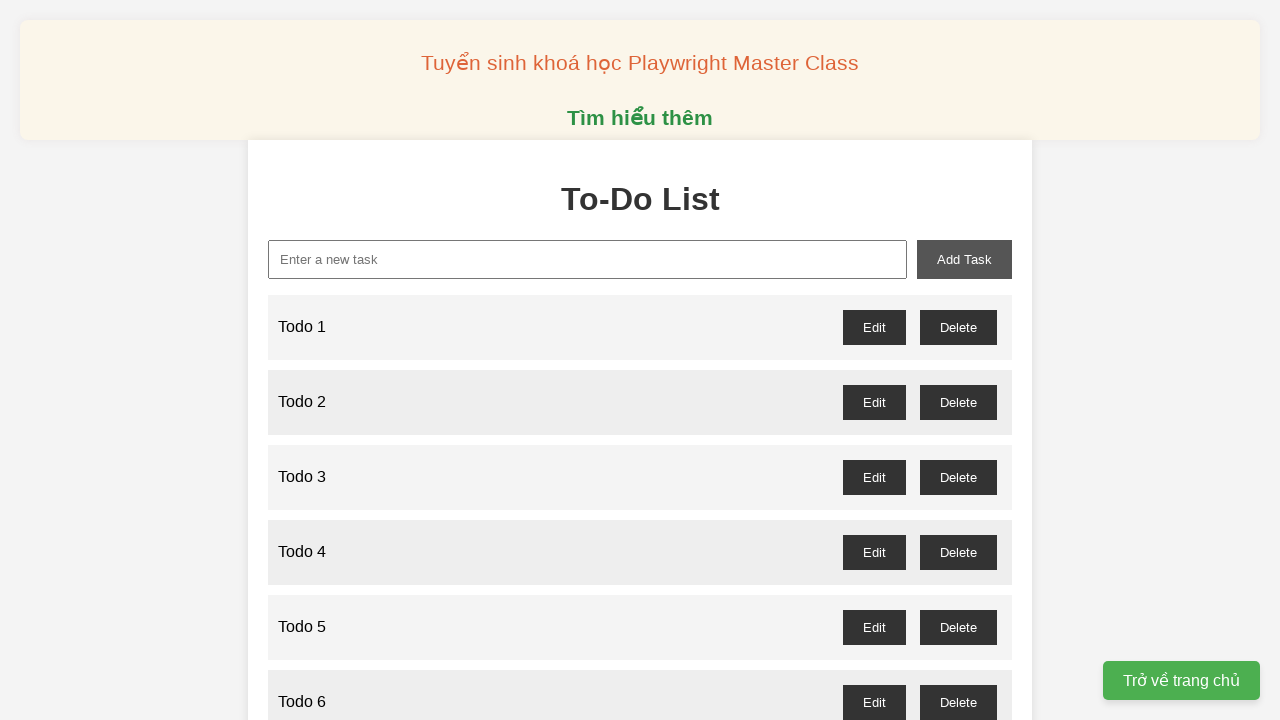

Filled input field with 'Todo 71' on xpath=//input[@id="new-task"]
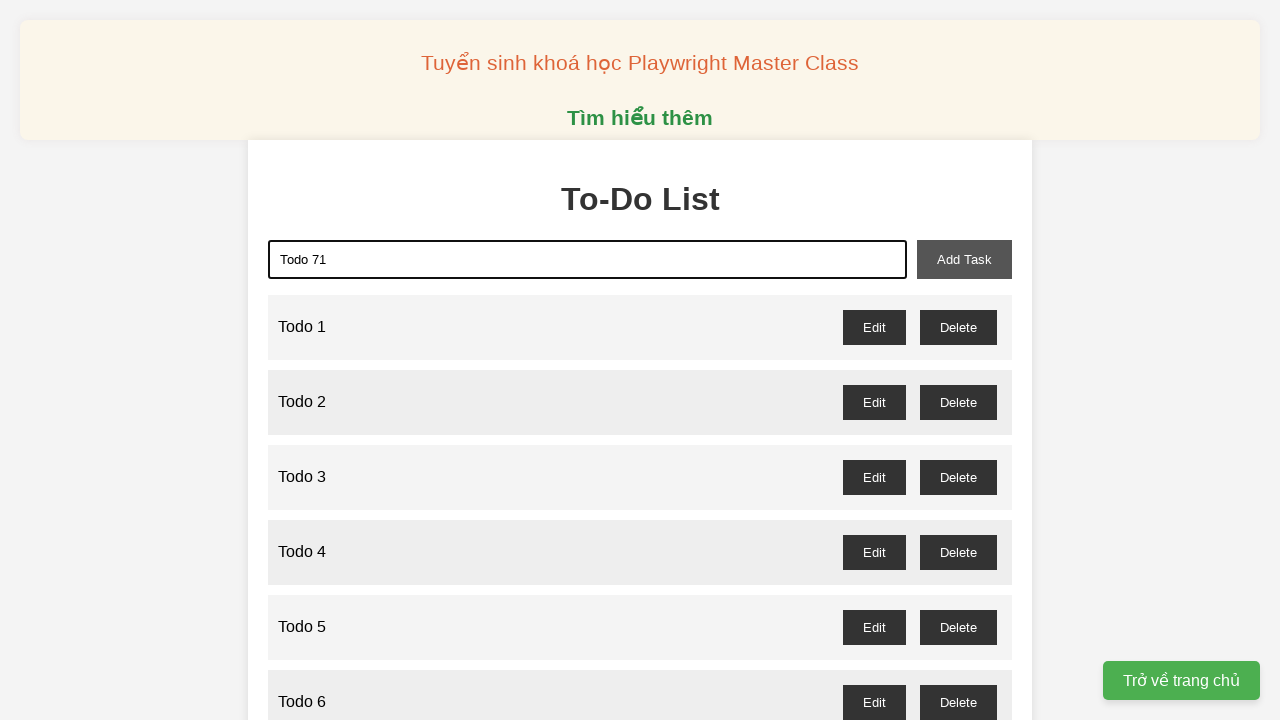

Clicked add-task button to add 'Todo 71' at (964, 259) on xpath=//button[@id="add-task"]
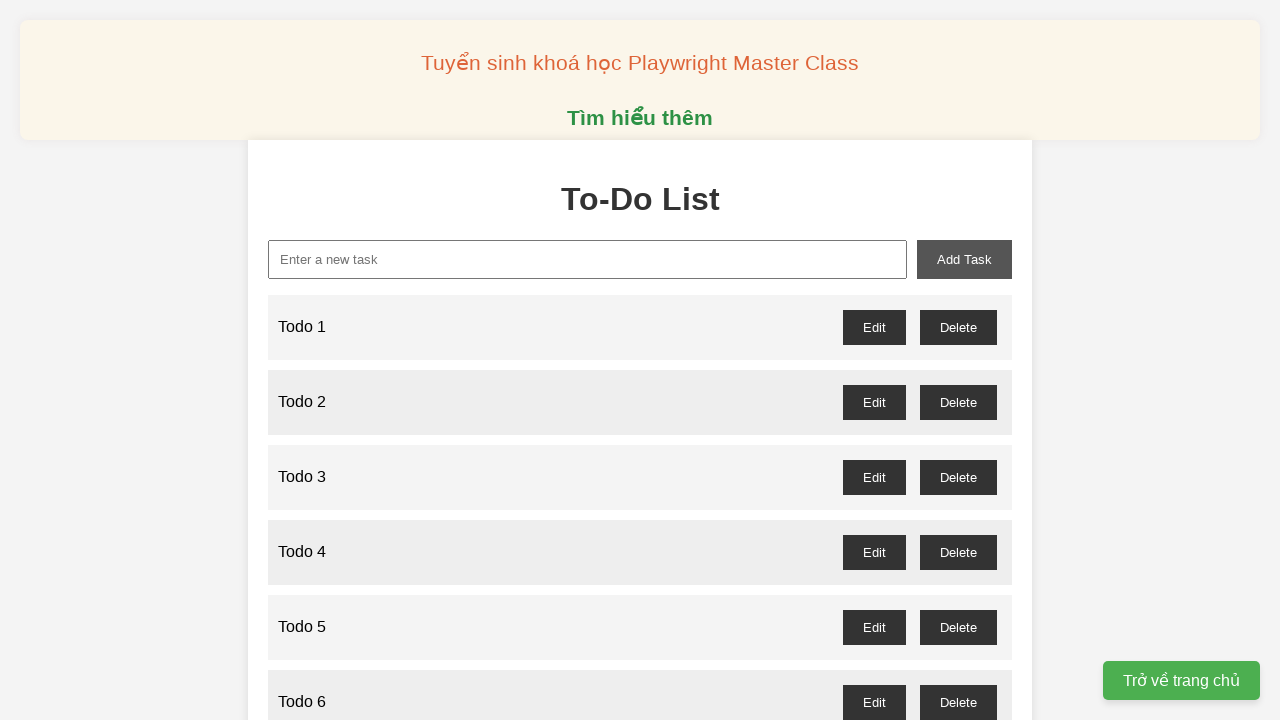

Filled input field with 'Todo 72' on xpath=//input[@id="new-task"]
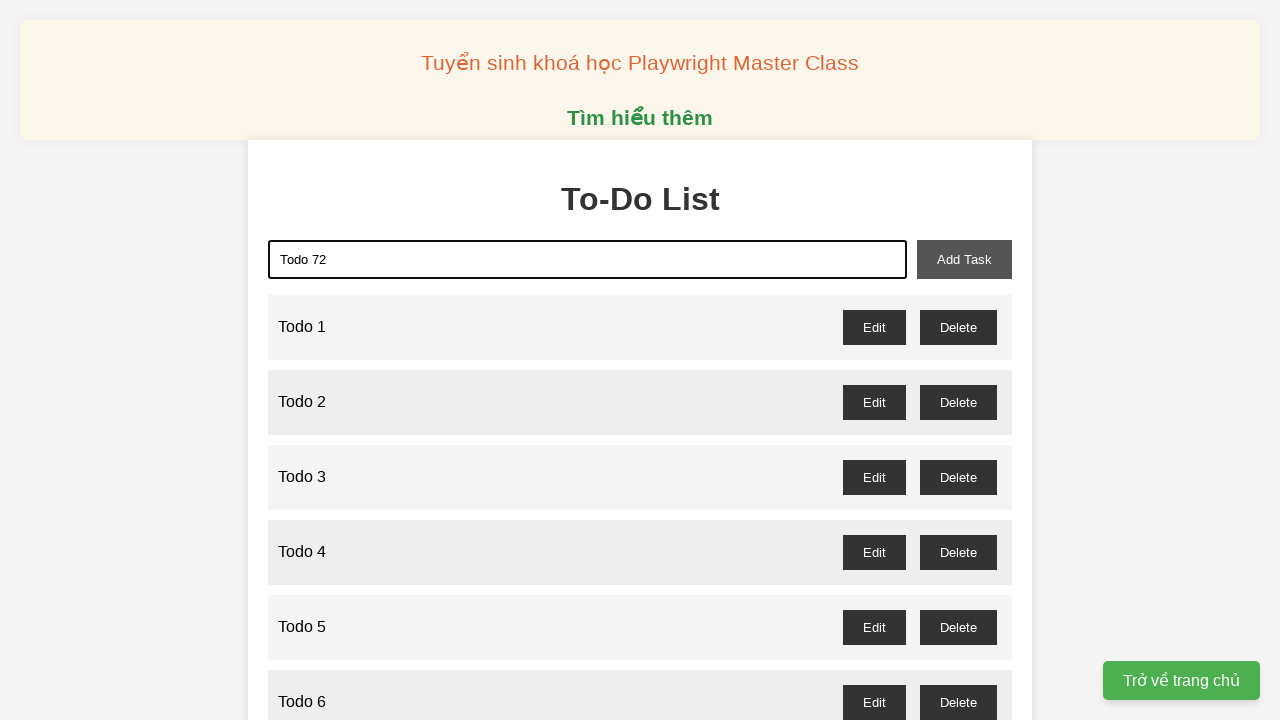

Clicked add-task button to add 'Todo 72' at (964, 259) on xpath=//button[@id="add-task"]
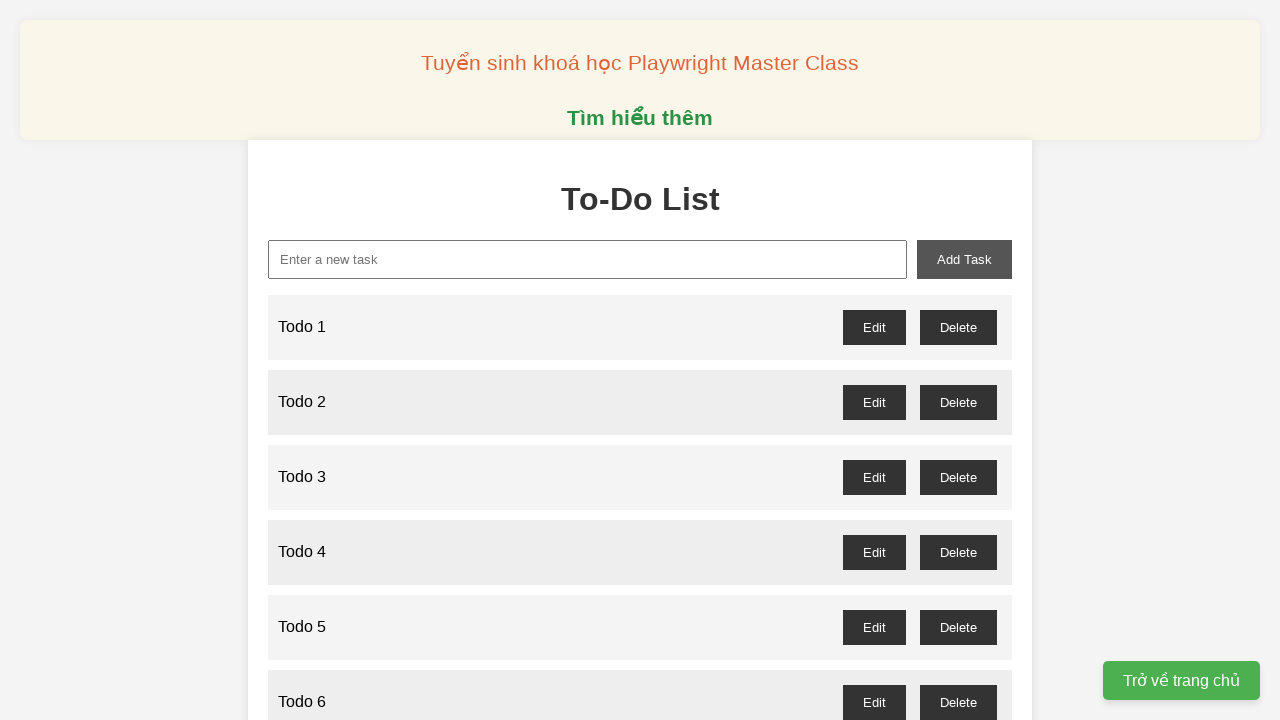

Filled input field with 'Todo 73' on xpath=//input[@id="new-task"]
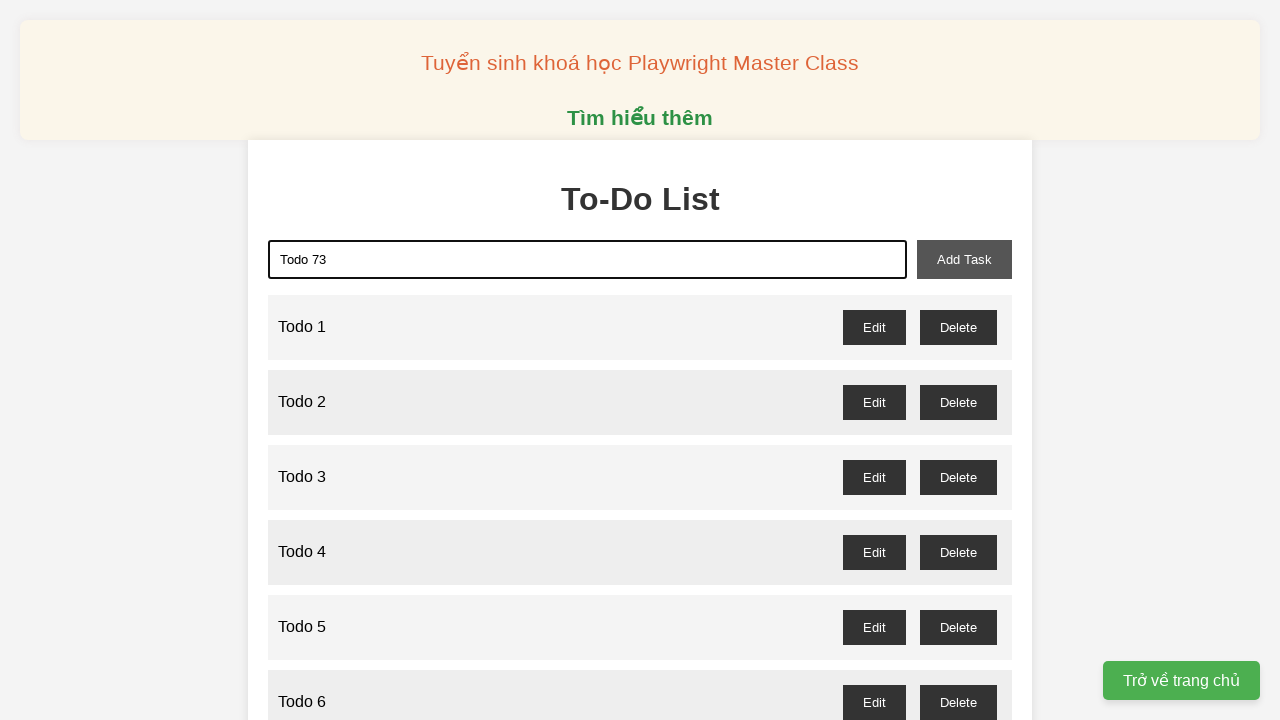

Clicked add-task button to add 'Todo 73' at (964, 259) on xpath=//button[@id="add-task"]
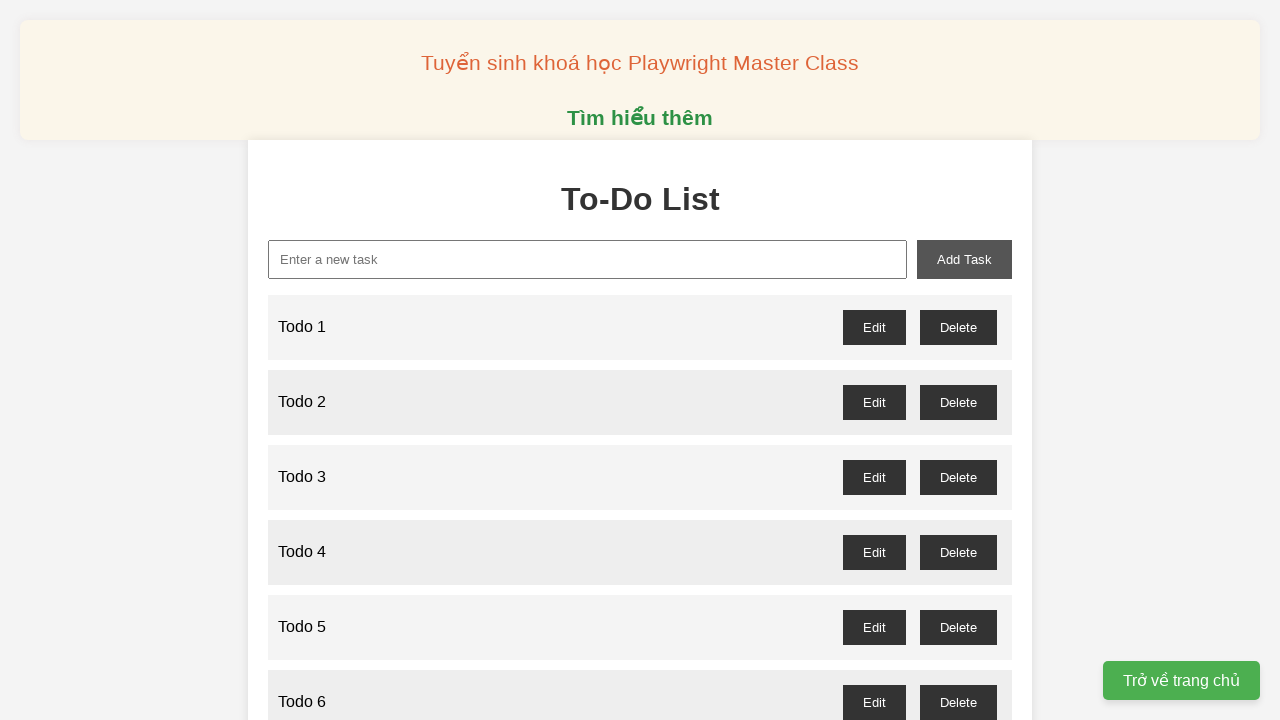

Filled input field with 'Todo 74' on xpath=//input[@id="new-task"]
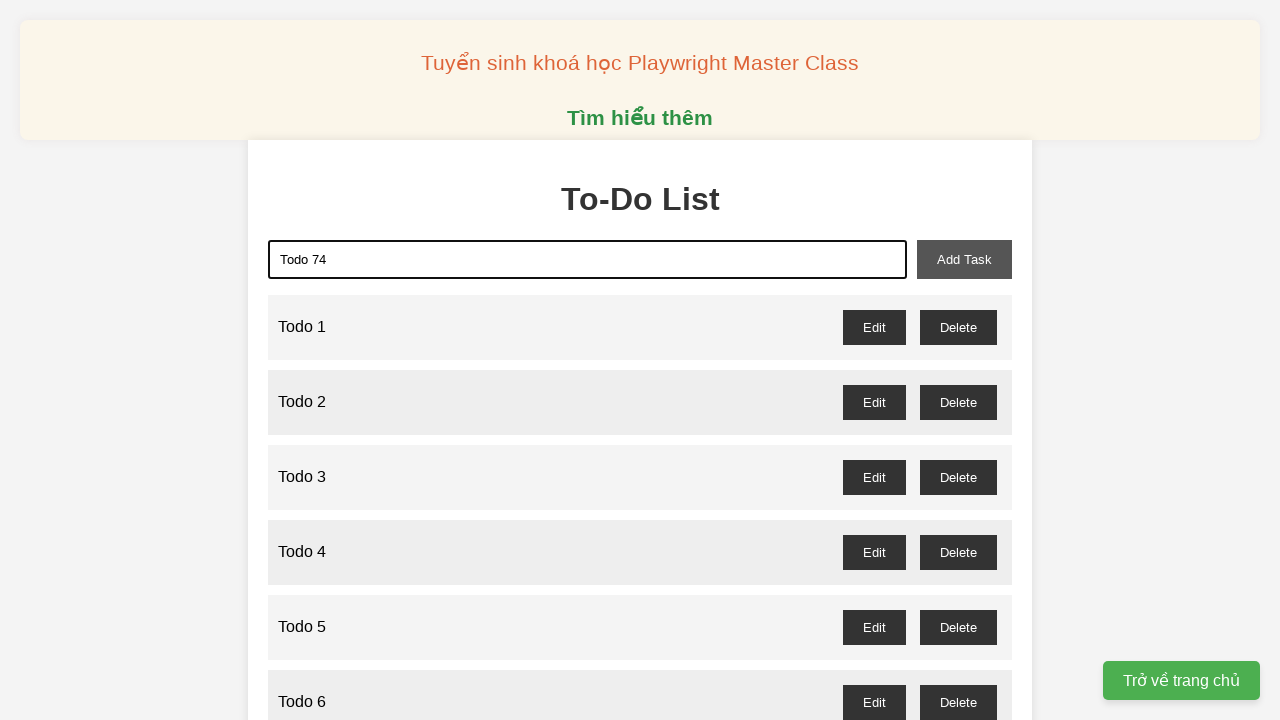

Clicked add-task button to add 'Todo 74' at (964, 259) on xpath=//button[@id="add-task"]
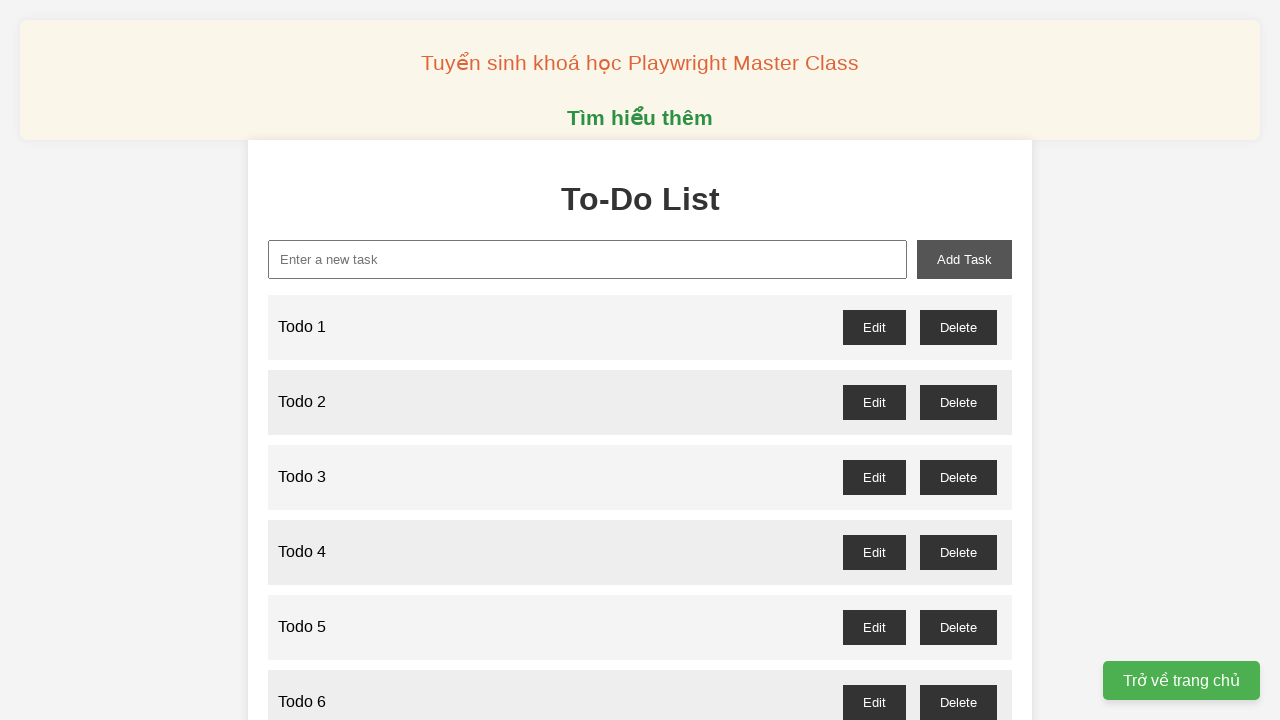

Filled input field with 'Todo 75' on xpath=//input[@id="new-task"]
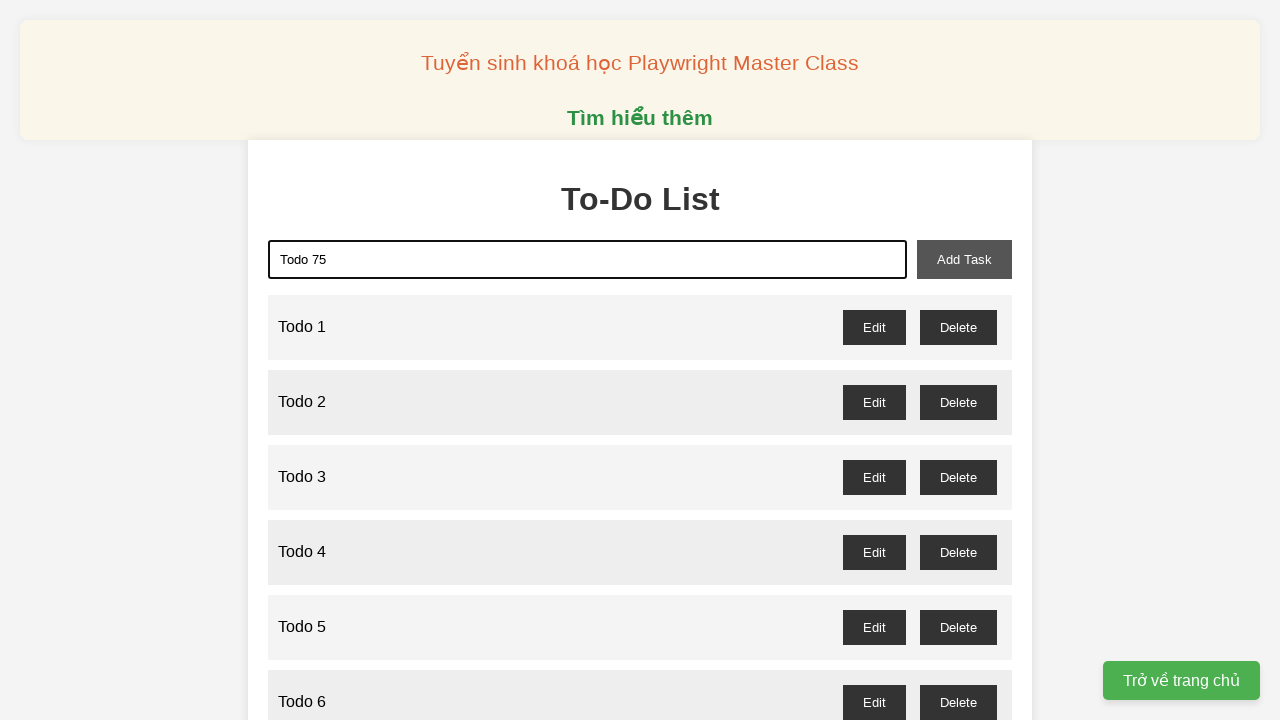

Clicked add-task button to add 'Todo 75' at (964, 259) on xpath=//button[@id="add-task"]
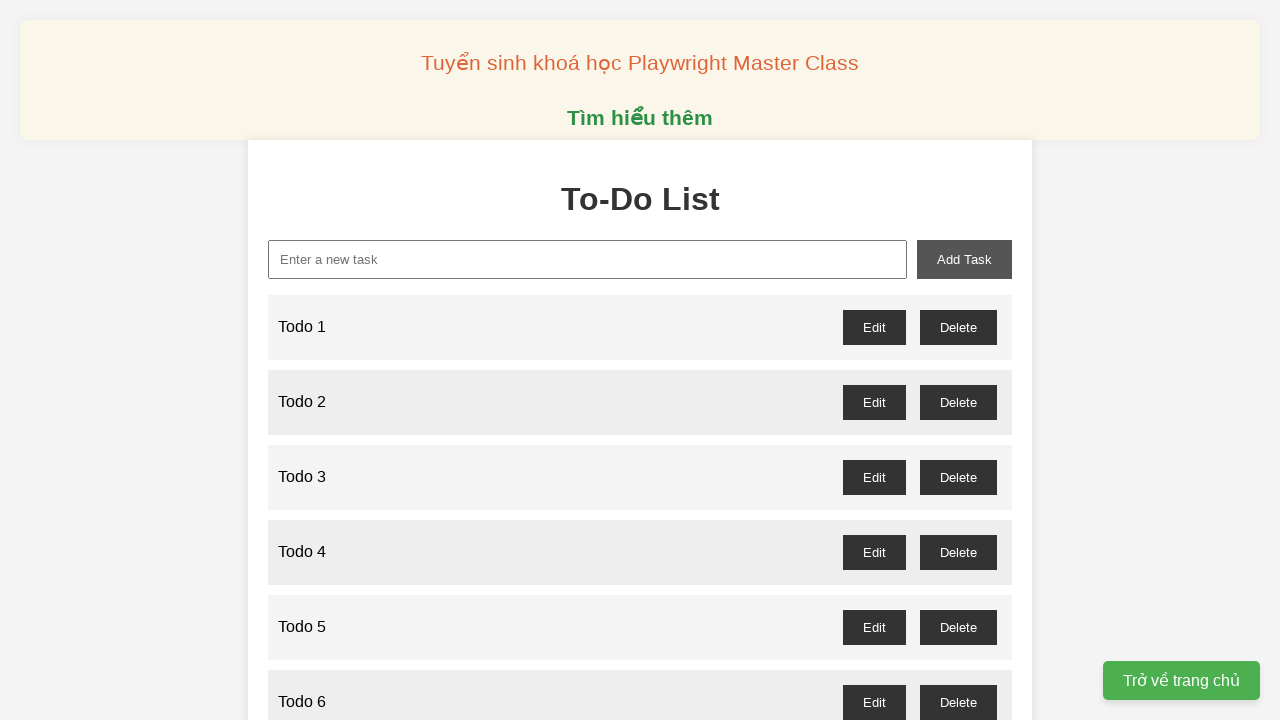

Filled input field with 'Todo 76' on xpath=//input[@id="new-task"]
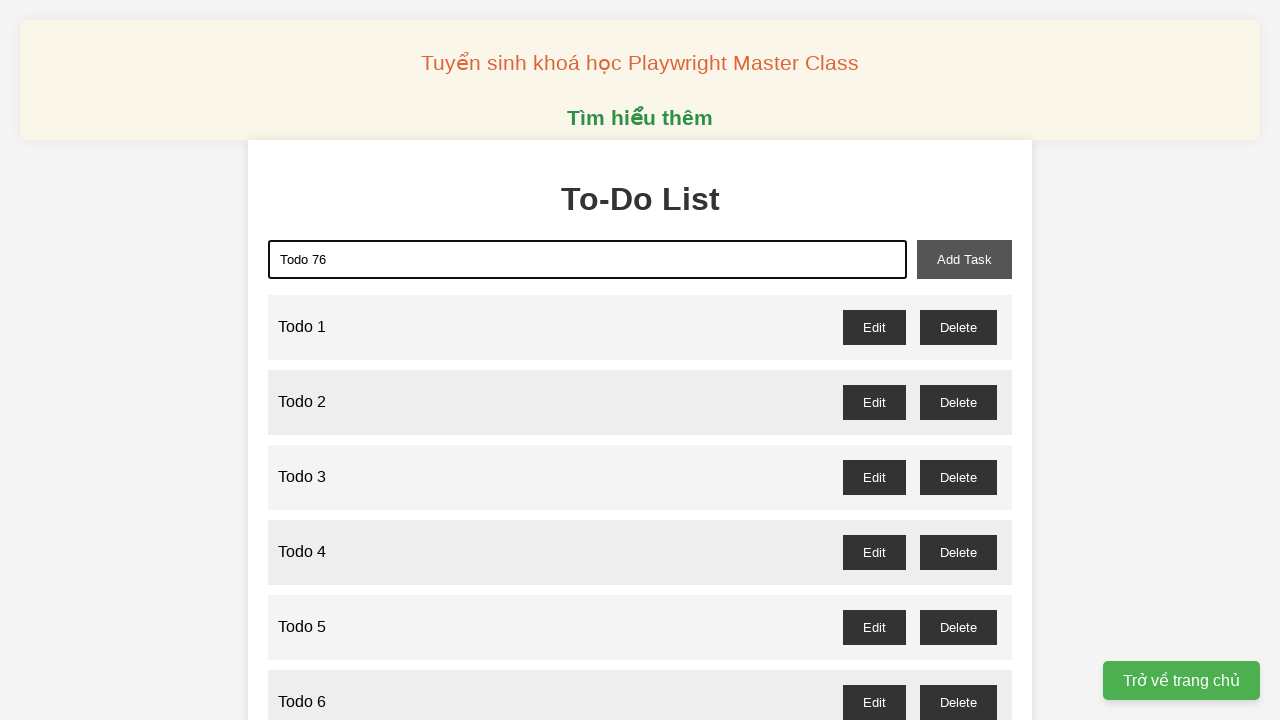

Clicked add-task button to add 'Todo 76' at (964, 259) on xpath=//button[@id="add-task"]
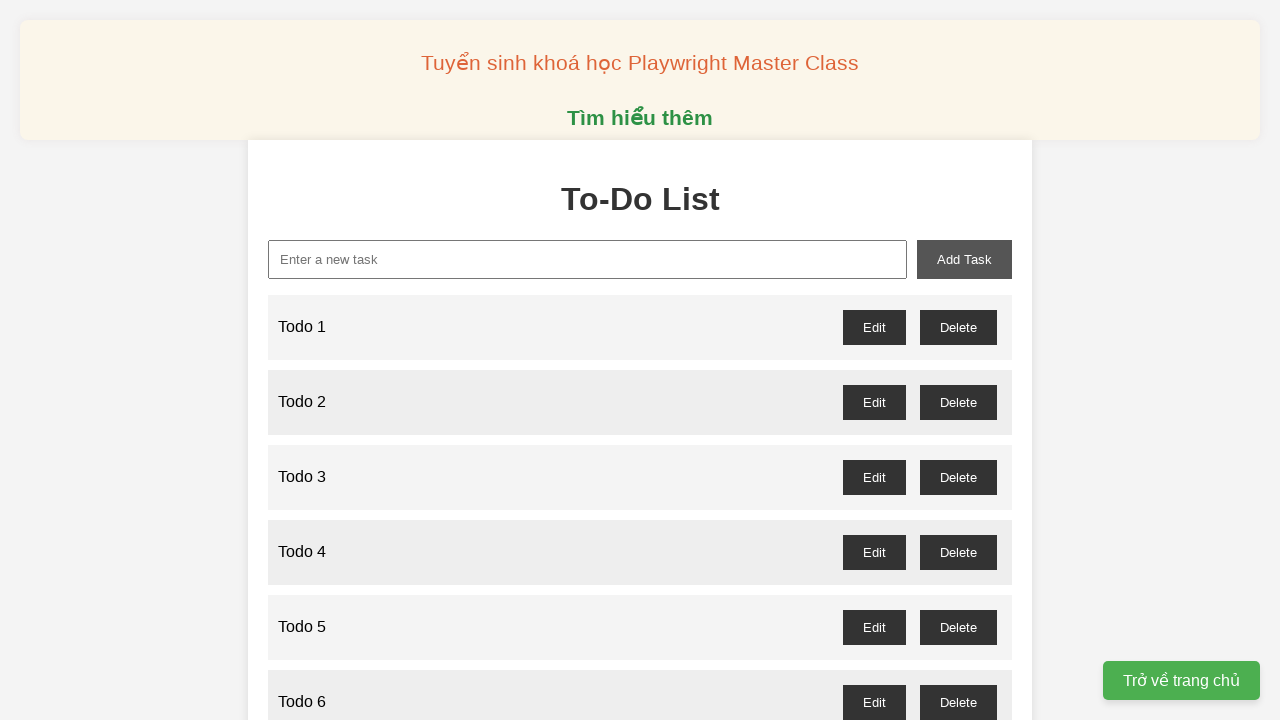

Filled input field with 'Todo 77' on xpath=//input[@id="new-task"]
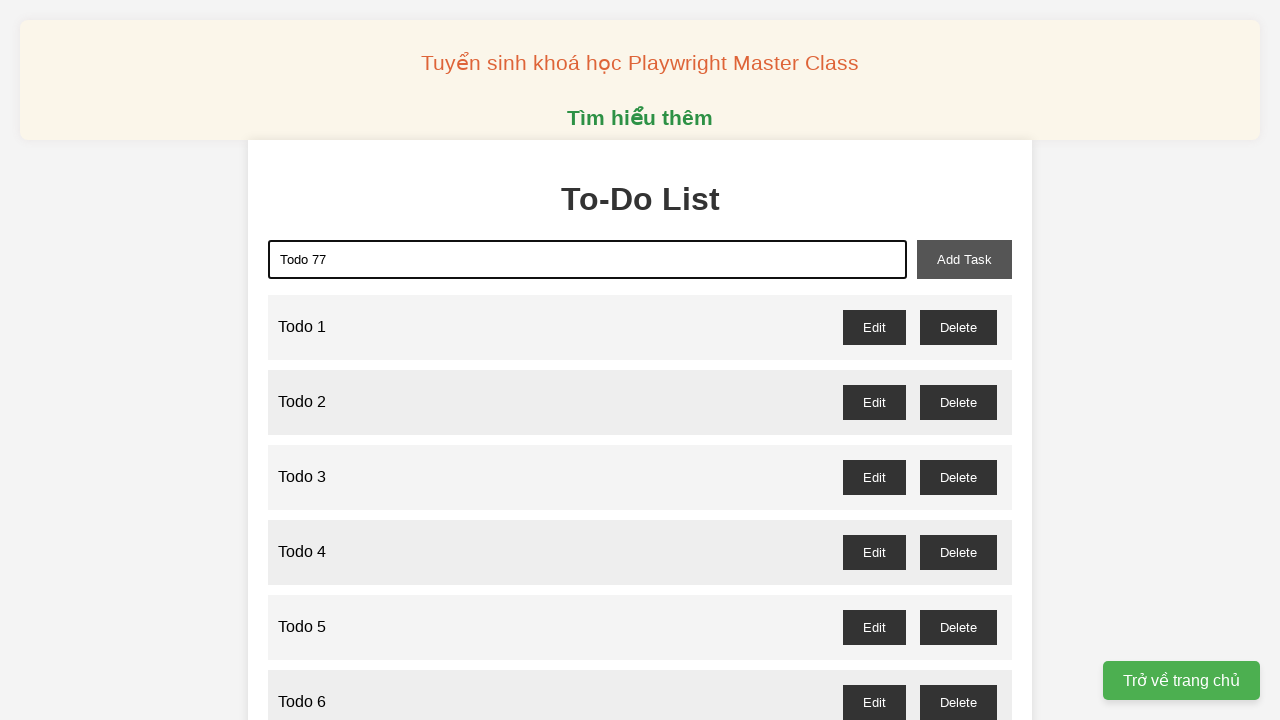

Clicked add-task button to add 'Todo 77' at (964, 259) on xpath=//button[@id="add-task"]
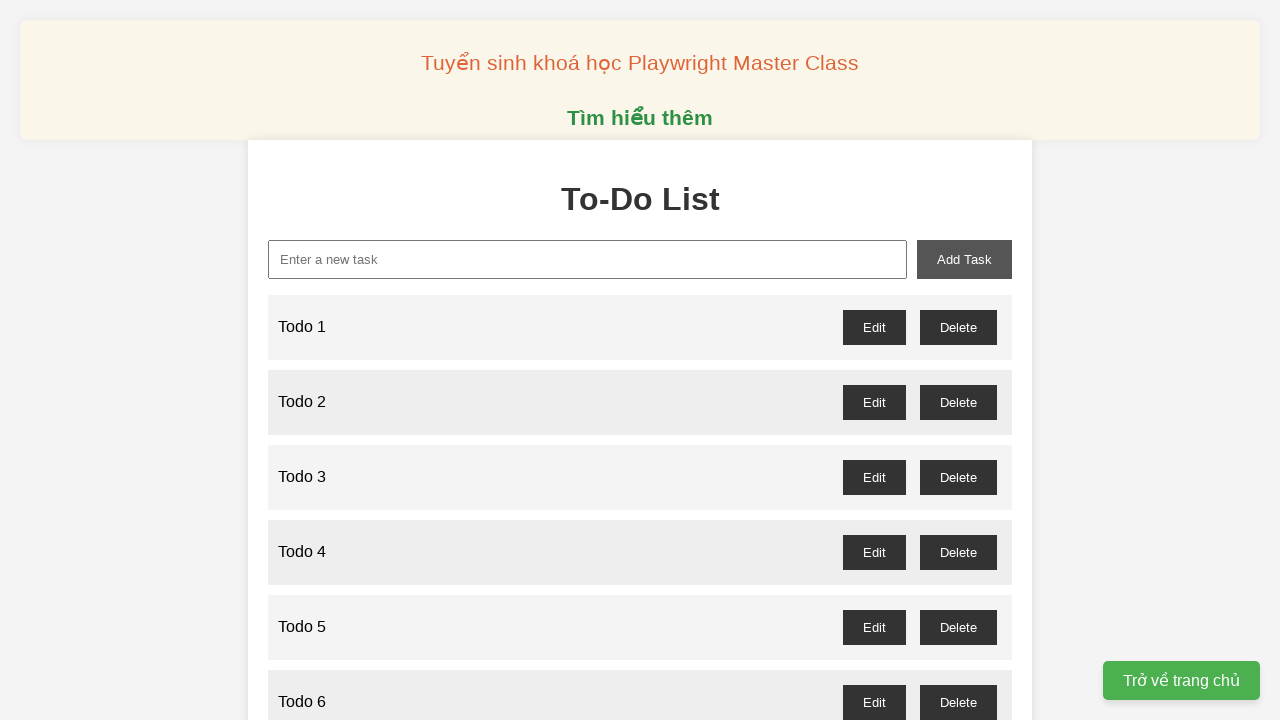

Filled input field with 'Todo 78' on xpath=//input[@id="new-task"]
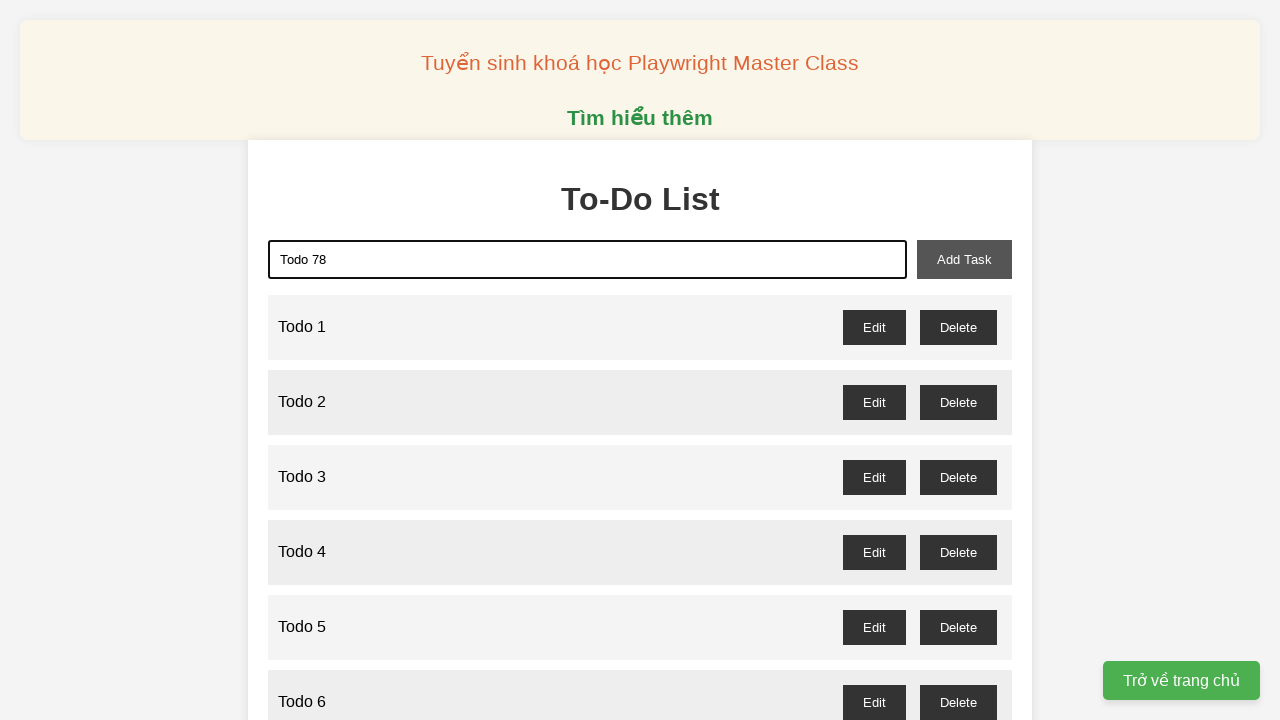

Clicked add-task button to add 'Todo 78' at (964, 259) on xpath=//button[@id="add-task"]
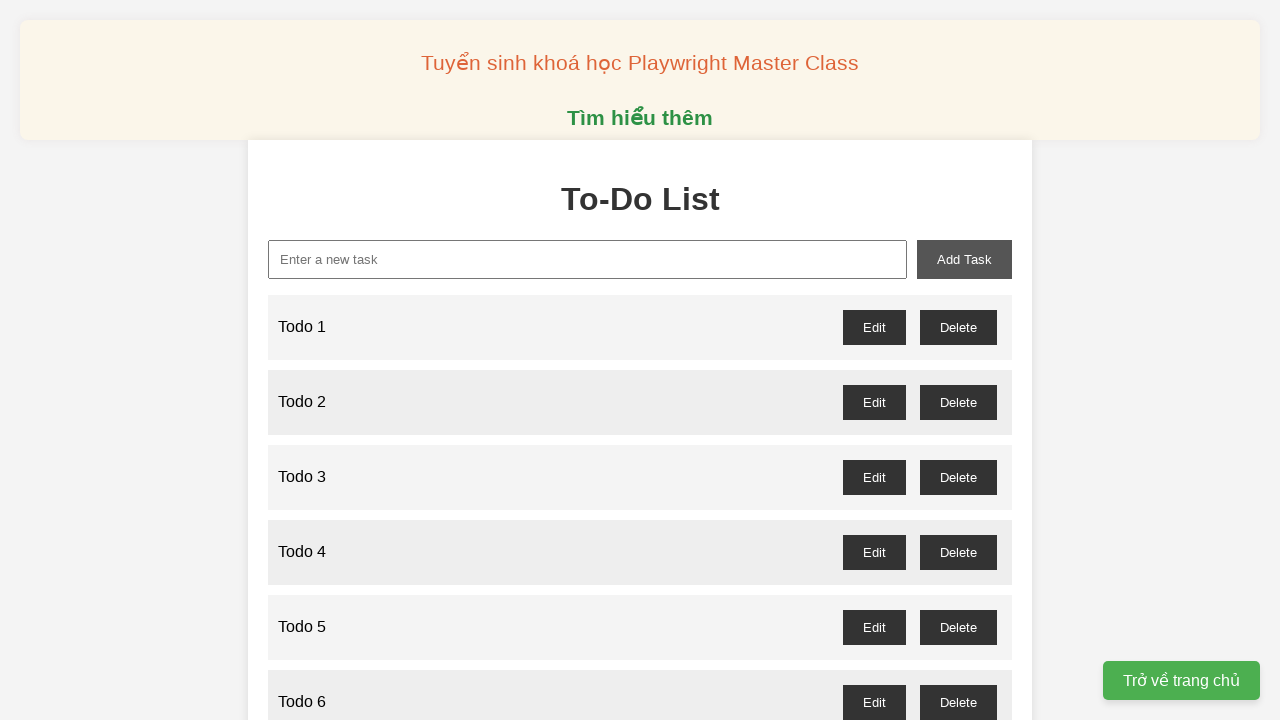

Filled input field with 'Todo 79' on xpath=//input[@id="new-task"]
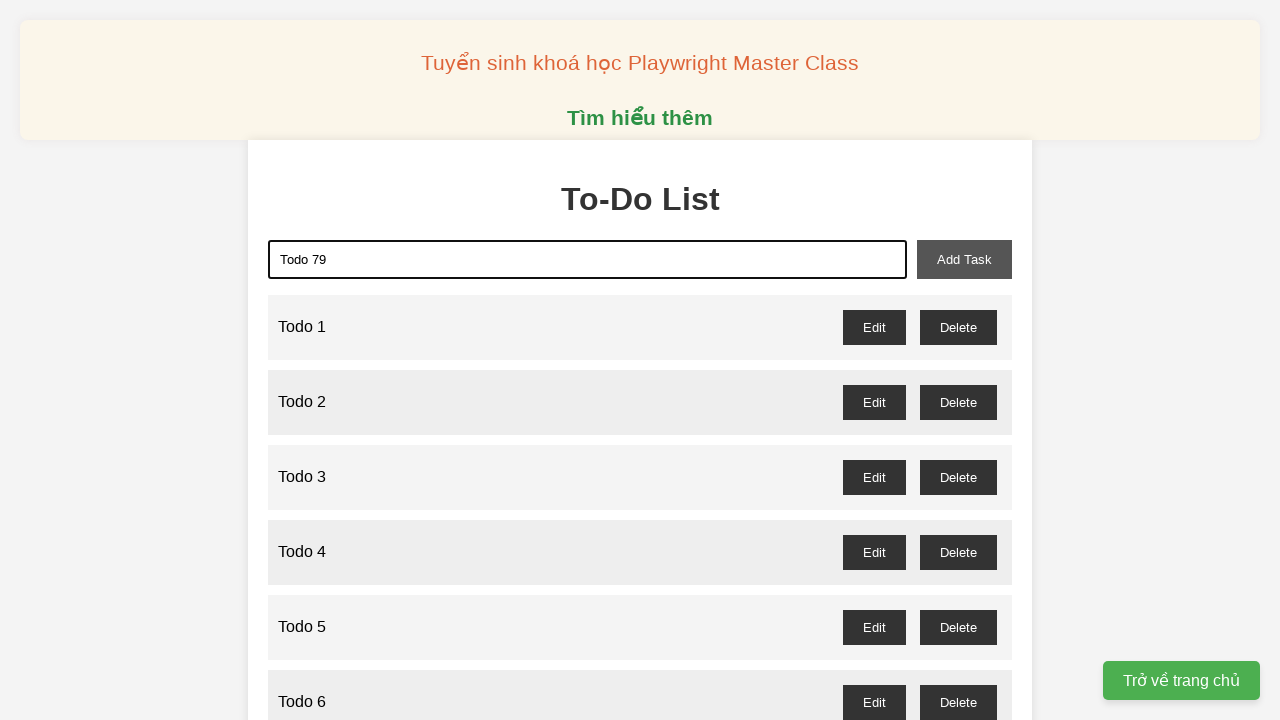

Clicked add-task button to add 'Todo 79' at (964, 259) on xpath=//button[@id="add-task"]
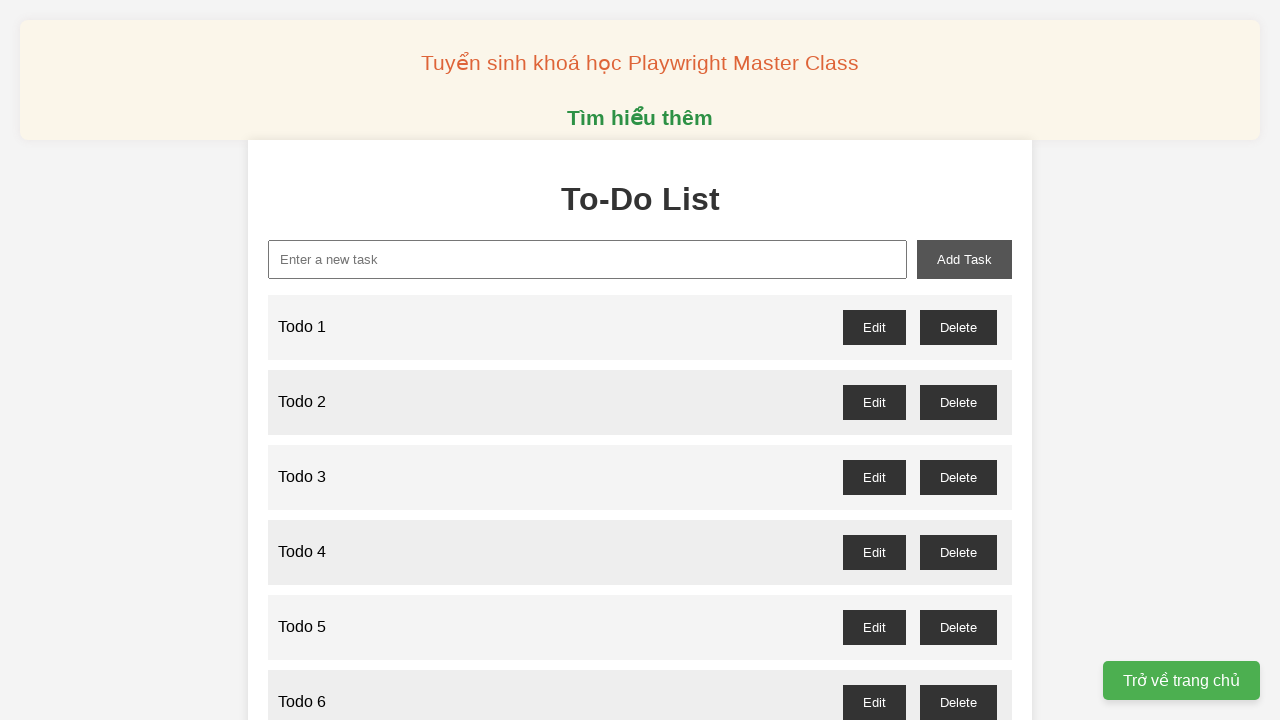

Filled input field with 'Todo 80' on xpath=//input[@id="new-task"]
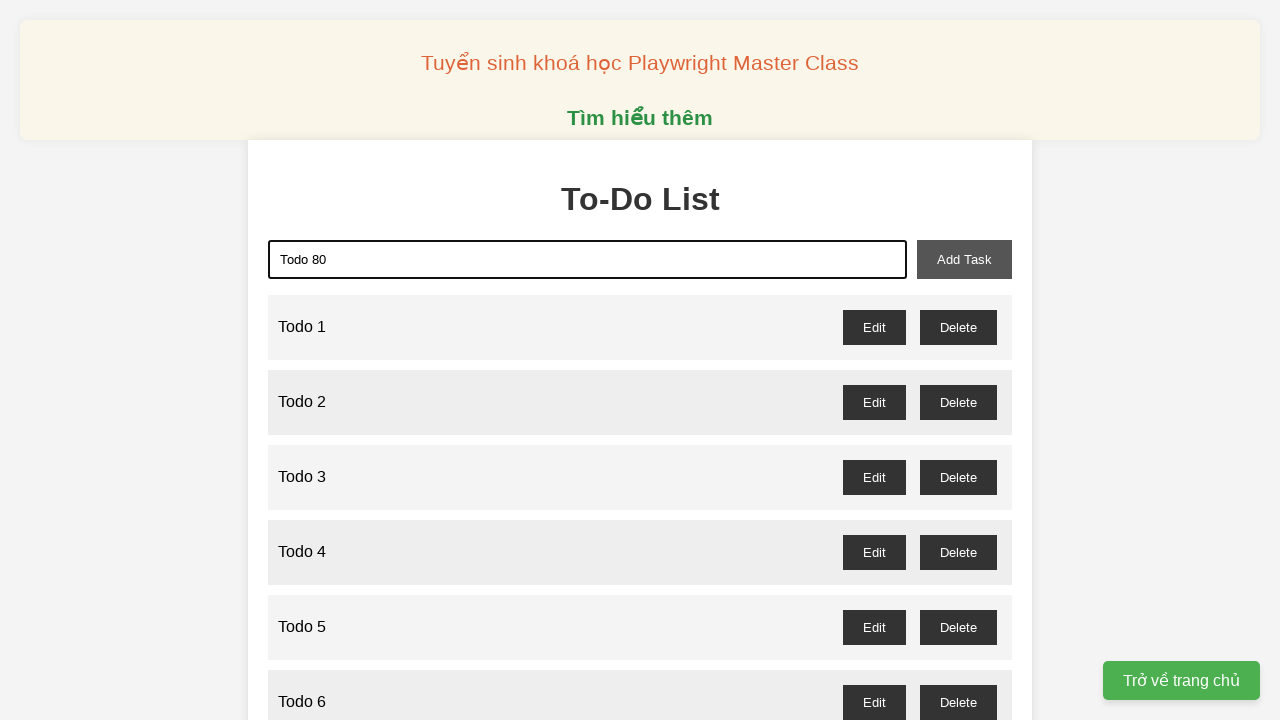

Clicked add-task button to add 'Todo 80' at (964, 259) on xpath=//button[@id="add-task"]
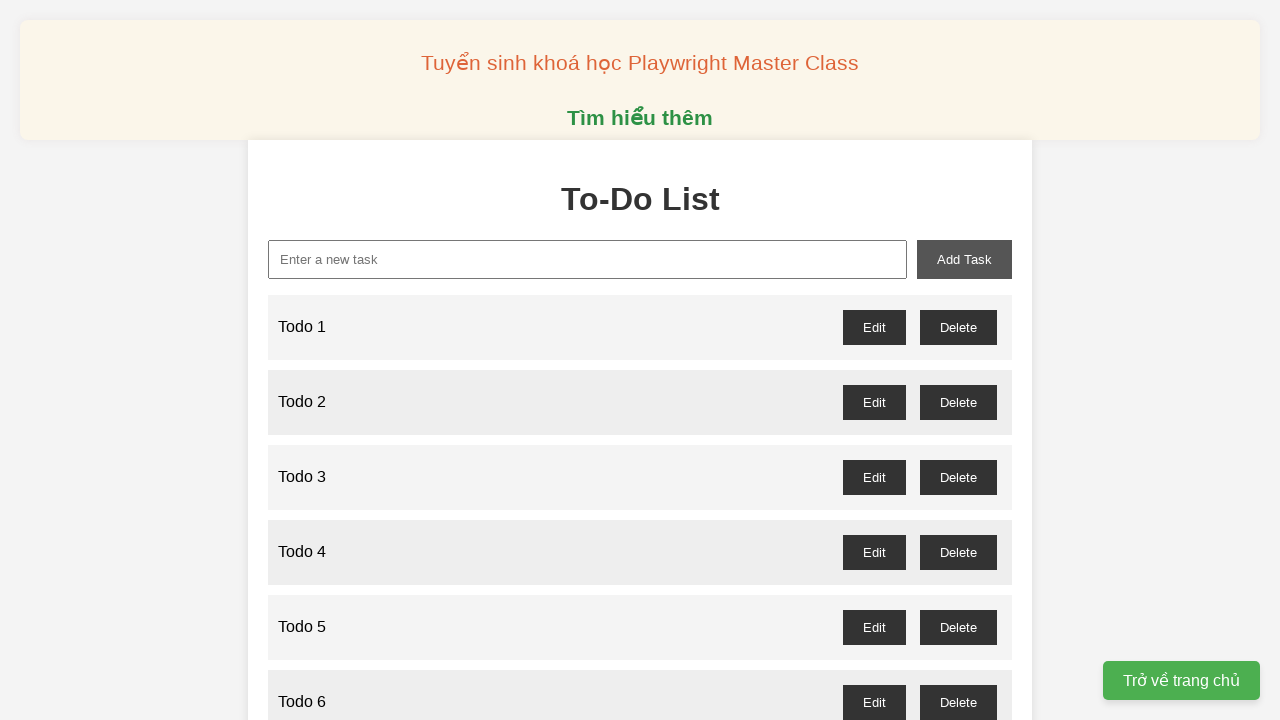

Filled input field with 'Todo 81' on xpath=//input[@id="new-task"]
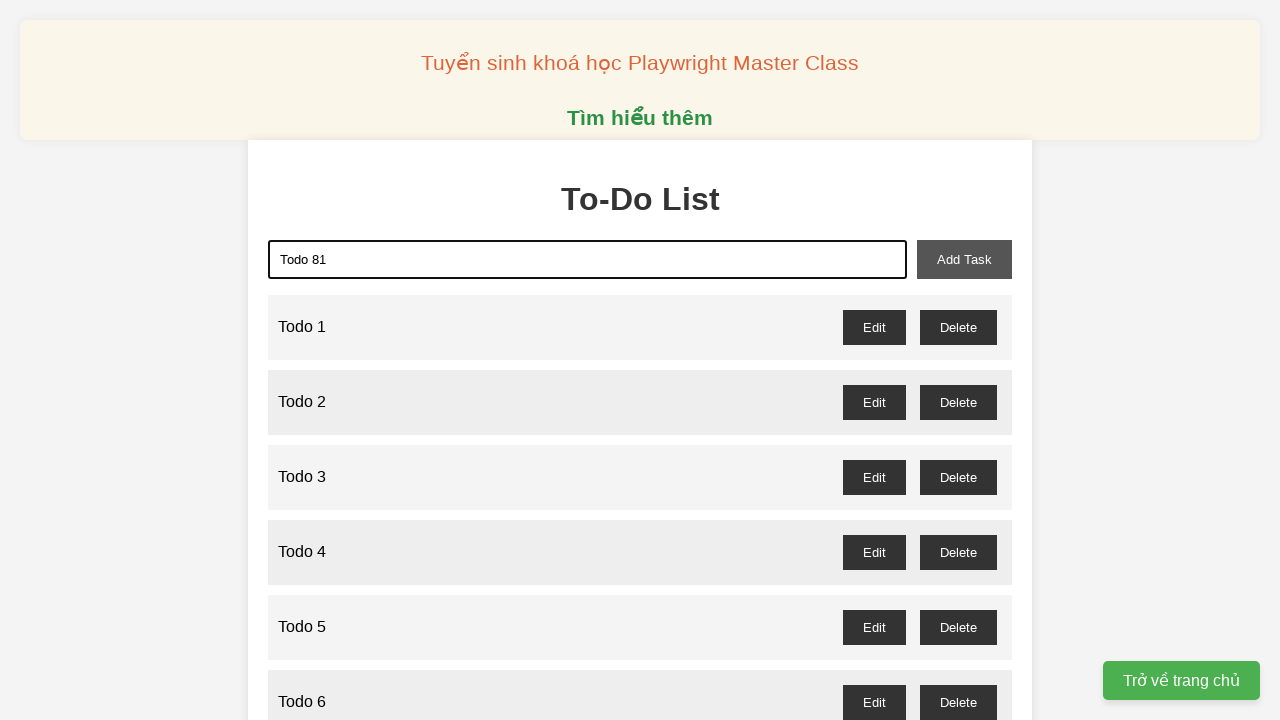

Clicked add-task button to add 'Todo 81' at (964, 259) on xpath=//button[@id="add-task"]
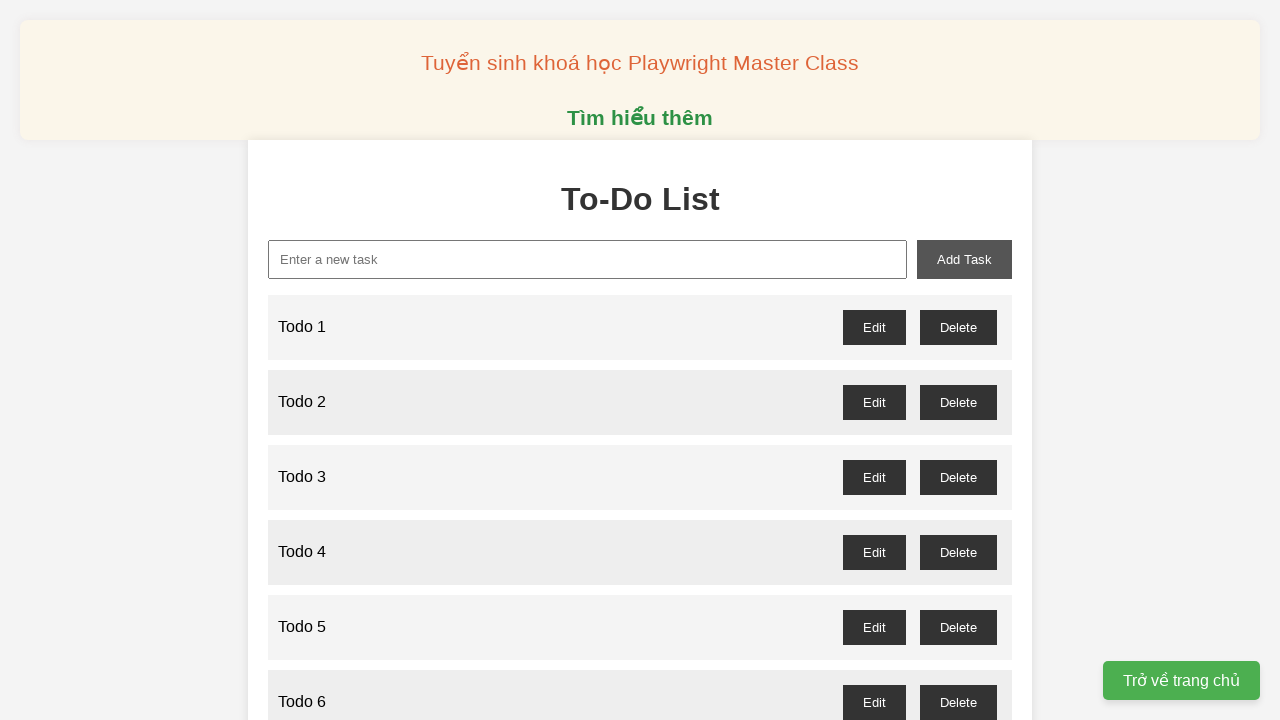

Filled input field with 'Todo 82' on xpath=//input[@id="new-task"]
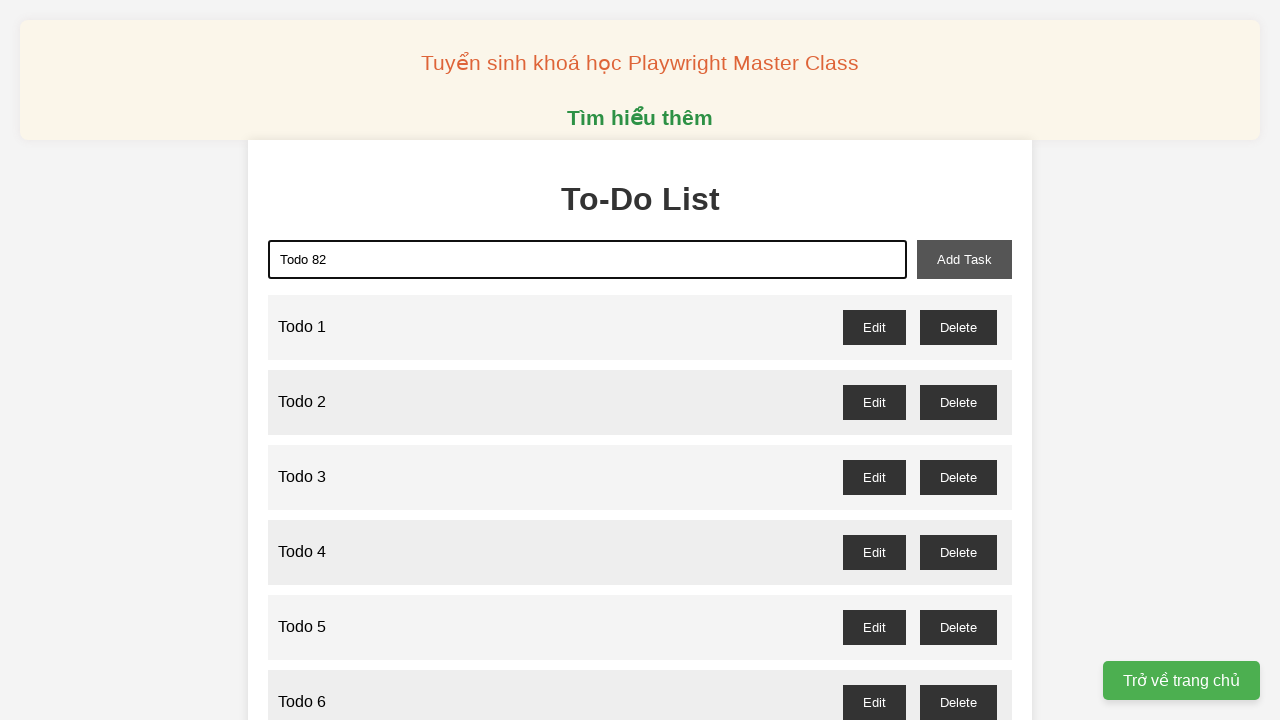

Clicked add-task button to add 'Todo 82' at (964, 259) on xpath=//button[@id="add-task"]
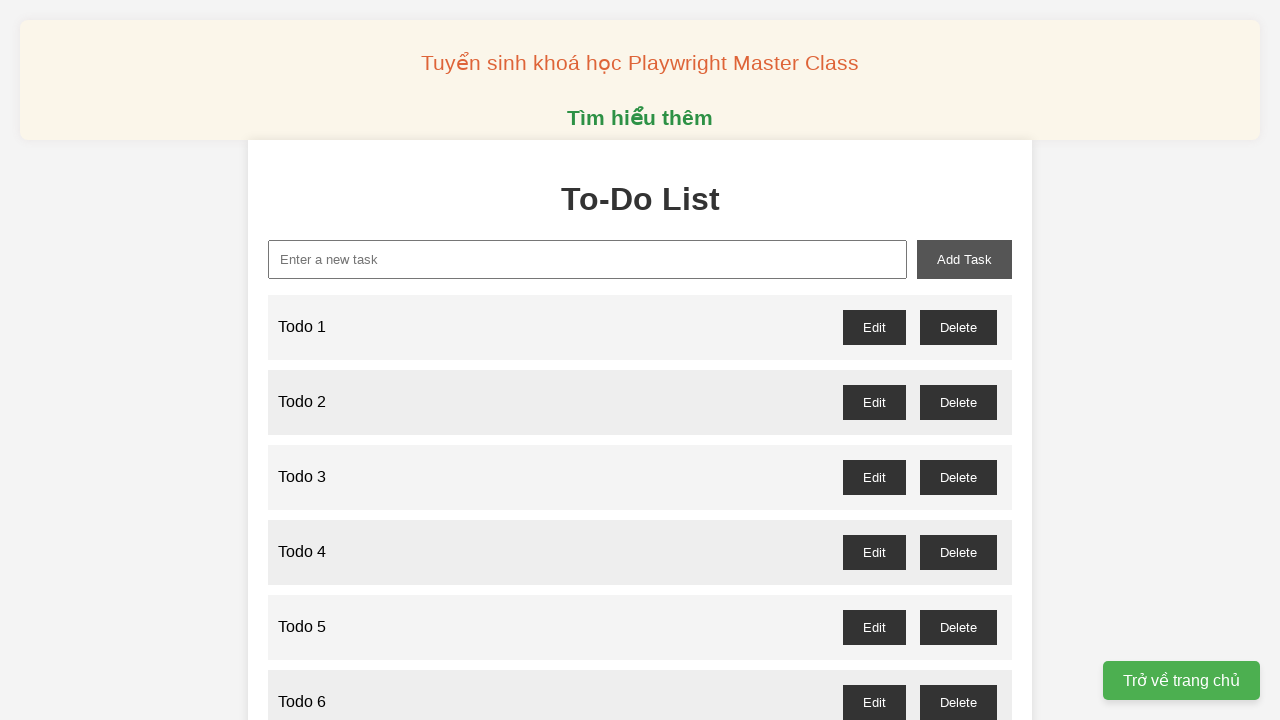

Filled input field with 'Todo 83' on xpath=//input[@id="new-task"]
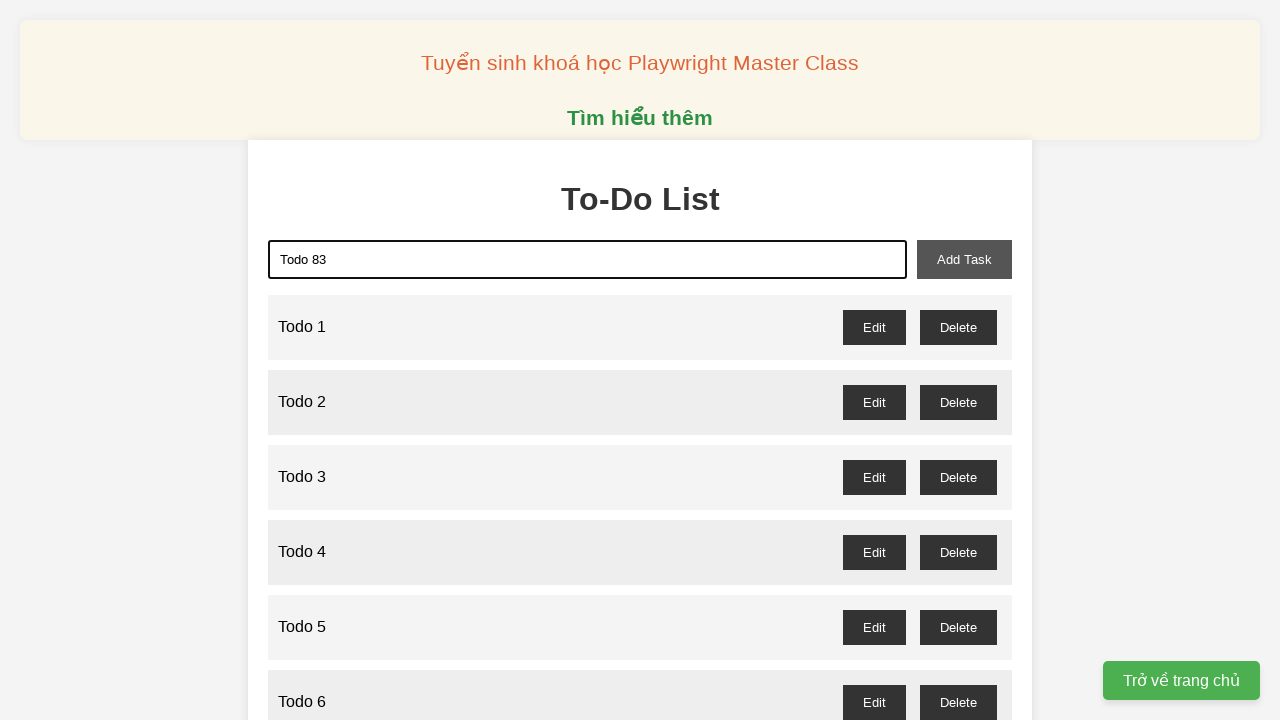

Clicked add-task button to add 'Todo 83' at (964, 259) on xpath=//button[@id="add-task"]
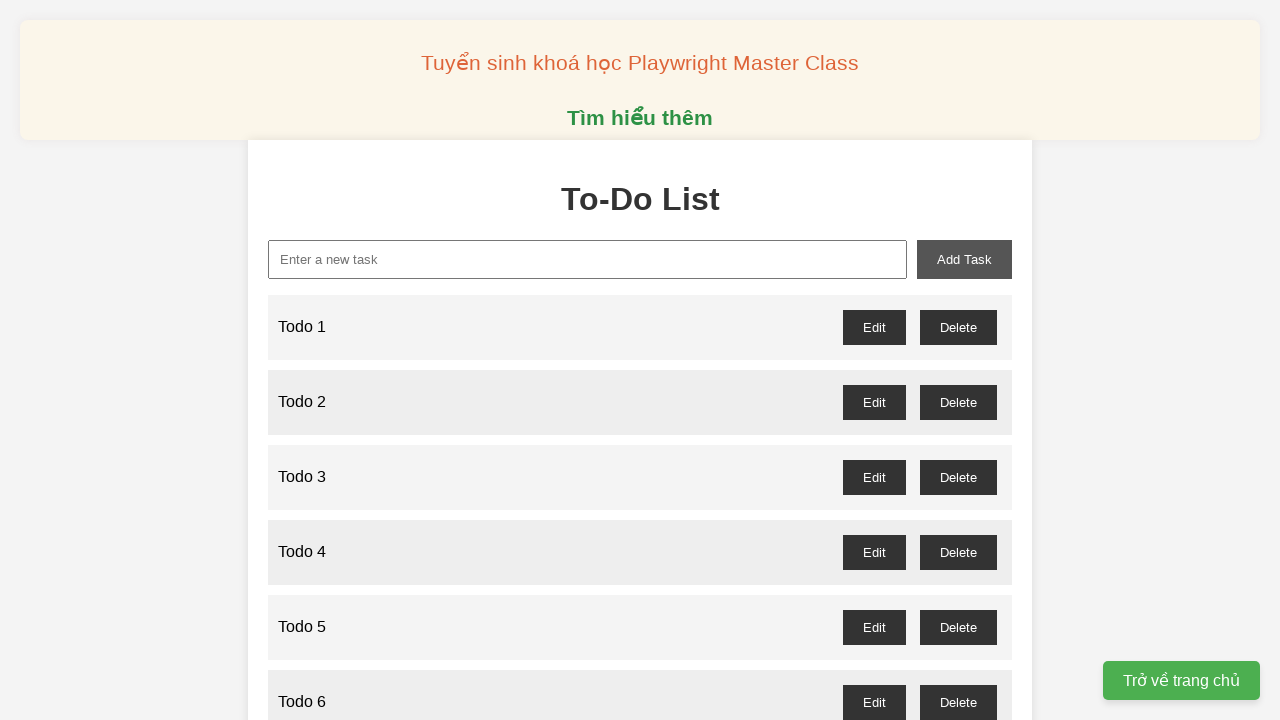

Filled input field with 'Todo 84' on xpath=//input[@id="new-task"]
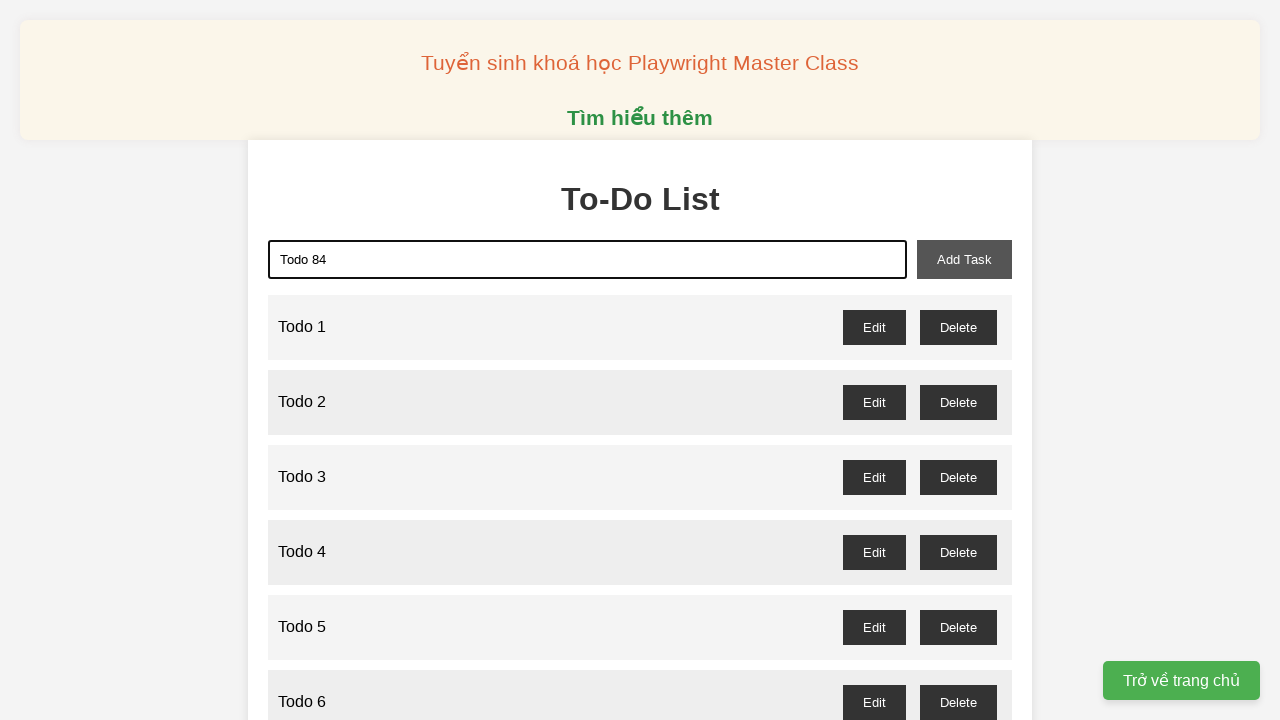

Clicked add-task button to add 'Todo 84' at (964, 259) on xpath=//button[@id="add-task"]
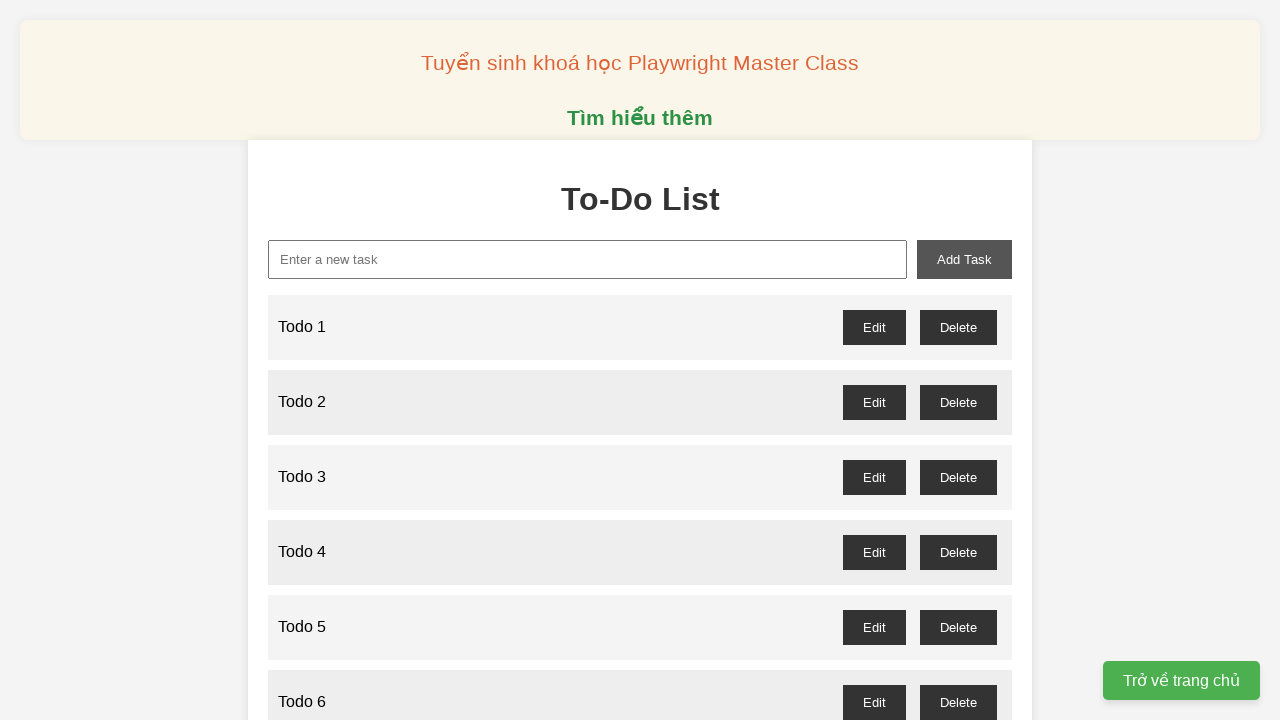

Filled input field with 'Todo 85' on xpath=//input[@id="new-task"]
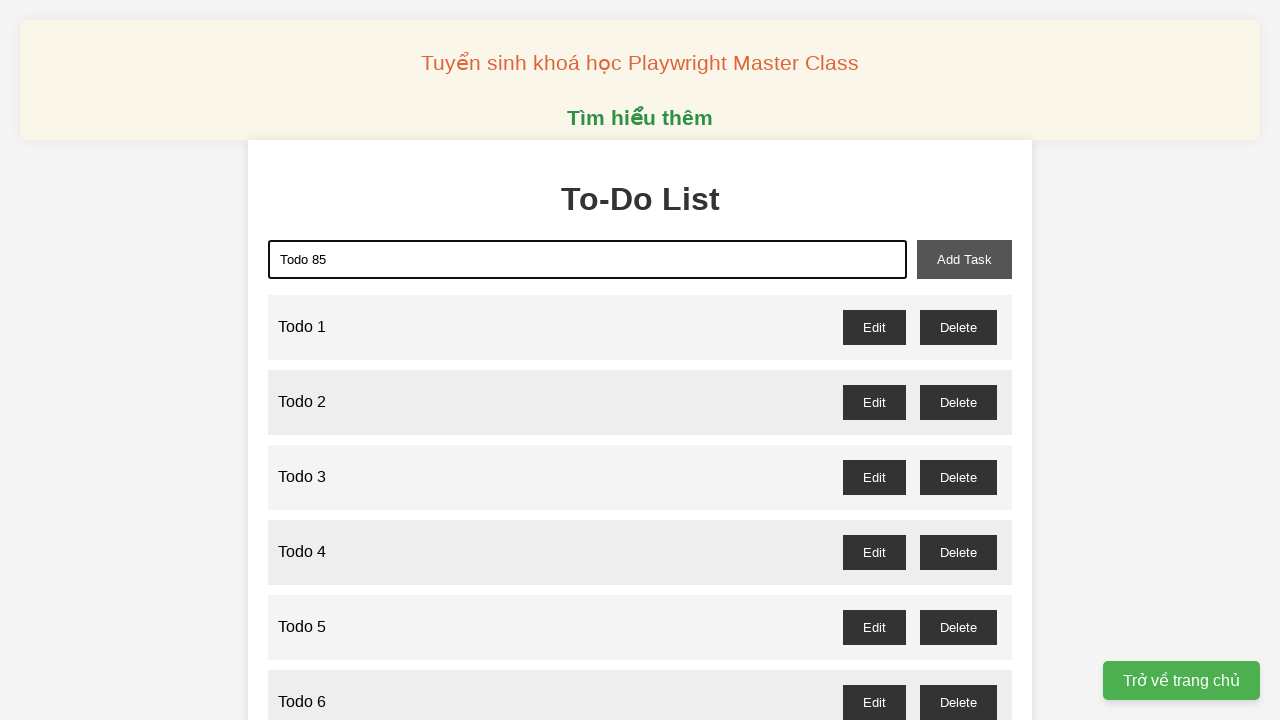

Clicked add-task button to add 'Todo 85' at (964, 259) on xpath=//button[@id="add-task"]
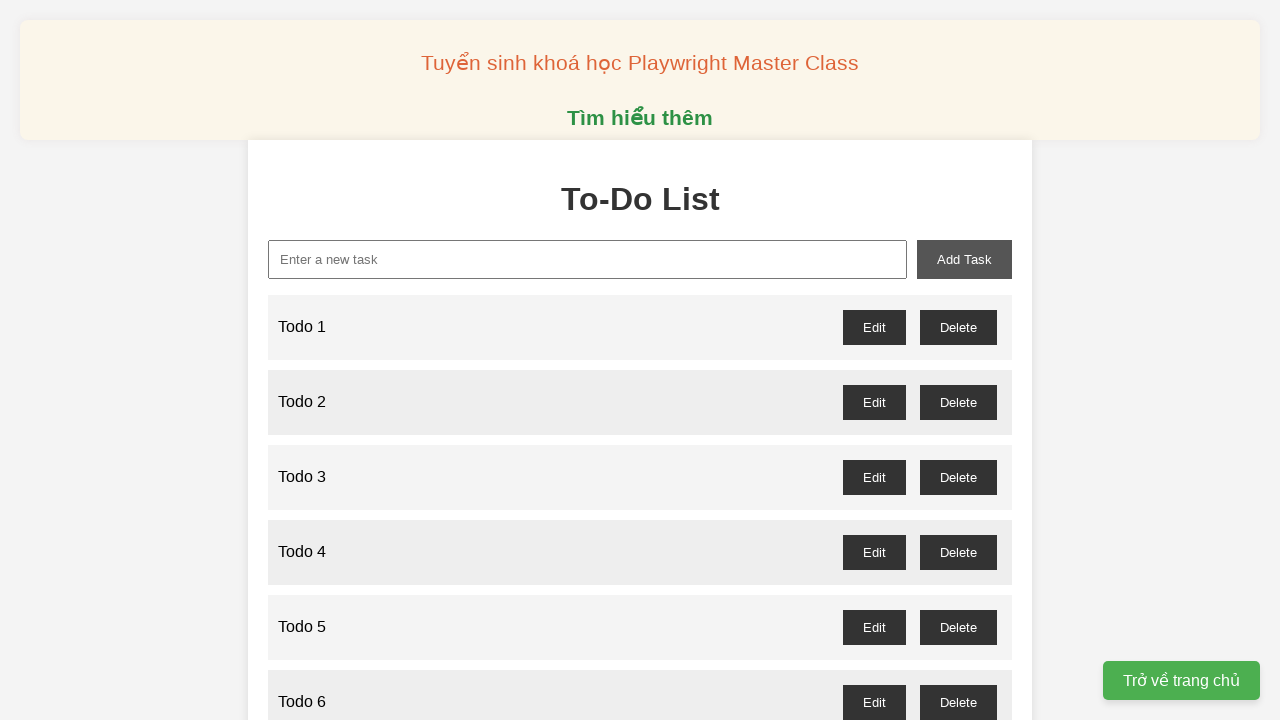

Filled input field with 'Todo 86' on xpath=//input[@id="new-task"]
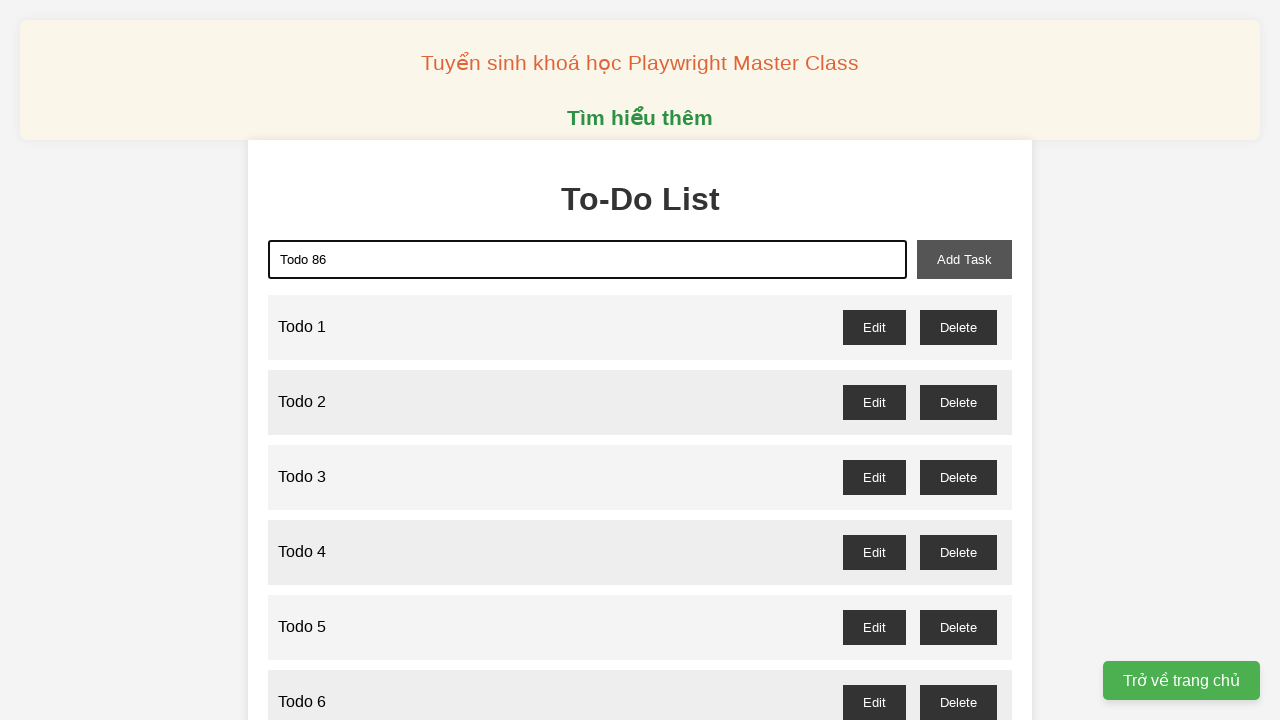

Clicked add-task button to add 'Todo 86' at (964, 259) on xpath=//button[@id="add-task"]
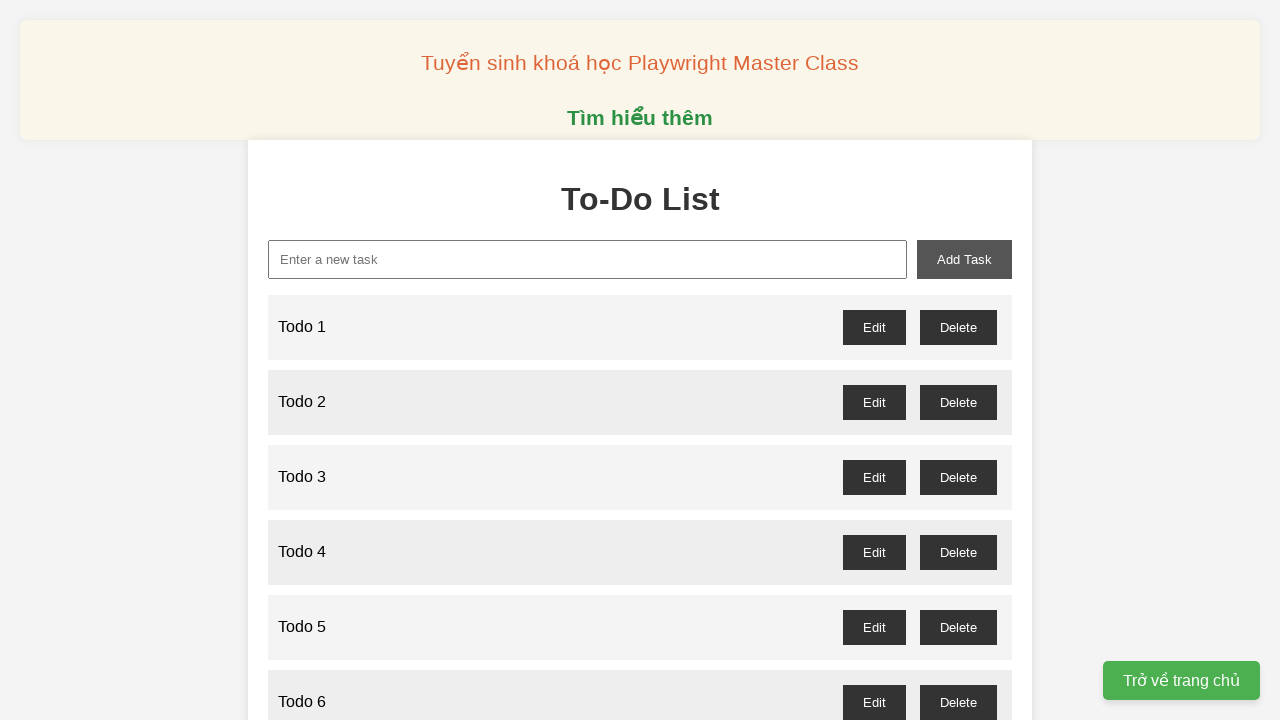

Filled input field with 'Todo 87' on xpath=//input[@id="new-task"]
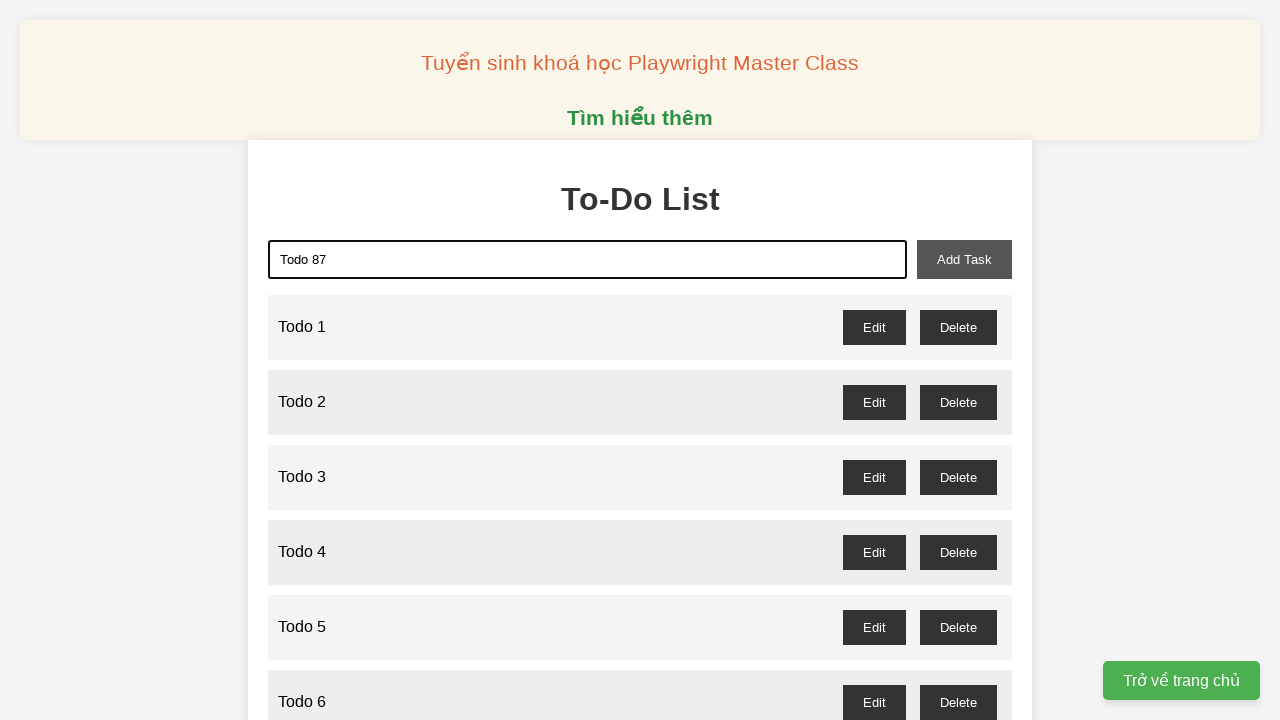

Clicked add-task button to add 'Todo 87' at (964, 259) on xpath=//button[@id="add-task"]
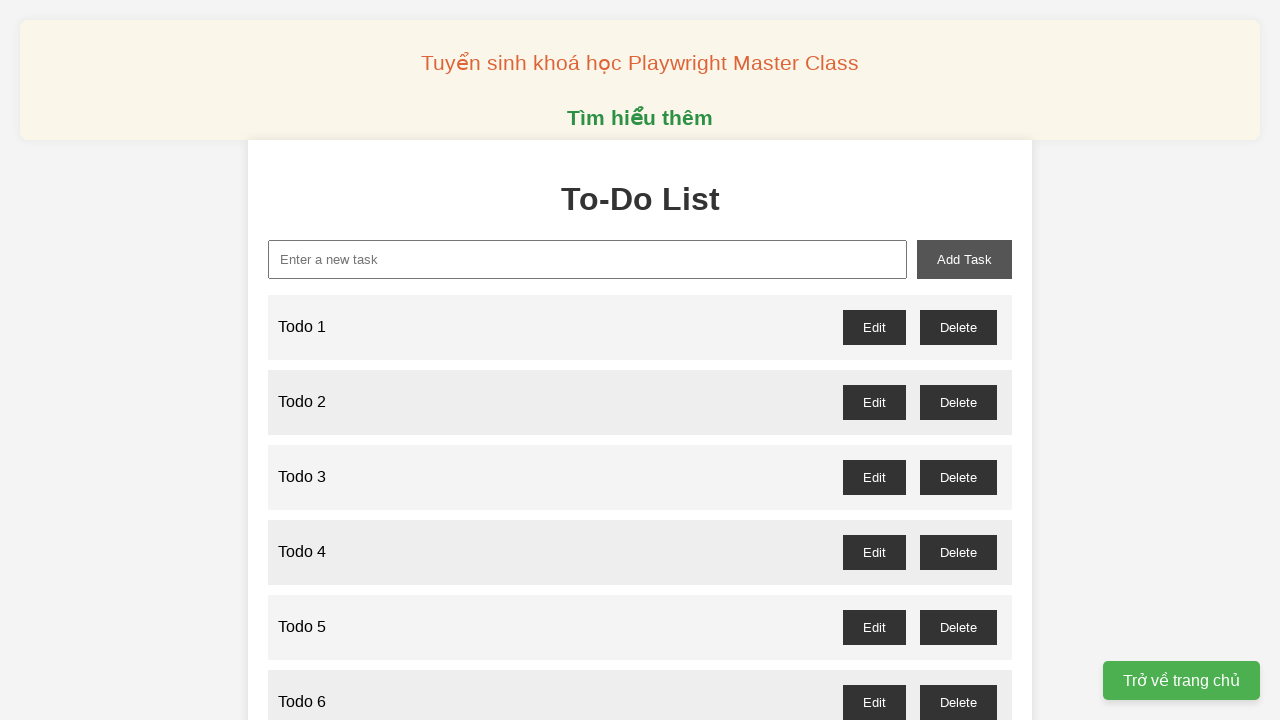

Filled input field with 'Todo 88' on xpath=//input[@id="new-task"]
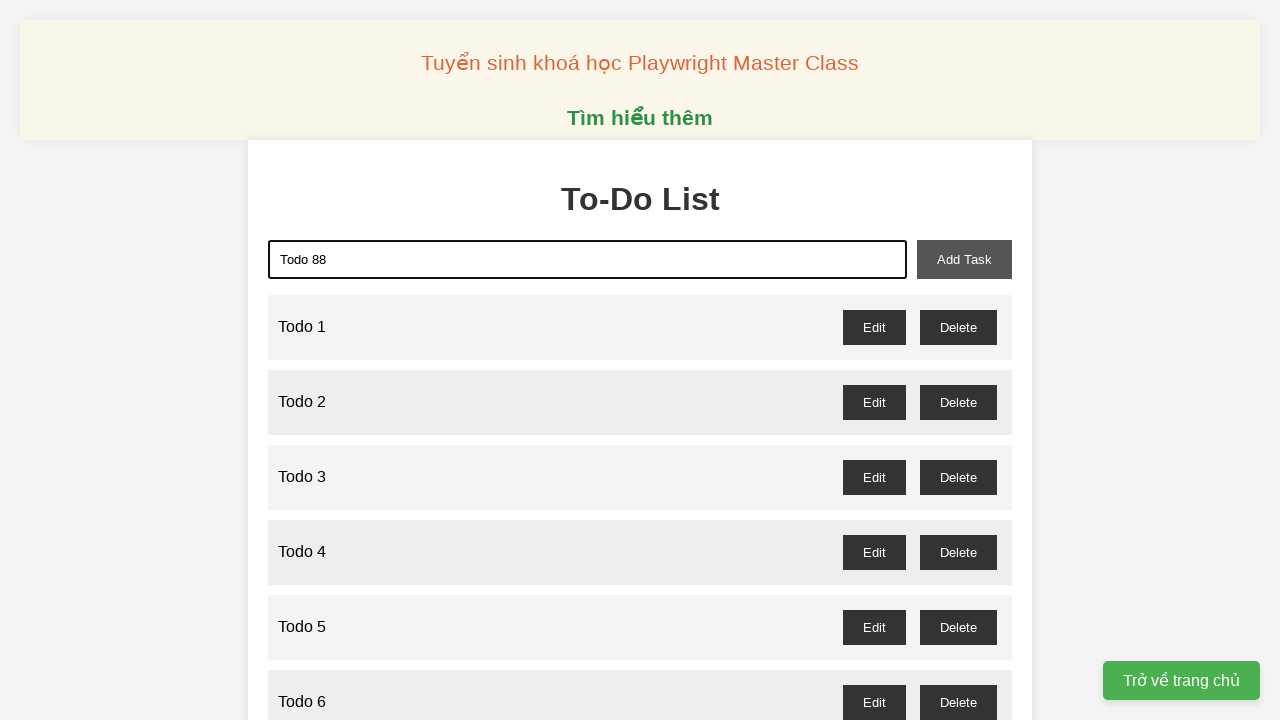

Clicked add-task button to add 'Todo 88' at (964, 259) on xpath=//button[@id="add-task"]
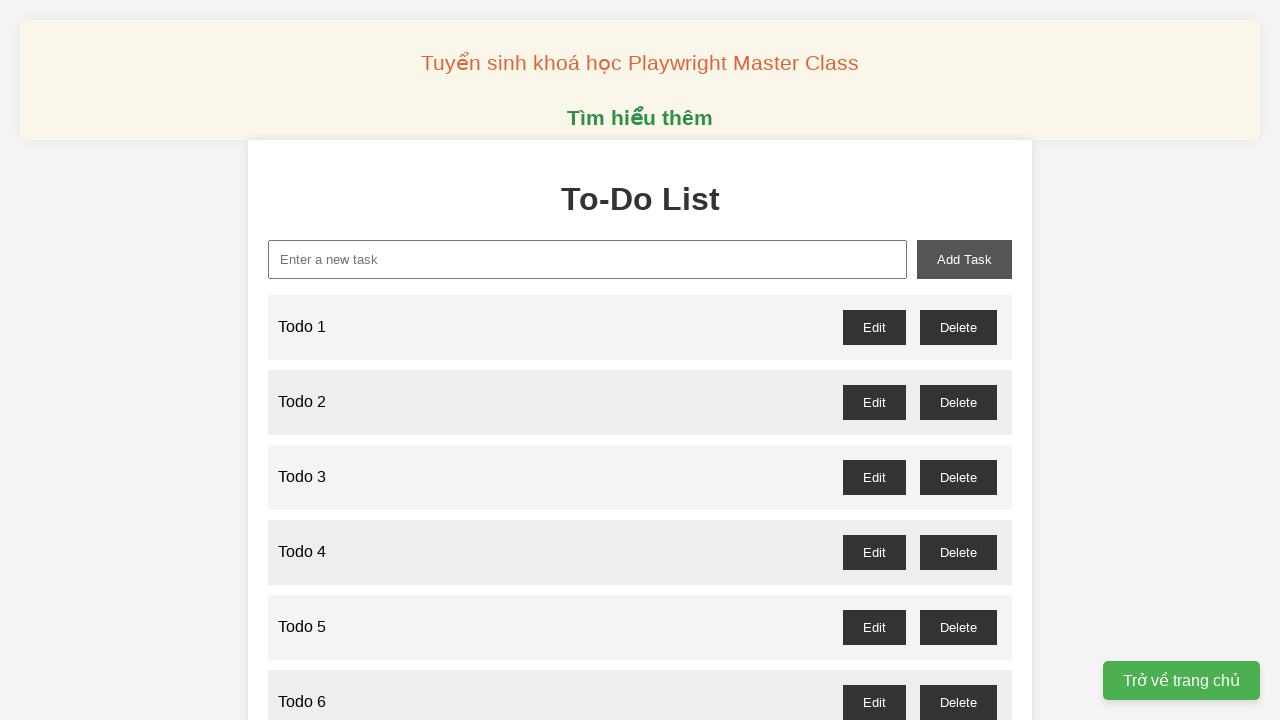

Filled input field with 'Todo 89' on xpath=//input[@id="new-task"]
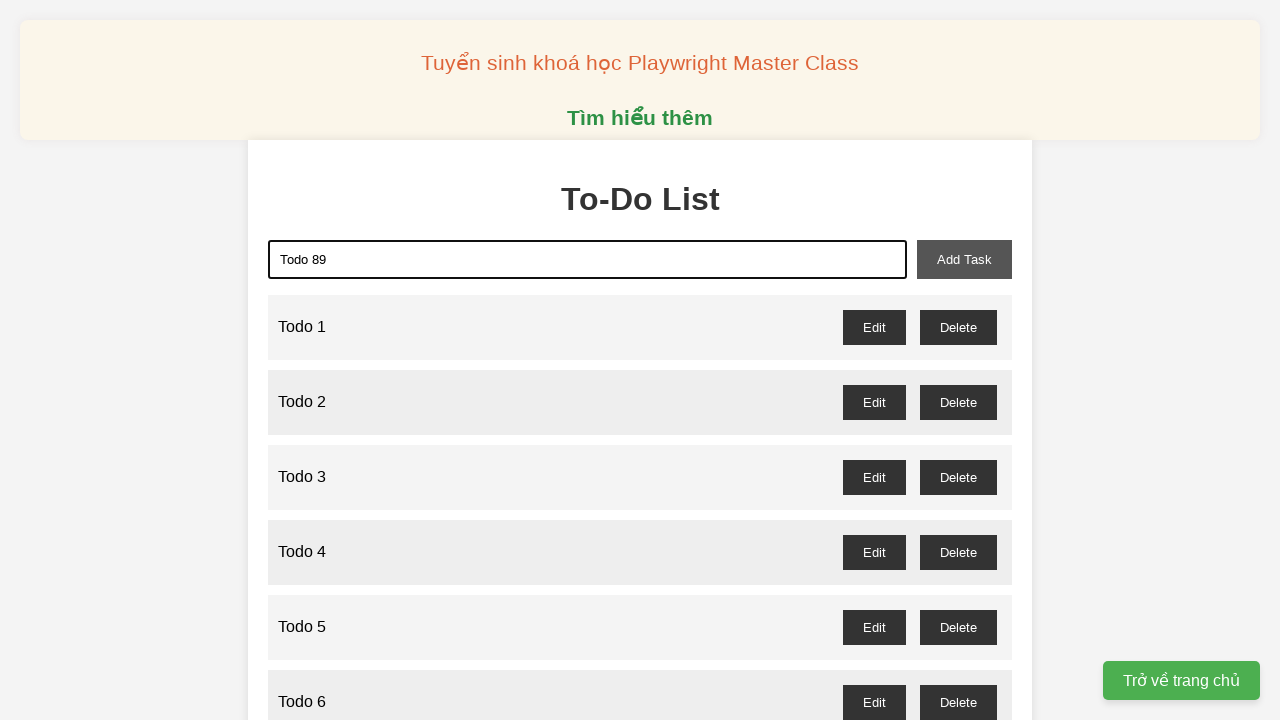

Clicked add-task button to add 'Todo 89' at (964, 259) on xpath=//button[@id="add-task"]
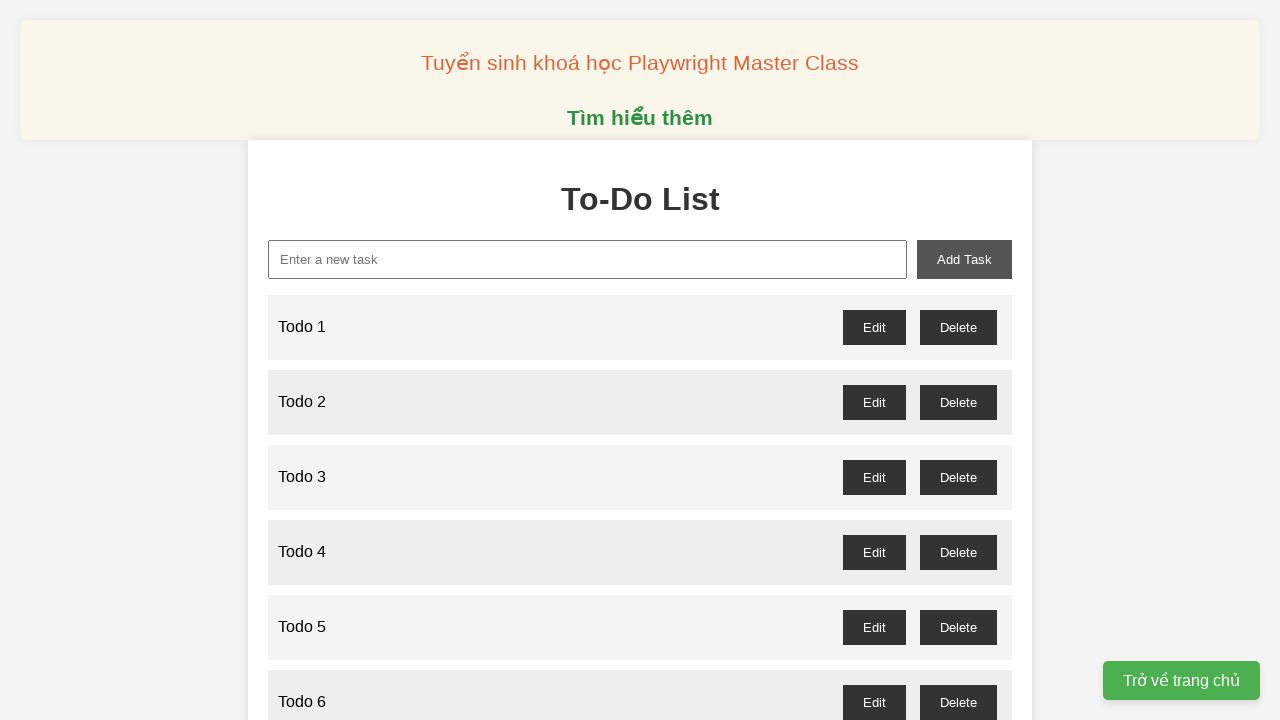

Filled input field with 'Todo 90' on xpath=//input[@id="new-task"]
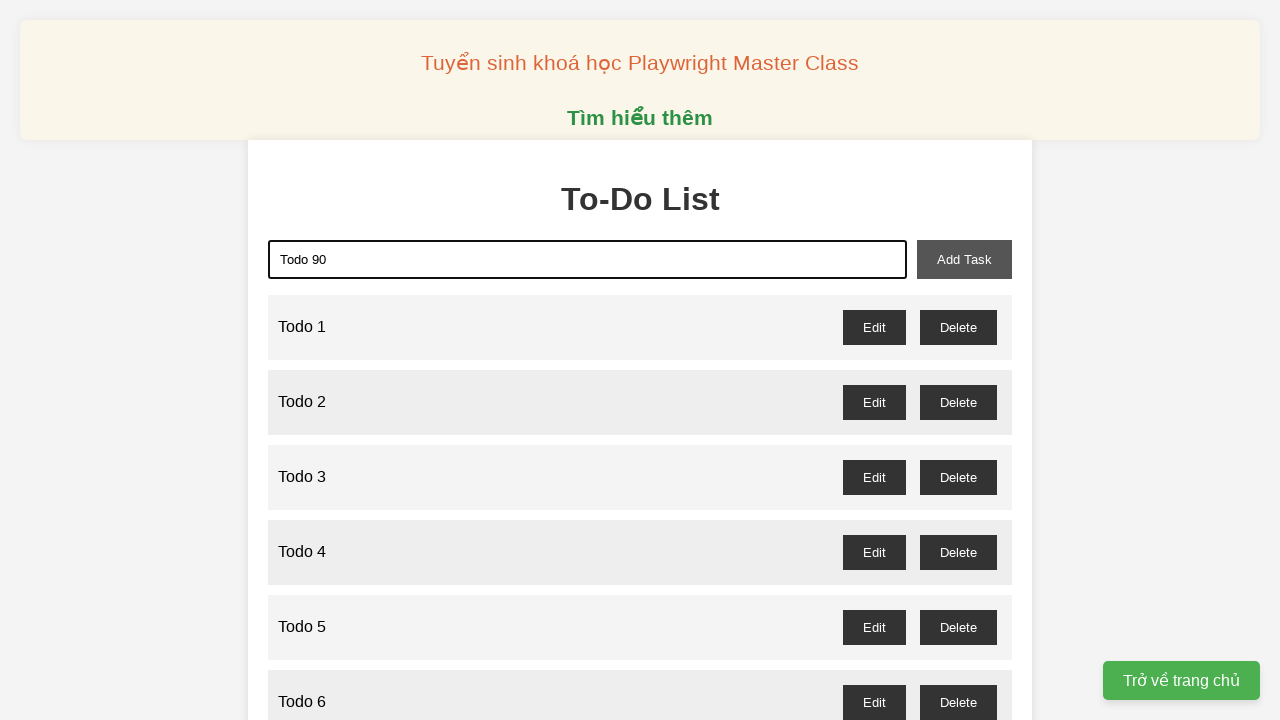

Clicked add-task button to add 'Todo 90' at (964, 259) on xpath=//button[@id="add-task"]
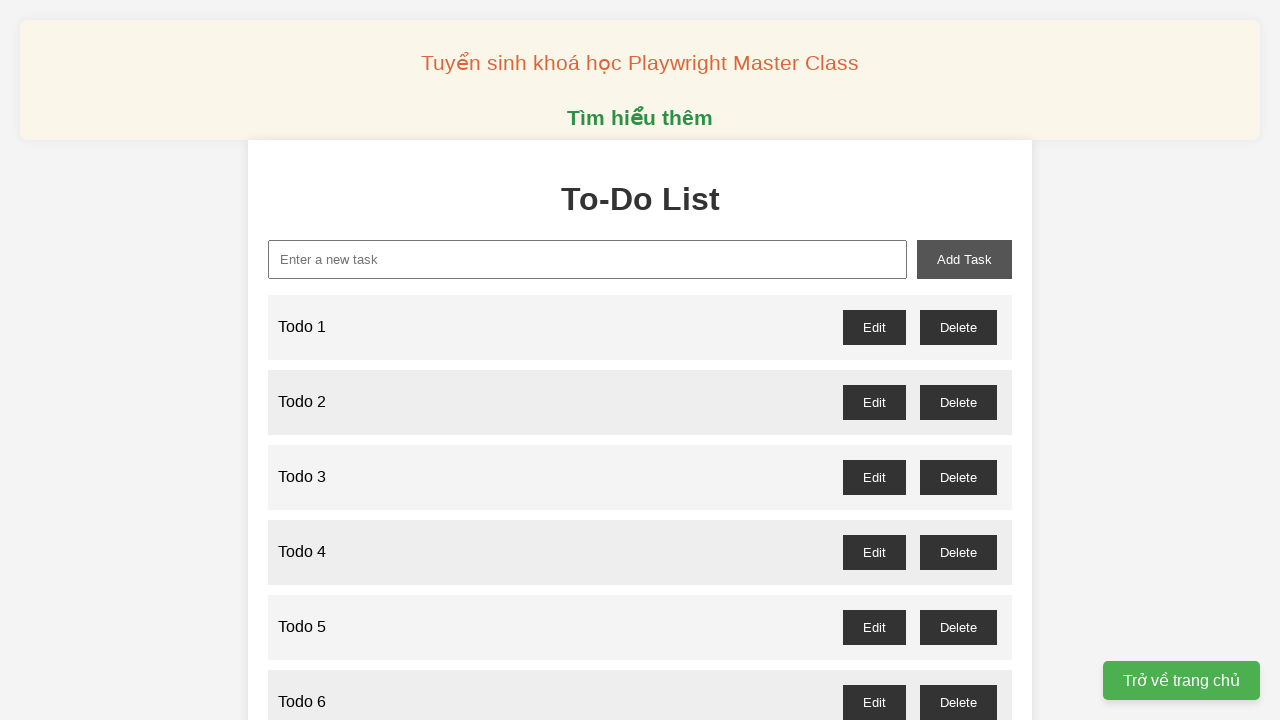

Filled input field with 'Todo 91' on xpath=//input[@id="new-task"]
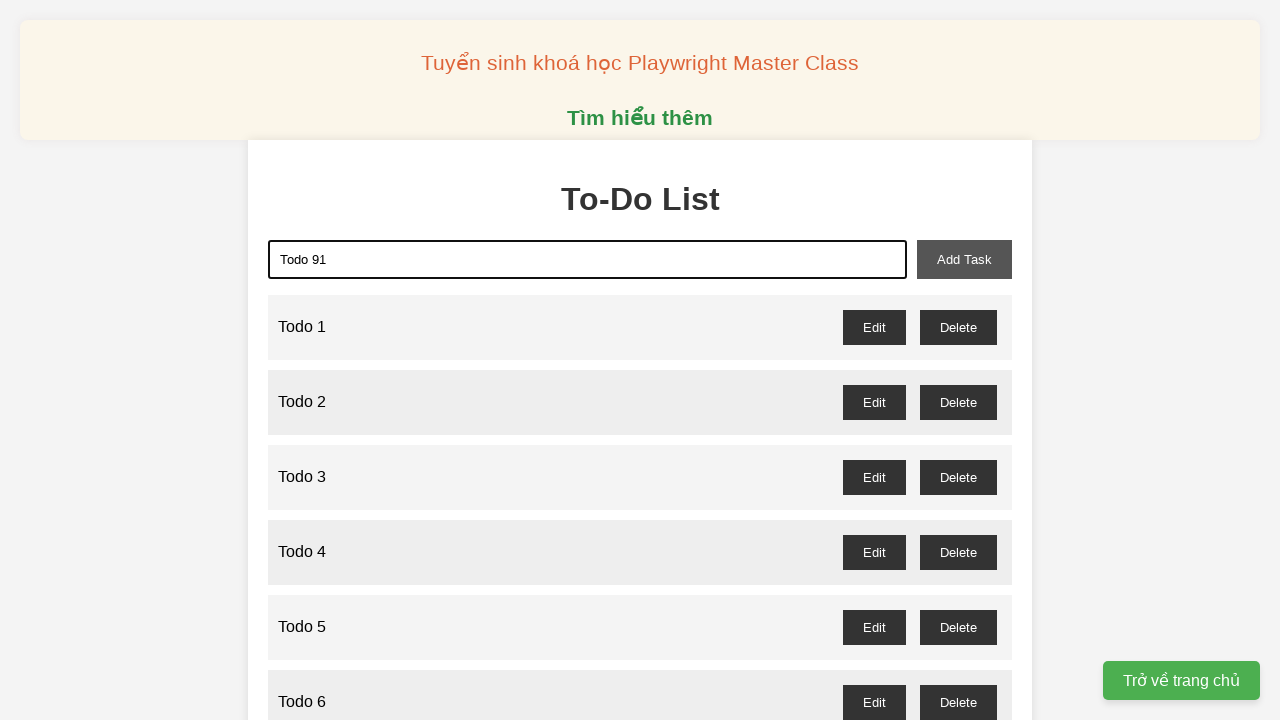

Clicked add-task button to add 'Todo 91' at (964, 259) on xpath=//button[@id="add-task"]
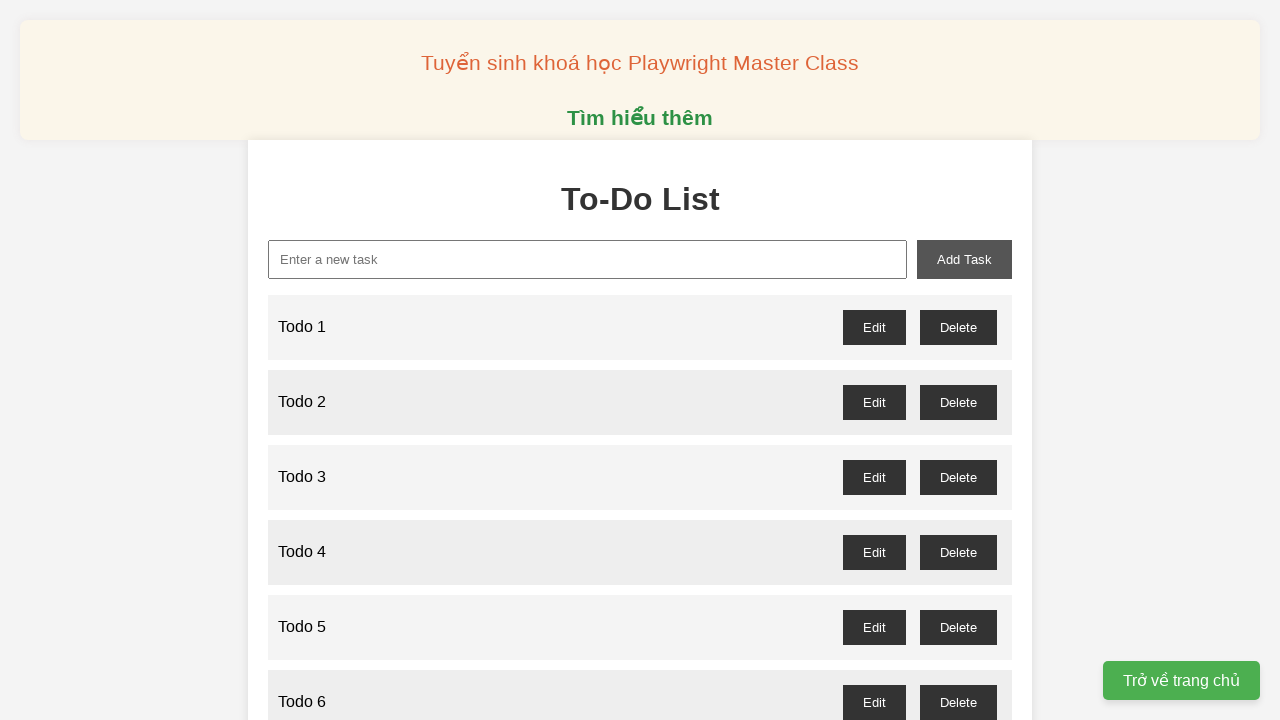

Filled input field with 'Todo 92' on xpath=//input[@id="new-task"]
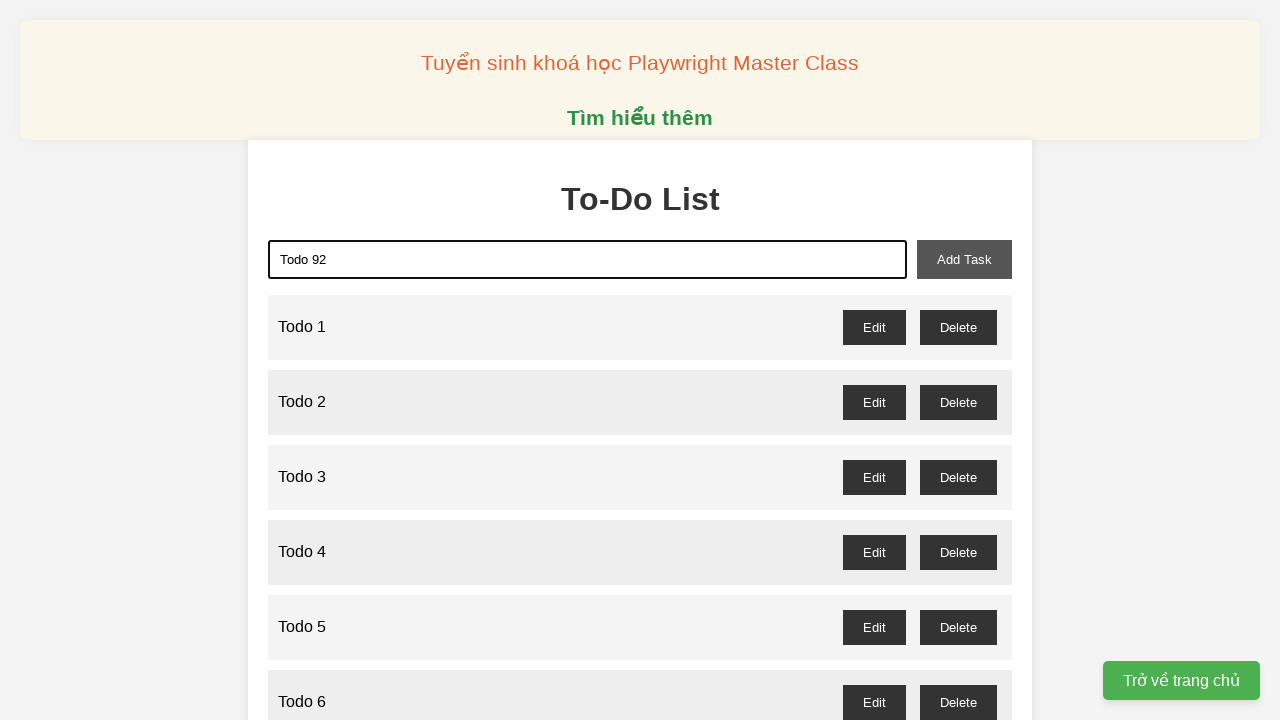

Clicked add-task button to add 'Todo 92' at (964, 259) on xpath=//button[@id="add-task"]
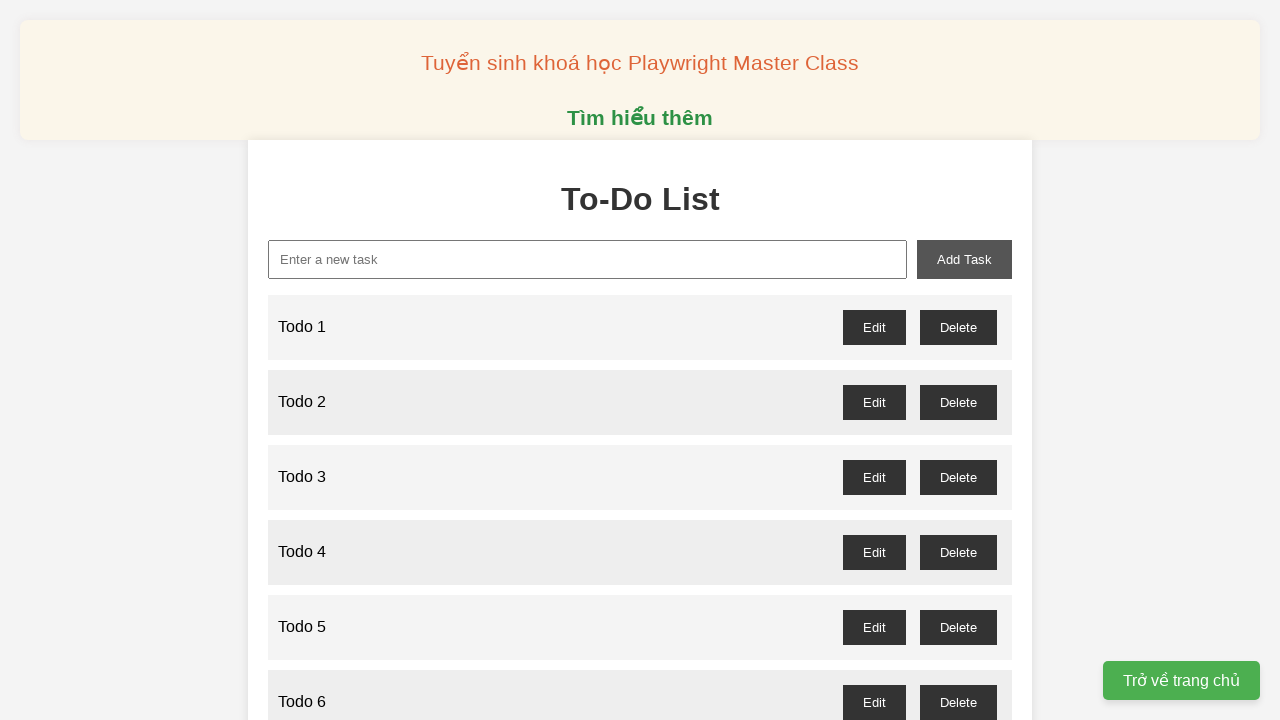

Filled input field with 'Todo 93' on xpath=//input[@id="new-task"]
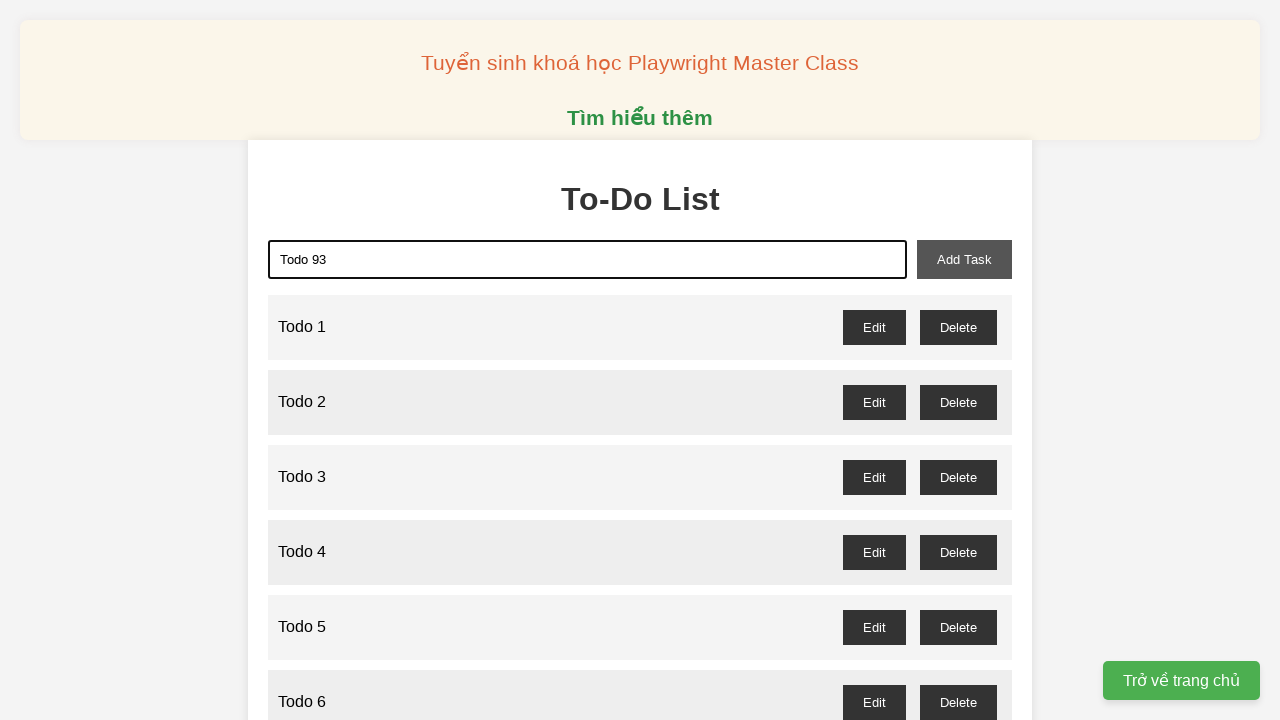

Clicked add-task button to add 'Todo 93' at (964, 259) on xpath=//button[@id="add-task"]
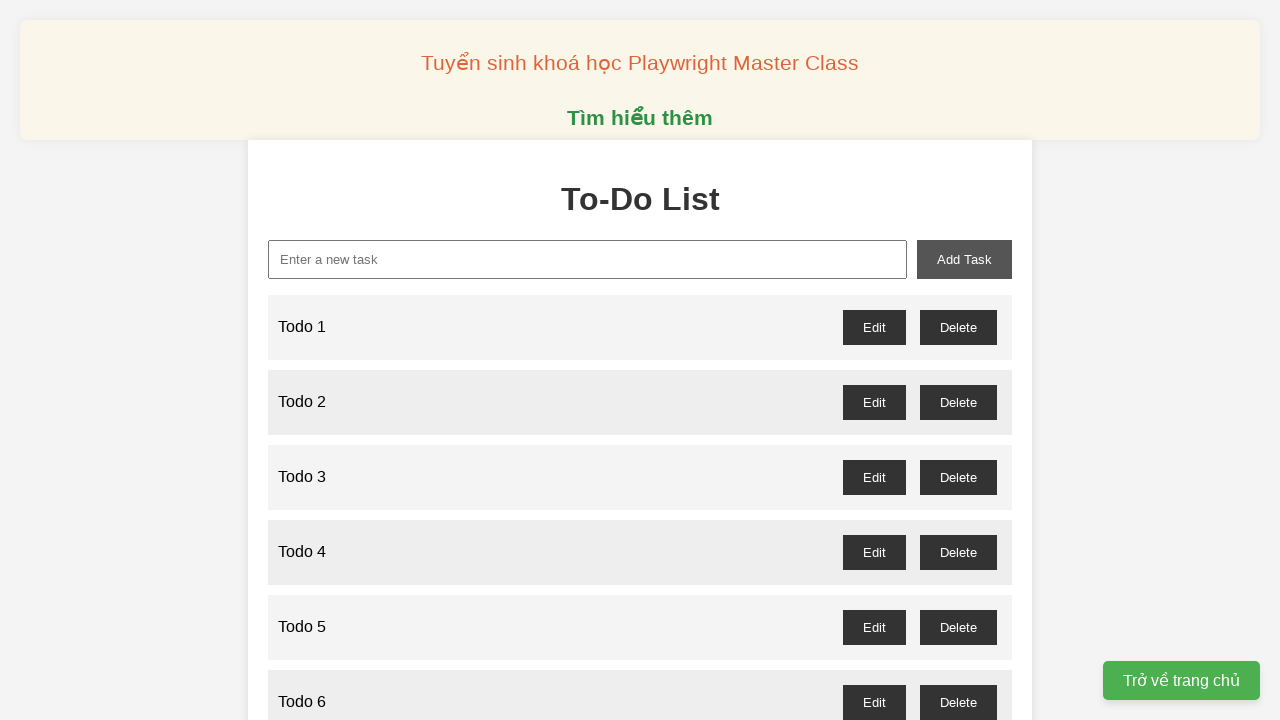

Filled input field with 'Todo 94' on xpath=//input[@id="new-task"]
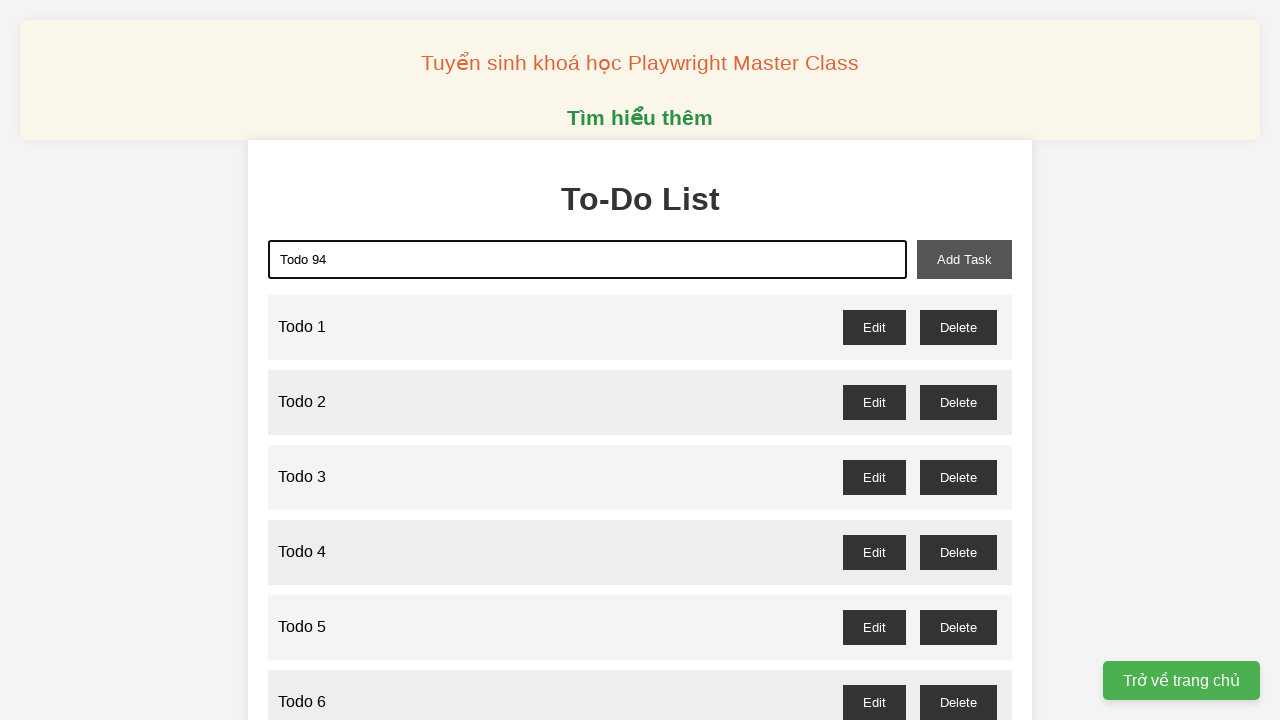

Clicked add-task button to add 'Todo 94' at (964, 259) on xpath=//button[@id="add-task"]
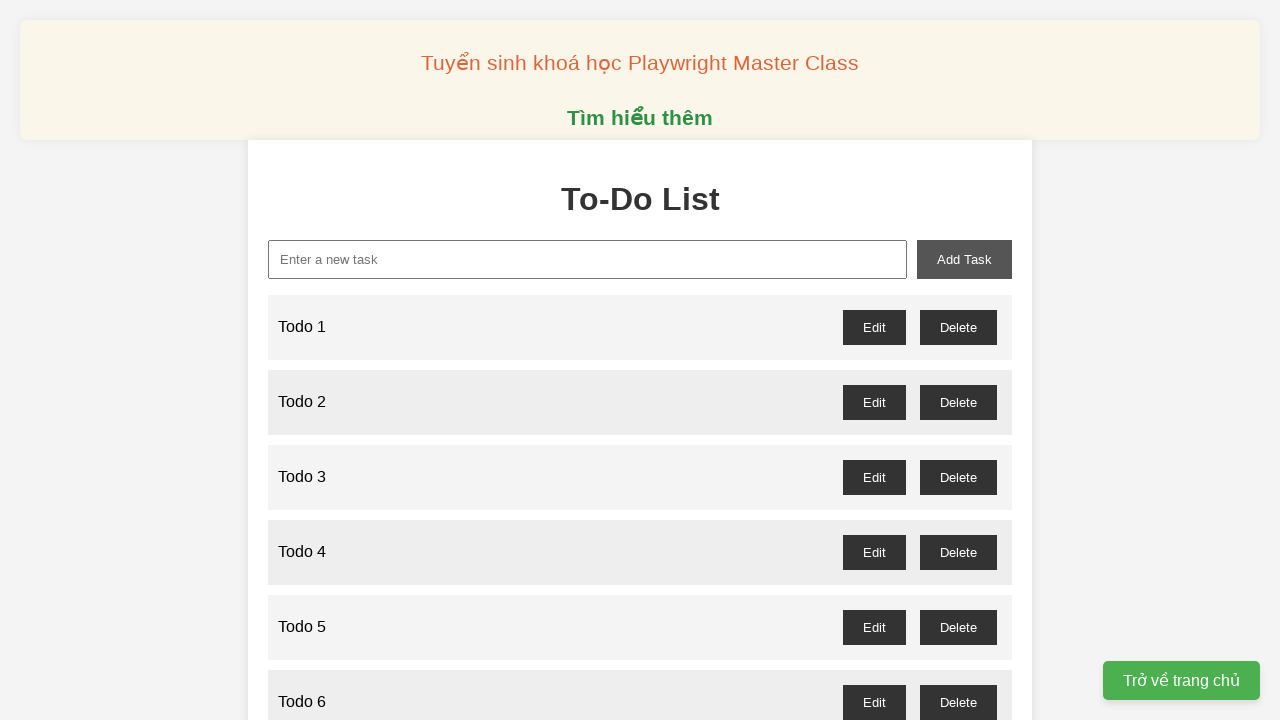

Filled input field with 'Todo 95' on xpath=//input[@id="new-task"]
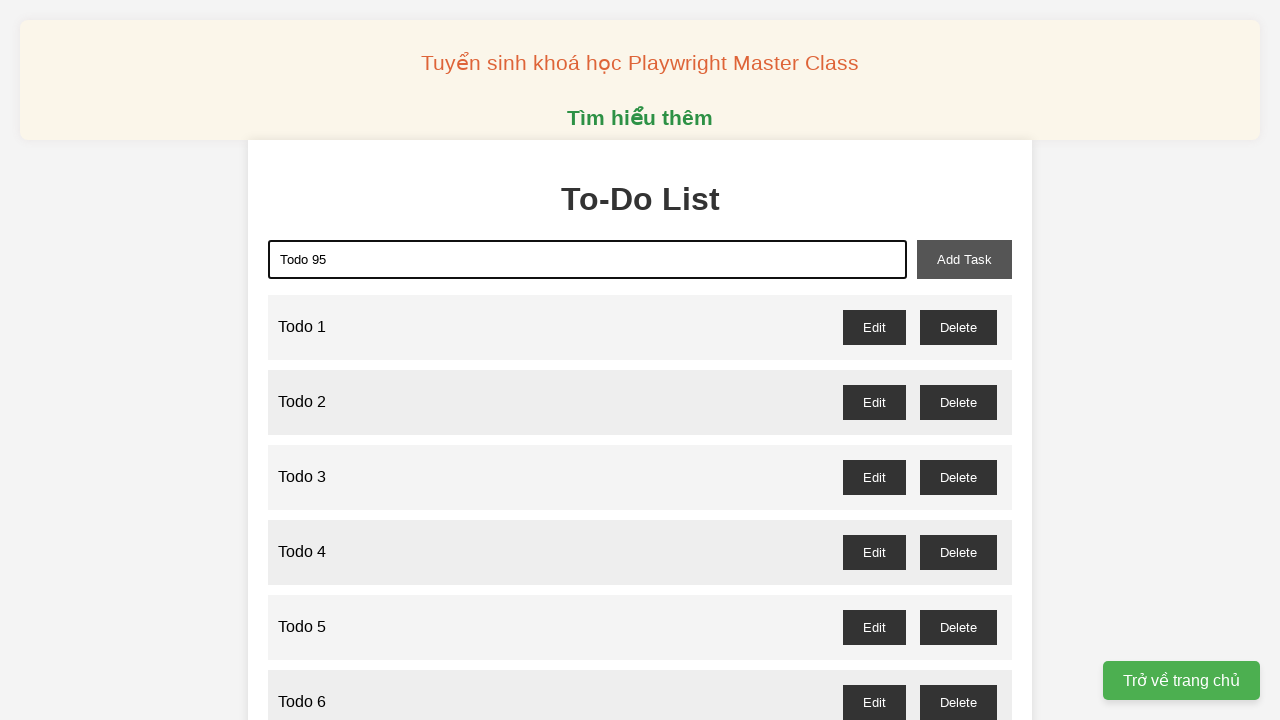

Clicked add-task button to add 'Todo 95' at (964, 259) on xpath=//button[@id="add-task"]
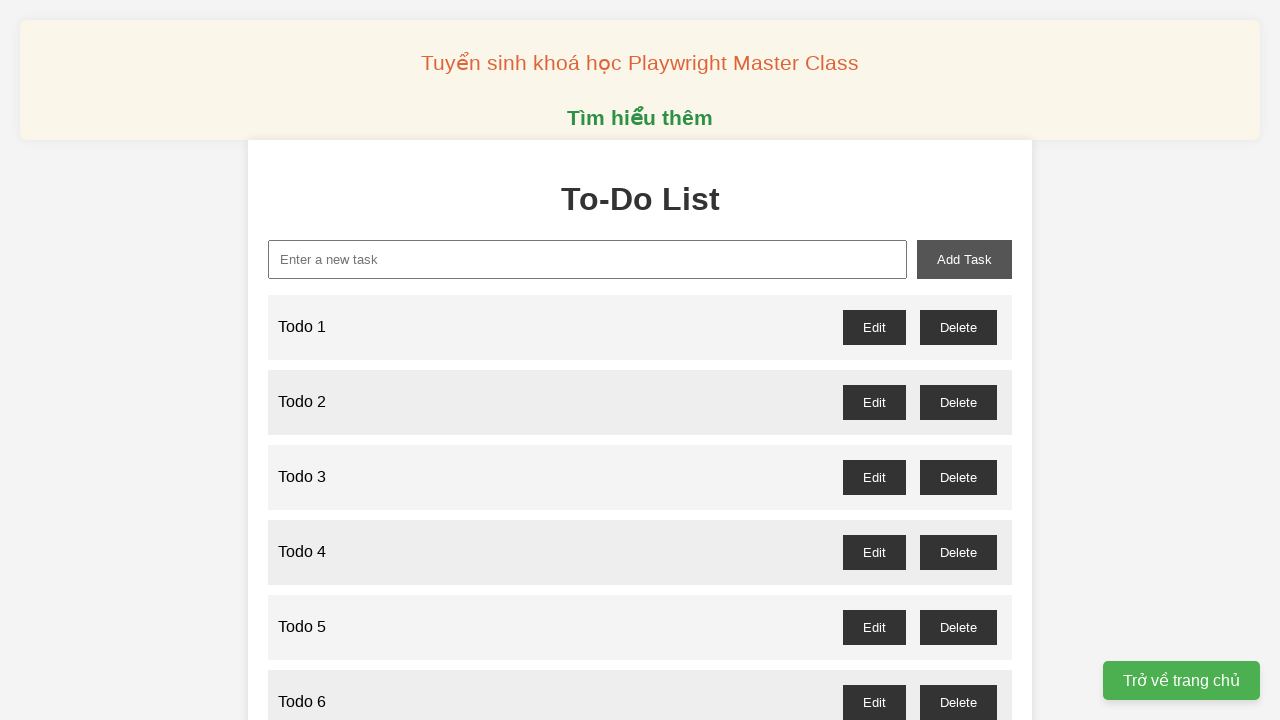

Filled input field with 'Todo 96' on xpath=//input[@id="new-task"]
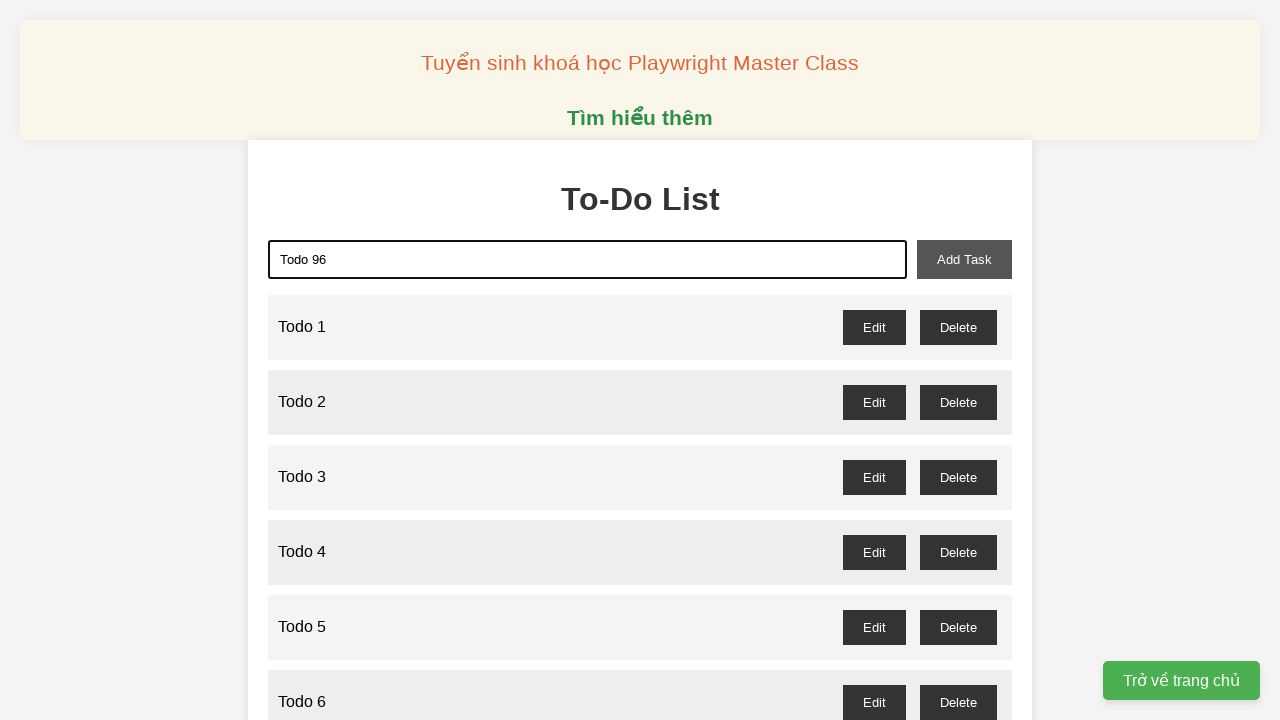

Clicked add-task button to add 'Todo 96' at (964, 259) on xpath=//button[@id="add-task"]
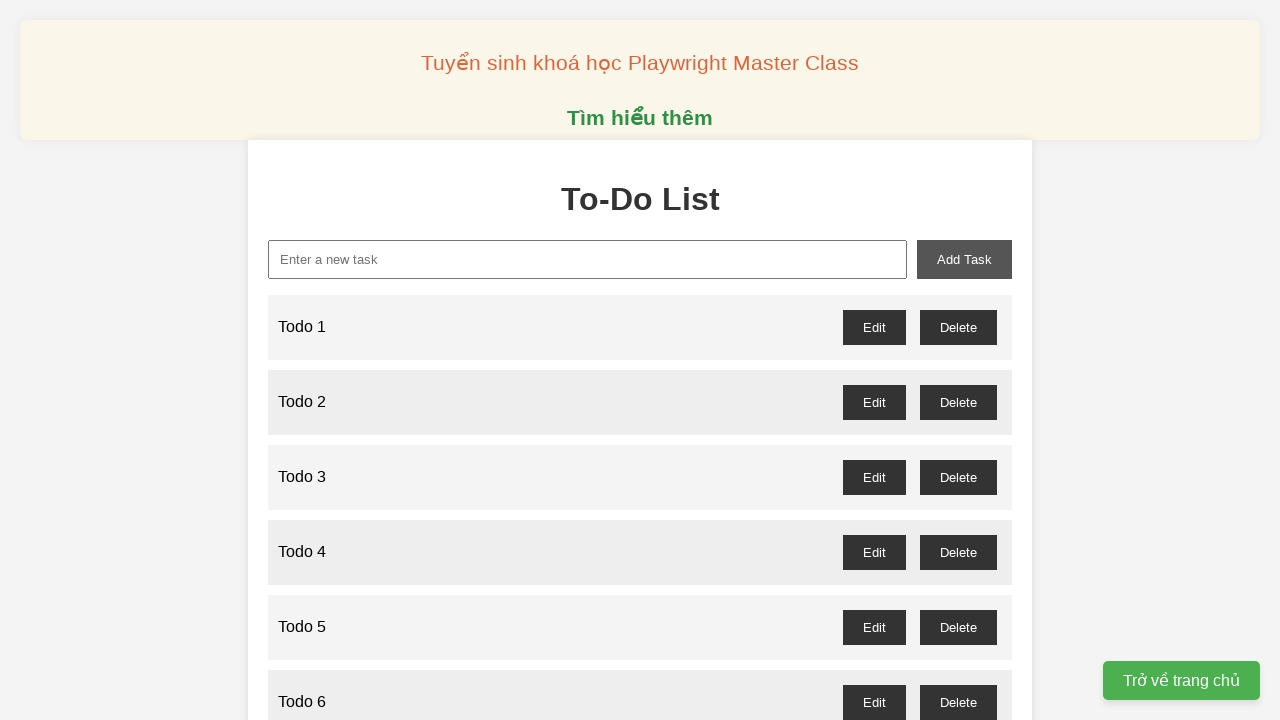

Filled input field with 'Todo 97' on xpath=//input[@id="new-task"]
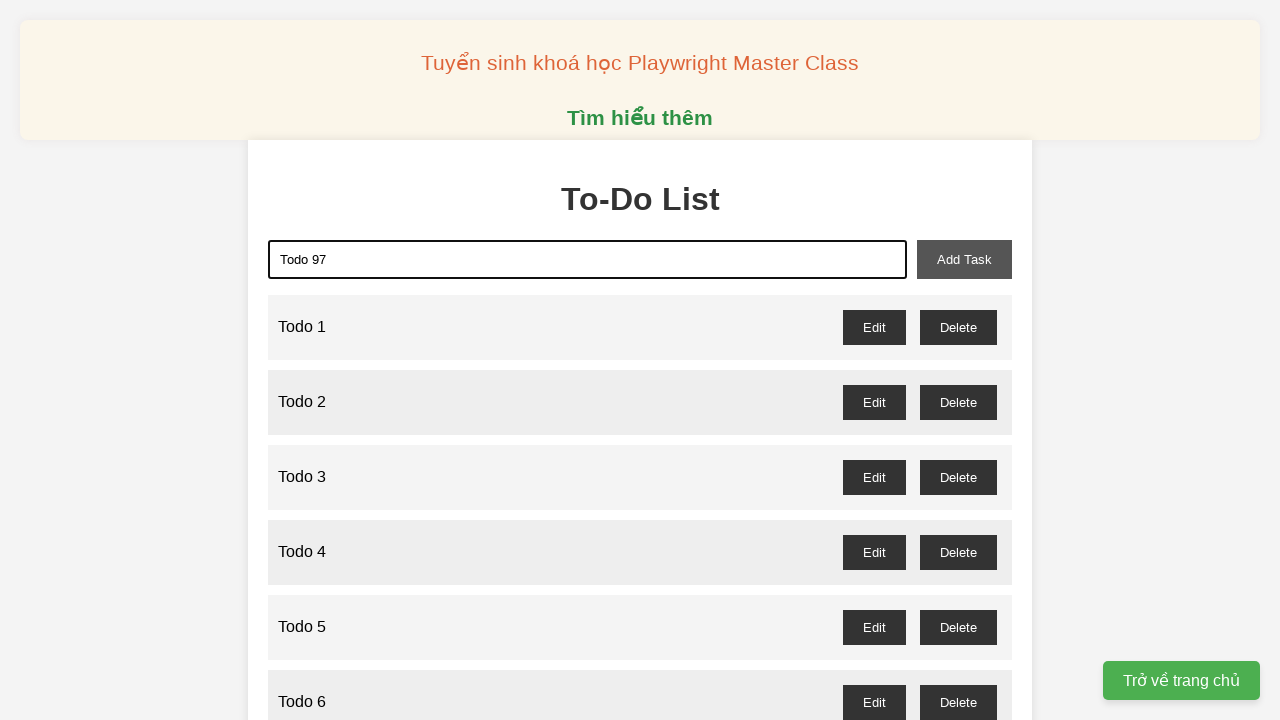

Clicked add-task button to add 'Todo 97' at (964, 259) on xpath=//button[@id="add-task"]
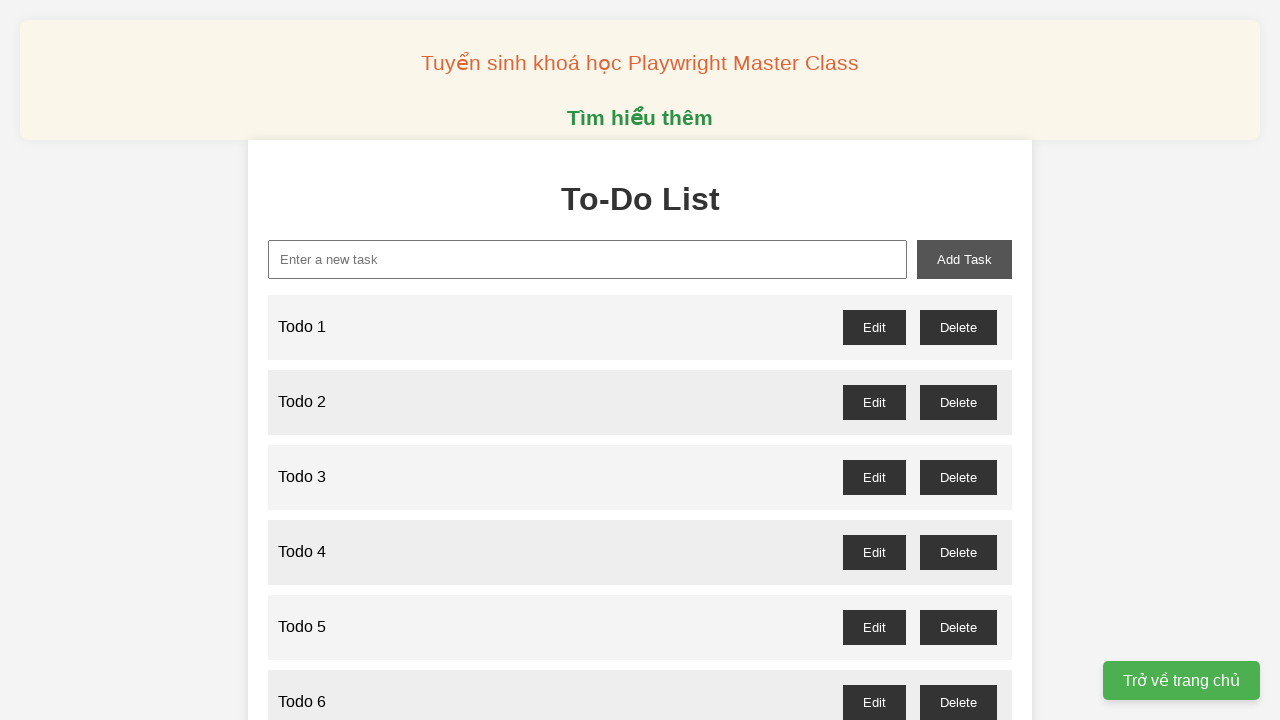

Filled input field with 'Todo 98' on xpath=//input[@id="new-task"]
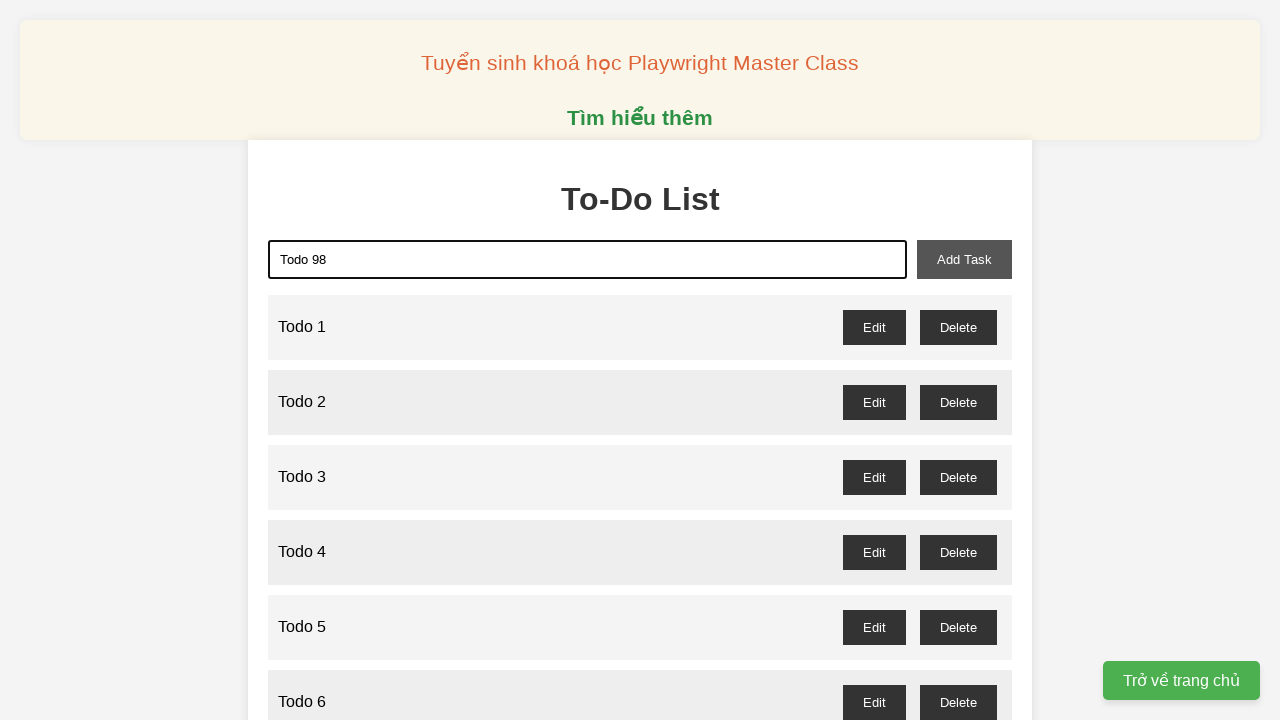

Clicked add-task button to add 'Todo 98' at (964, 259) on xpath=//button[@id="add-task"]
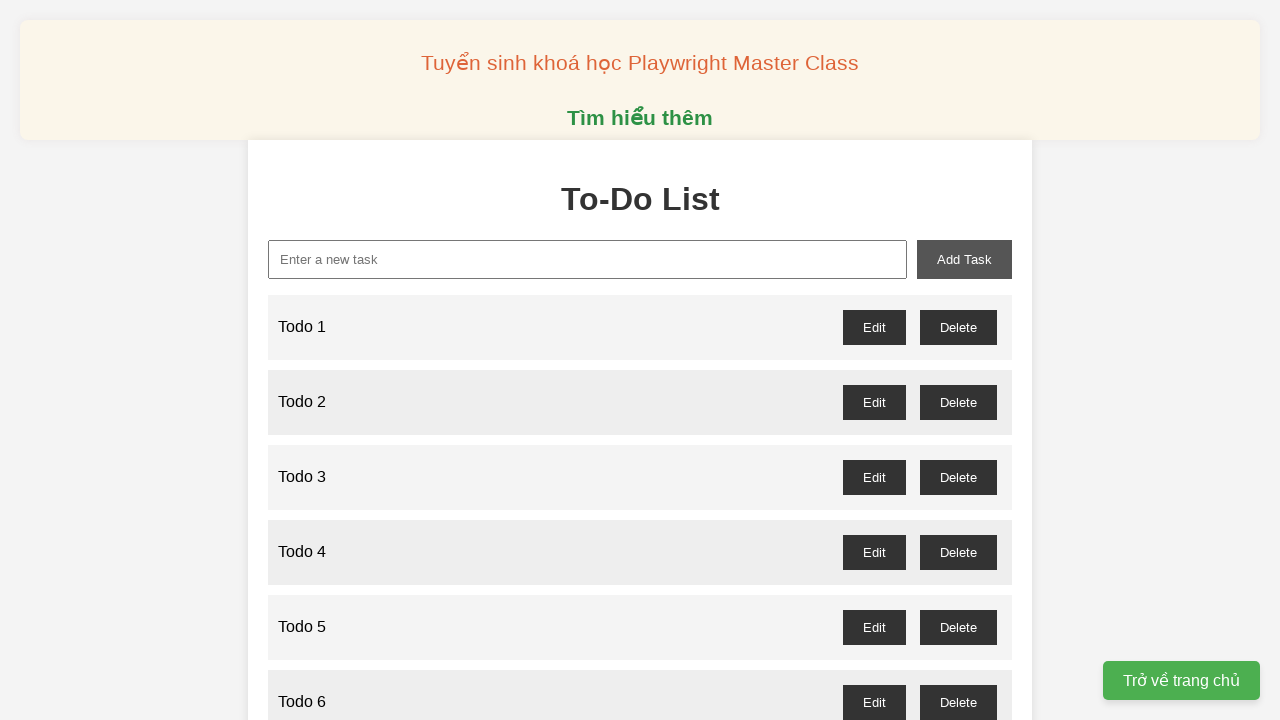

Filled input field with 'Todo 99' on xpath=//input[@id="new-task"]
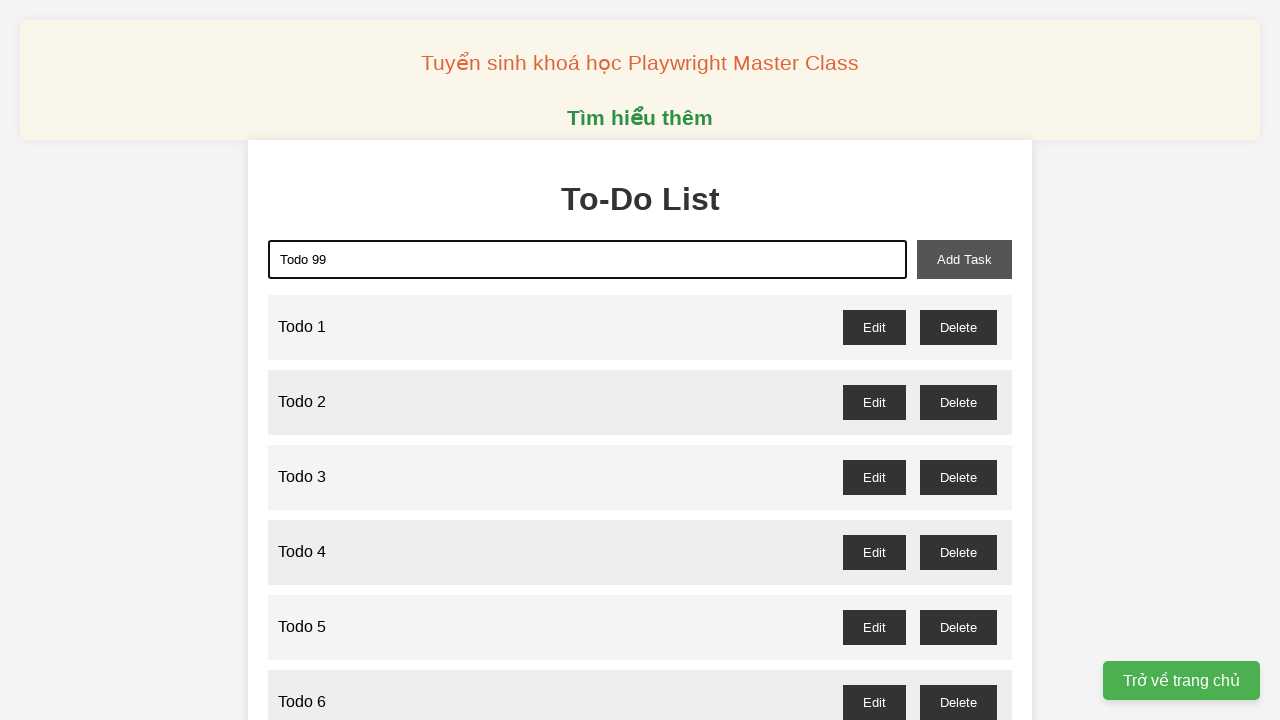

Clicked add-task button to add 'Todo 99' at (964, 259) on xpath=//button[@id="add-task"]
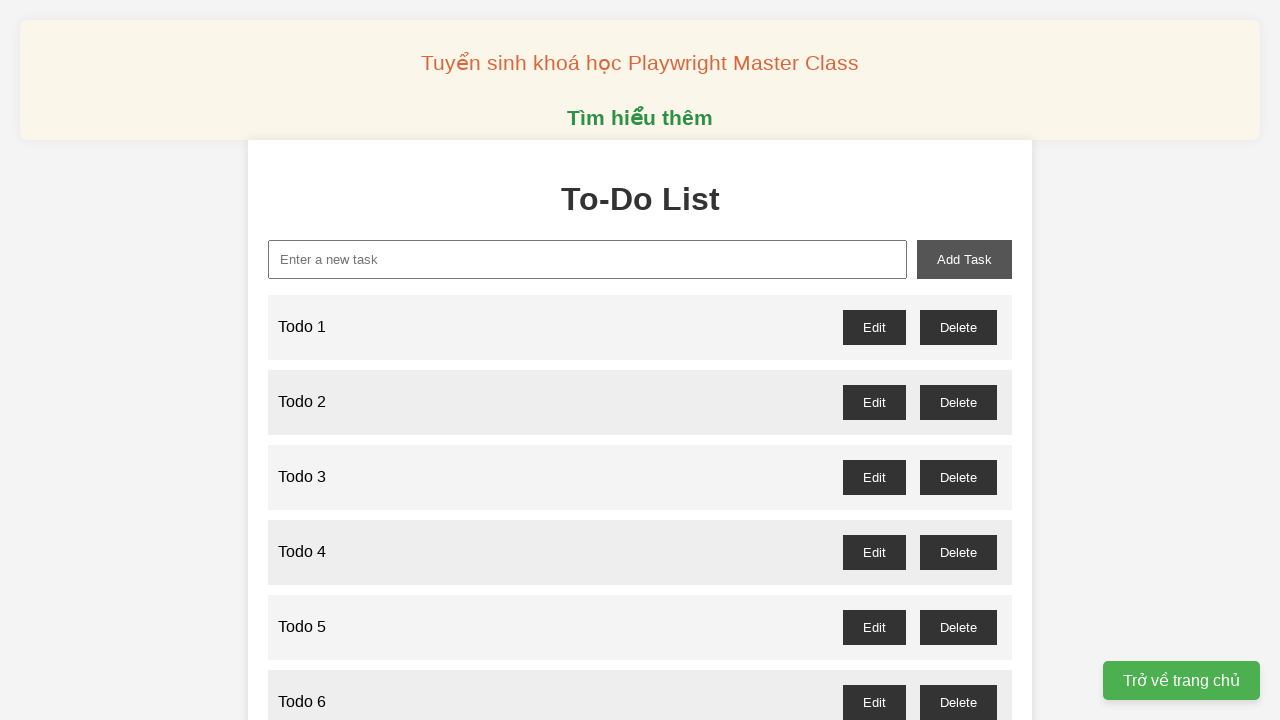

Filled input field with 'Todo 100' on xpath=//input[@id="new-task"]
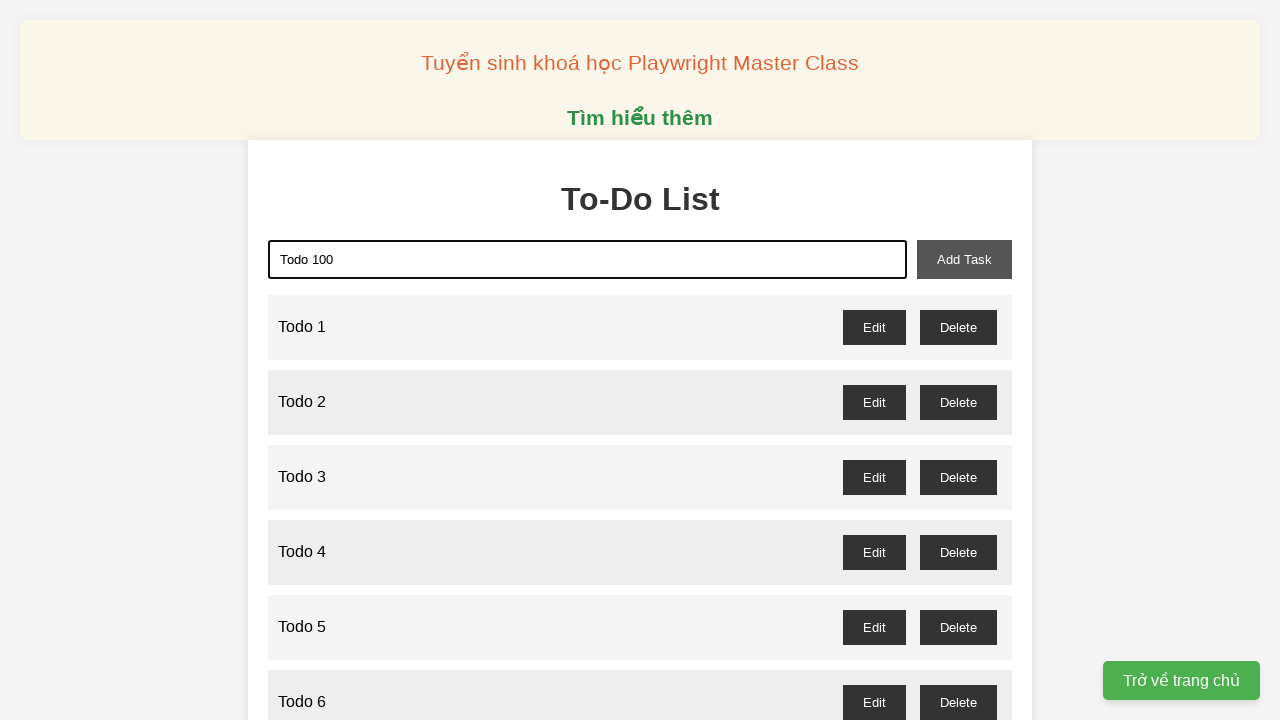

Clicked add-task button to add 'Todo 100' at (964, 259) on xpath=//button[@id="add-task"]
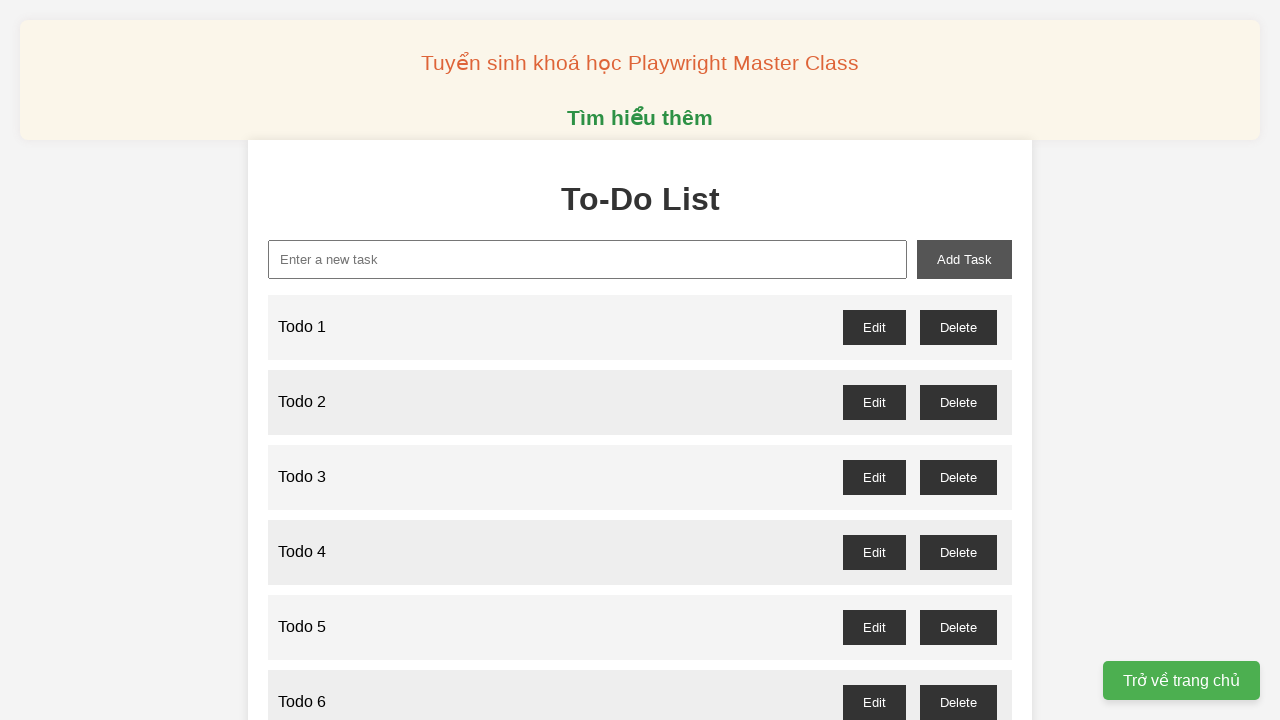

Clicked delete button for Todo 1 at (958, 327) on xpath=//button[text()="Delete"]
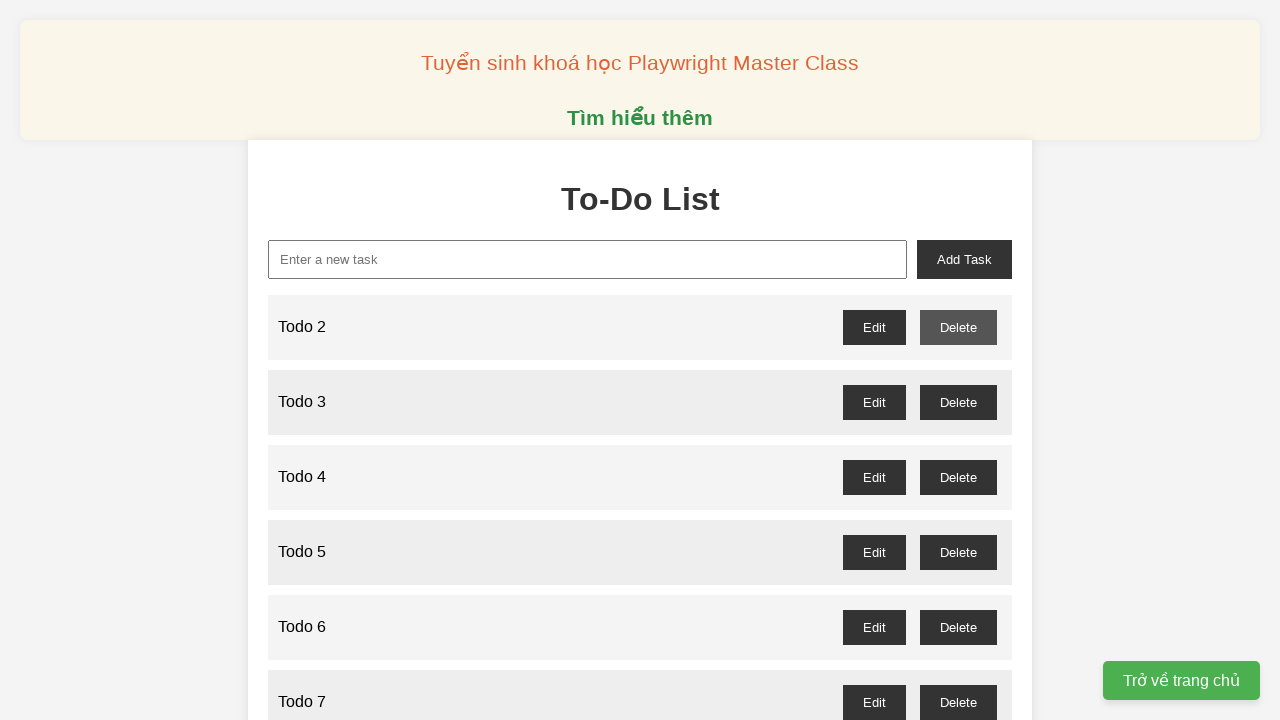

Clicked delete button for Todo 3 at (958, 327) on xpath=//button[text()="Delete"]
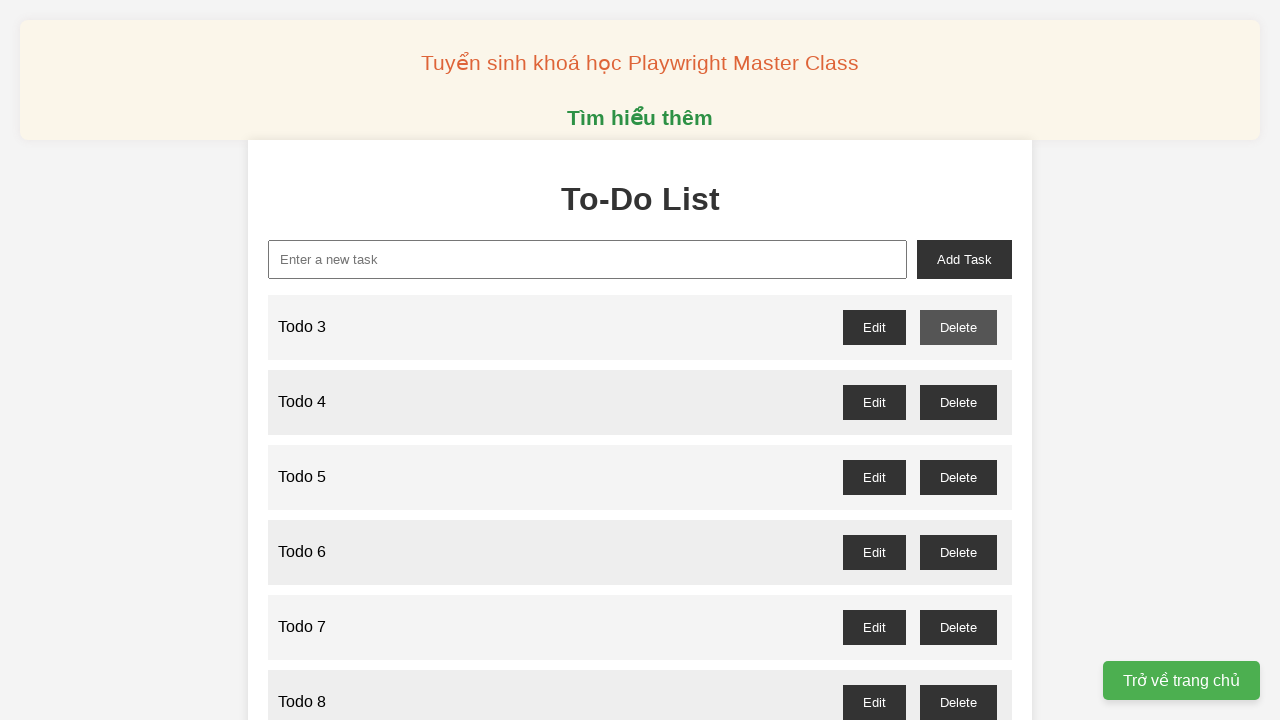

Clicked delete button for Todo 5 at (958, 327) on xpath=//button[text()="Delete"]
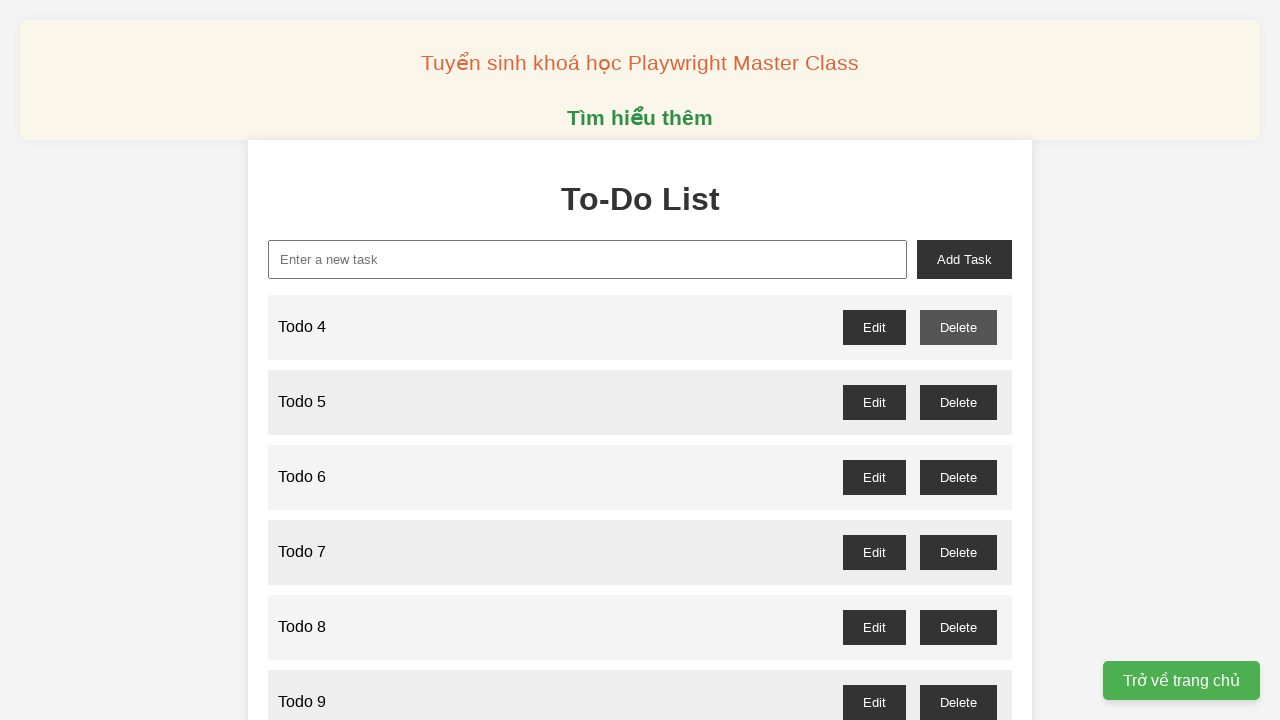

Clicked delete button for Todo 7 at (958, 327) on xpath=//button[text()="Delete"]
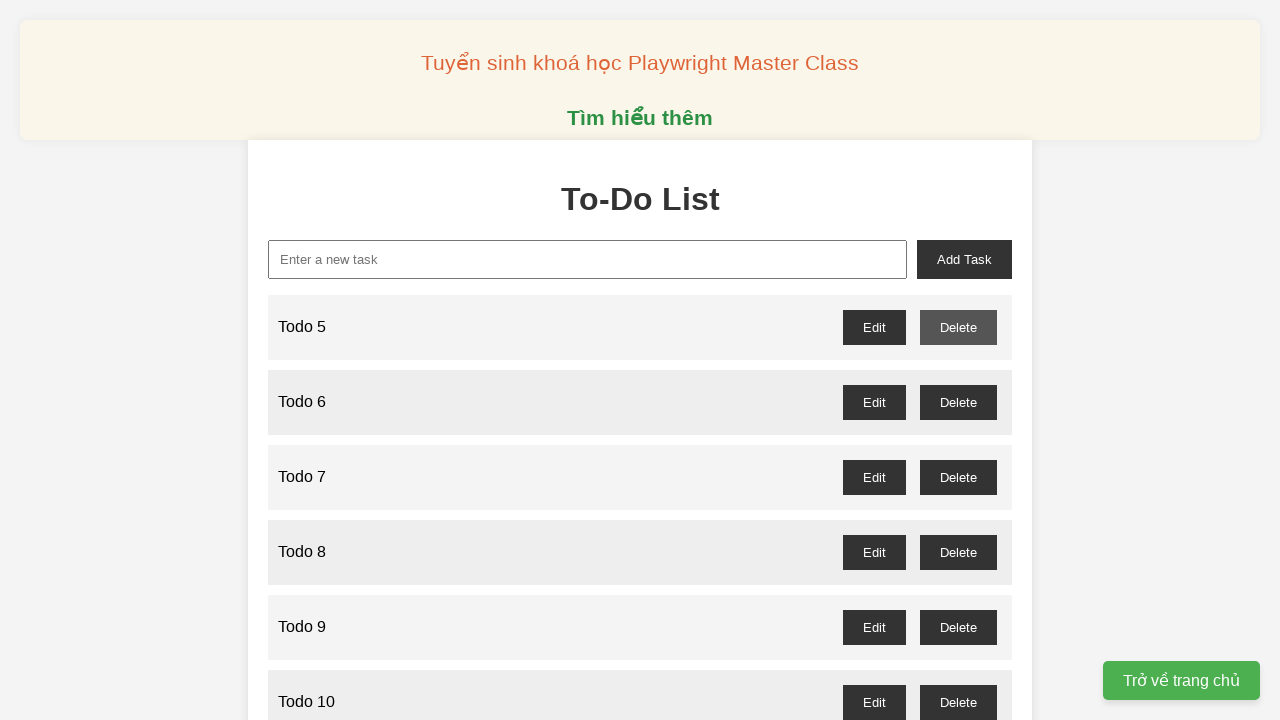

Clicked delete button for Todo 9 at (958, 327) on xpath=//button[text()="Delete"]
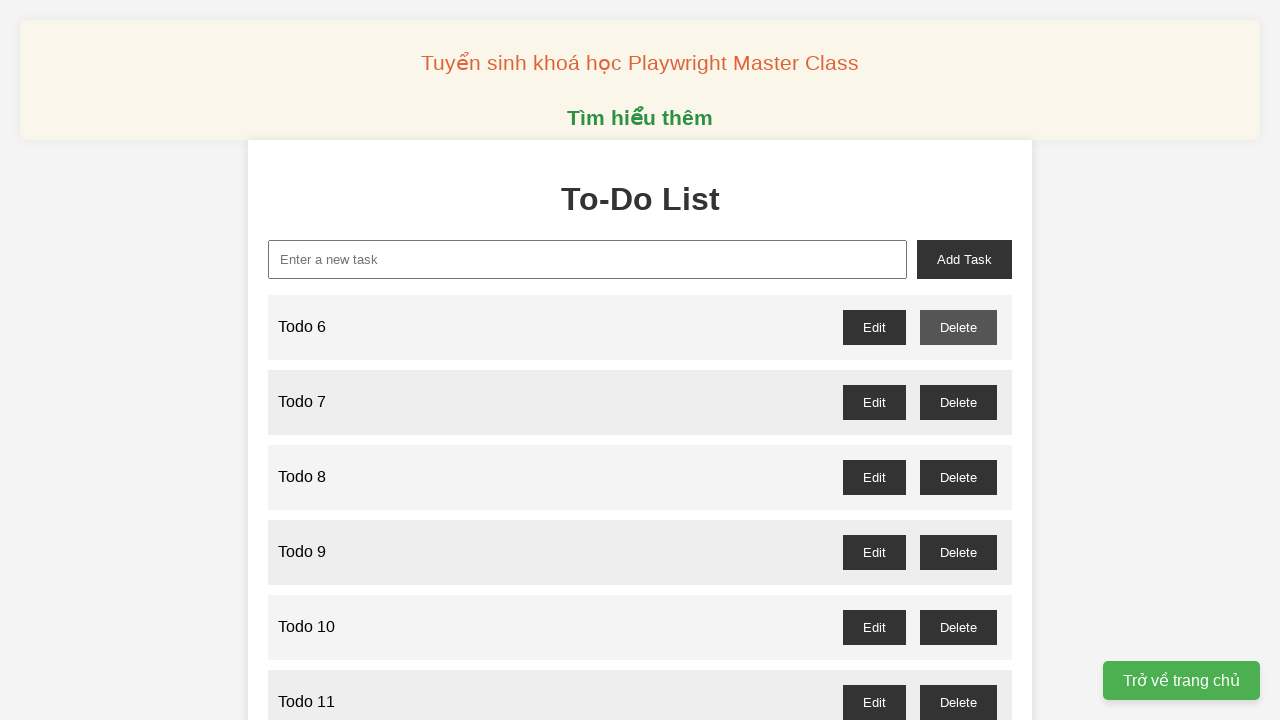

Clicked delete button for Todo 11 at (958, 327) on xpath=//button[text()="Delete"]
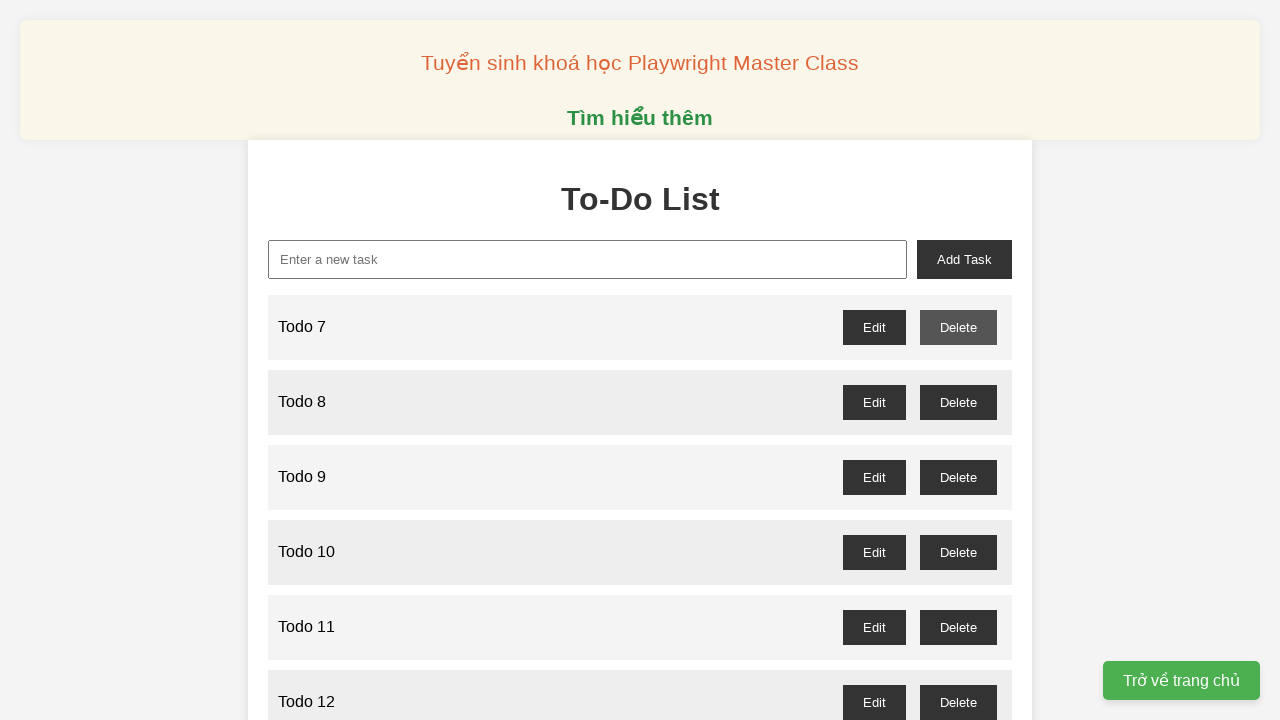

Clicked delete button for Todo 13 at (958, 327) on xpath=//button[text()="Delete"]
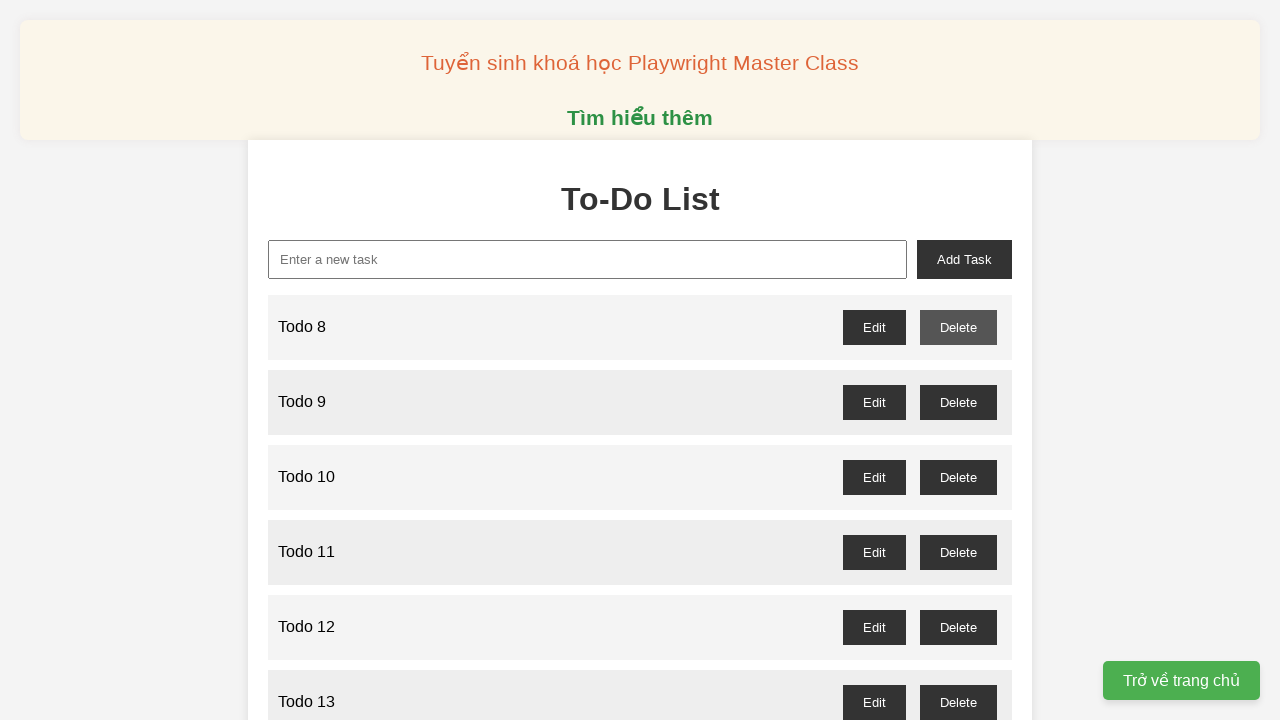

Clicked delete button for Todo 15 at (958, 327) on xpath=//button[text()="Delete"]
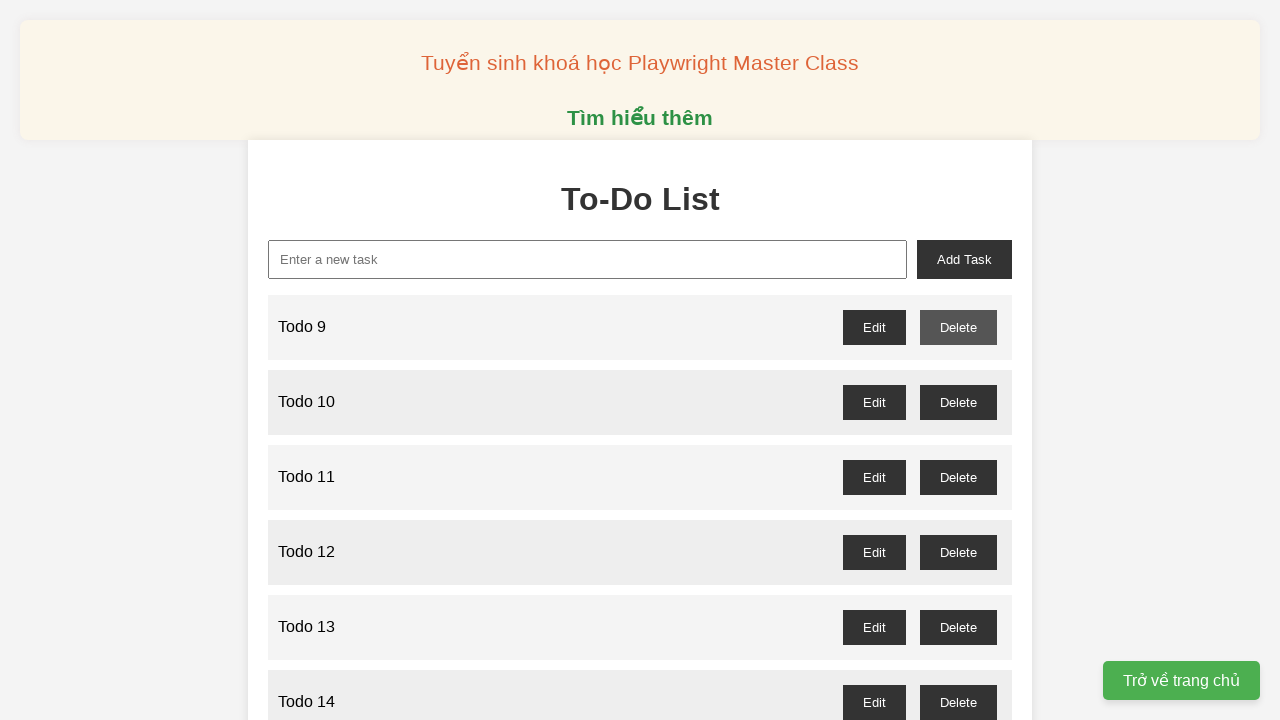

Clicked delete button for Todo 17 at (958, 327) on xpath=//button[text()="Delete"]
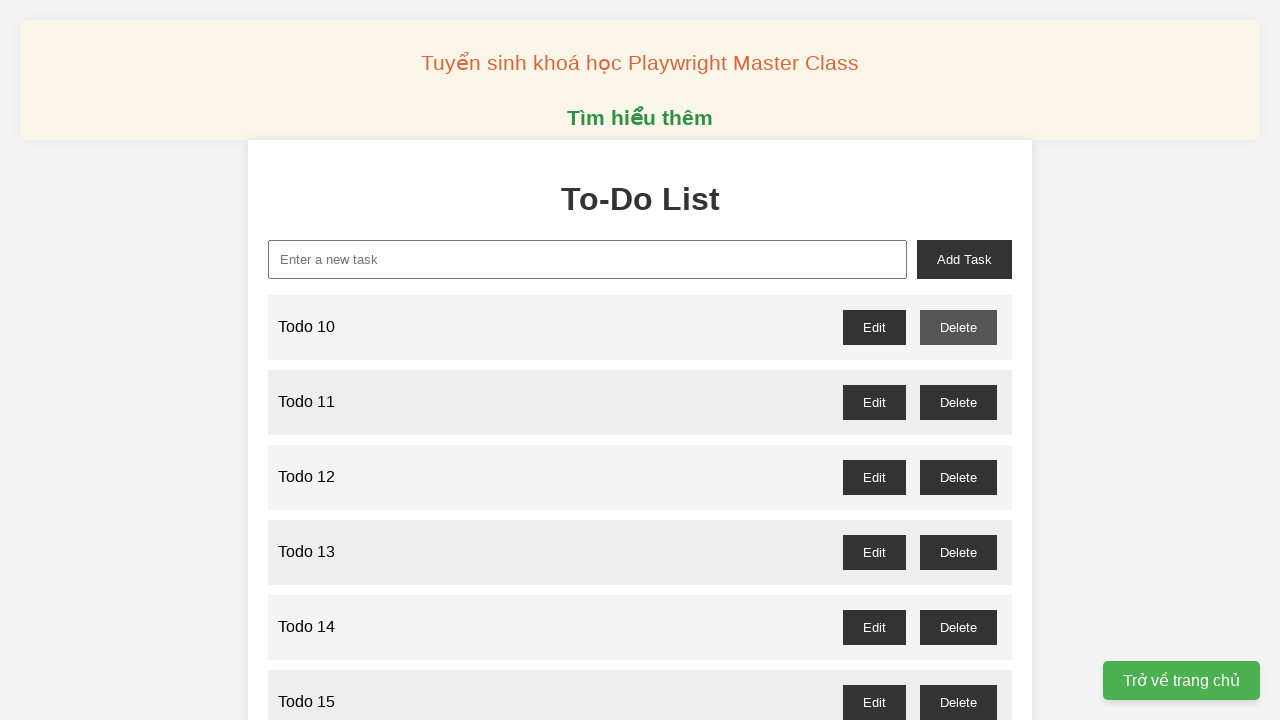

Clicked delete button for Todo 19 at (958, 327) on xpath=//button[text()="Delete"]
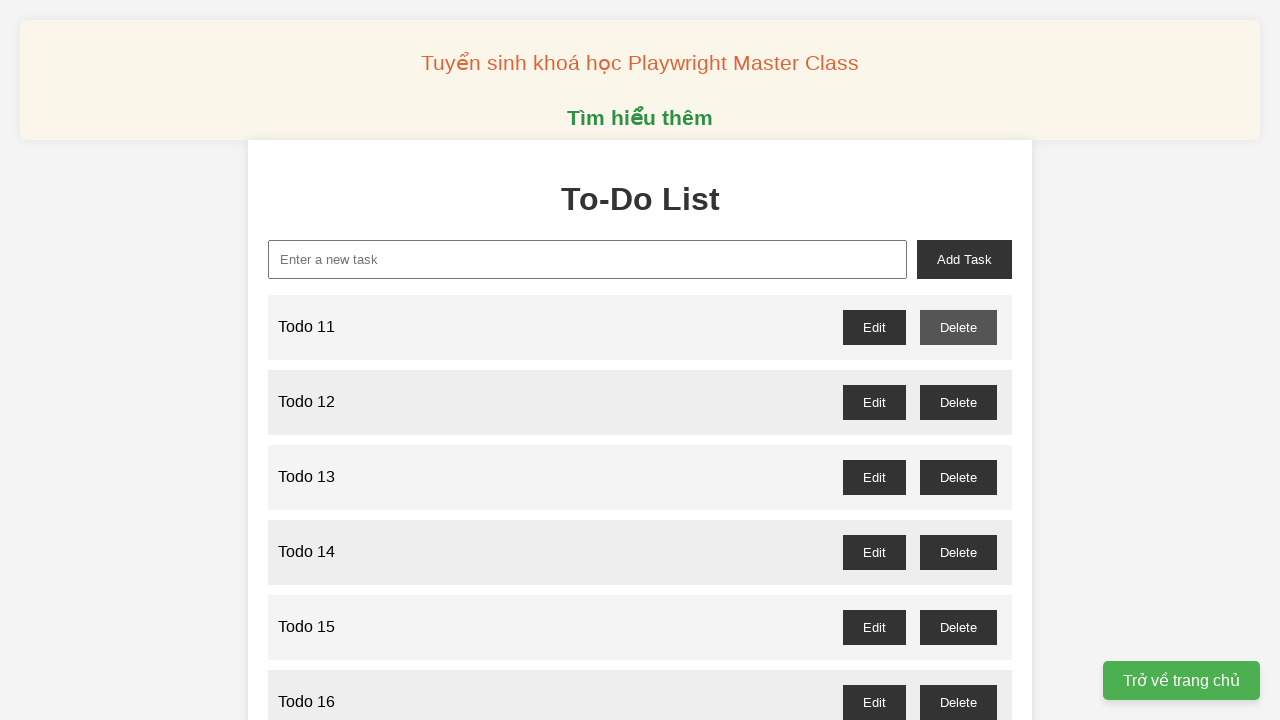

Clicked delete button for Todo 21 at (958, 327) on xpath=//button[text()="Delete"]
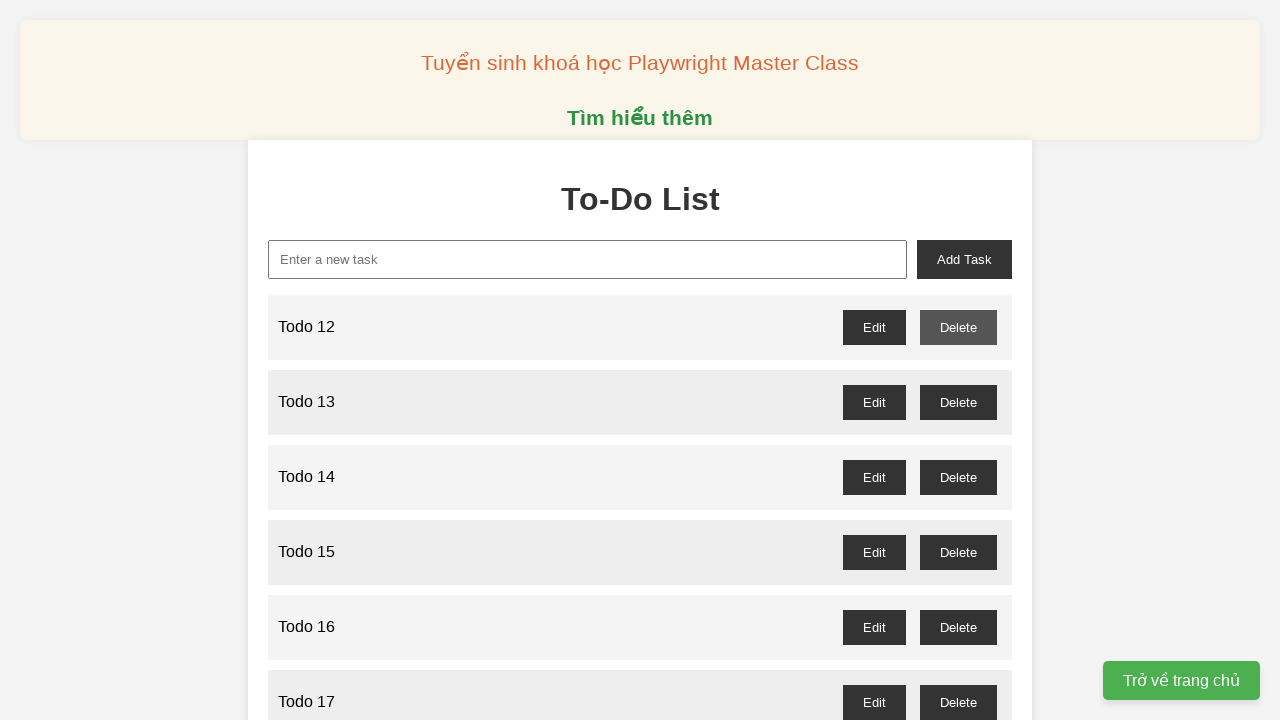

Clicked delete button for Todo 23 at (958, 327) on xpath=//button[text()="Delete"]
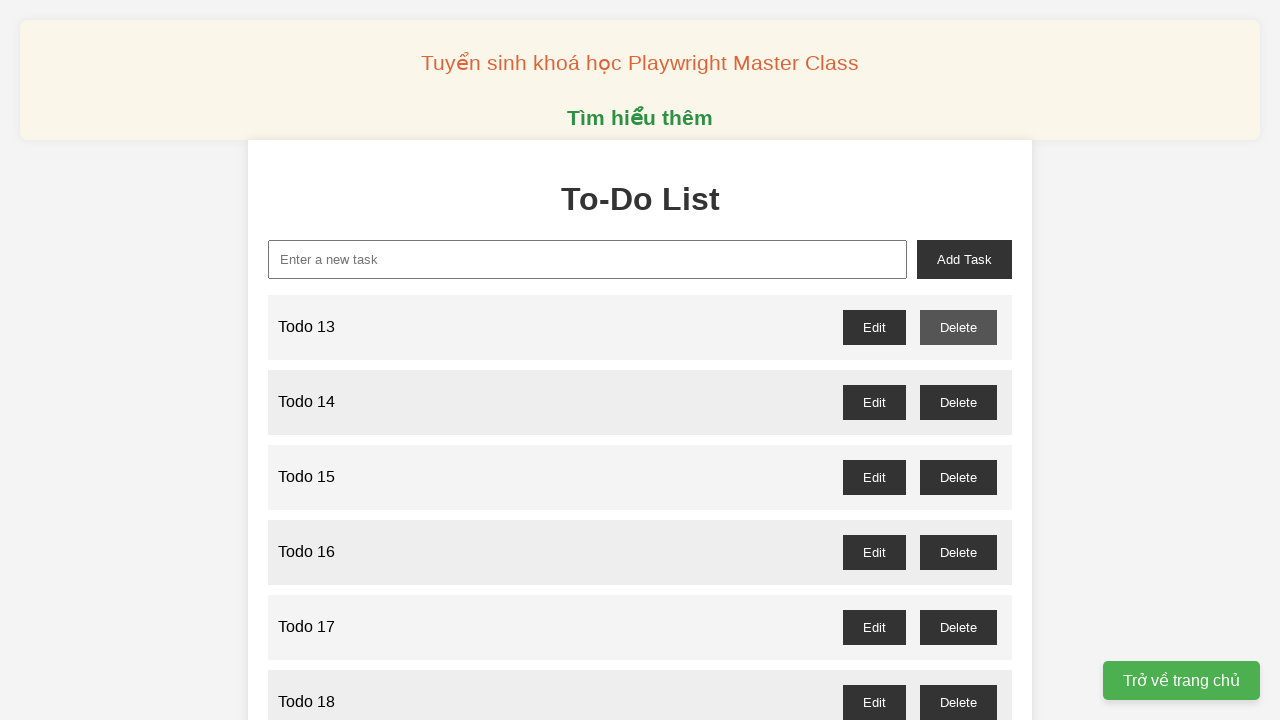

Clicked delete button for Todo 25 at (958, 327) on xpath=//button[text()="Delete"]
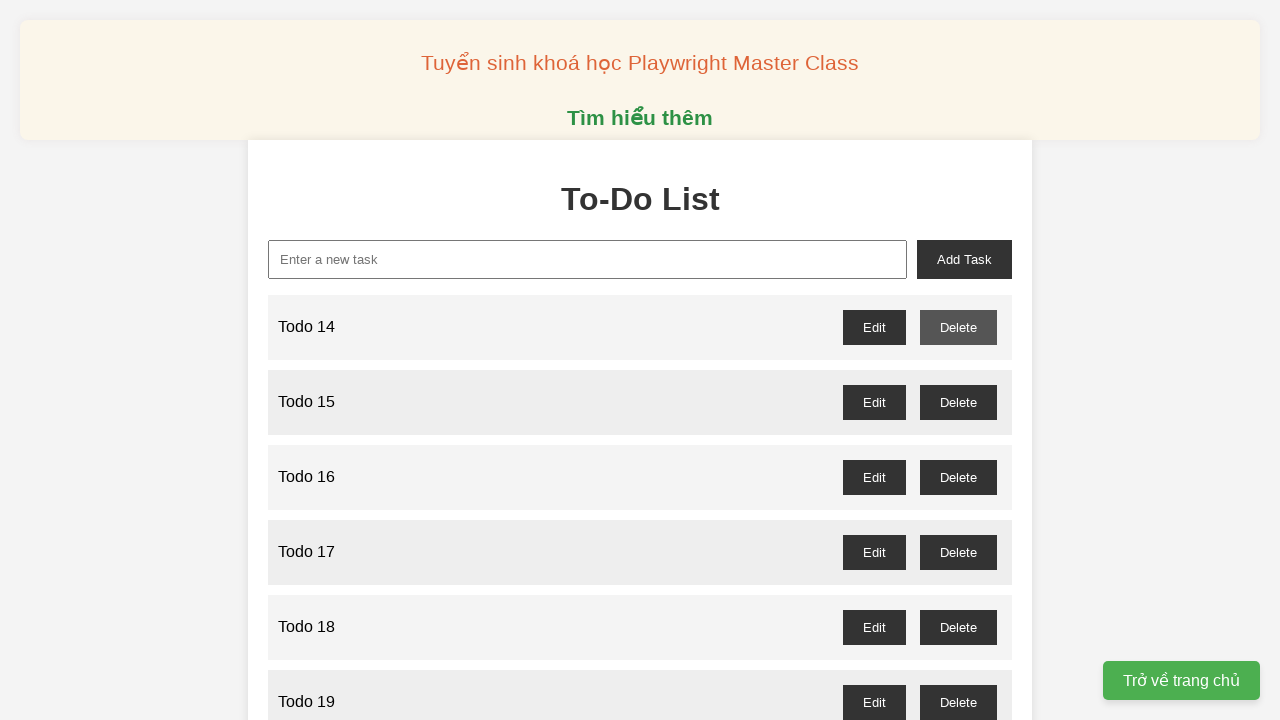

Clicked delete button for Todo 27 at (958, 327) on xpath=//button[text()="Delete"]
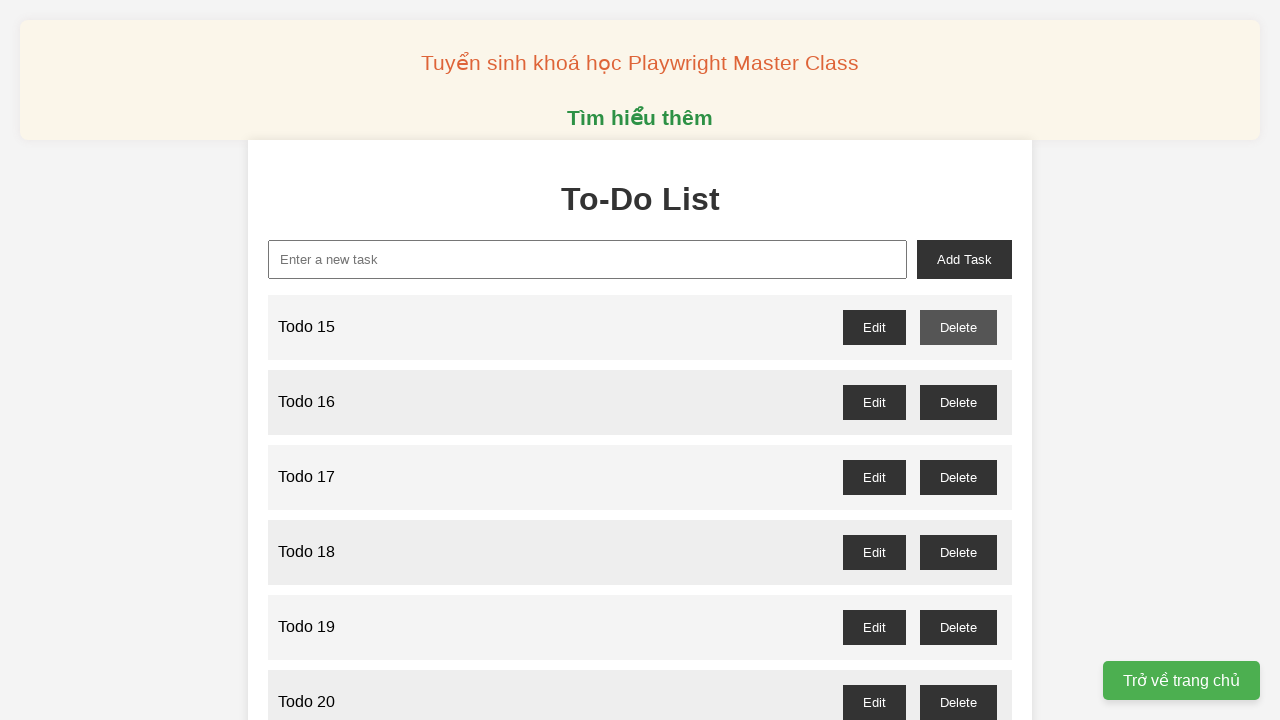

Clicked delete button for Todo 29 at (958, 327) on xpath=//button[text()="Delete"]
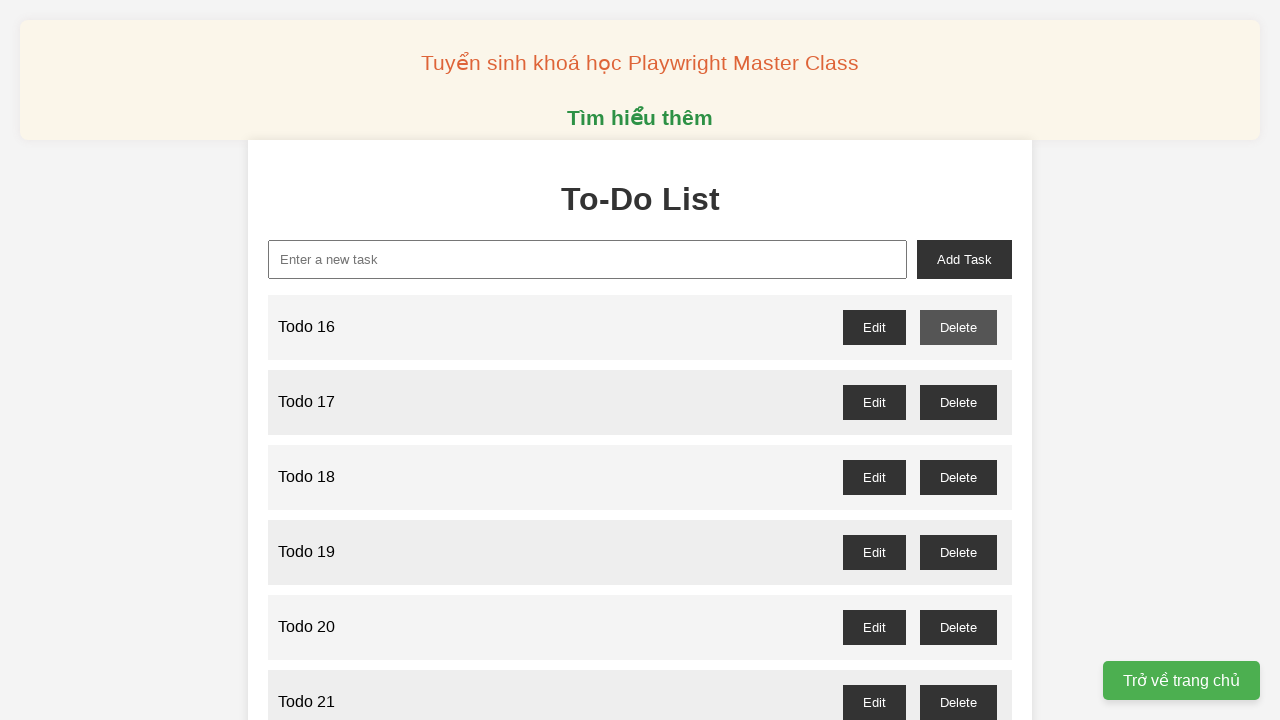

Clicked delete button for Todo 31 at (958, 327) on xpath=//button[text()="Delete"]
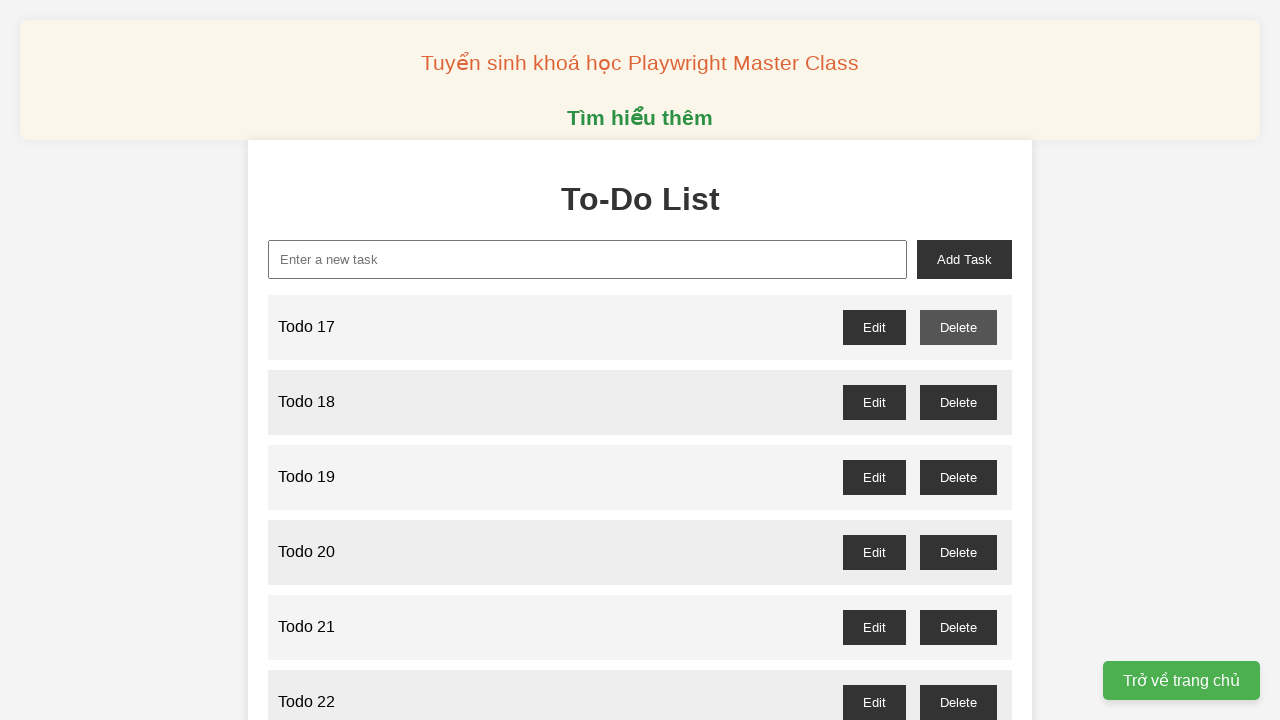

Clicked delete button for Todo 33 at (958, 327) on xpath=//button[text()="Delete"]
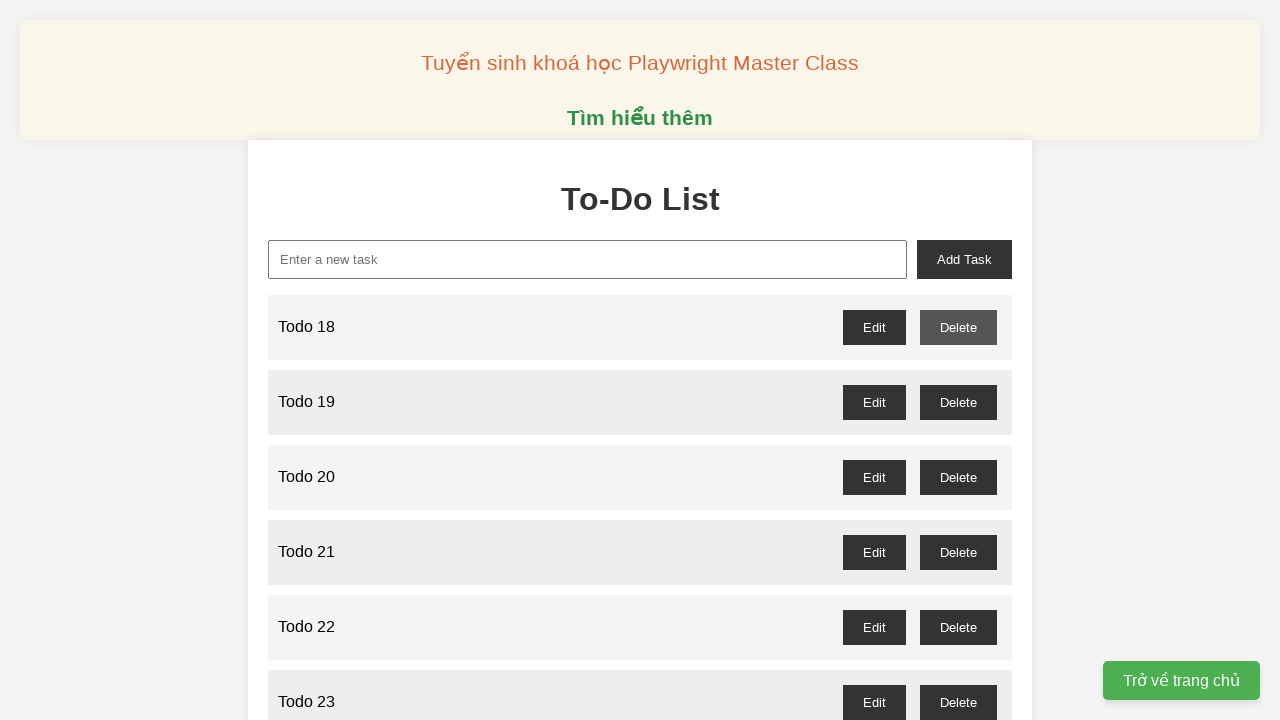

Clicked delete button for Todo 35 at (958, 327) on xpath=//button[text()="Delete"]
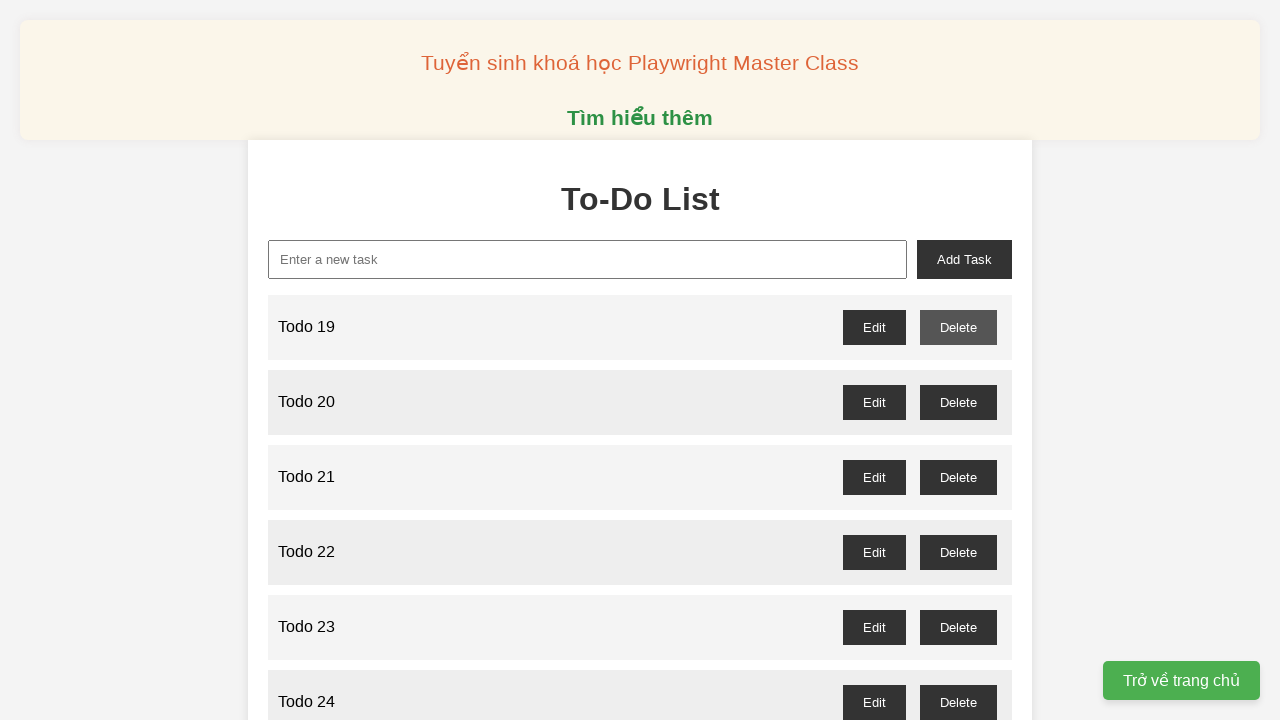

Clicked delete button for Todo 37 at (958, 327) on xpath=//button[text()="Delete"]
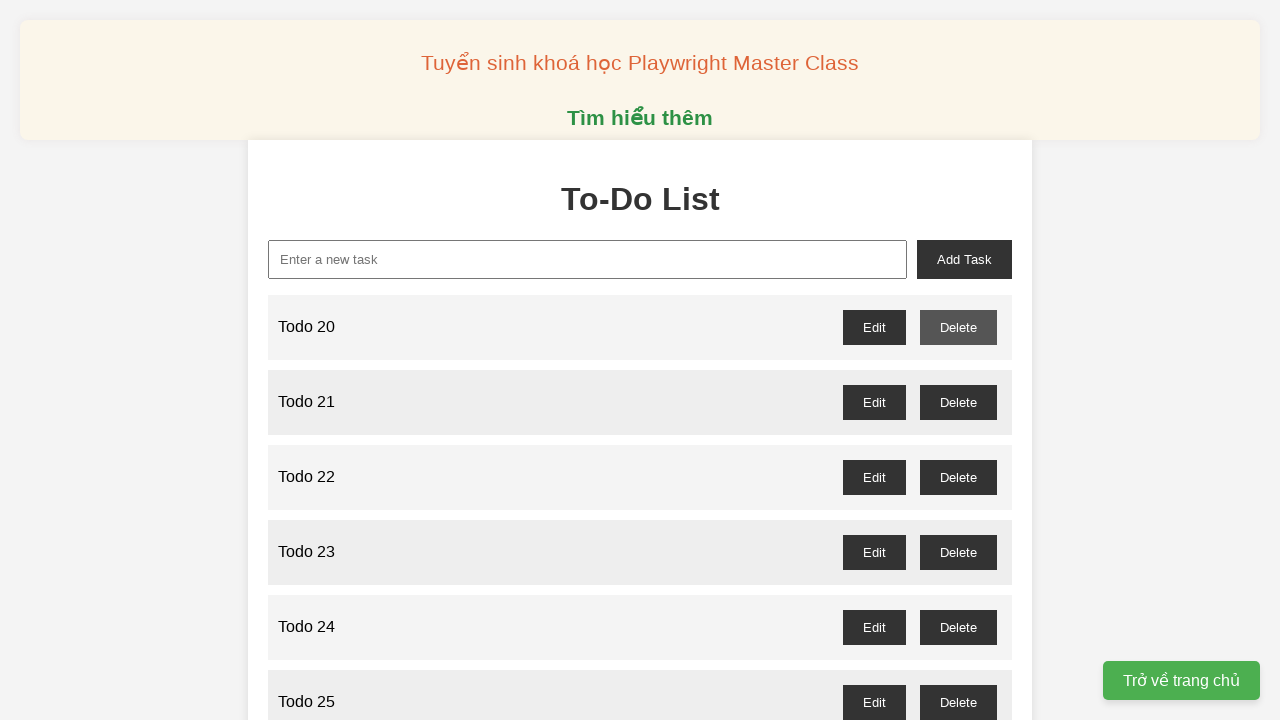

Clicked delete button for Todo 39 at (958, 327) on xpath=//button[text()="Delete"]
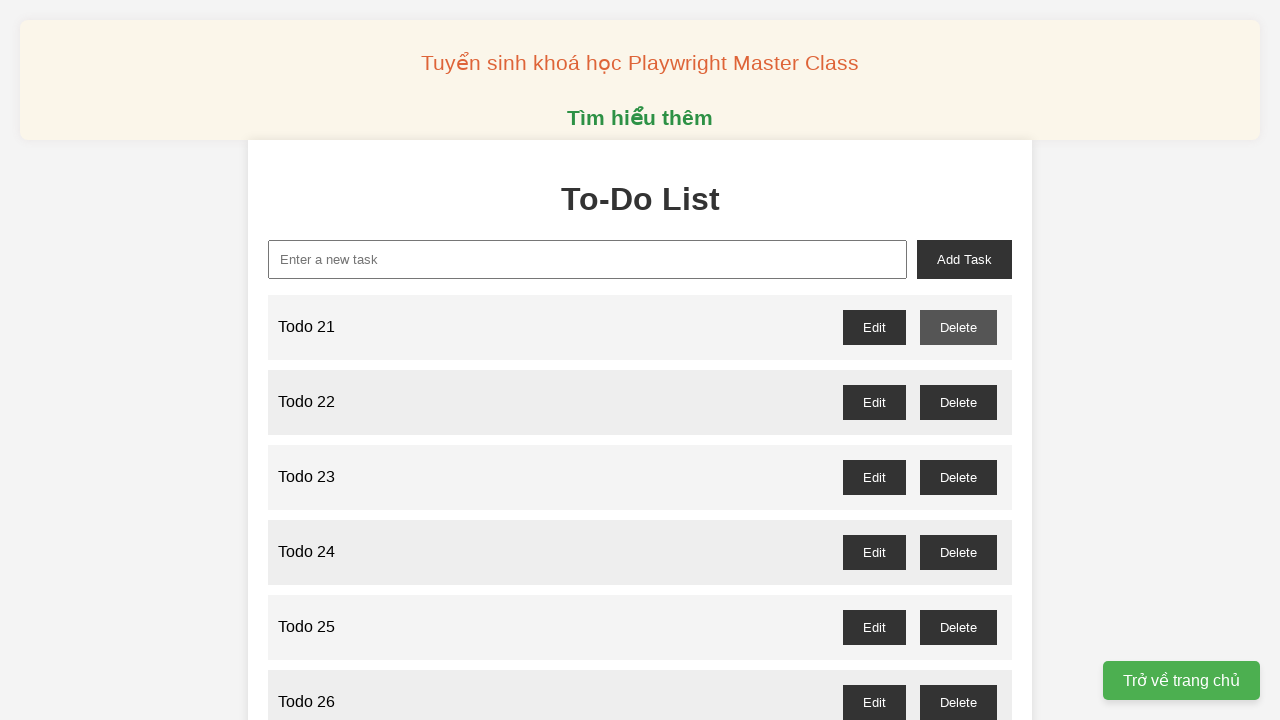

Clicked delete button for Todo 41 at (958, 327) on xpath=//button[text()="Delete"]
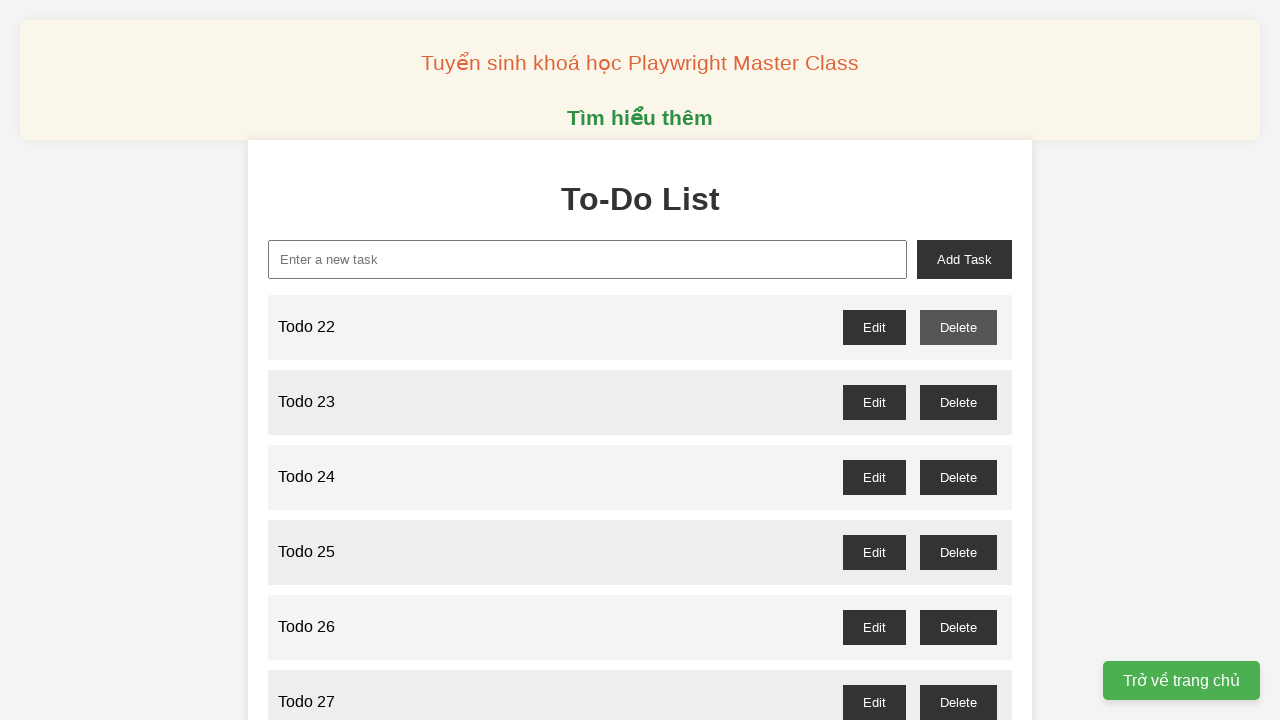

Clicked delete button for Todo 43 at (958, 327) on xpath=//button[text()="Delete"]
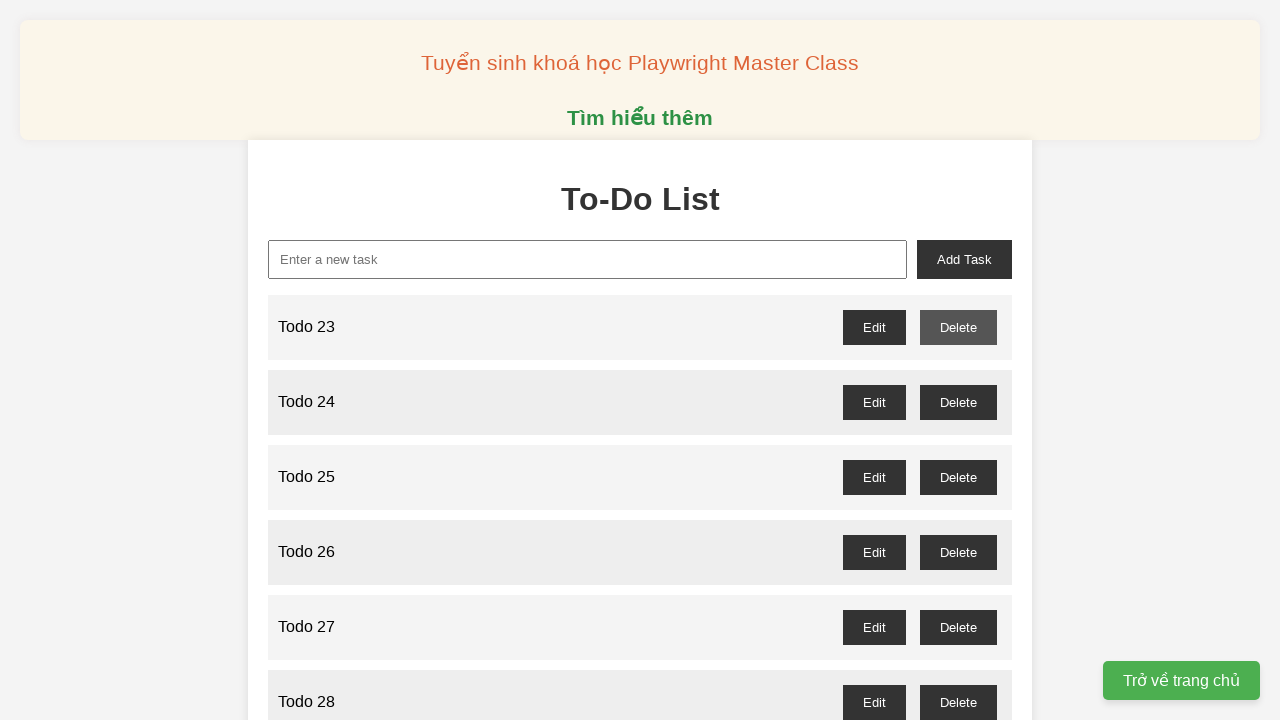

Clicked delete button for Todo 45 at (958, 327) on xpath=//button[text()="Delete"]
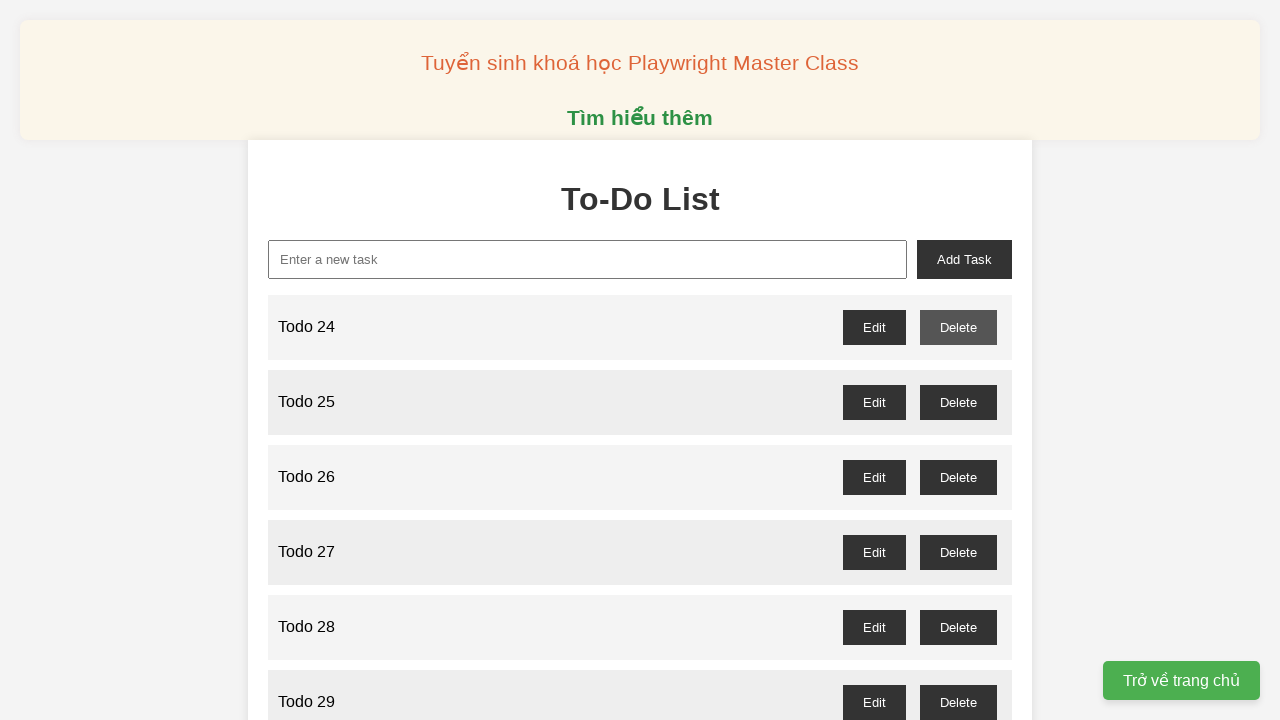

Clicked delete button for Todo 47 at (958, 327) on xpath=//button[text()="Delete"]
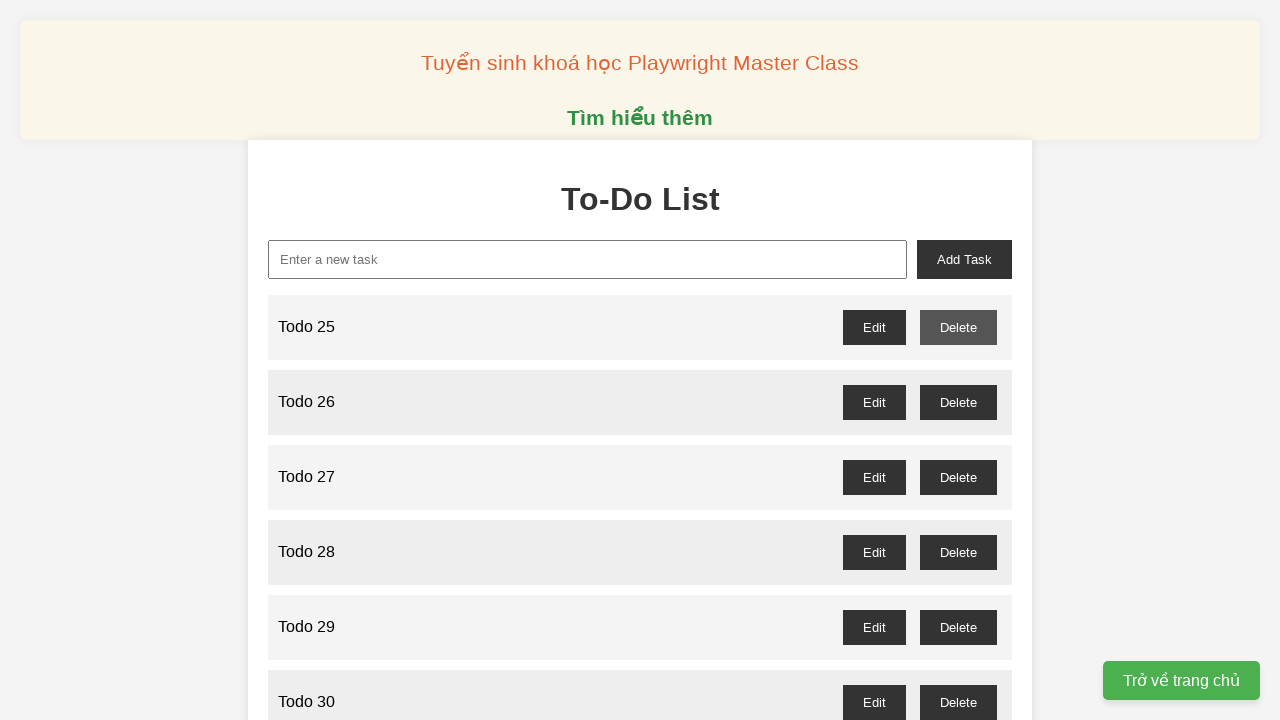

Clicked delete button for Todo 49 at (958, 327) on xpath=//button[text()="Delete"]
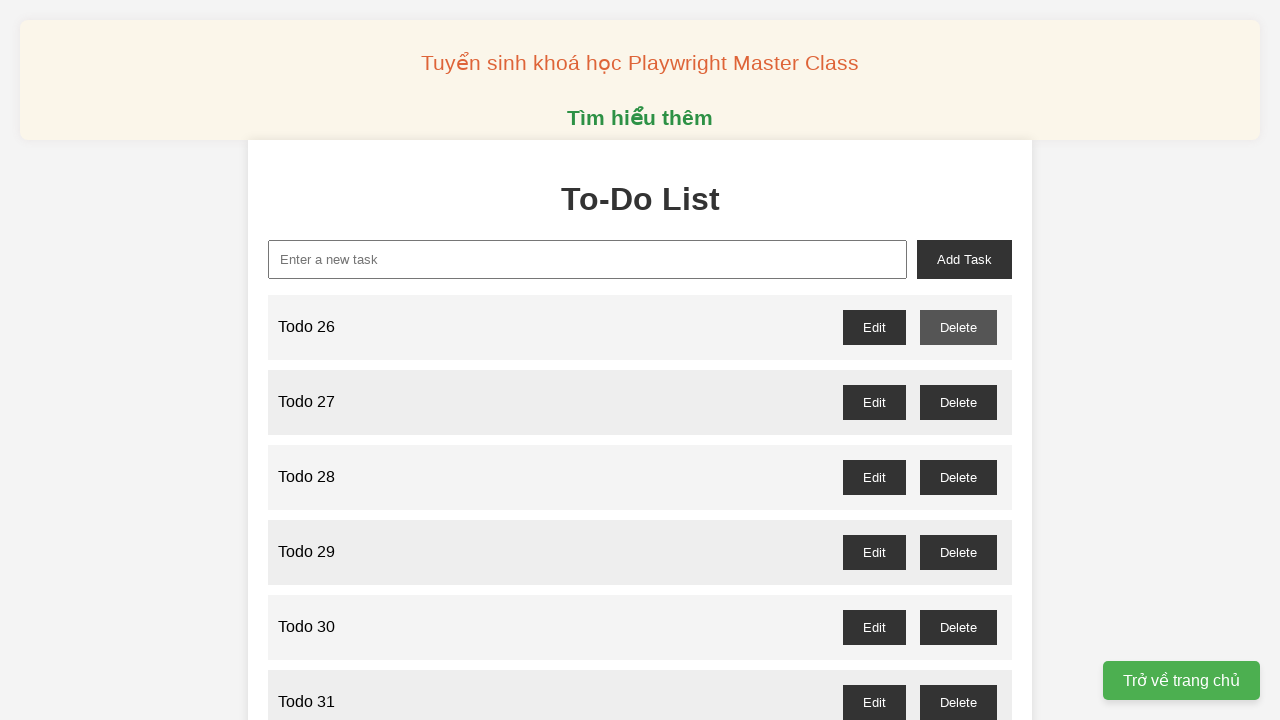

Clicked delete button for Todo 51 at (958, 327) on xpath=//button[text()="Delete"]
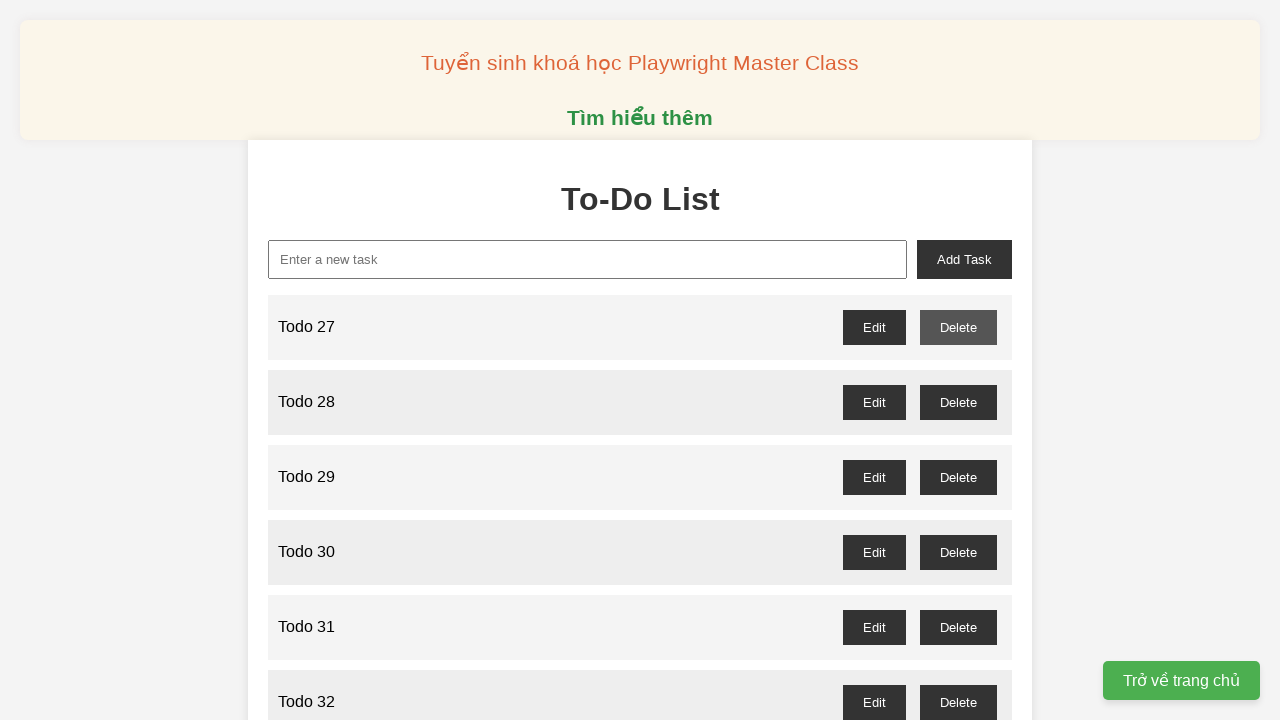

Clicked delete button for Todo 53 at (958, 327) on xpath=//button[text()="Delete"]
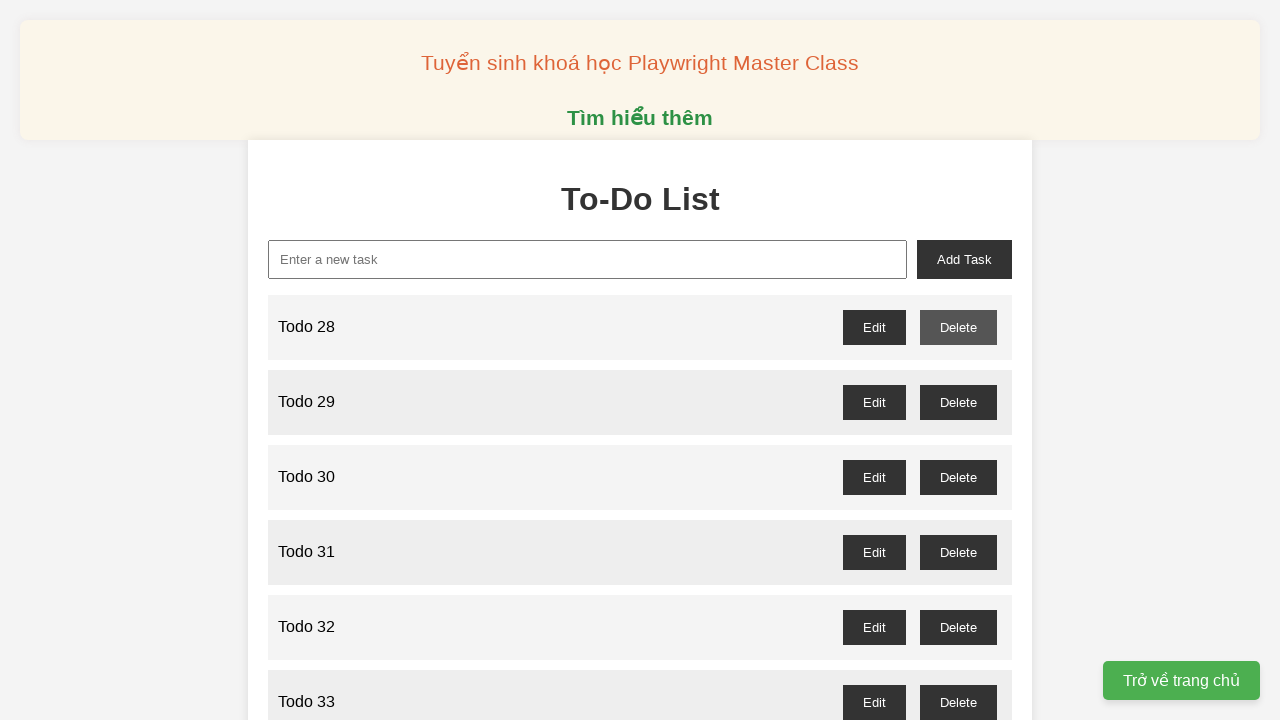

Clicked delete button for Todo 55 at (958, 327) on xpath=//button[text()="Delete"]
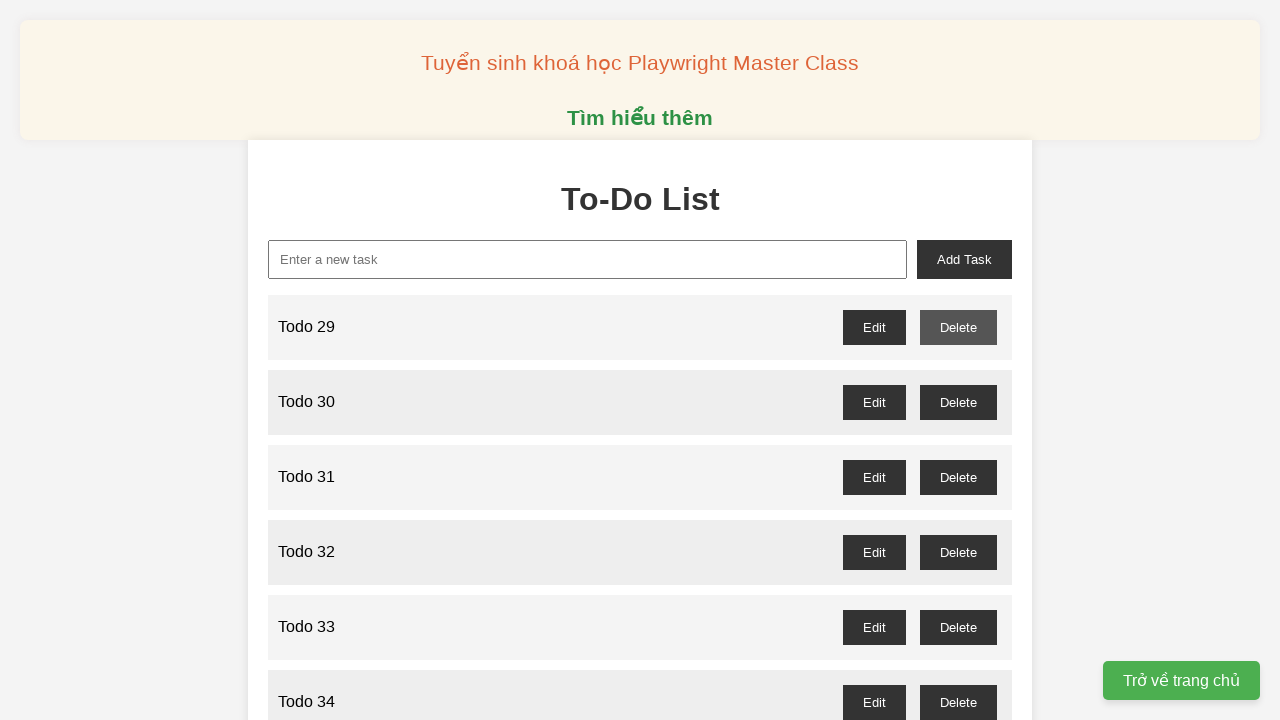

Clicked delete button for Todo 57 at (958, 327) on xpath=//button[text()="Delete"]
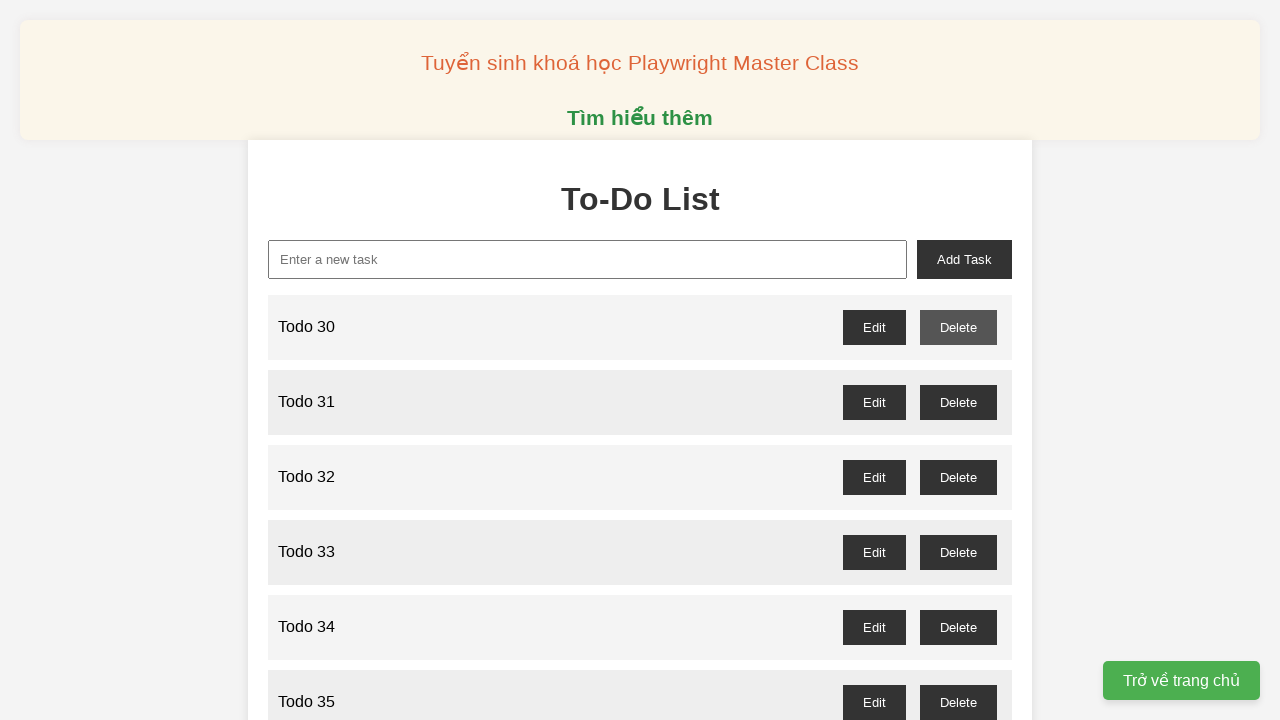

Clicked delete button for Todo 59 at (958, 327) on xpath=//button[text()="Delete"]
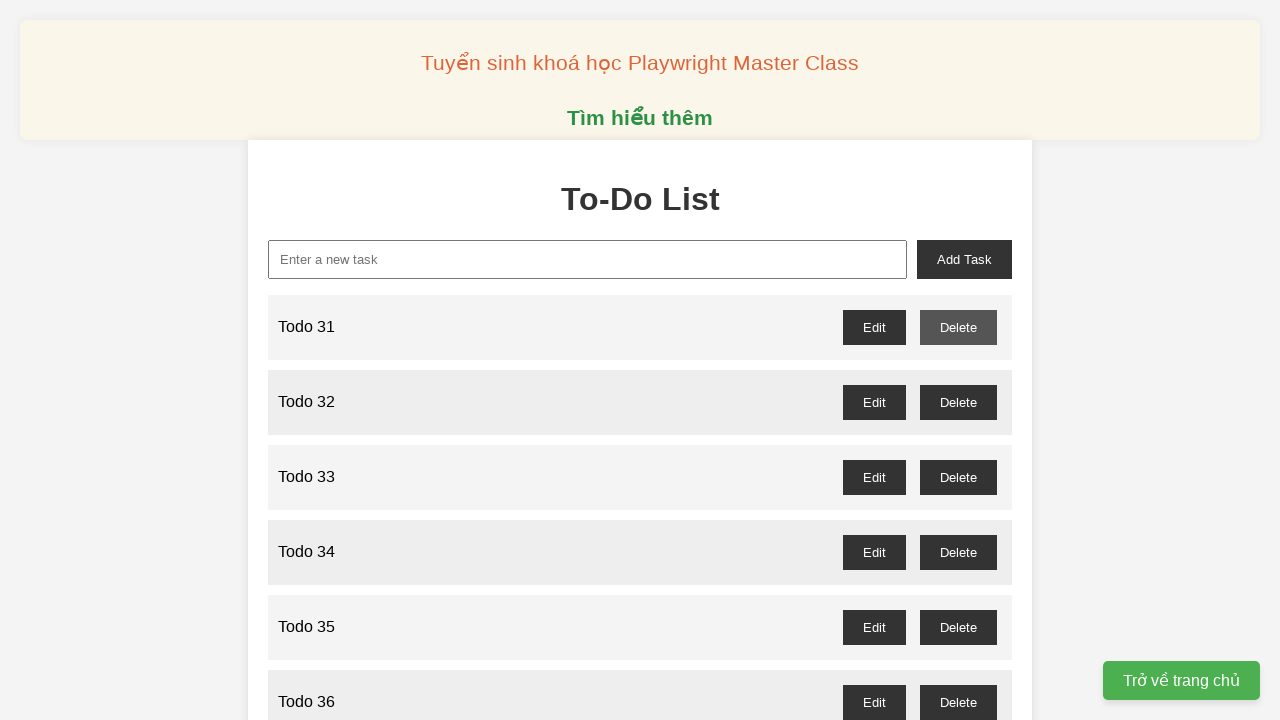

Clicked delete button for Todo 61 at (958, 327) on xpath=//button[text()="Delete"]
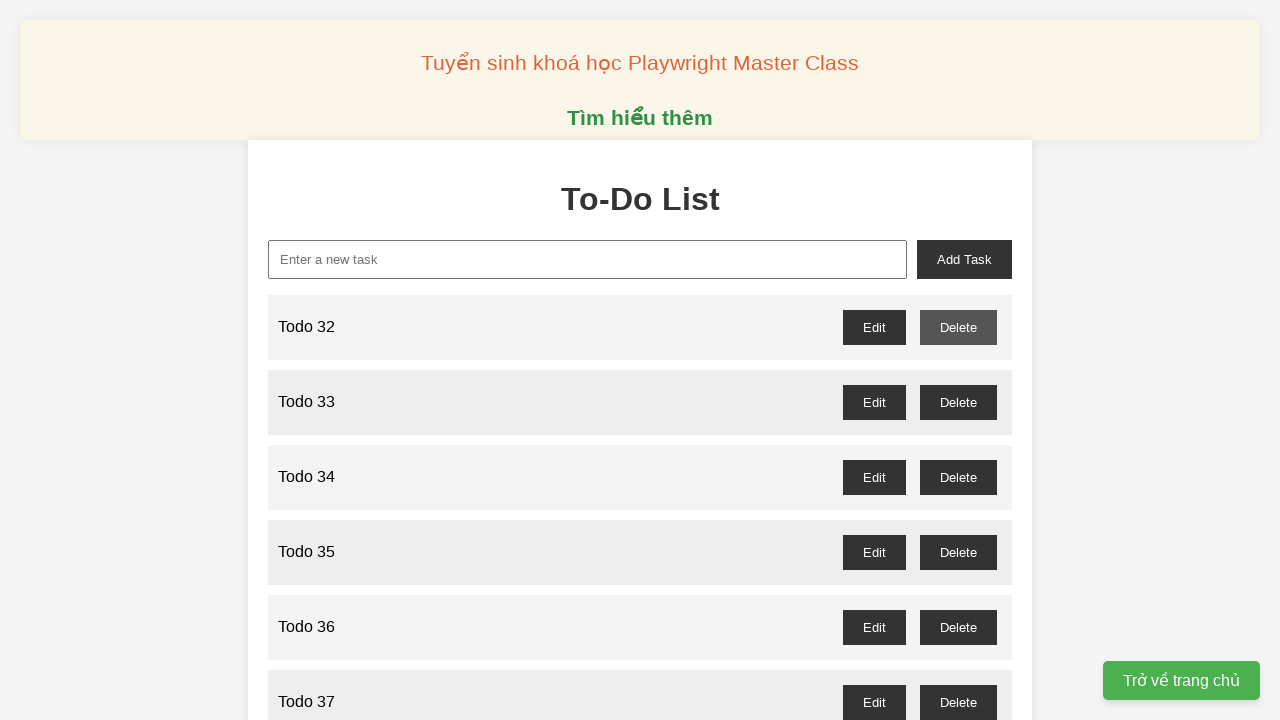

Clicked delete button for Todo 63 at (958, 327) on xpath=//button[text()="Delete"]
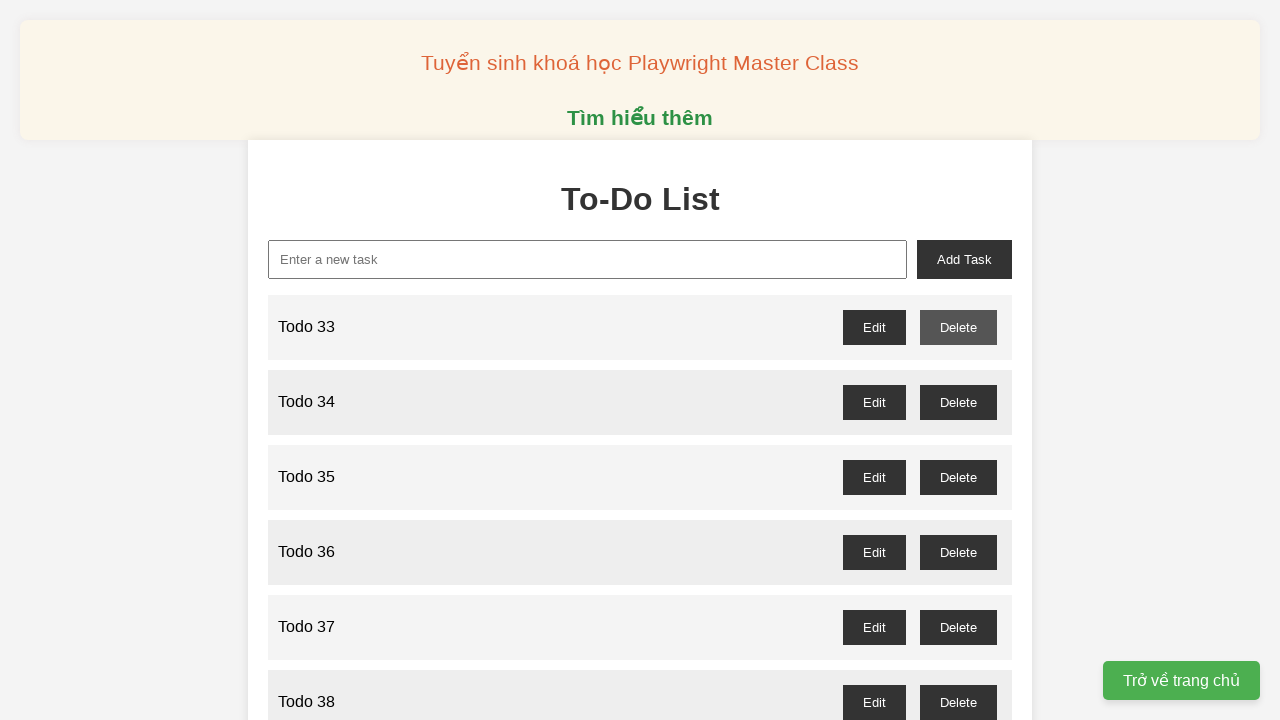

Clicked delete button for Todo 65 at (958, 327) on xpath=//button[text()="Delete"]
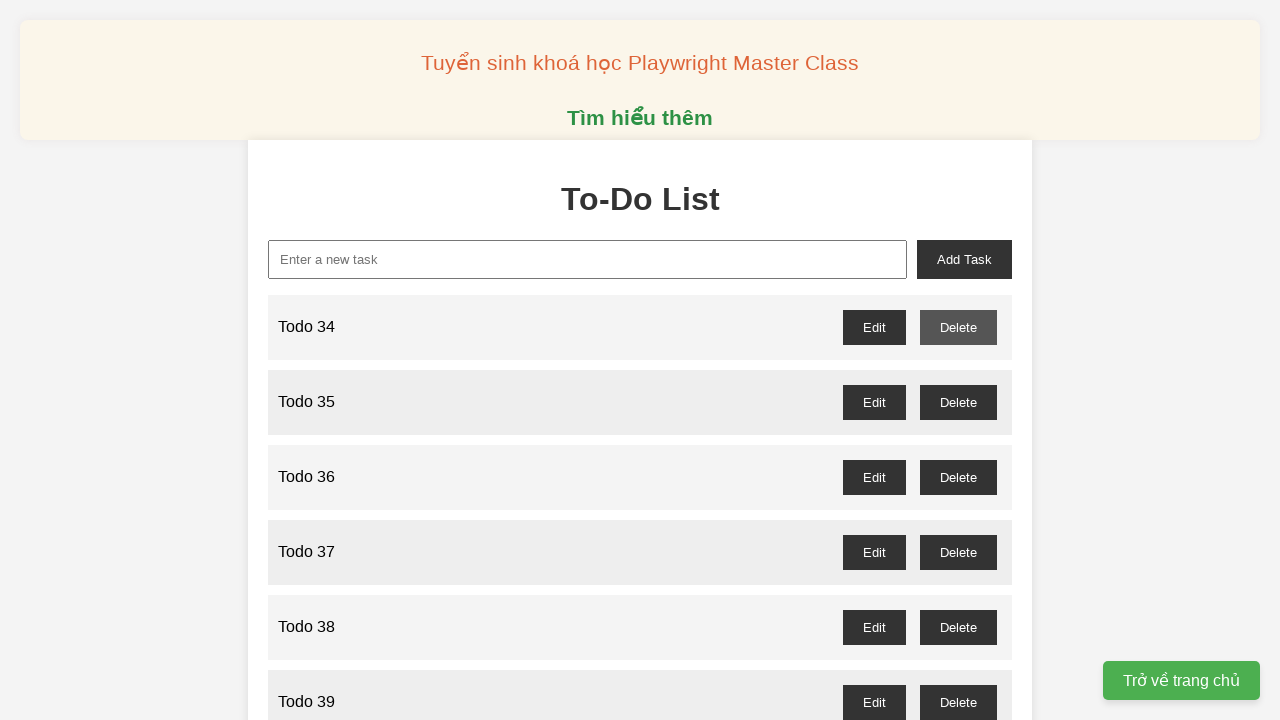

Clicked delete button for Todo 67 at (958, 327) on xpath=//button[text()="Delete"]
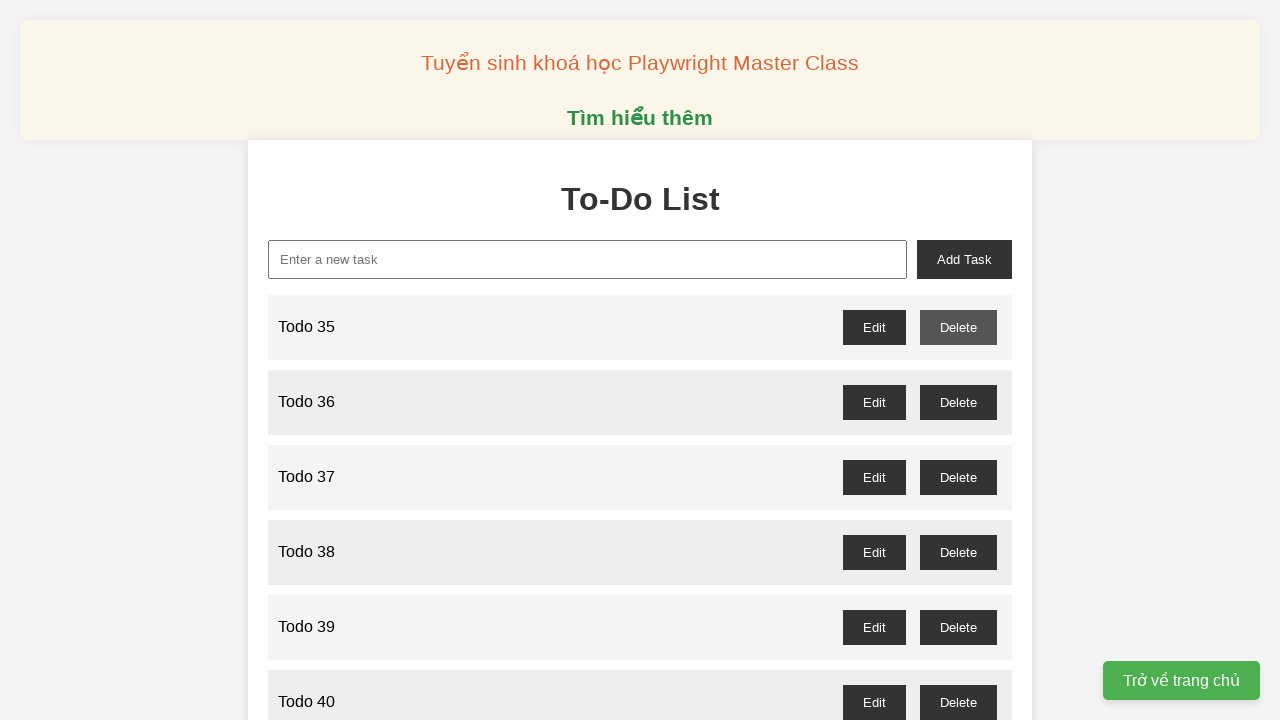

Clicked delete button for Todo 69 at (958, 327) on xpath=//button[text()="Delete"]
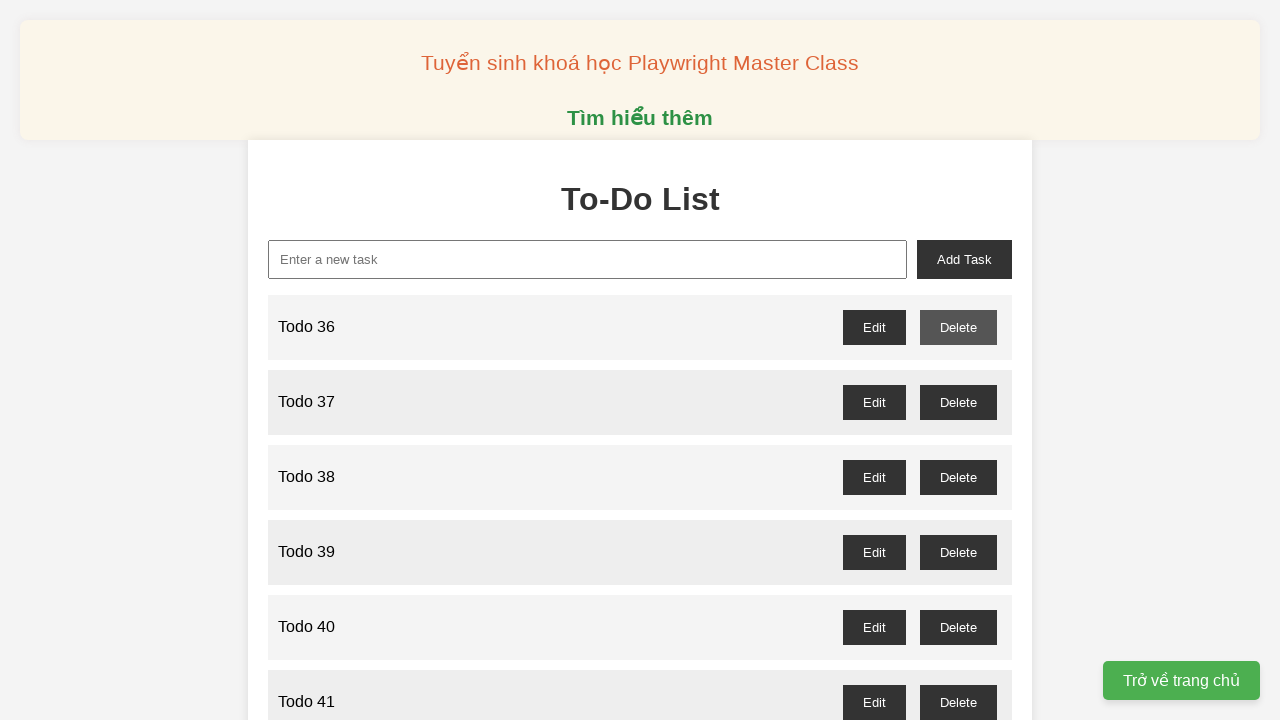

Clicked delete button for Todo 71 at (958, 327) on xpath=//button[text()="Delete"]
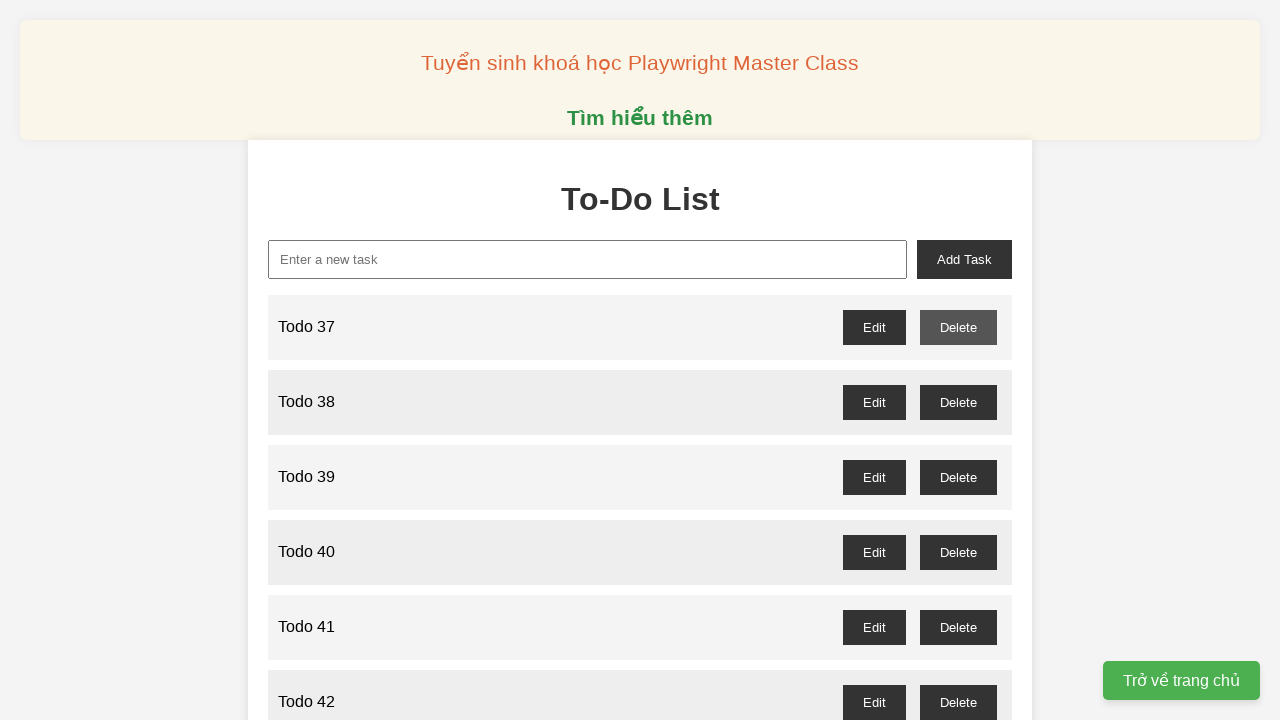

Clicked delete button for Todo 73 at (958, 327) on xpath=//button[text()="Delete"]
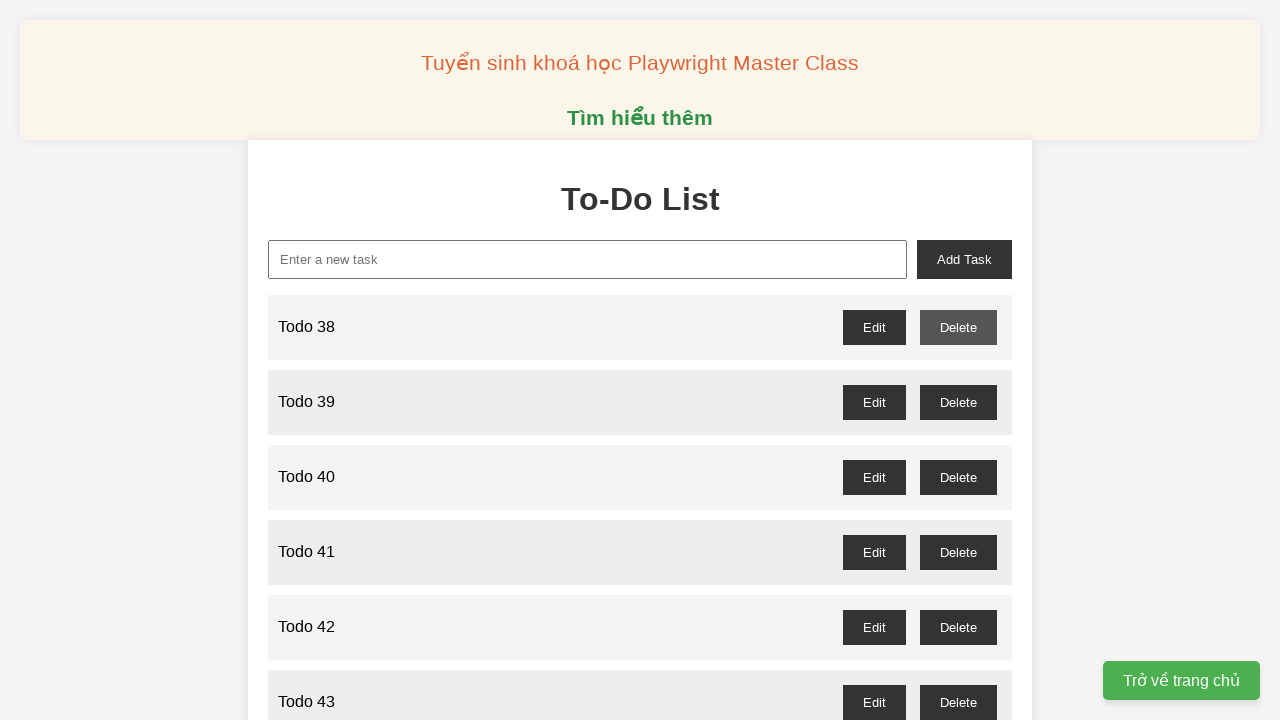

Clicked delete button for Todo 75 at (958, 327) on xpath=//button[text()="Delete"]
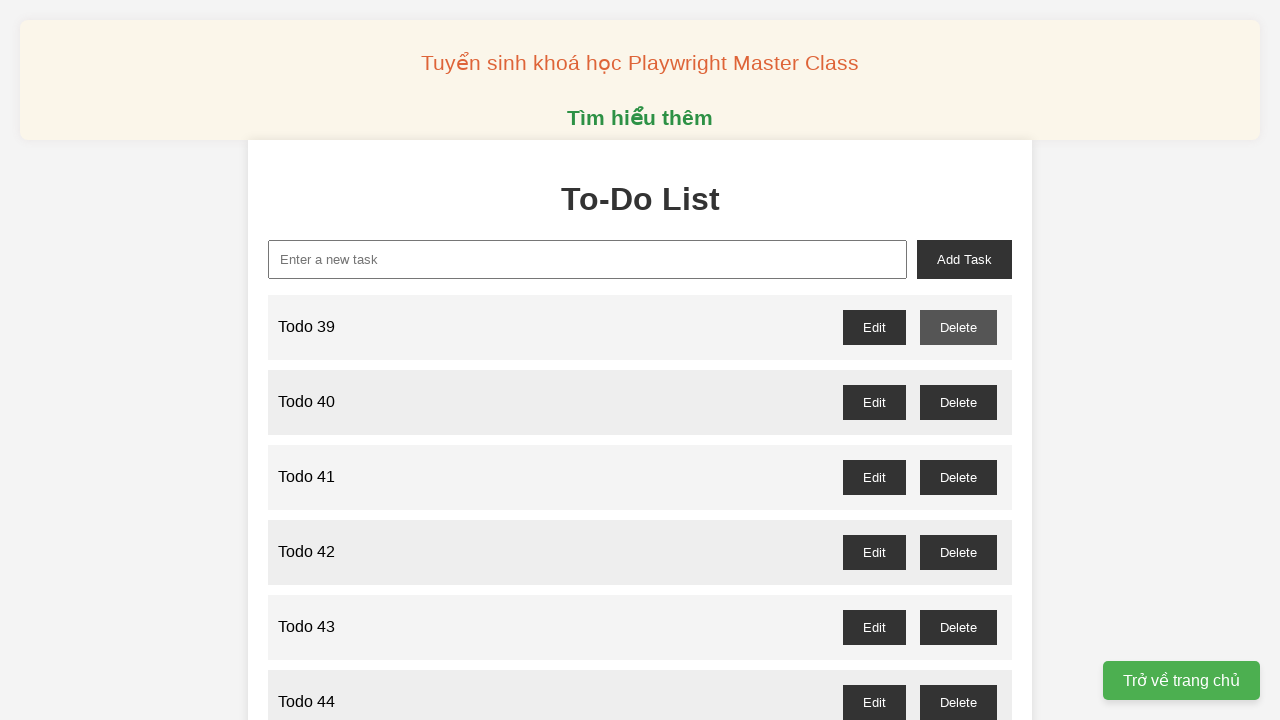

Clicked delete button for Todo 77 at (958, 327) on xpath=//button[text()="Delete"]
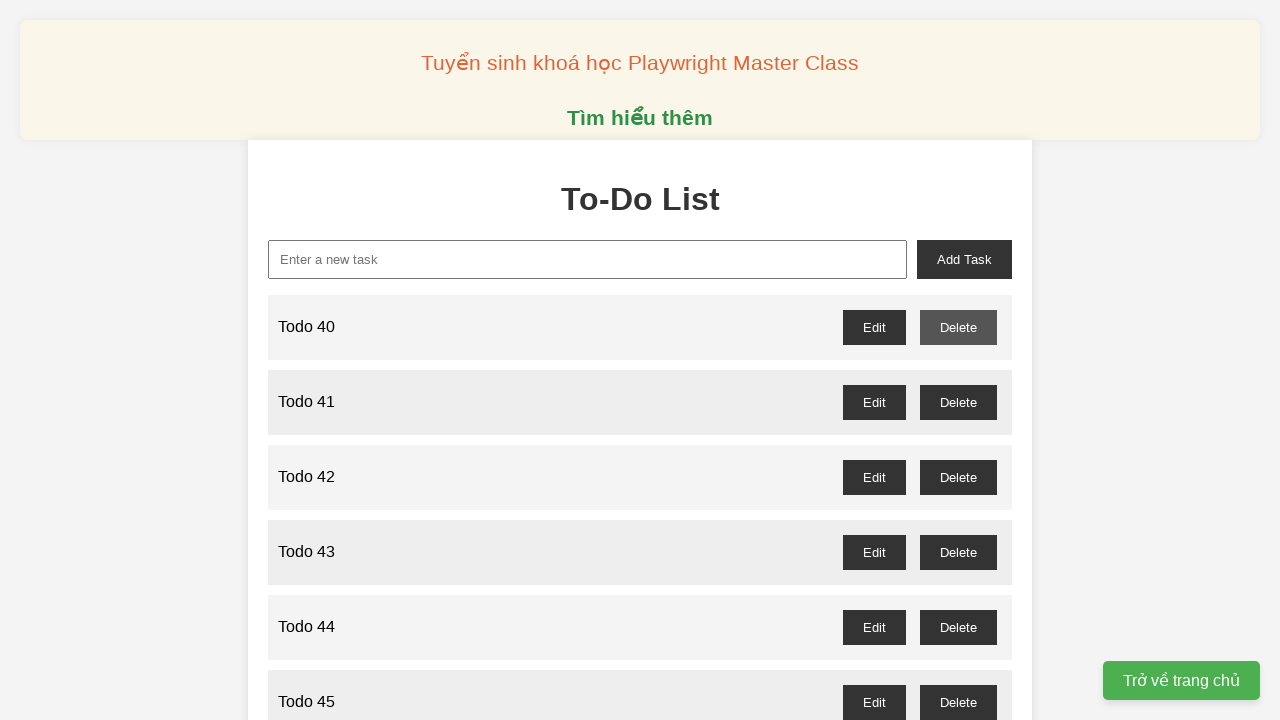

Clicked delete button for Todo 79 at (958, 327) on xpath=//button[text()="Delete"]
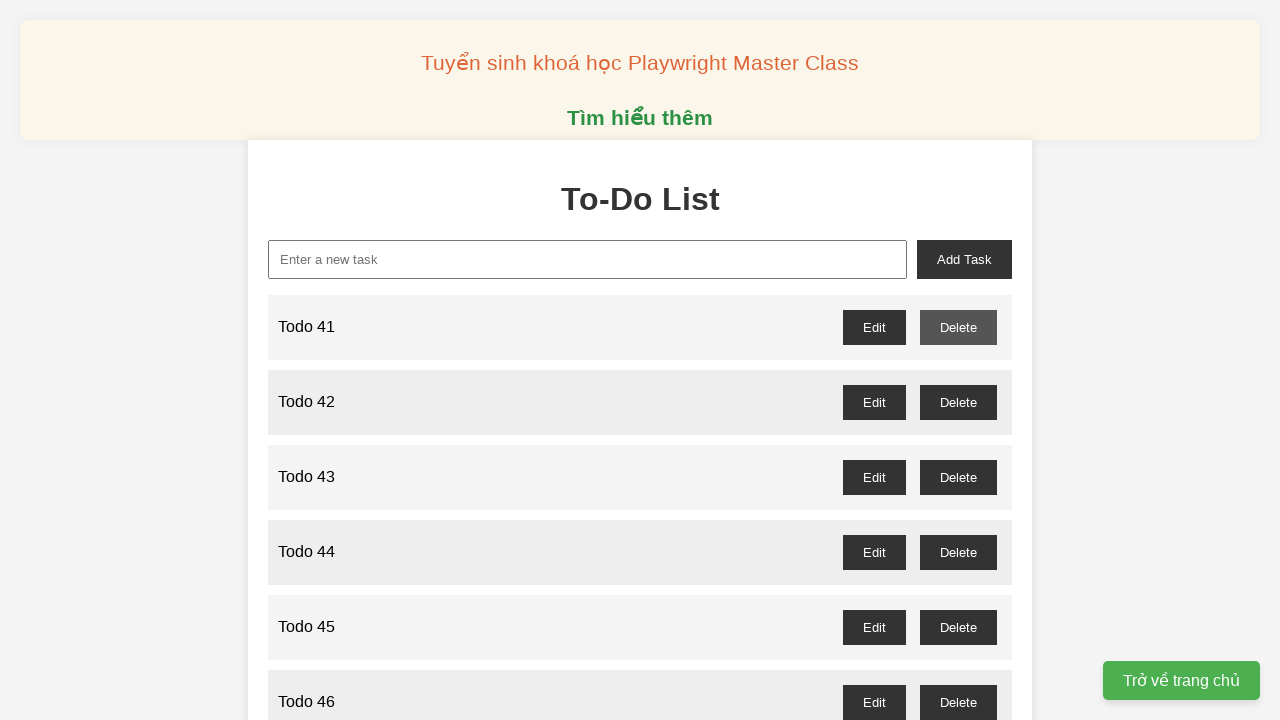

Clicked delete button for Todo 81 at (958, 327) on xpath=//button[text()="Delete"]
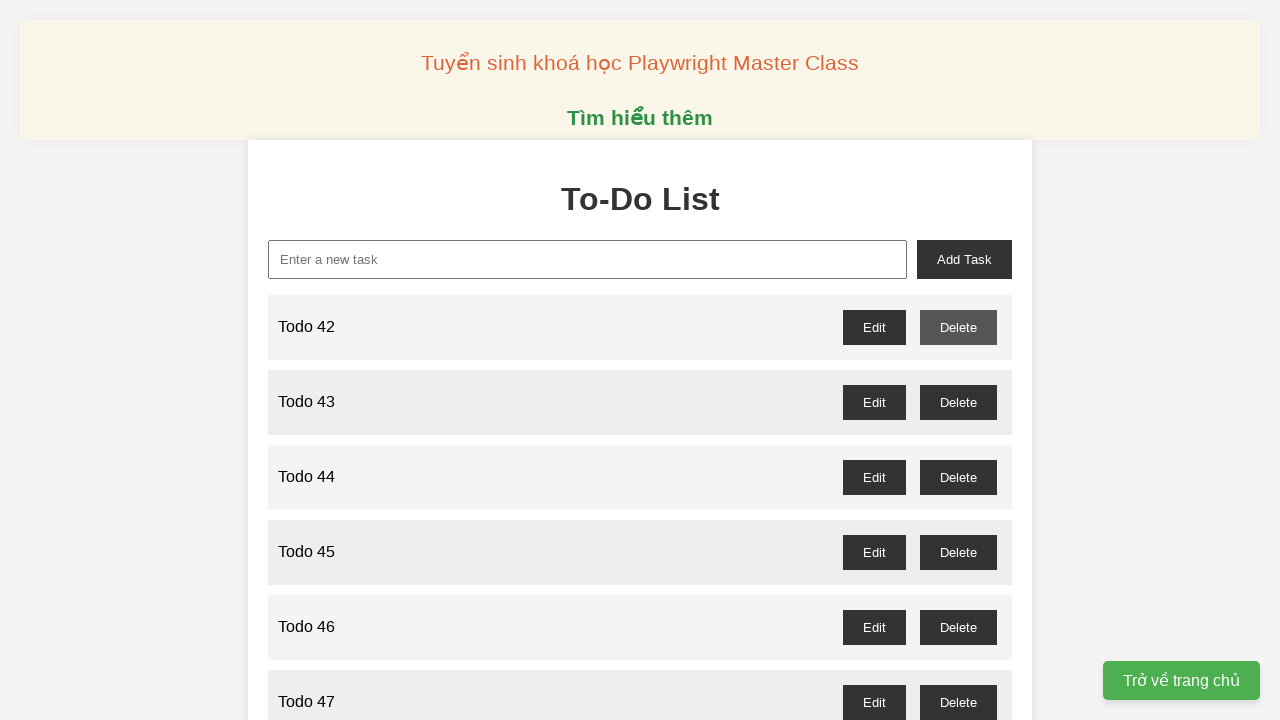

Clicked delete button for Todo 83 at (958, 327) on xpath=//button[text()="Delete"]
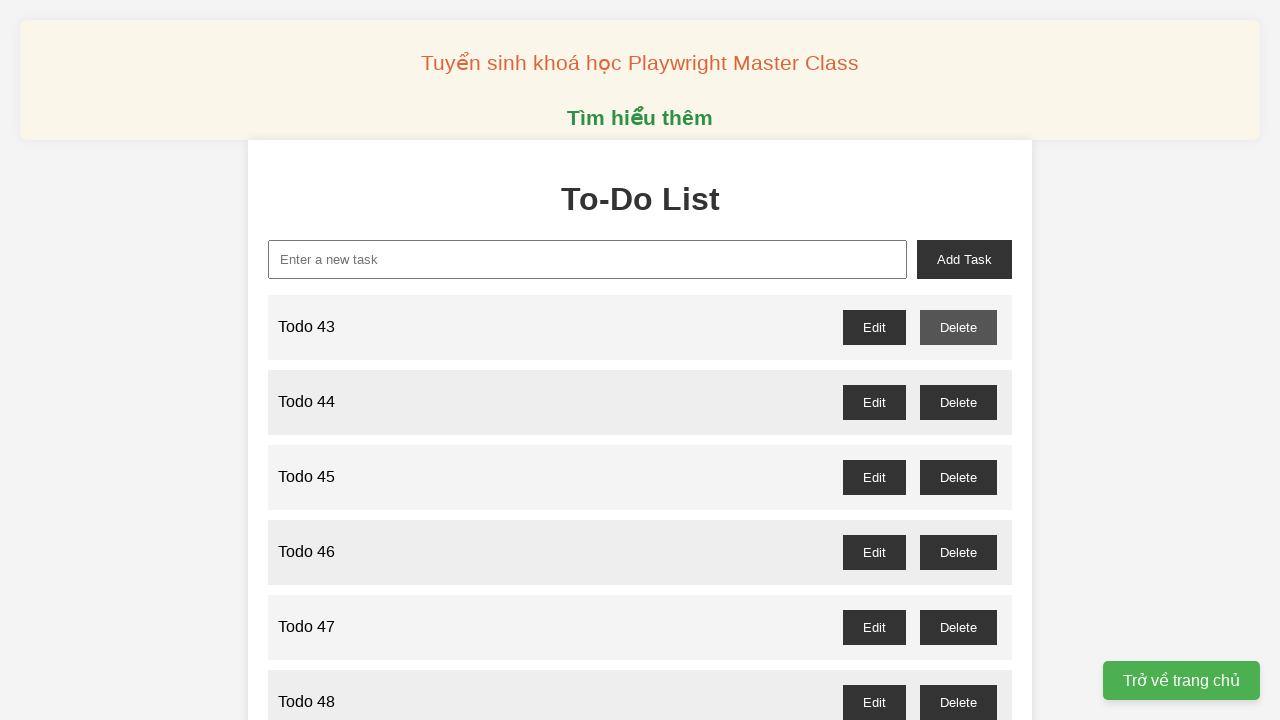

Clicked delete button for Todo 85 at (958, 327) on xpath=//button[text()="Delete"]
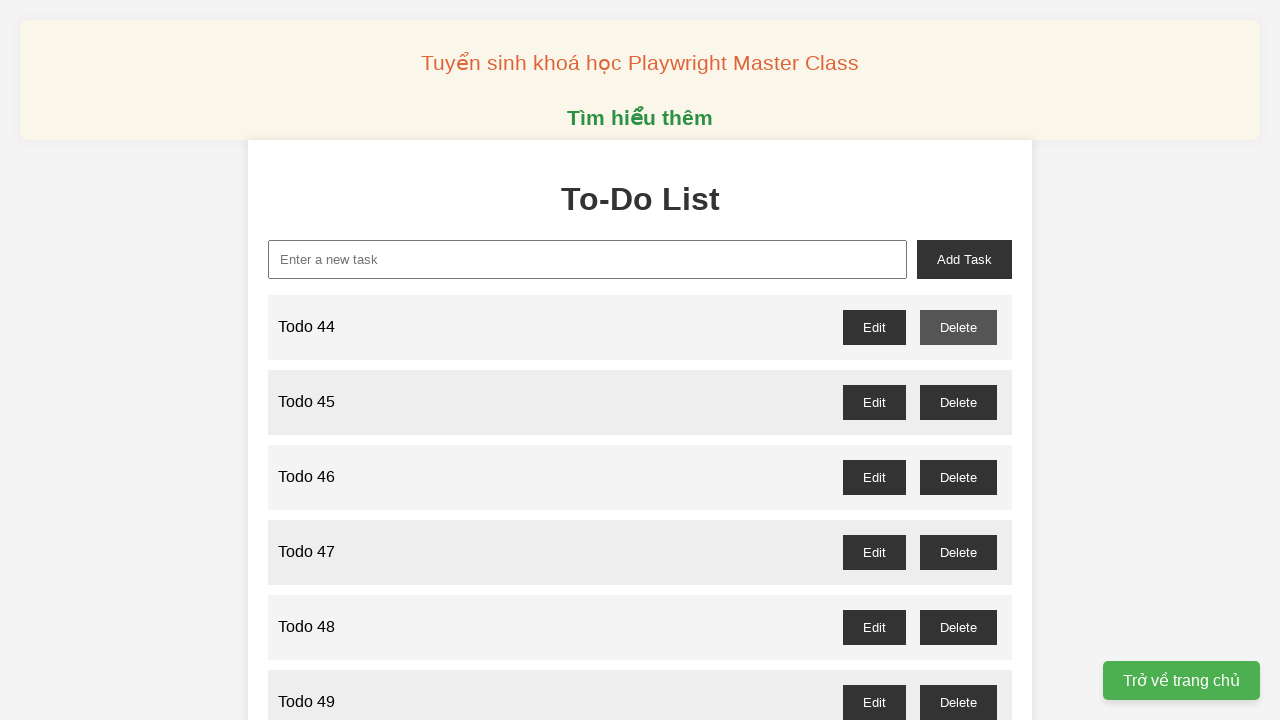

Clicked delete button for Todo 87 at (958, 327) on xpath=//button[text()="Delete"]
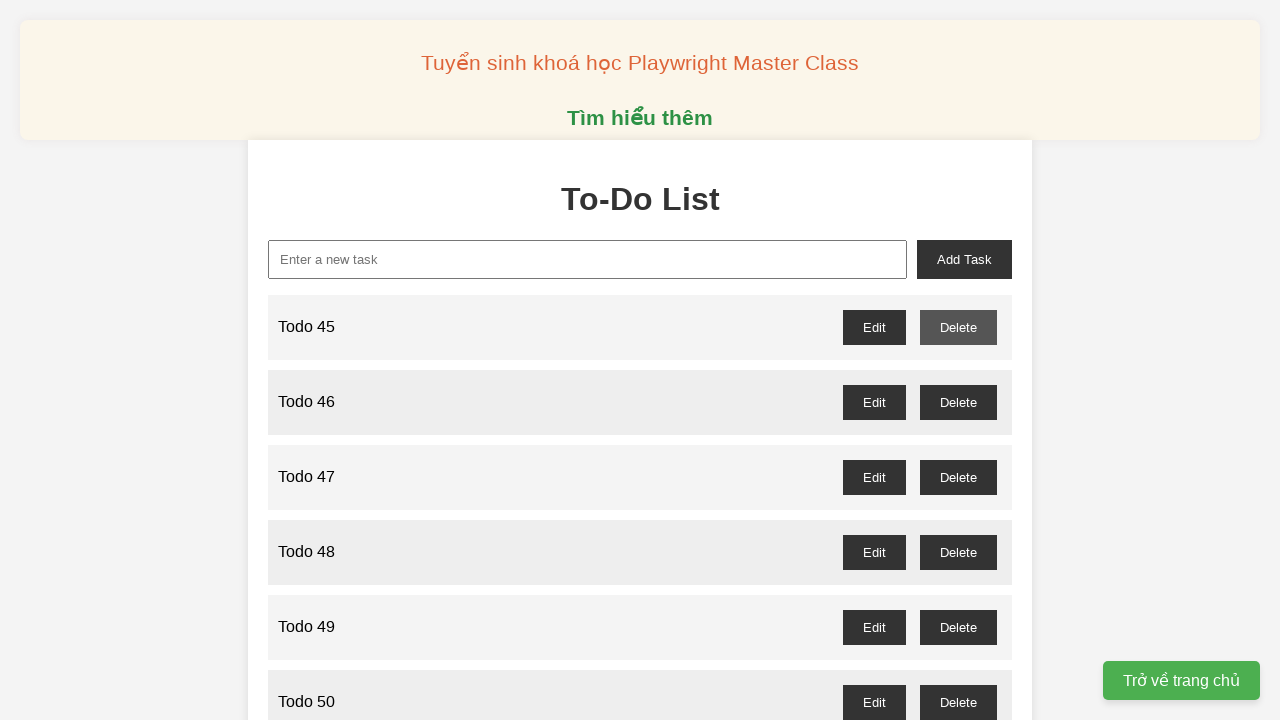

Clicked delete button for Todo 89 at (958, 327) on xpath=//button[text()="Delete"]
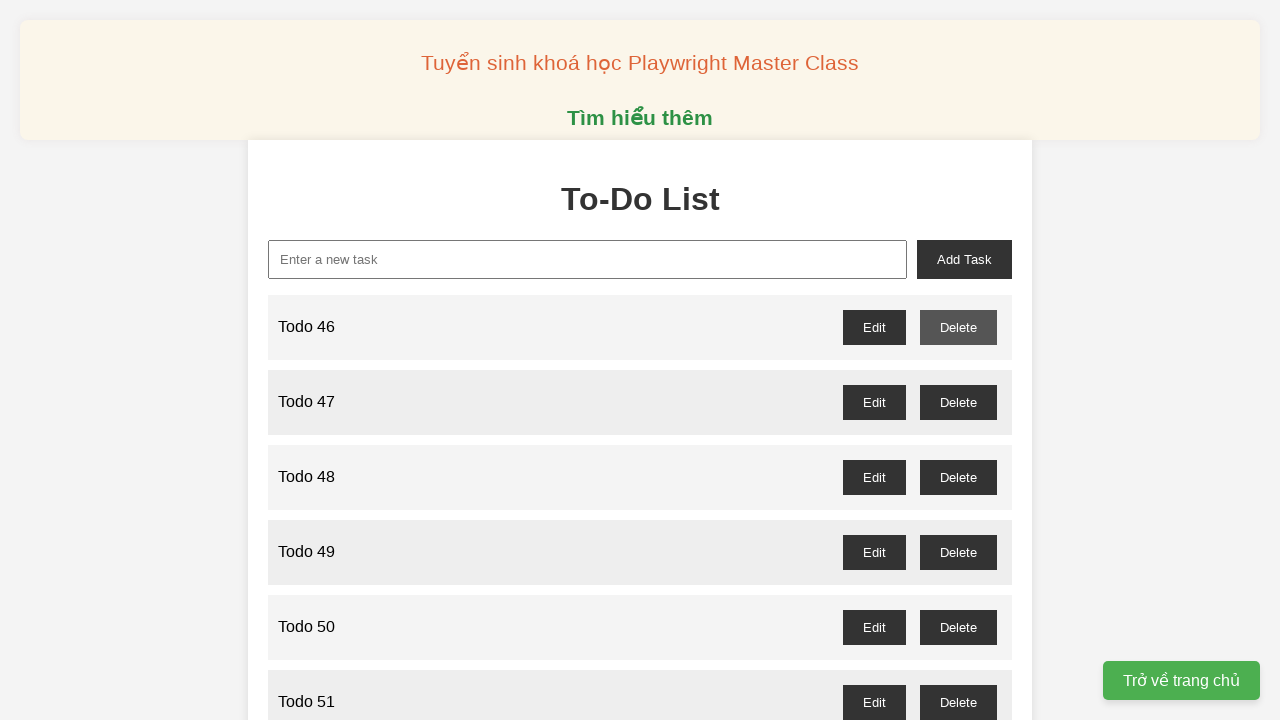

Clicked delete button for Todo 91 at (958, 327) on xpath=//button[text()="Delete"]
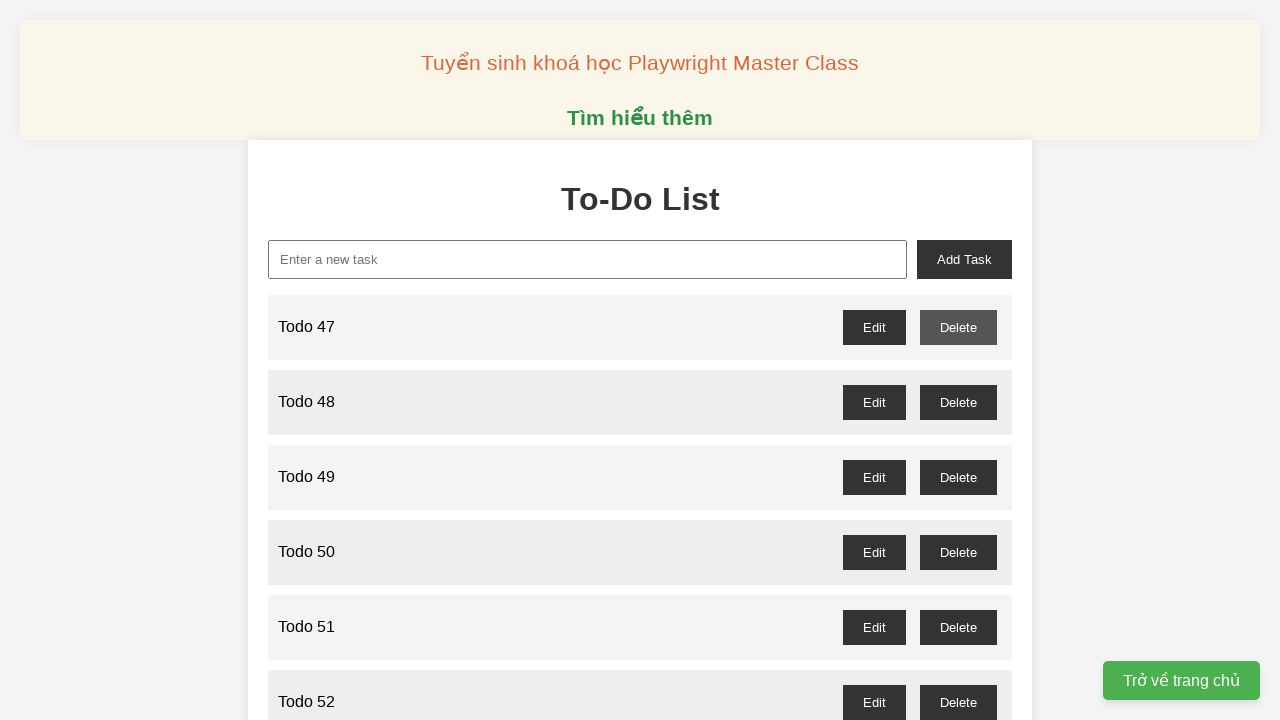

Clicked delete button for Todo 93 at (958, 327) on xpath=//button[text()="Delete"]
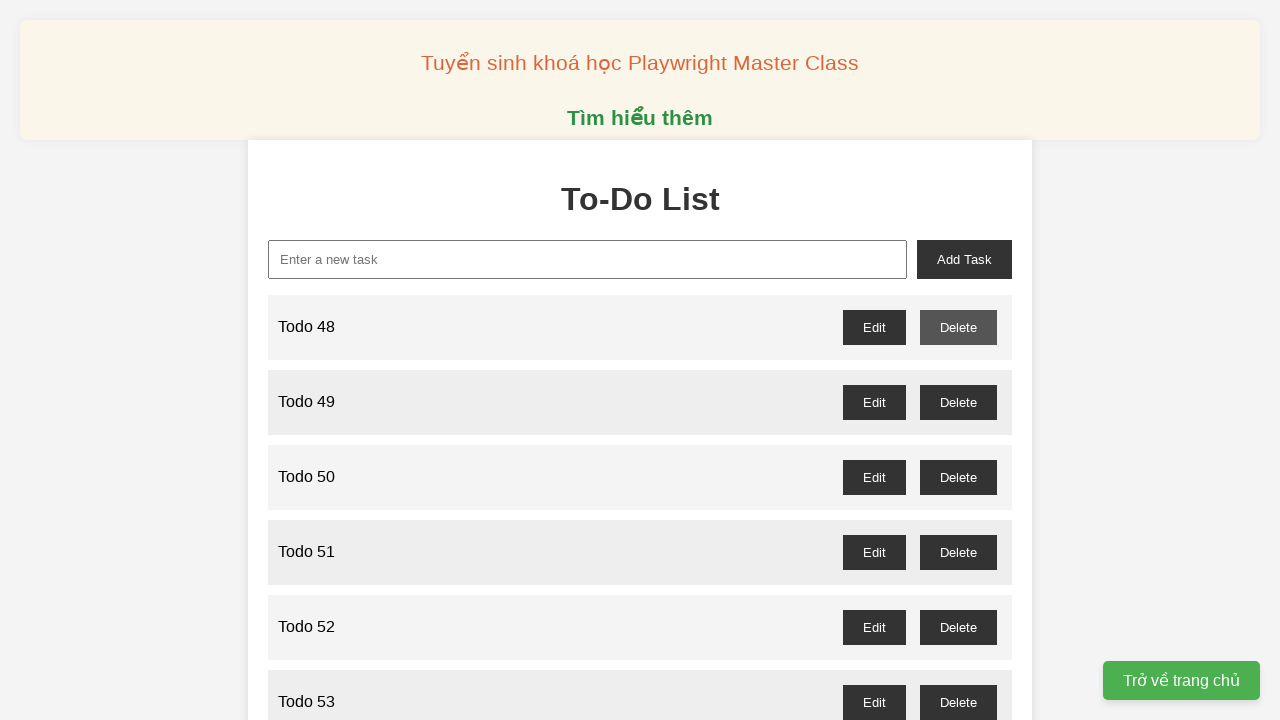

Clicked delete button for Todo 95 at (958, 327) on xpath=//button[text()="Delete"]
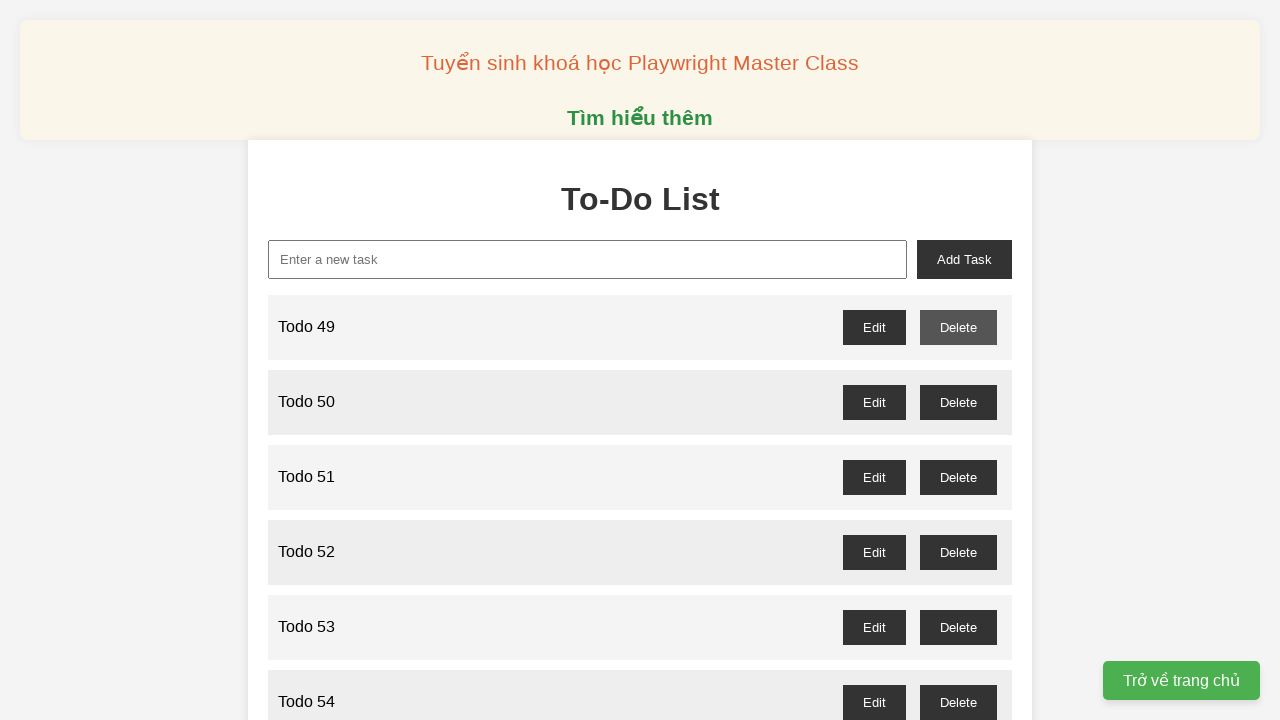

Clicked delete button for Todo 97 at (958, 327) on xpath=//button[text()="Delete"]
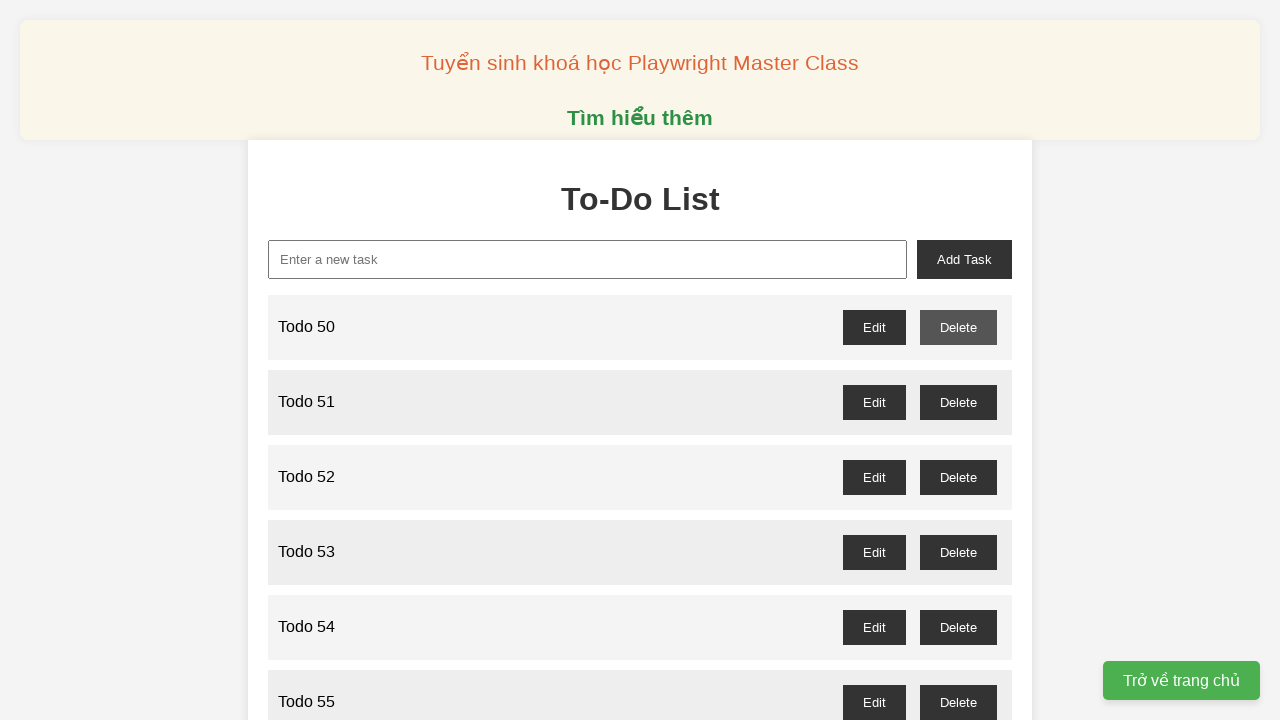

Clicked delete button for Todo 99 at (958, 327) on xpath=//button[text()="Delete"]
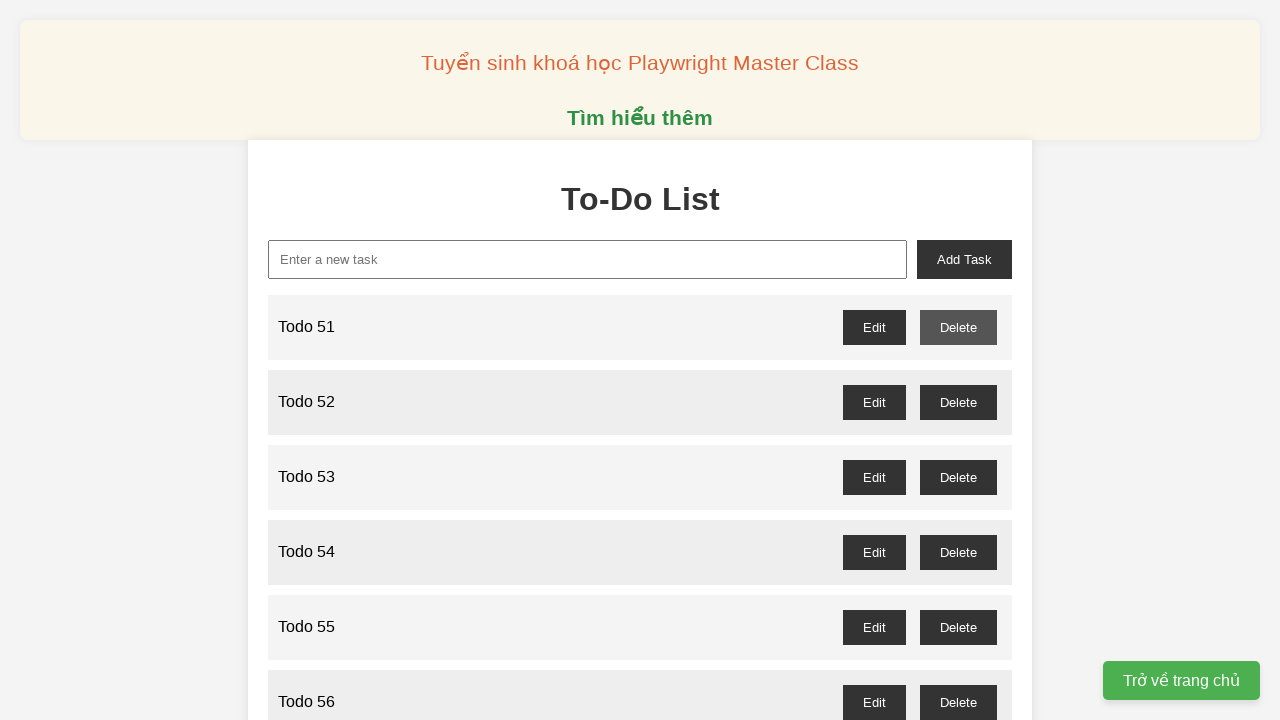

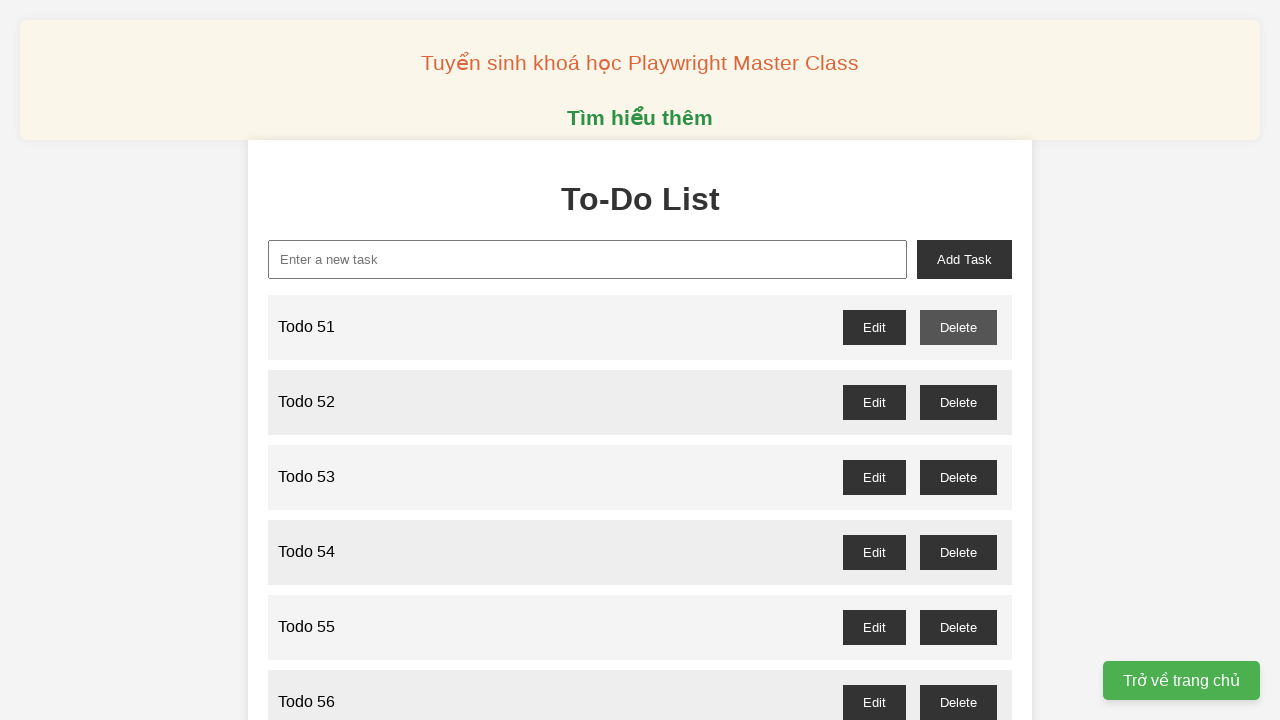